Navigates to the QALight website repeatedly (50 times) while maximizing the browser window each iteration. This appears to be a stress/load test or simple navigation verification.

Starting URL: https://qalight.com.ua/

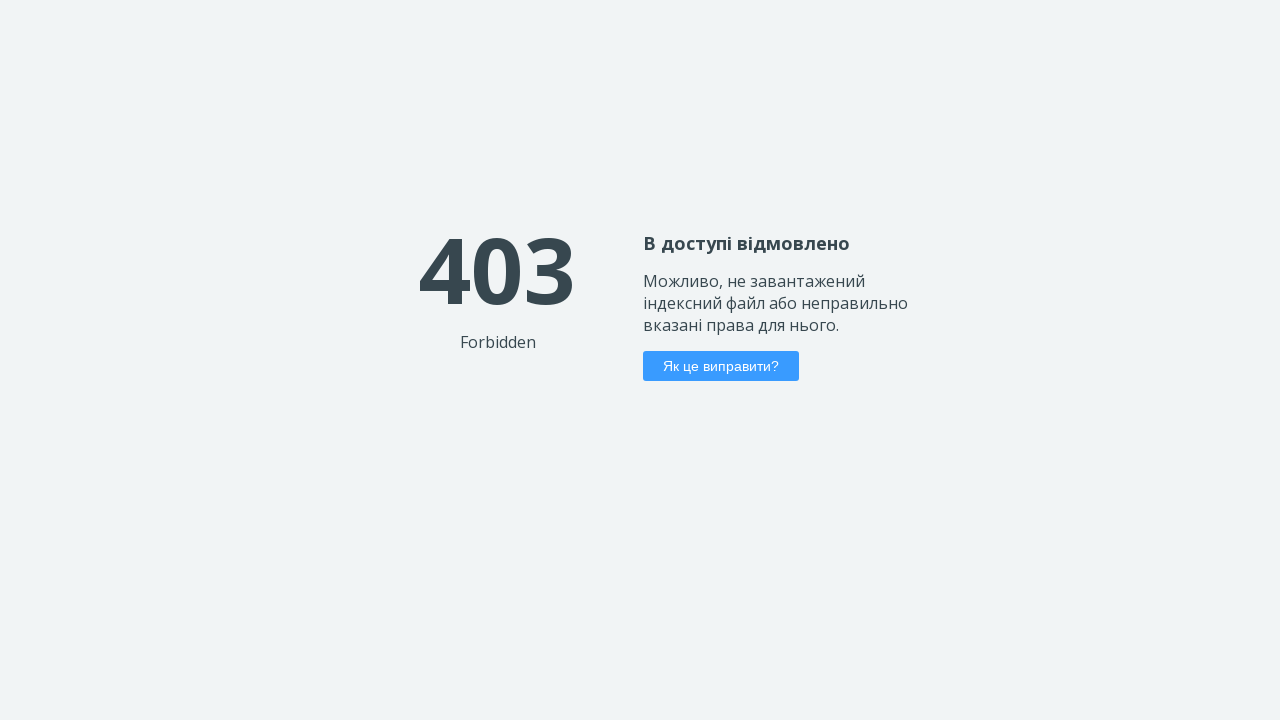

Set viewport size to 1920x1080 (iteration 1)
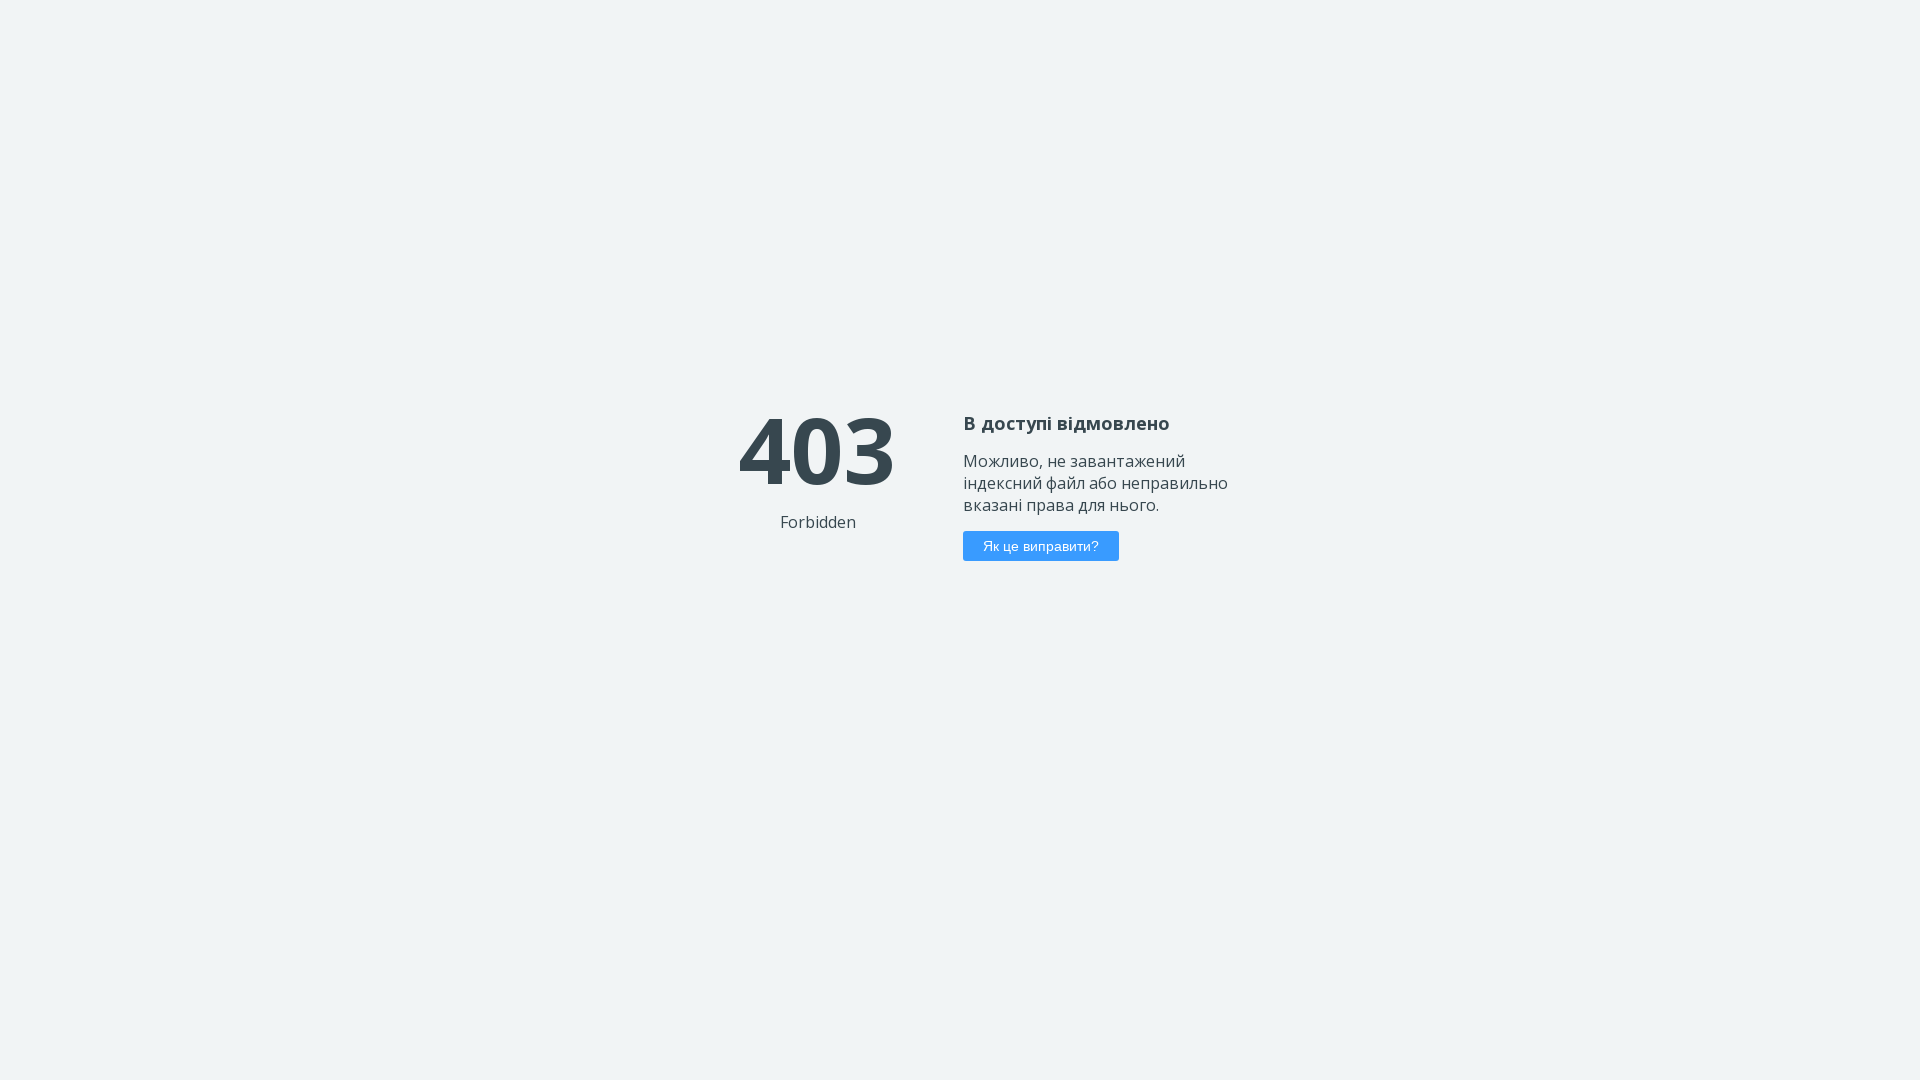

Navigated to QALight website (iteration 1)
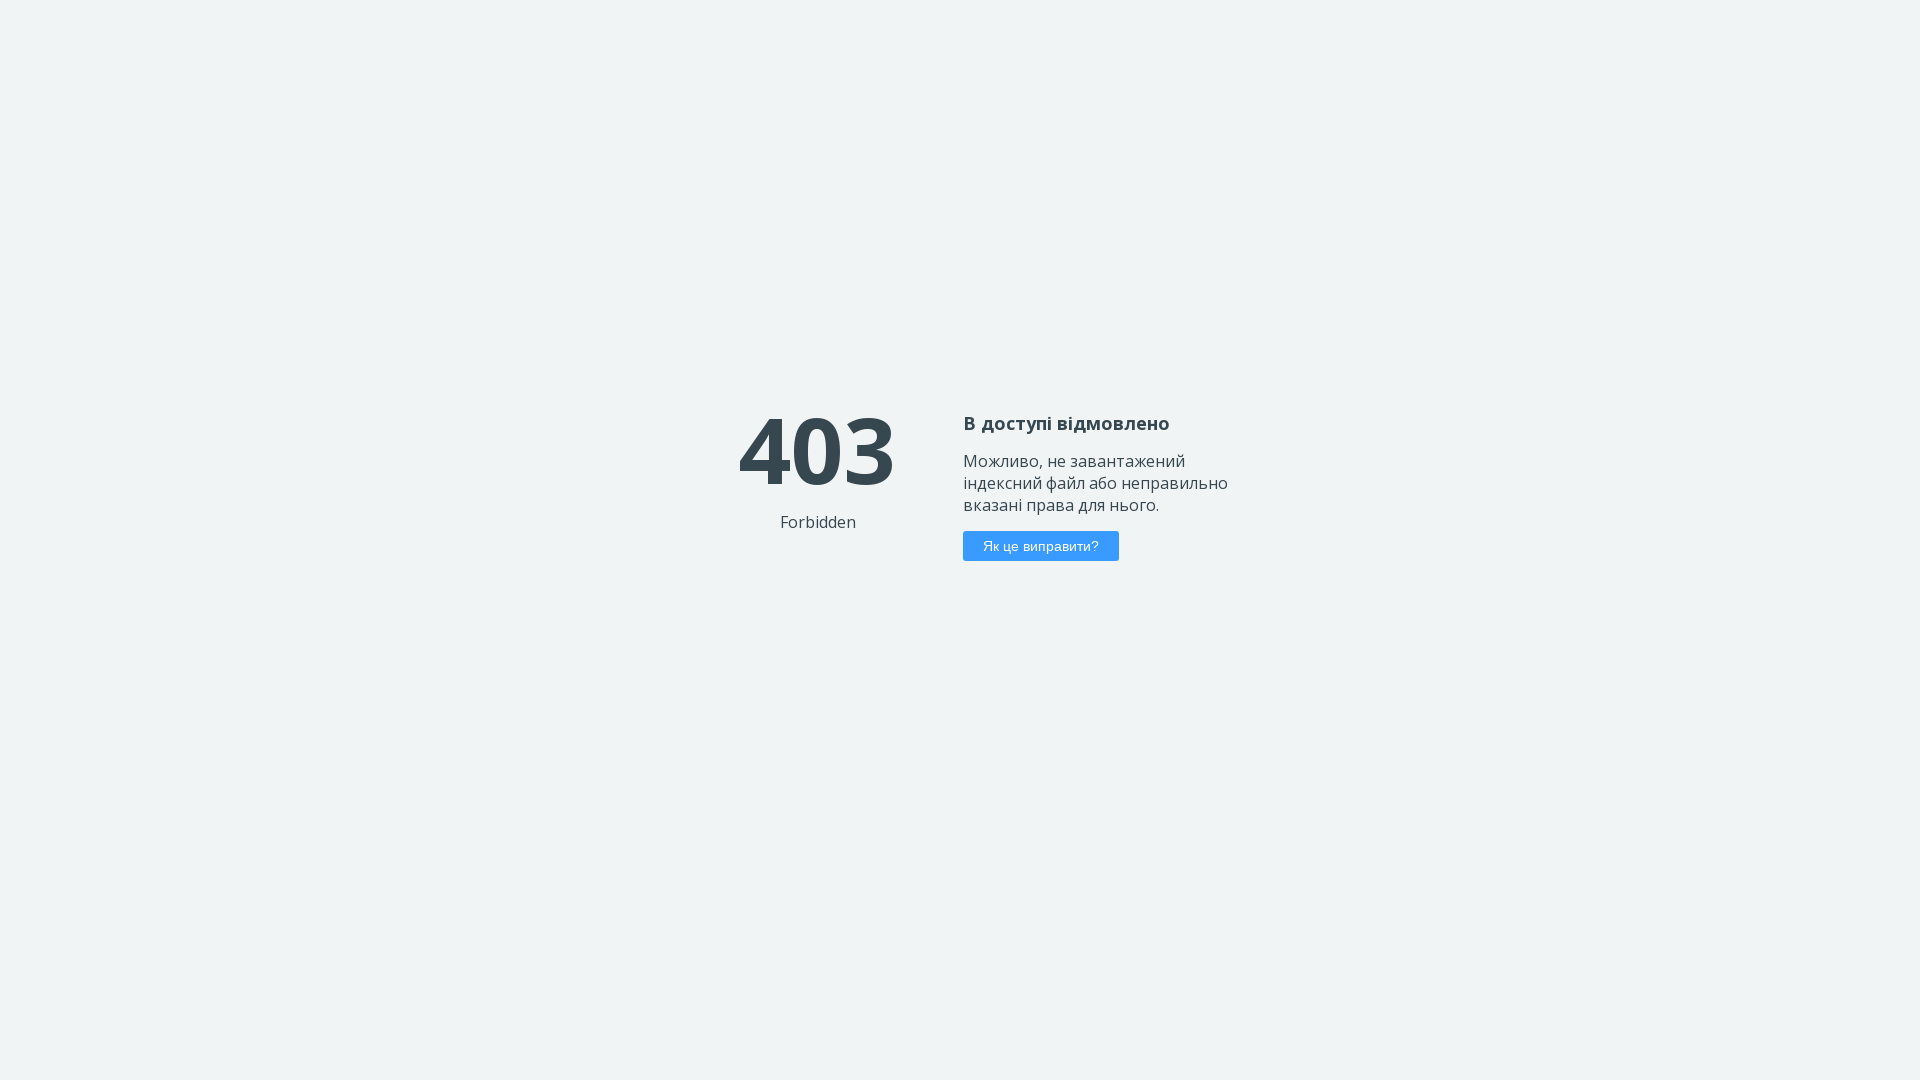

Set viewport size to 1920x1080 (iteration 2)
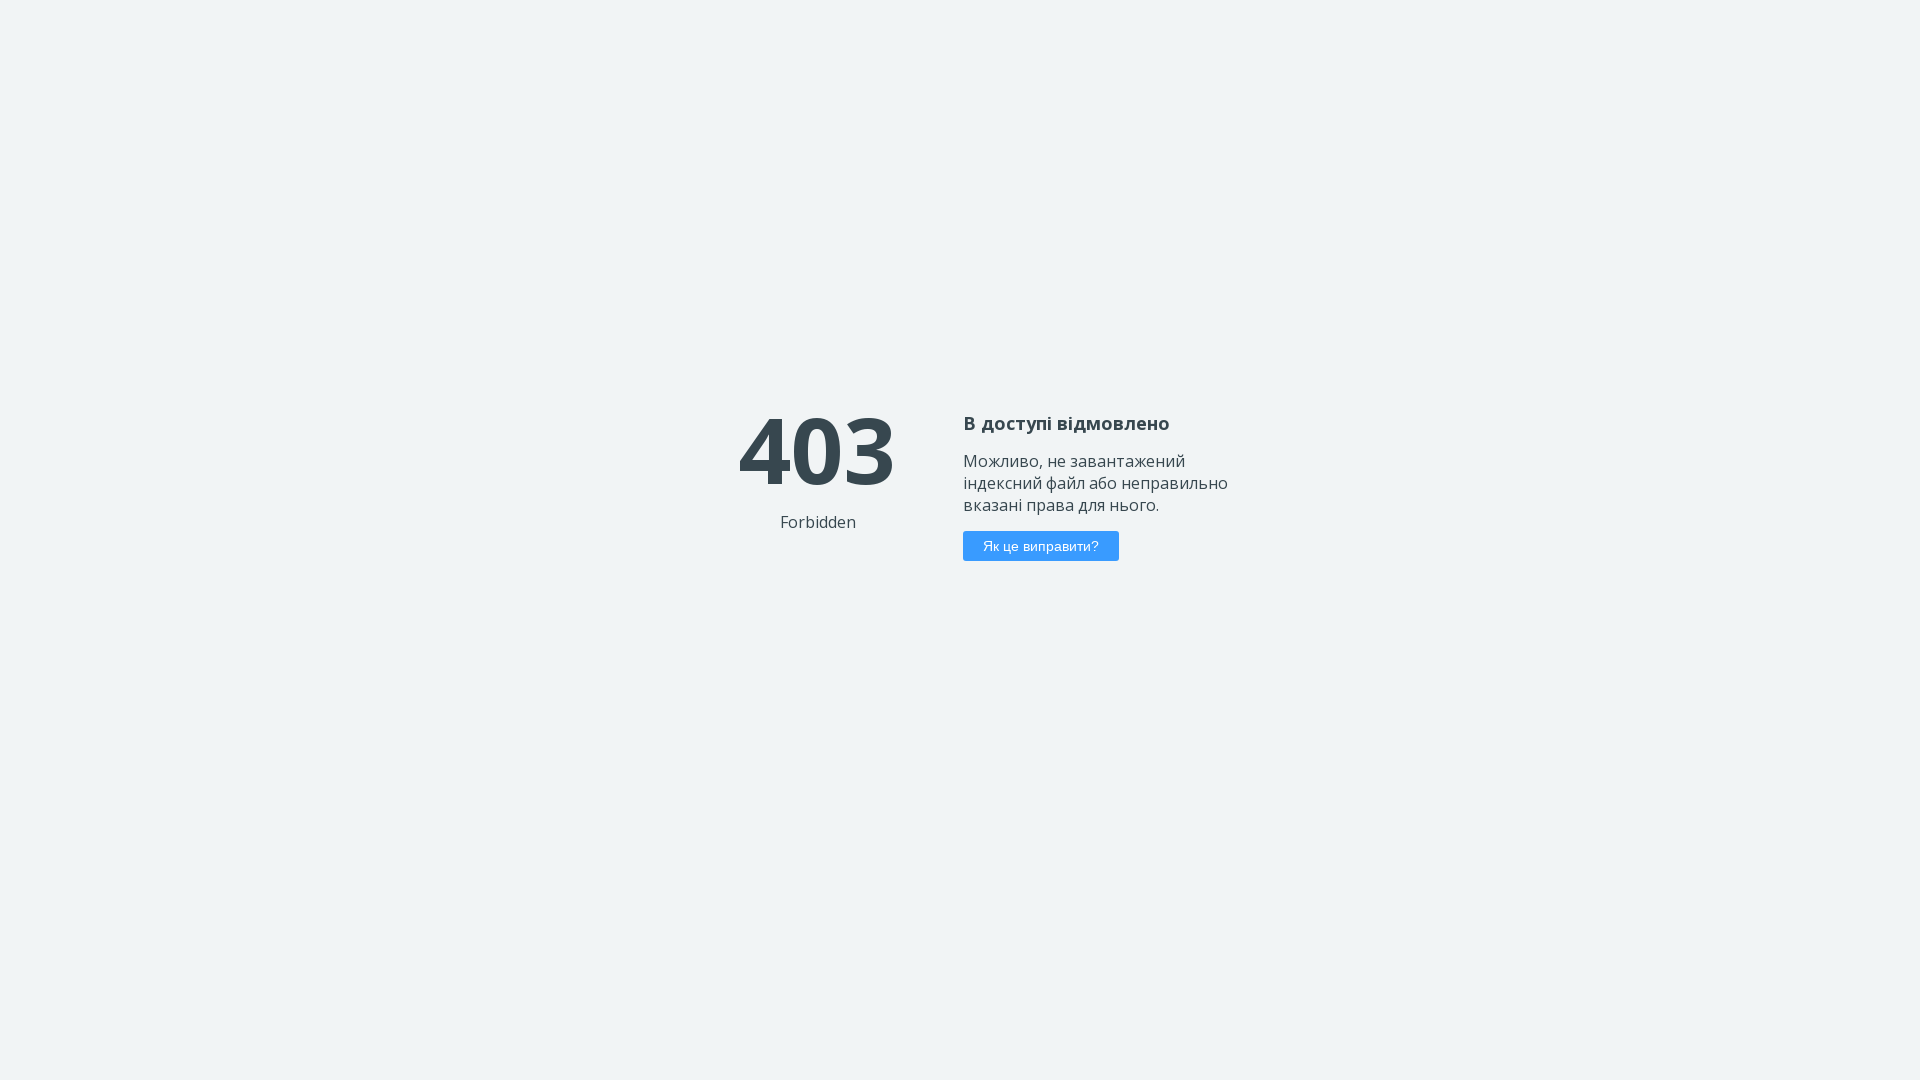

Navigated to QALight website (iteration 2)
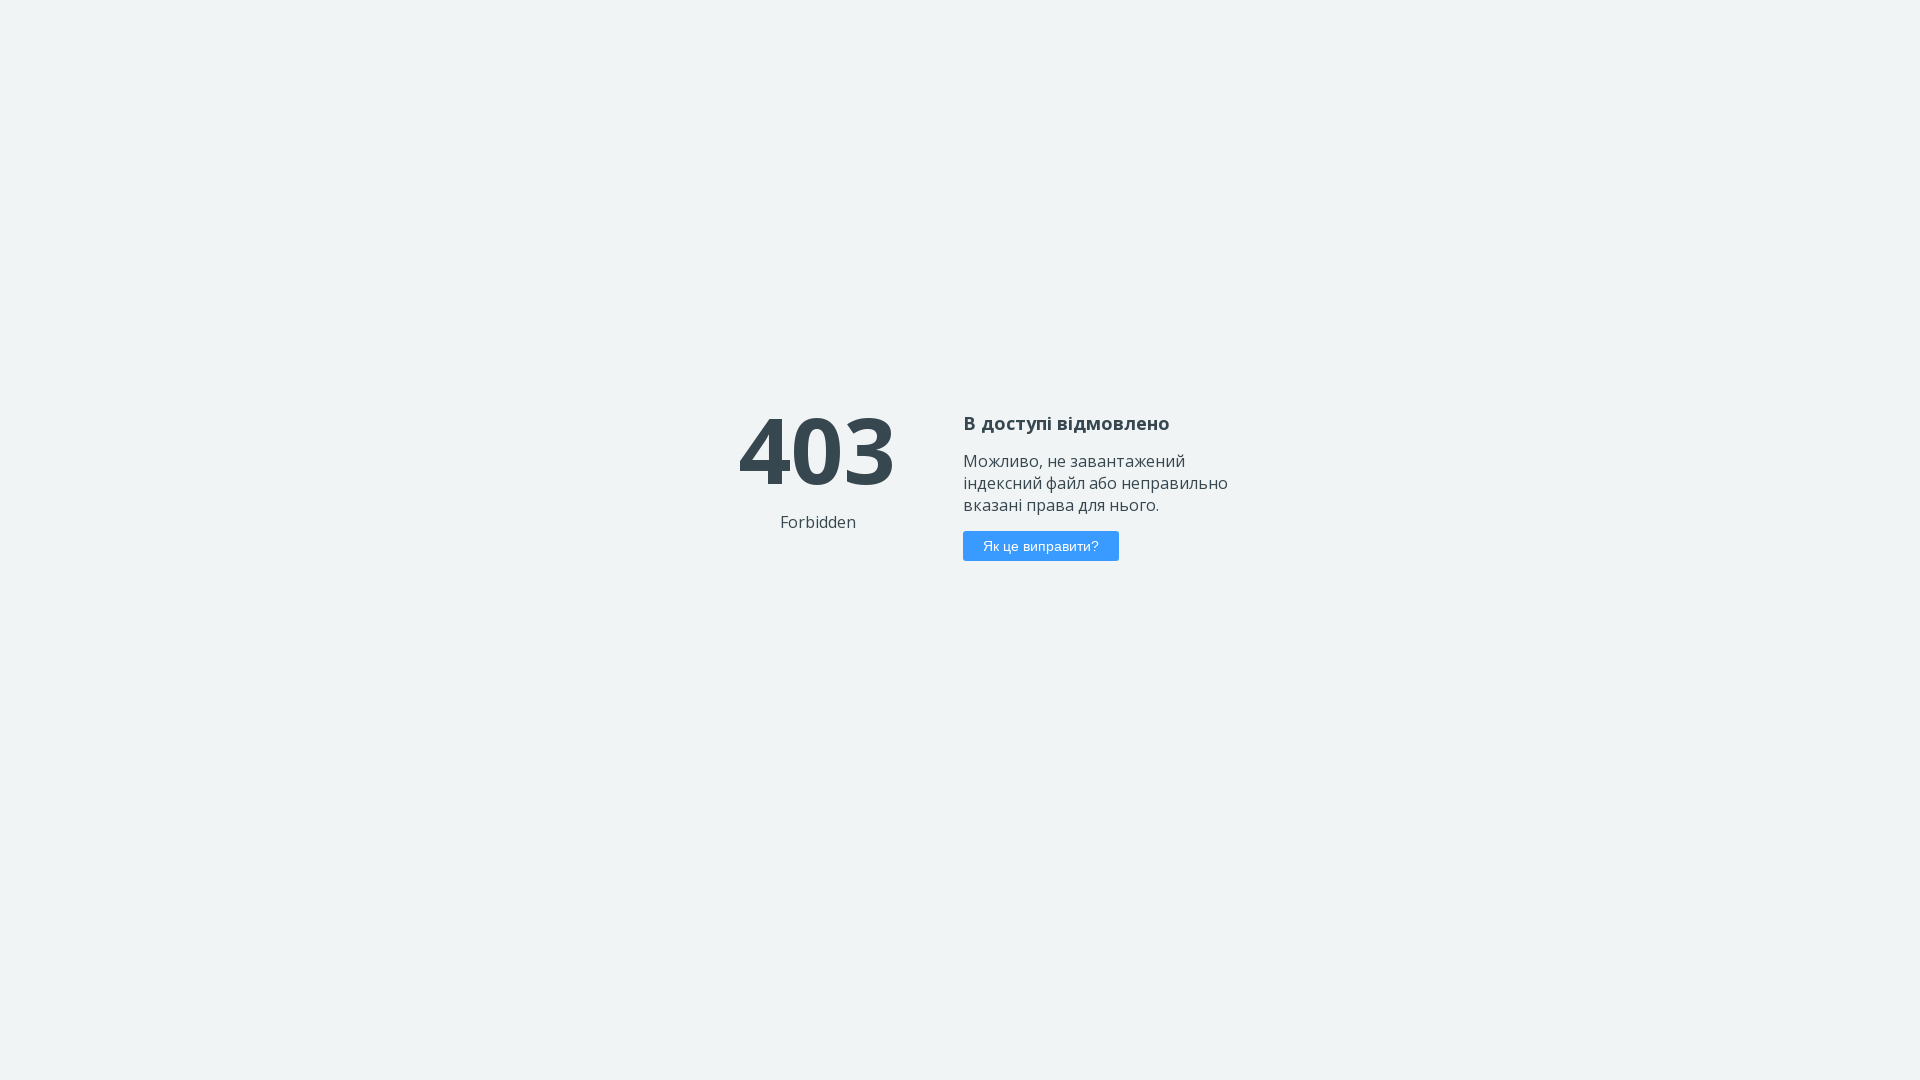

Set viewport size to 1920x1080 (iteration 3)
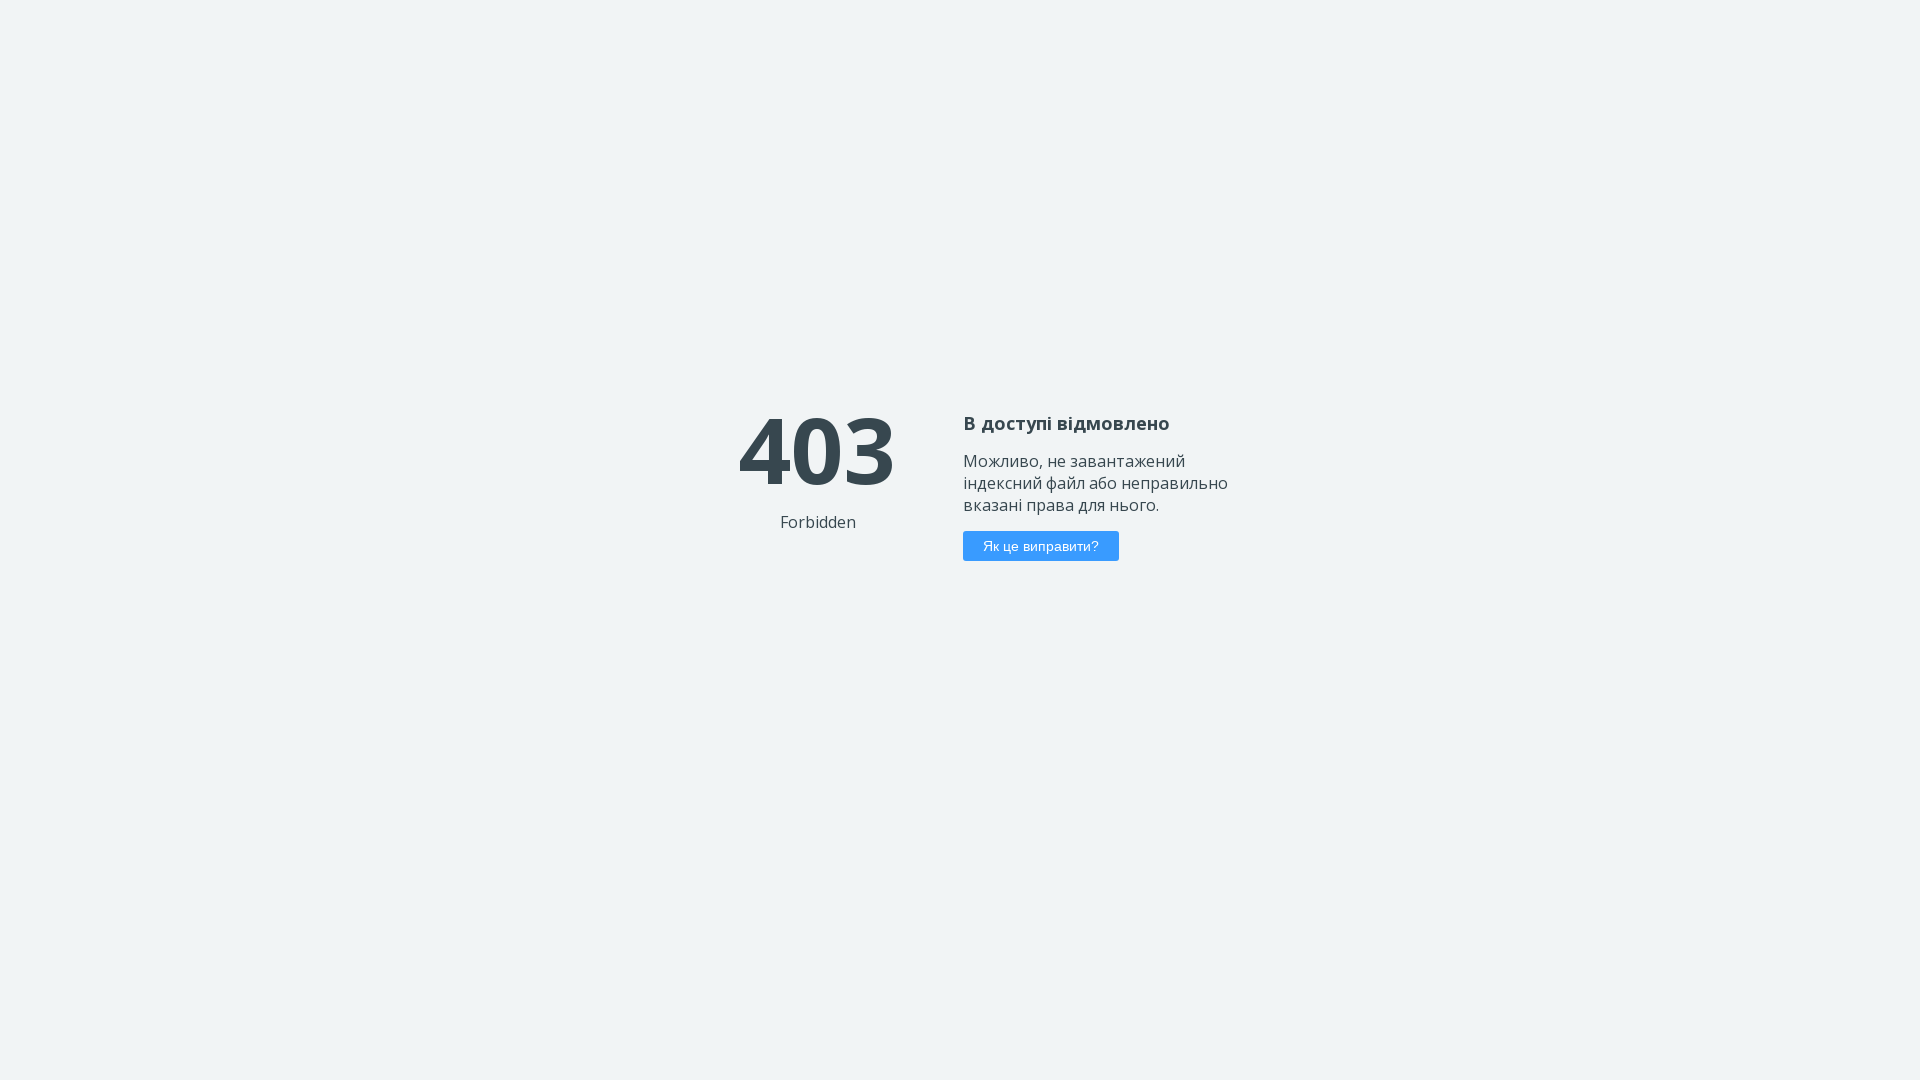

Navigated to QALight website (iteration 3)
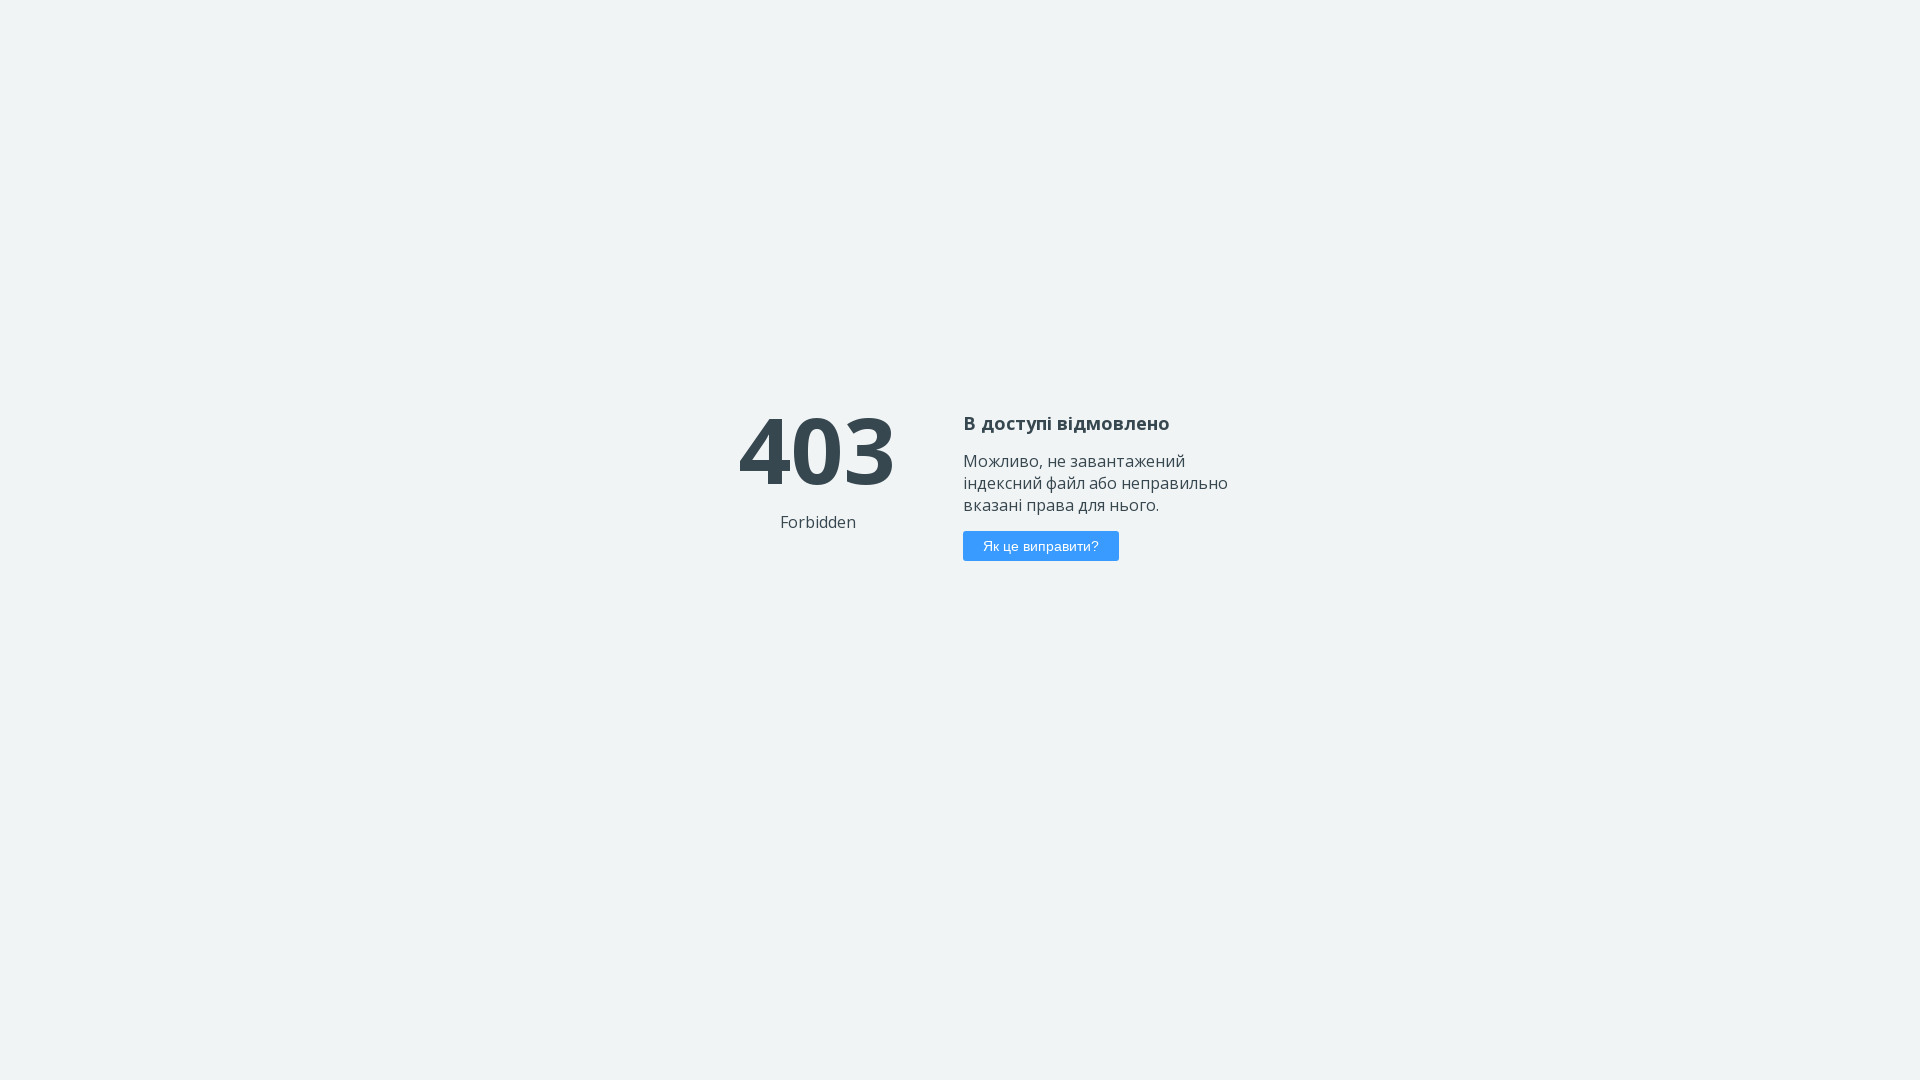

Set viewport size to 1920x1080 (iteration 4)
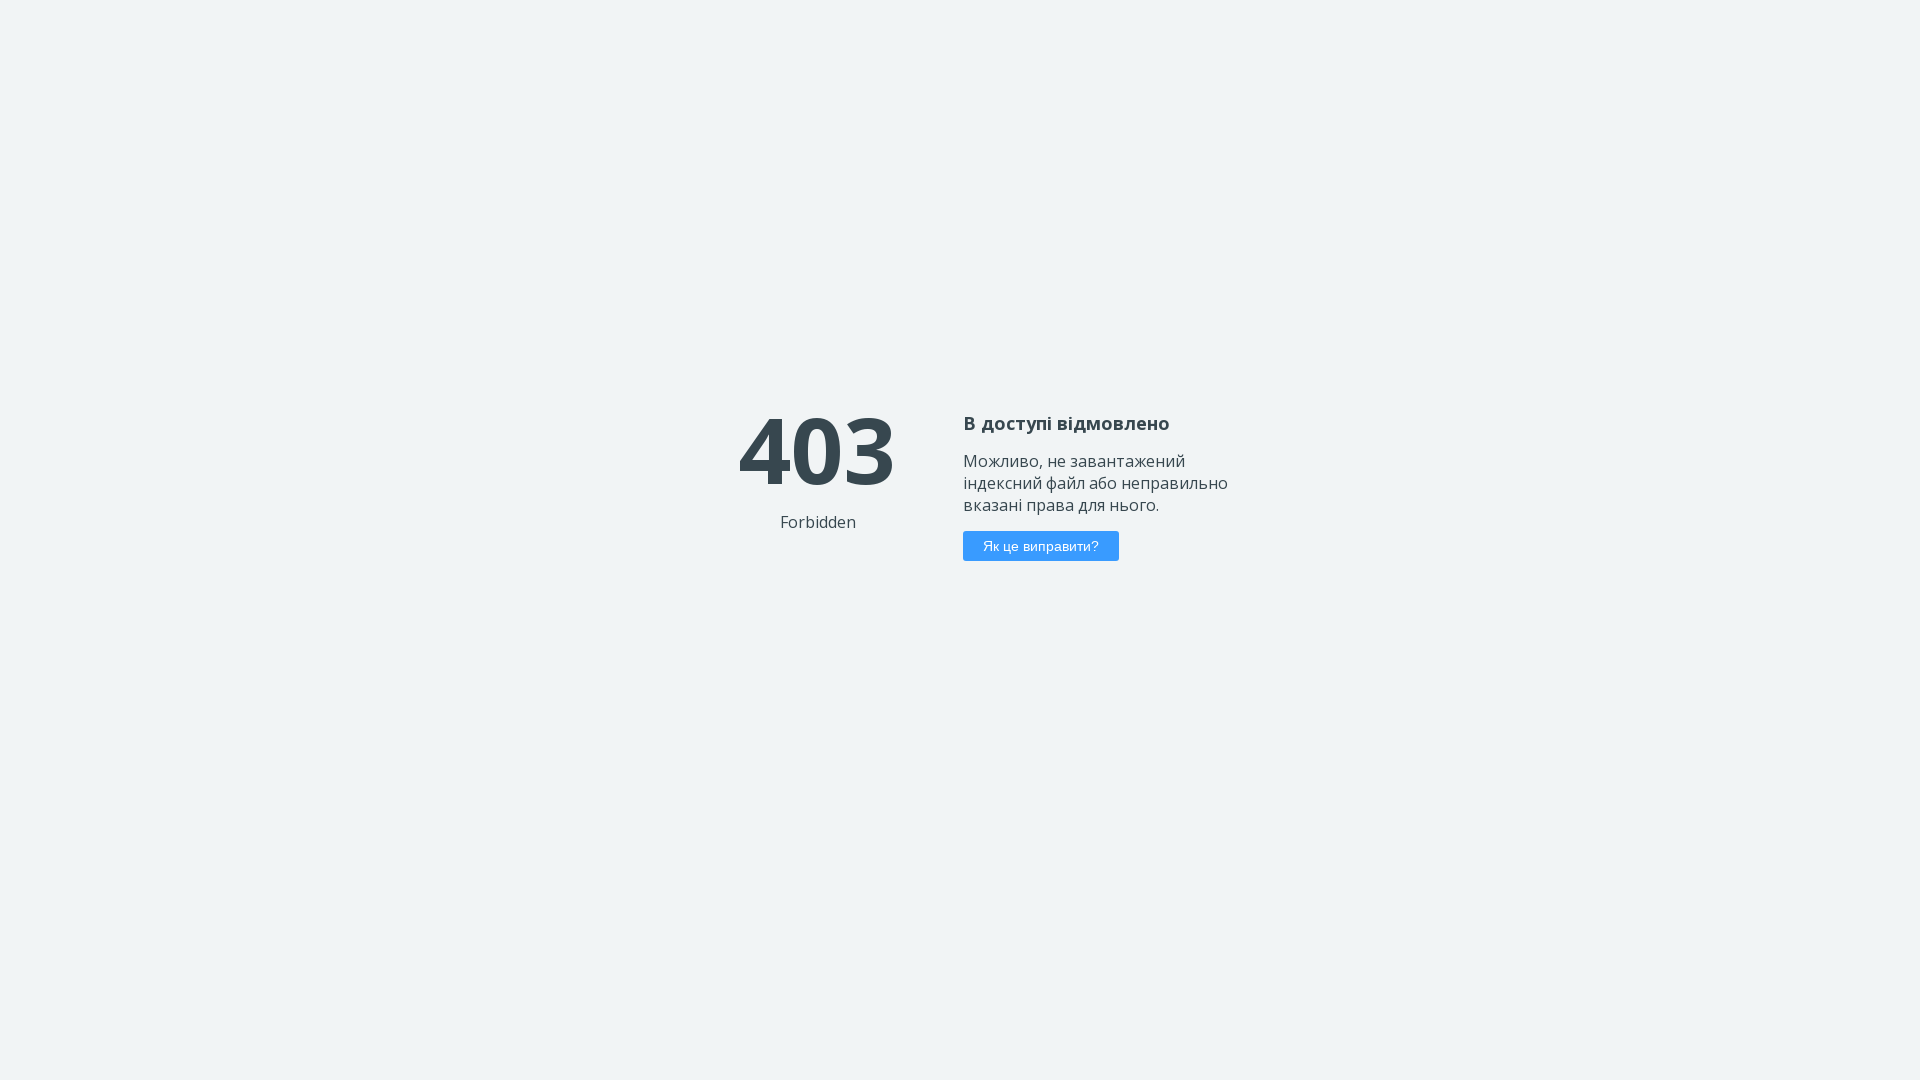

Navigated to QALight website (iteration 4)
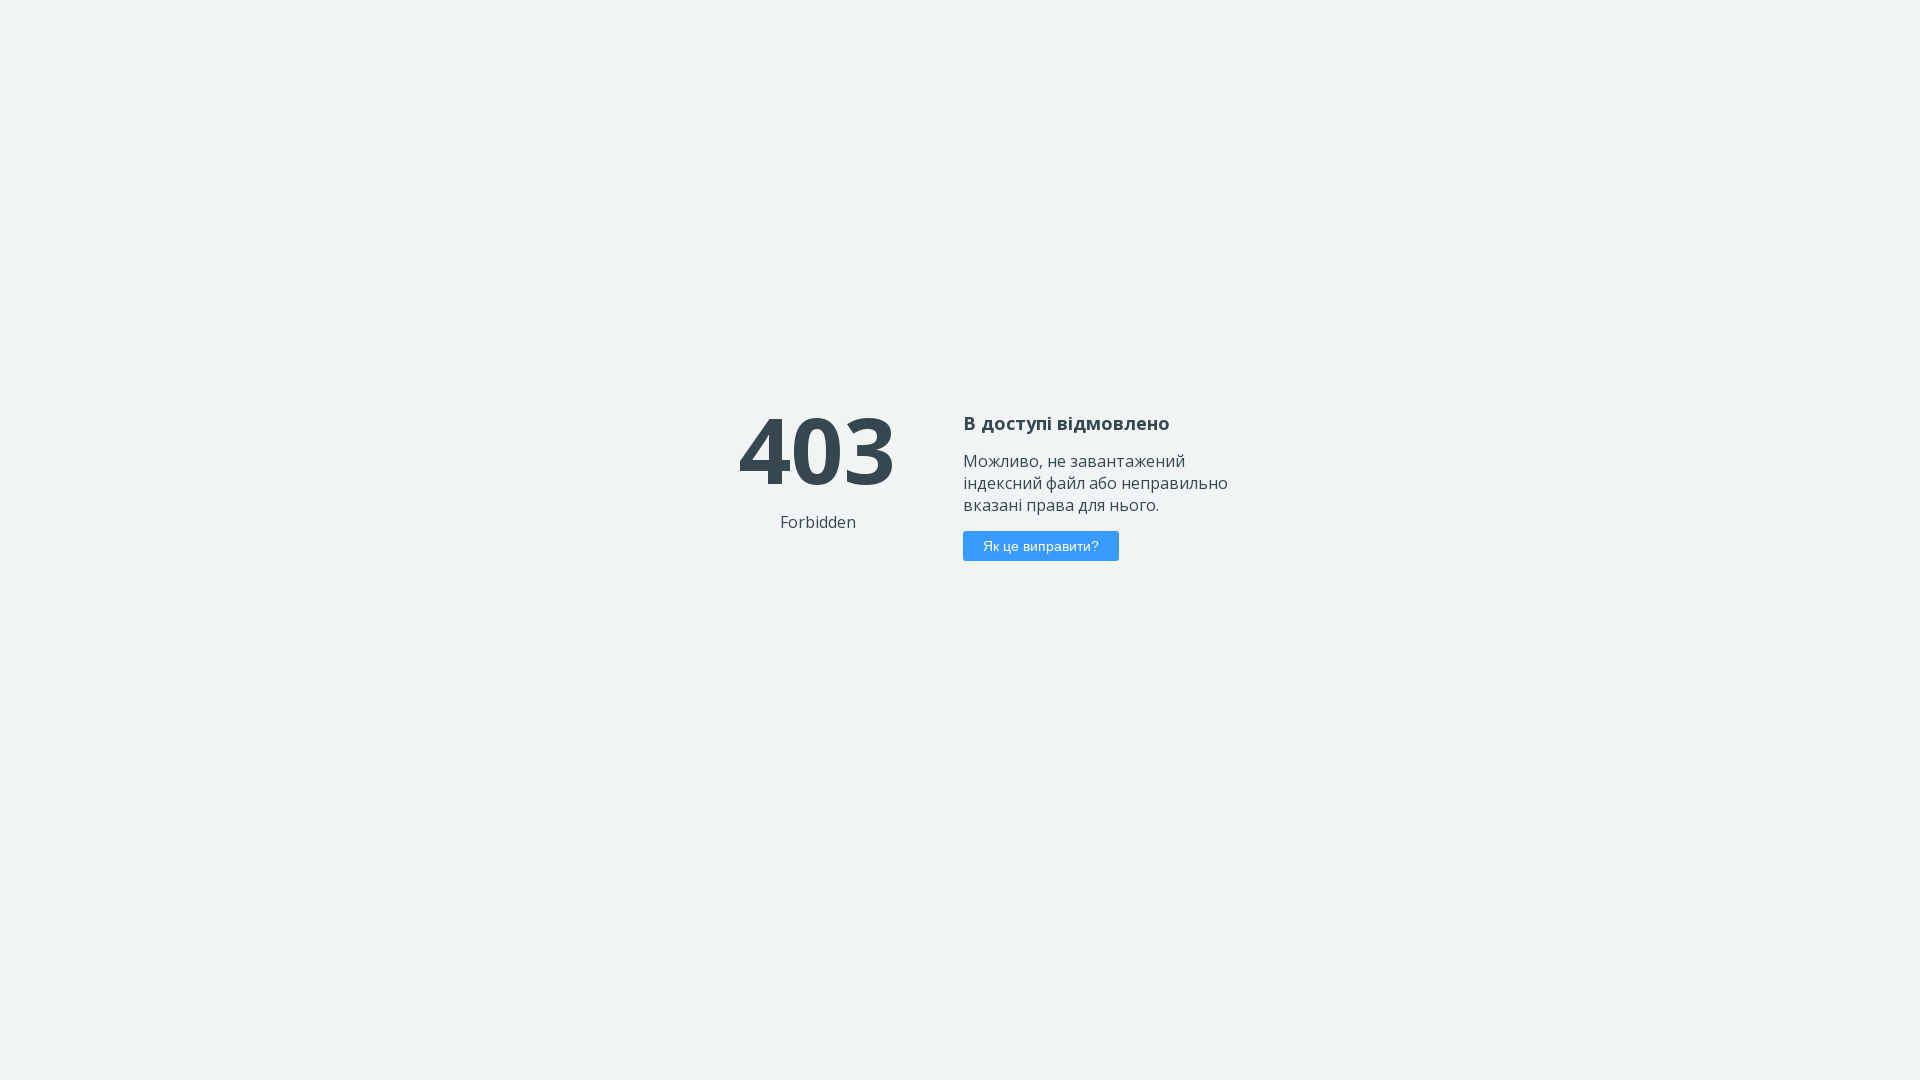

Set viewport size to 1920x1080 (iteration 5)
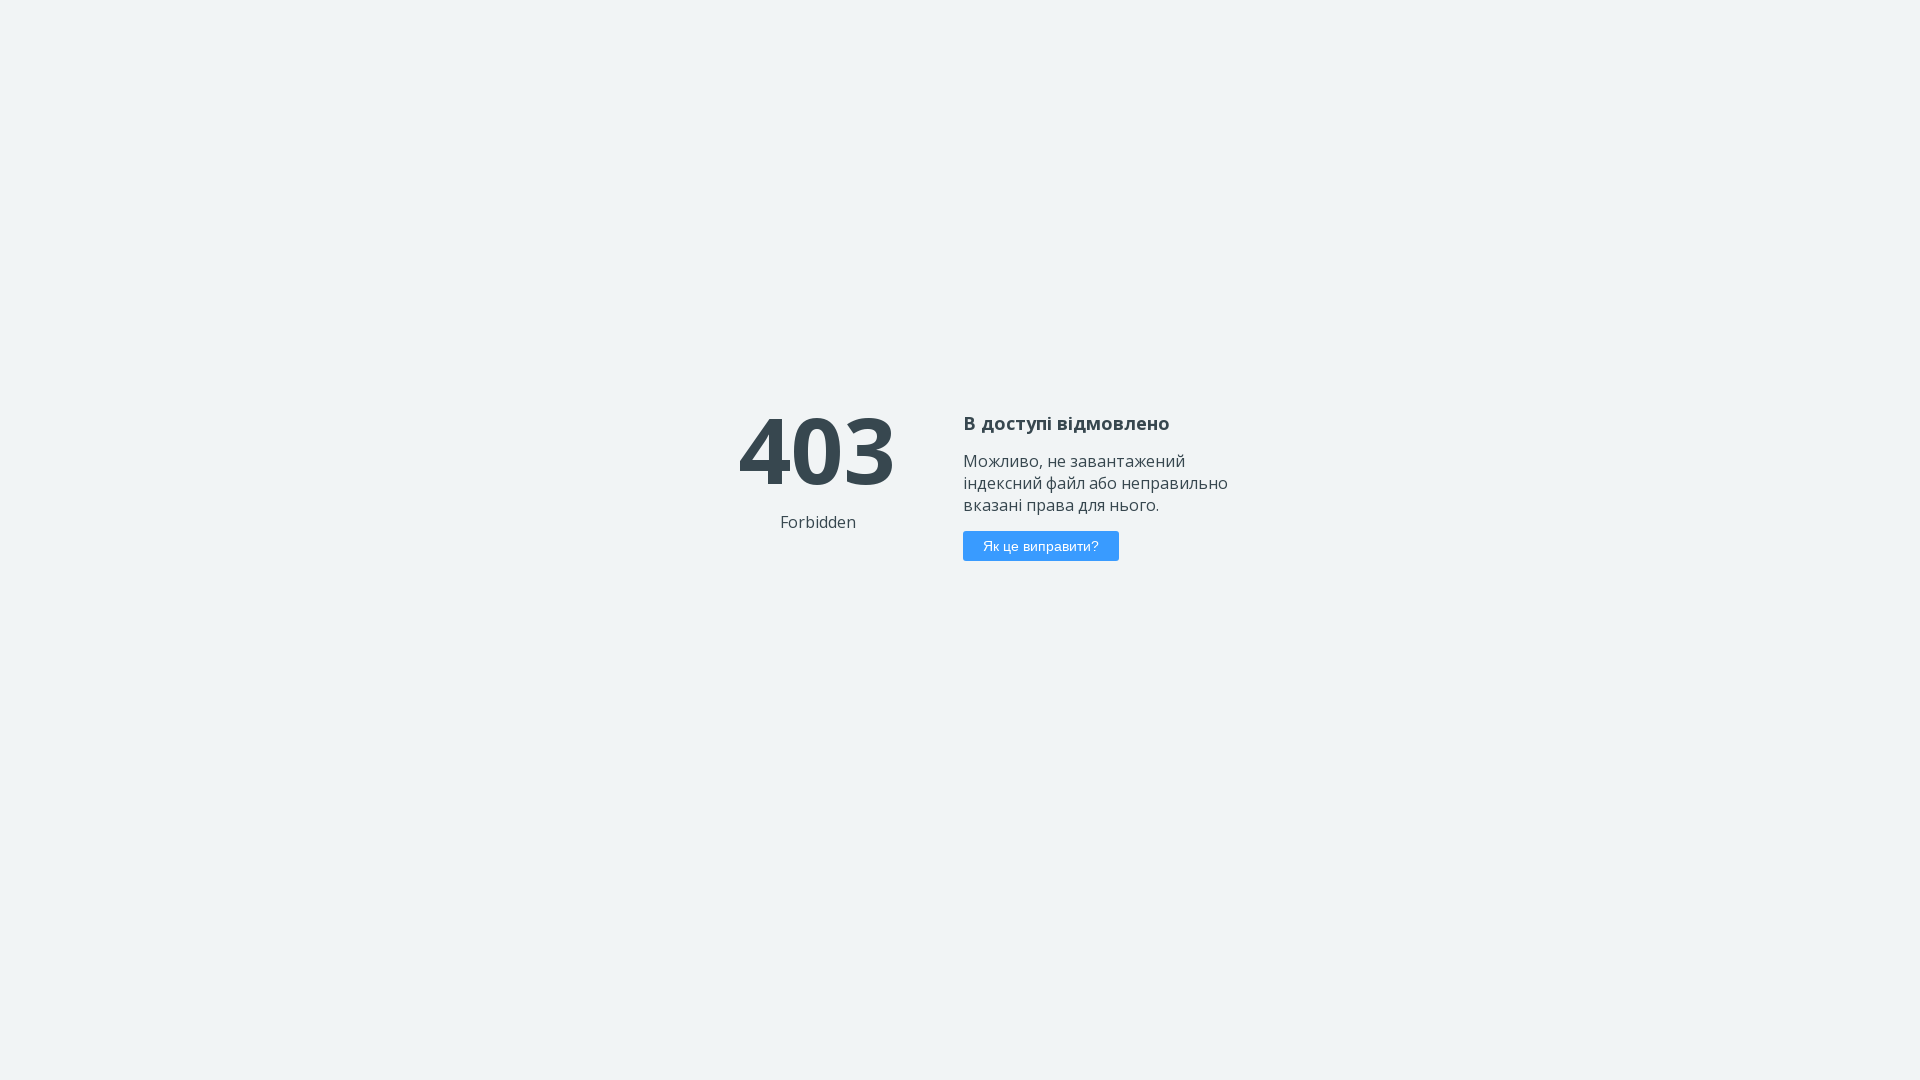

Navigated to QALight website (iteration 5)
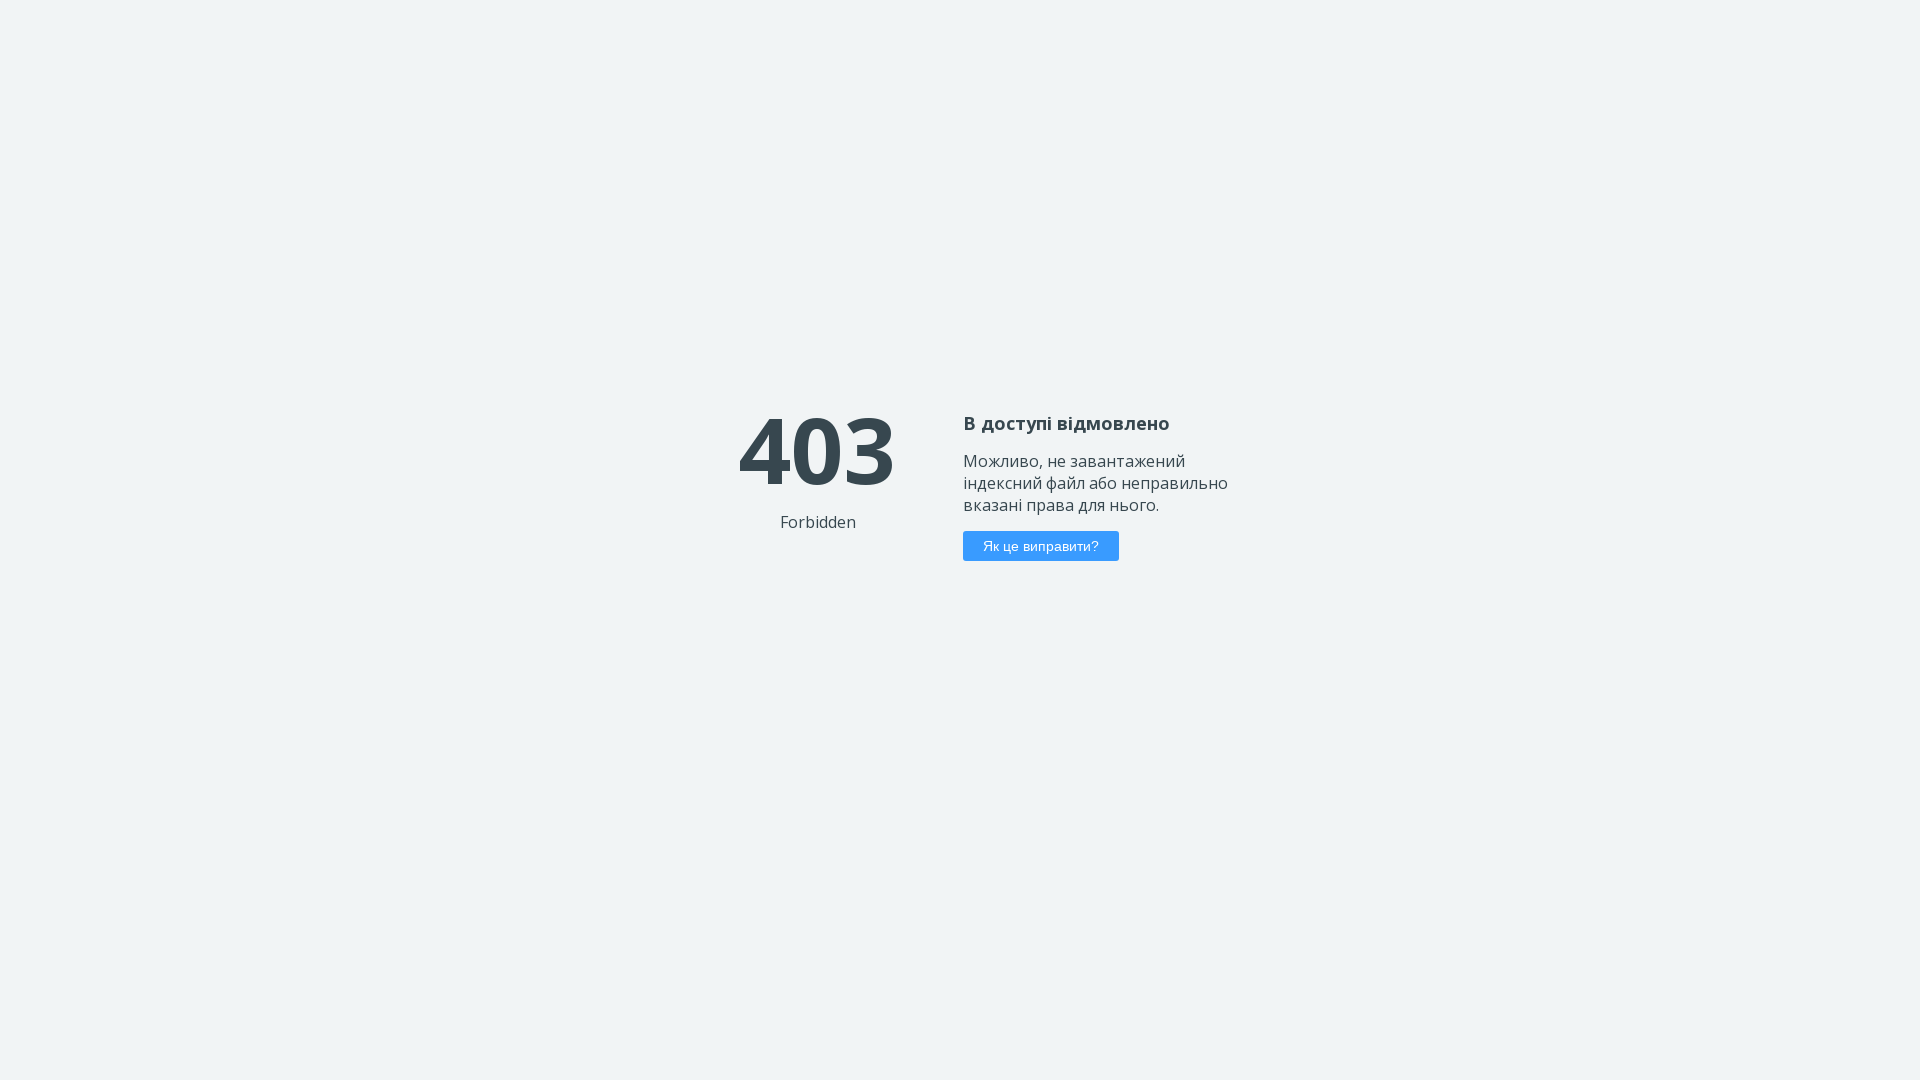

Set viewport size to 1920x1080 (iteration 6)
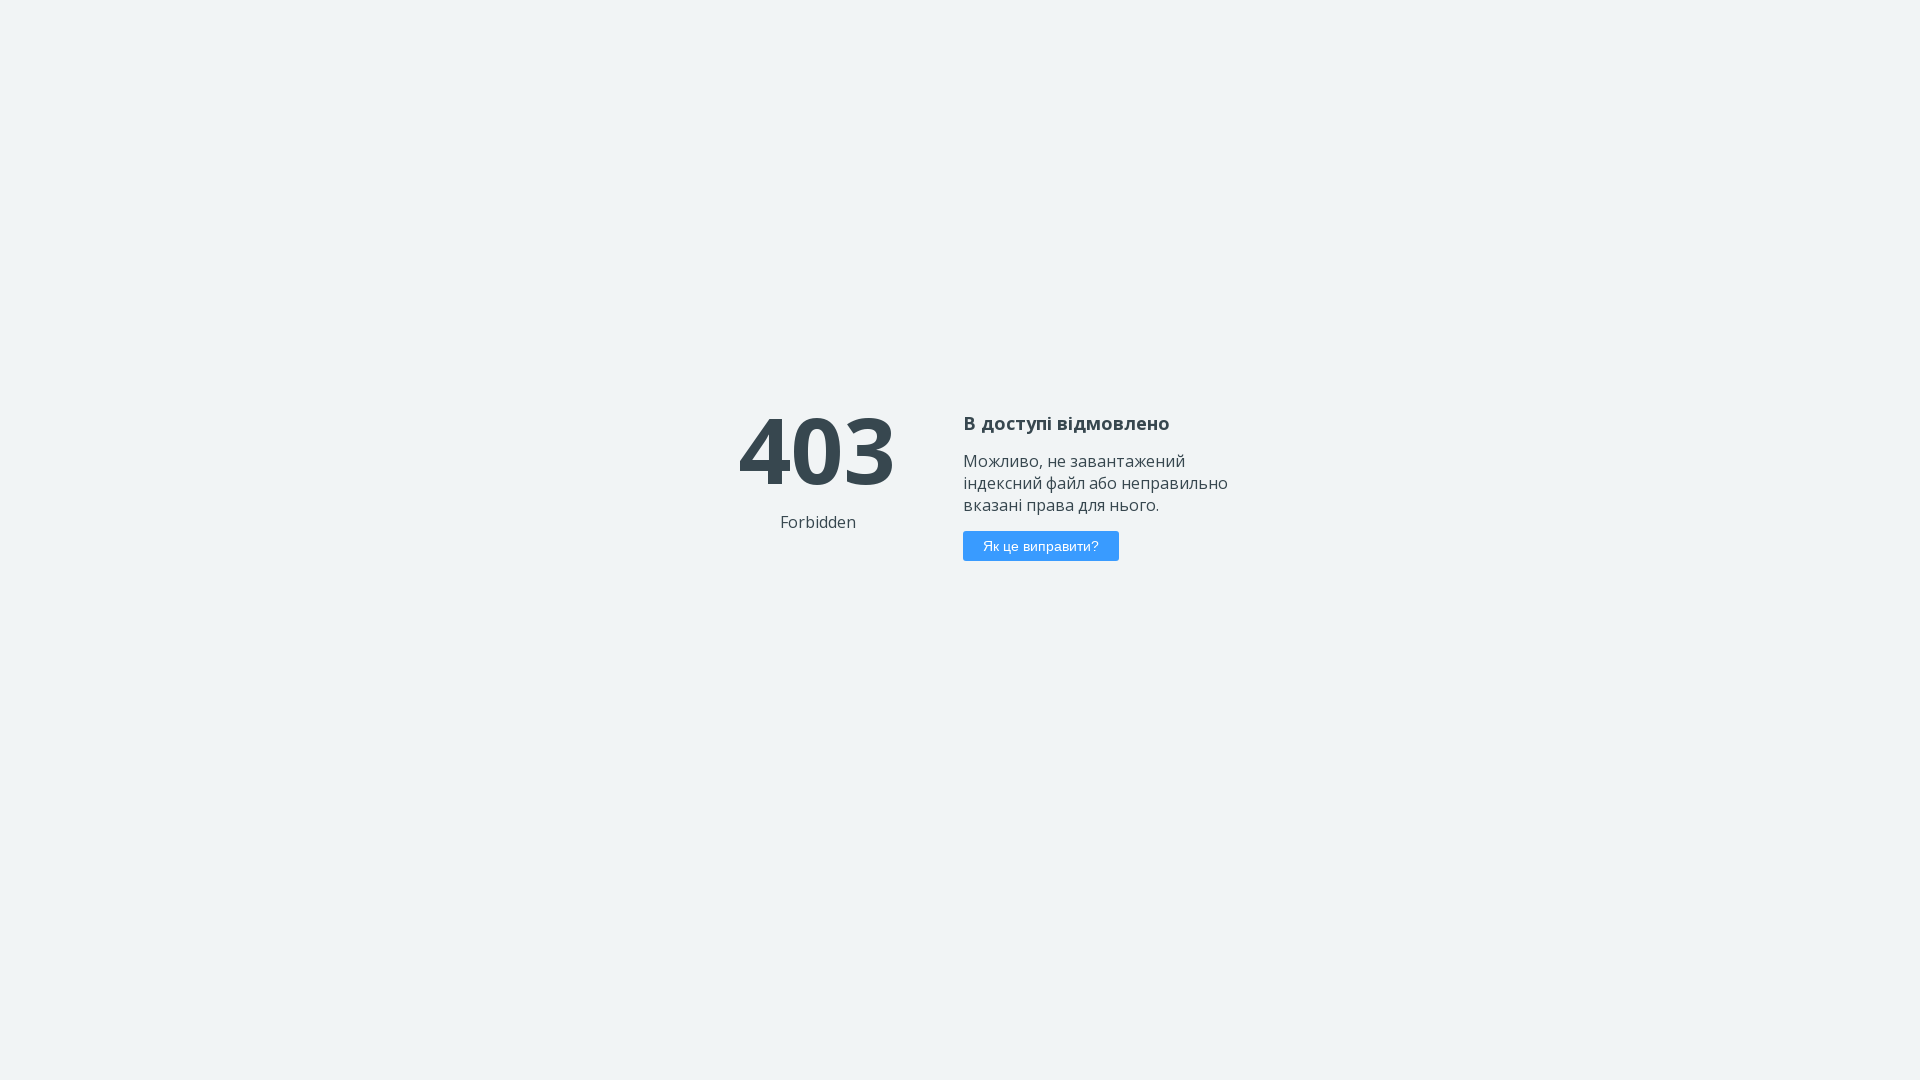

Navigated to QALight website (iteration 6)
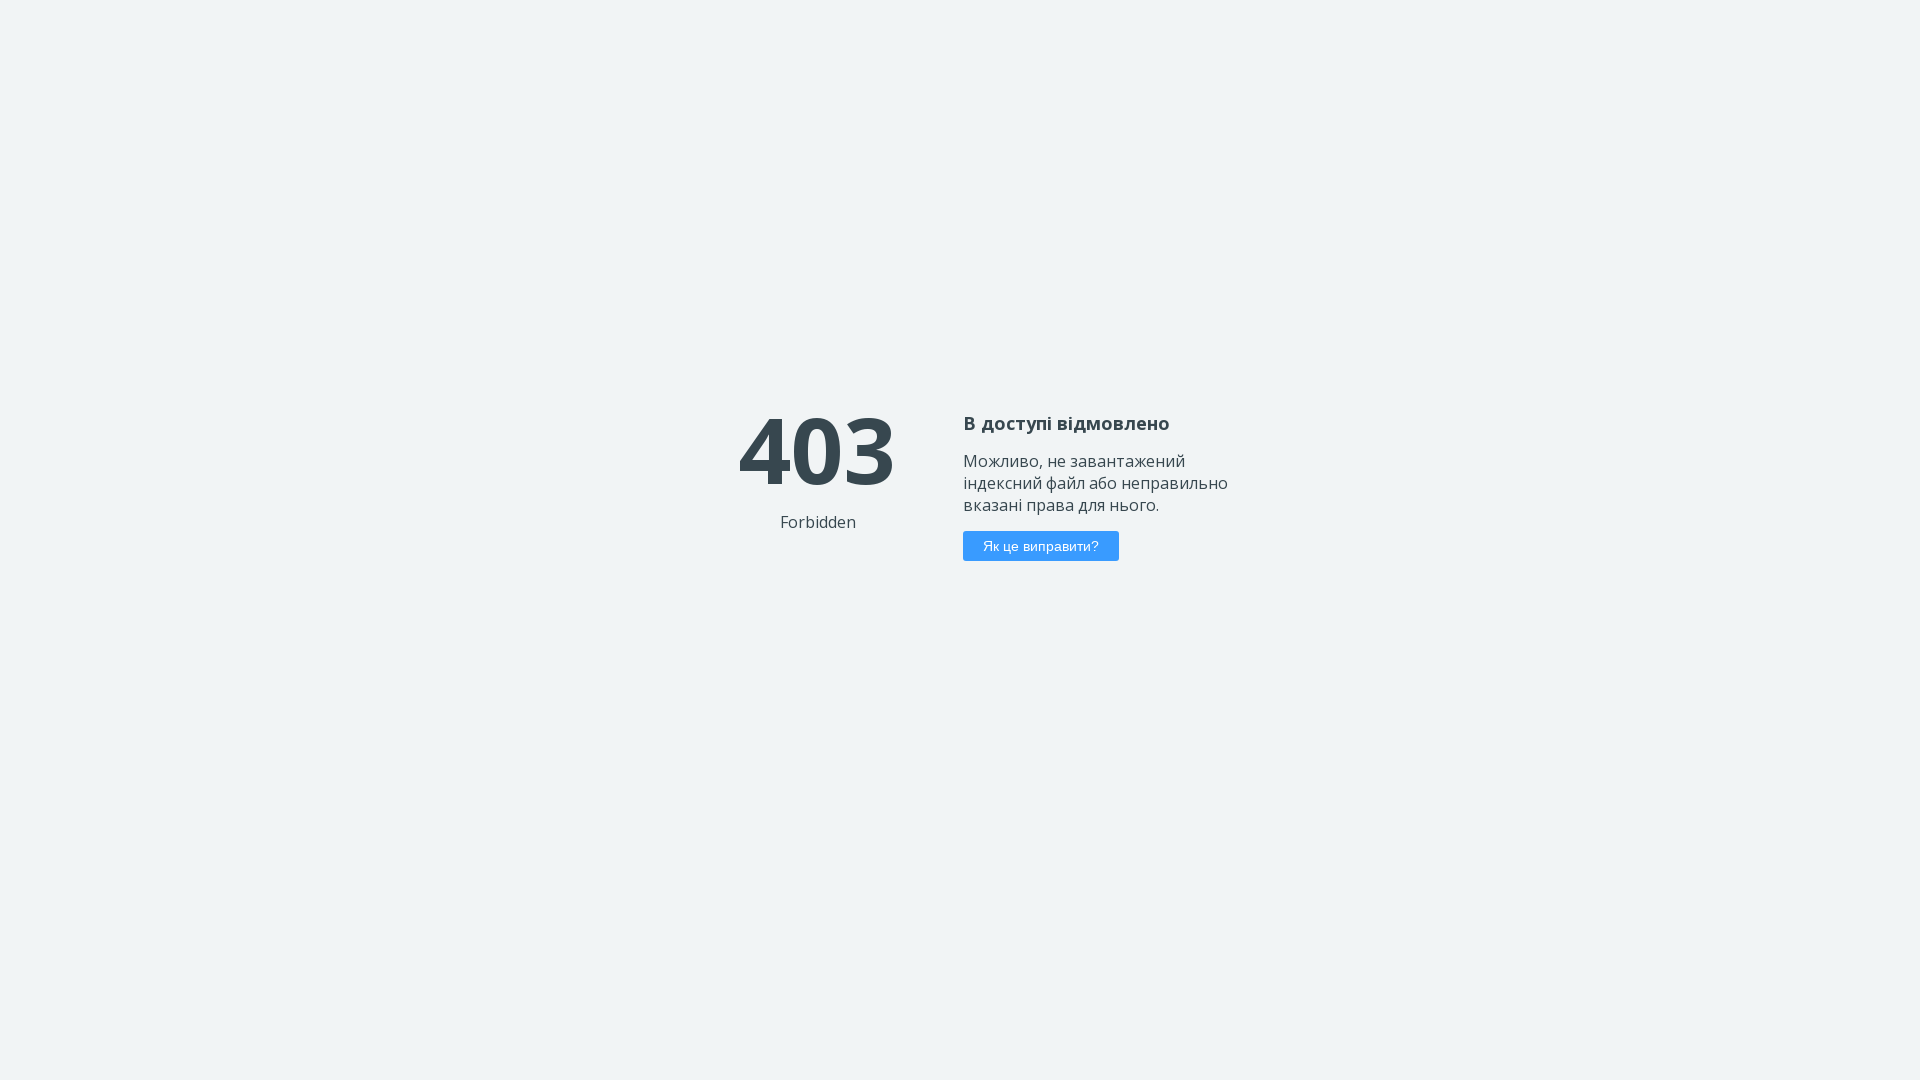

Set viewport size to 1920x1080 (iteration 7)
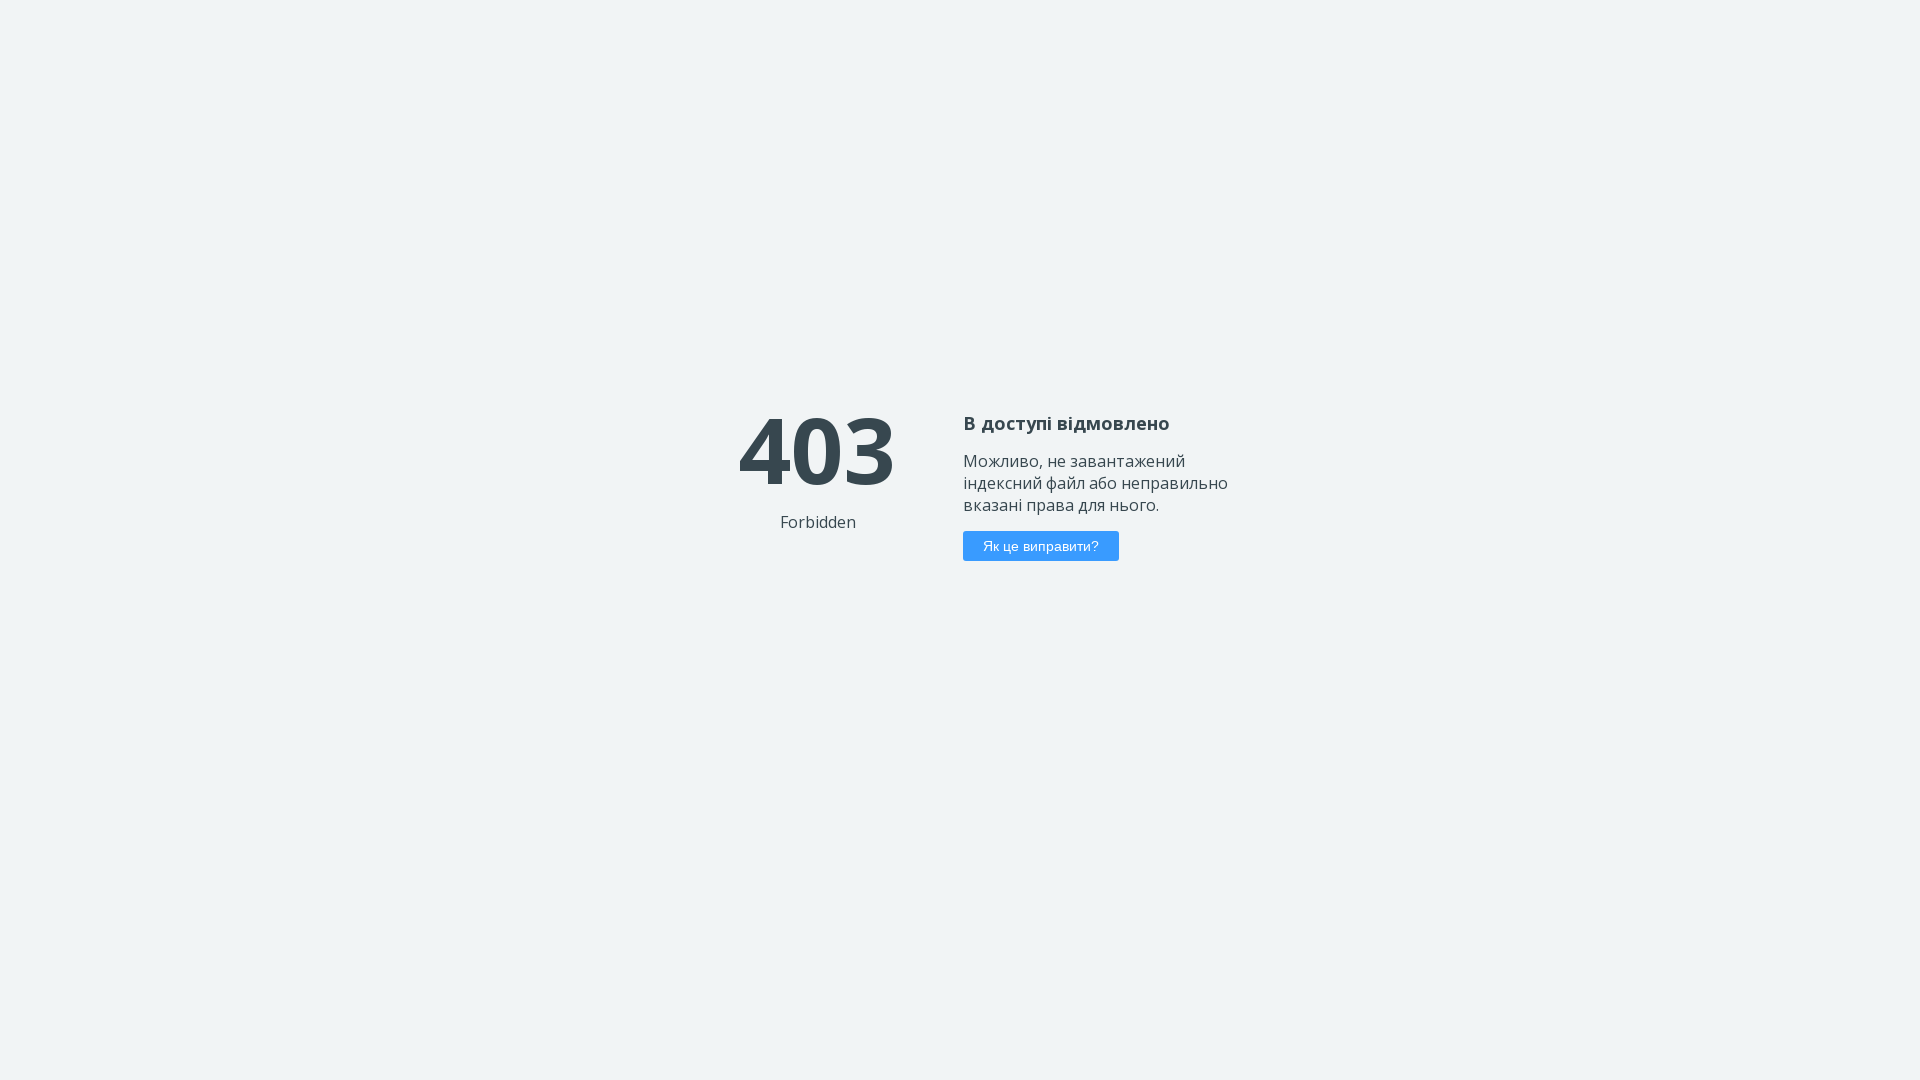

Navigated to QALight website (iteration 7)
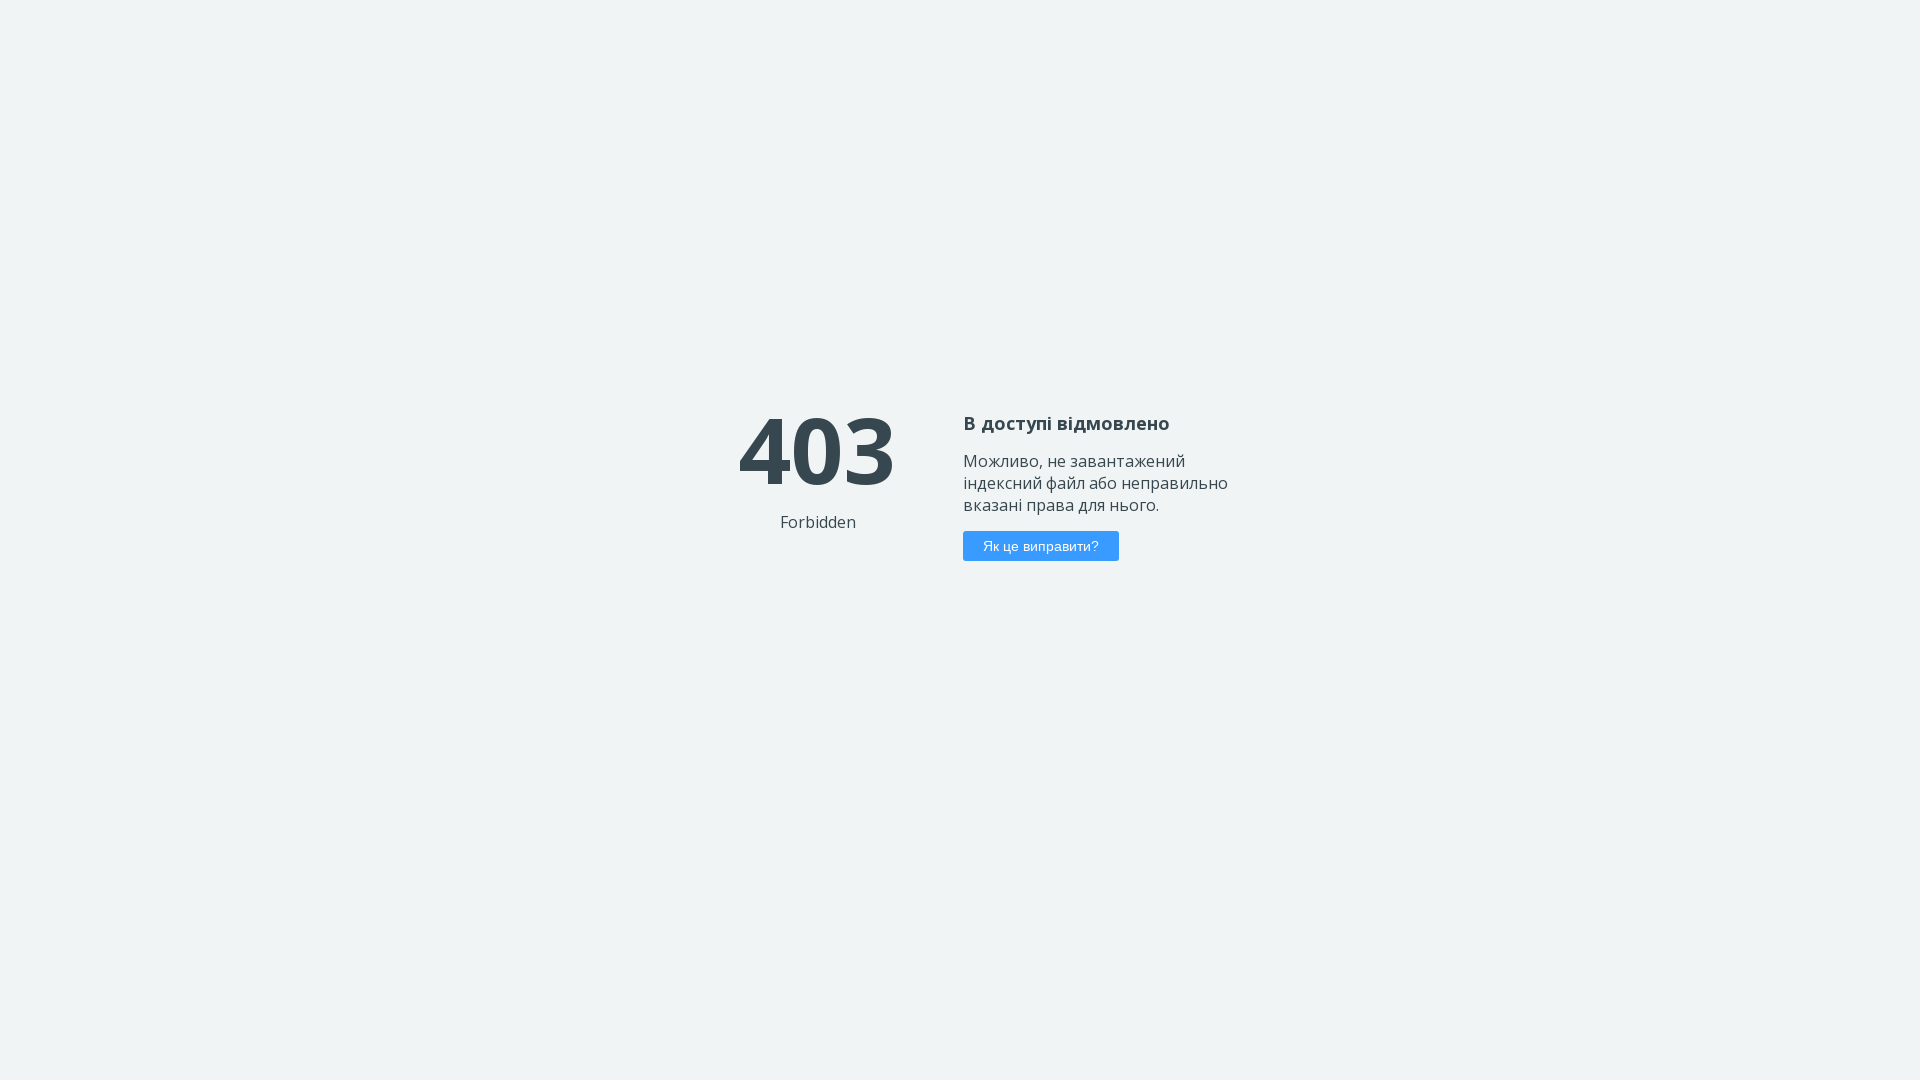

Set viewport size to 1920x1080 (iteration 8)
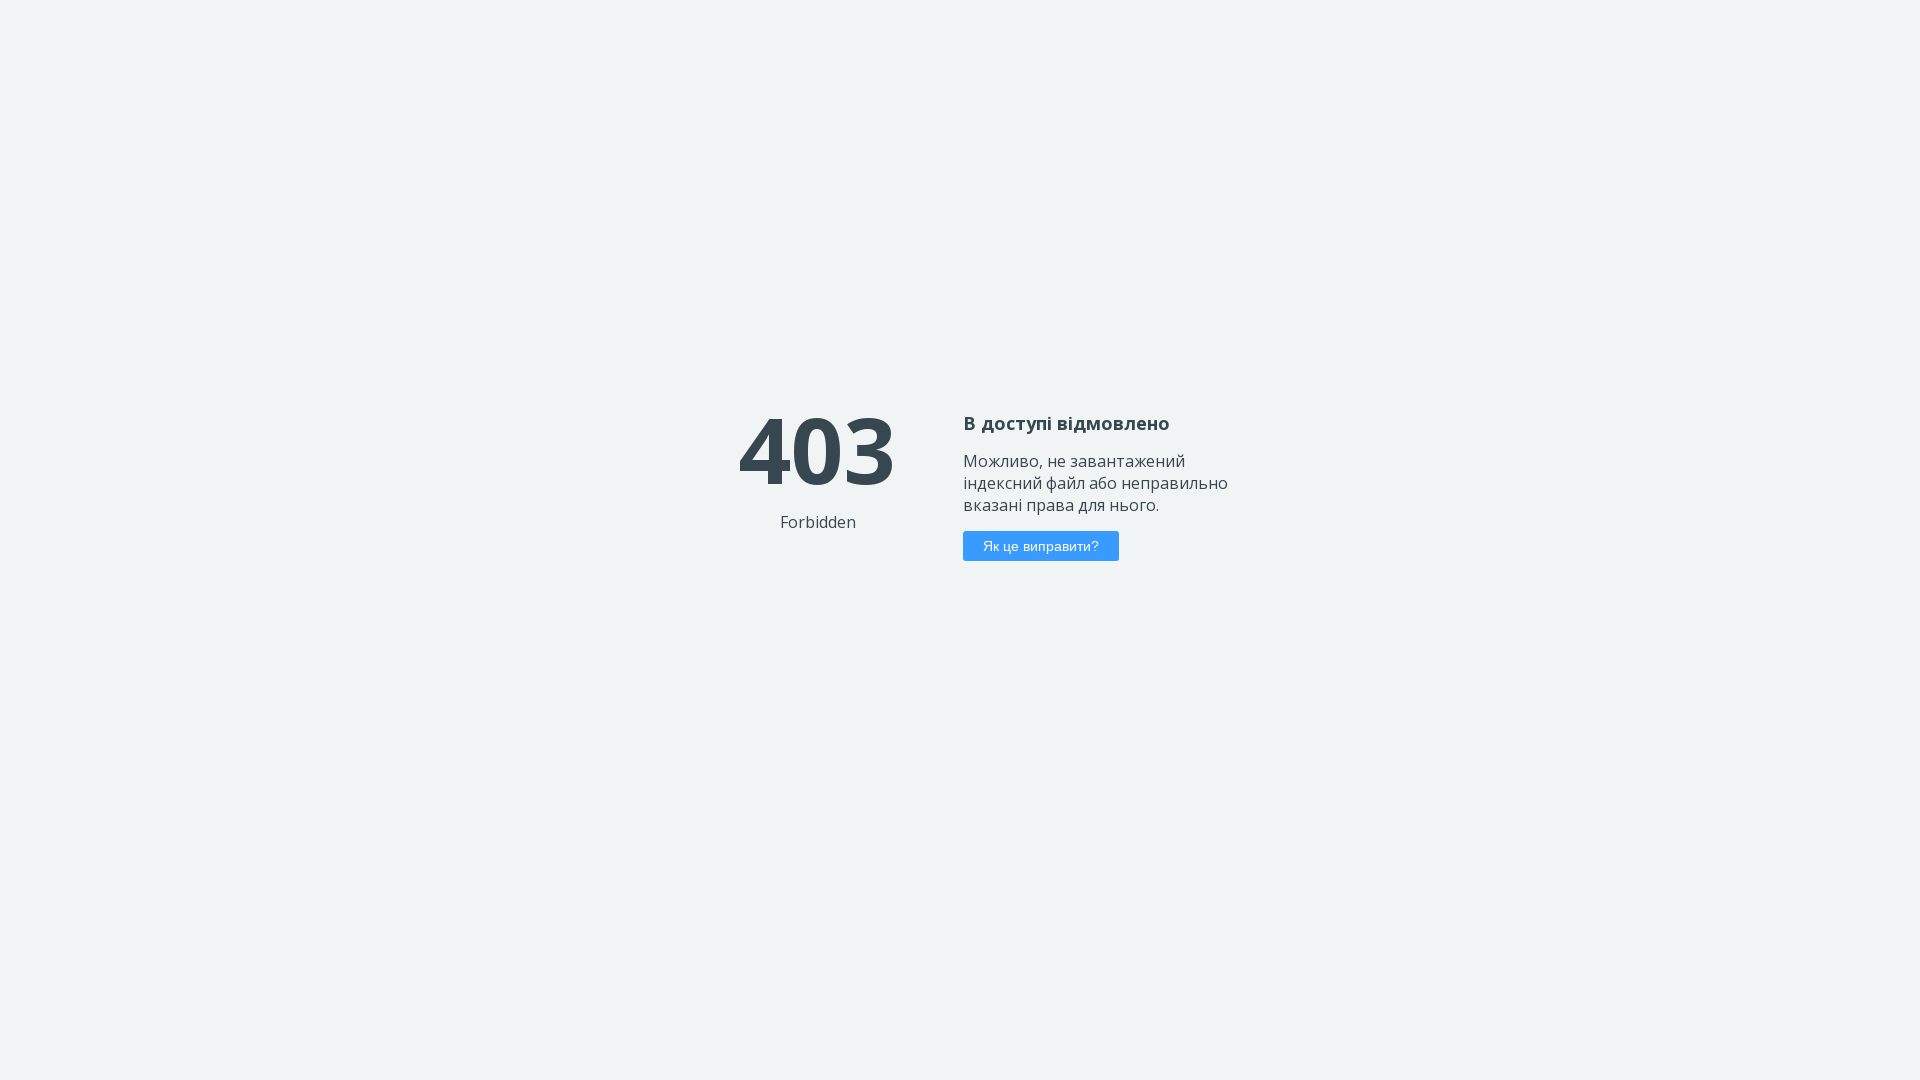

Navigated to QALight website (iteration 8)
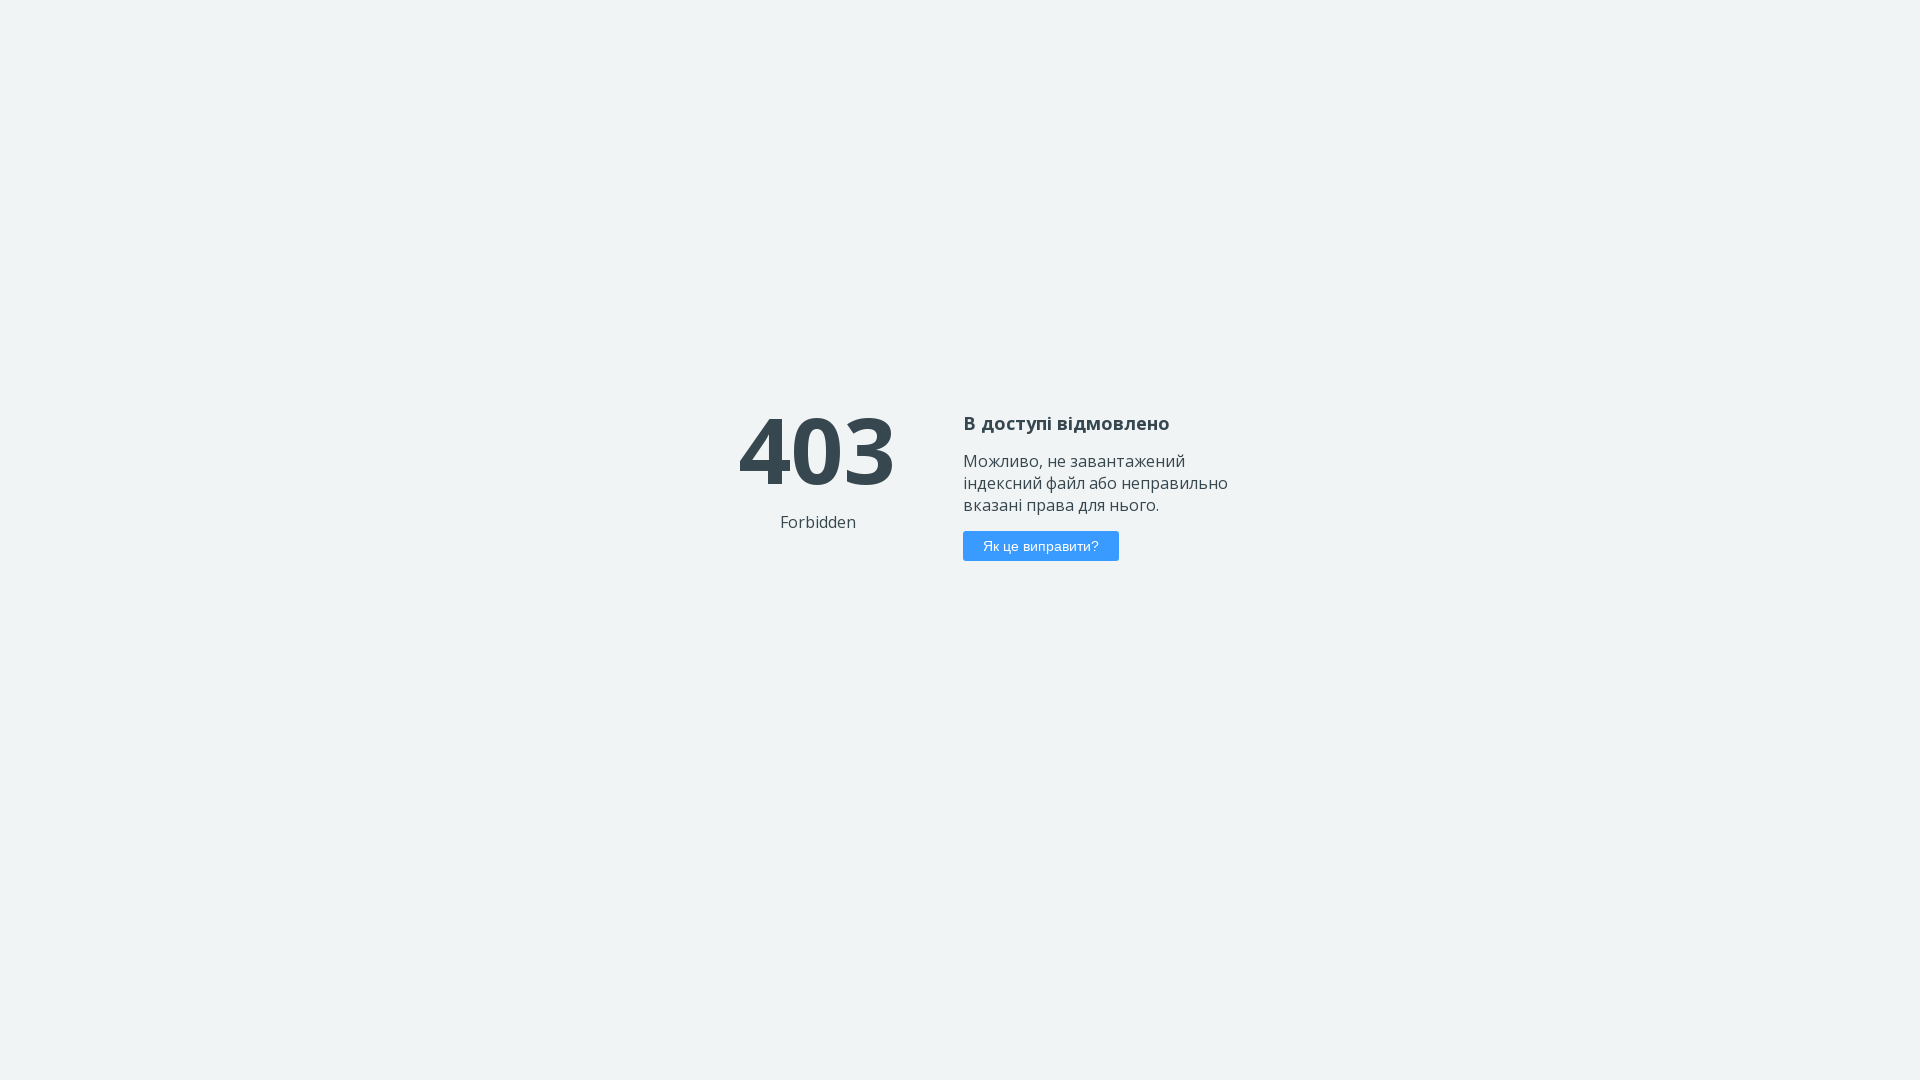

Set viewport size to 1920x1080 (iteration 9)
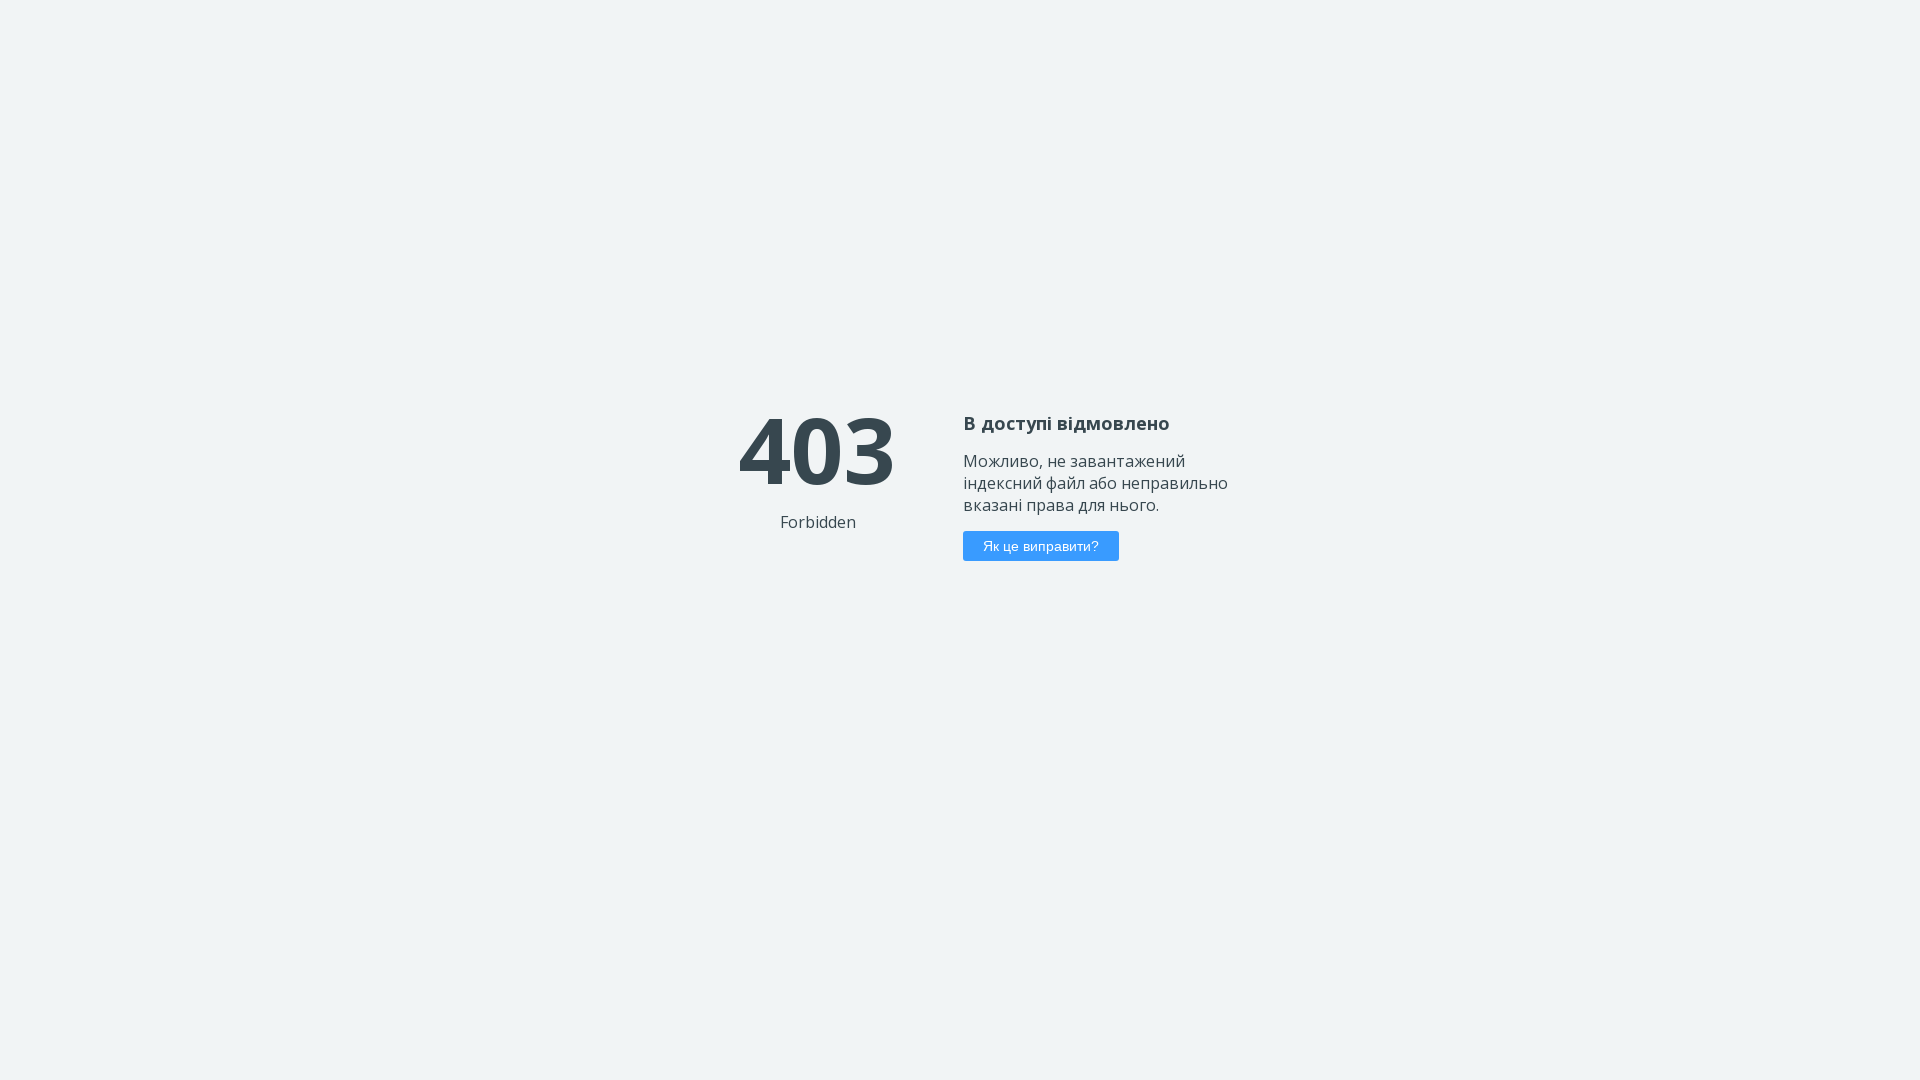

Navigated to QALight website (iteration 9)
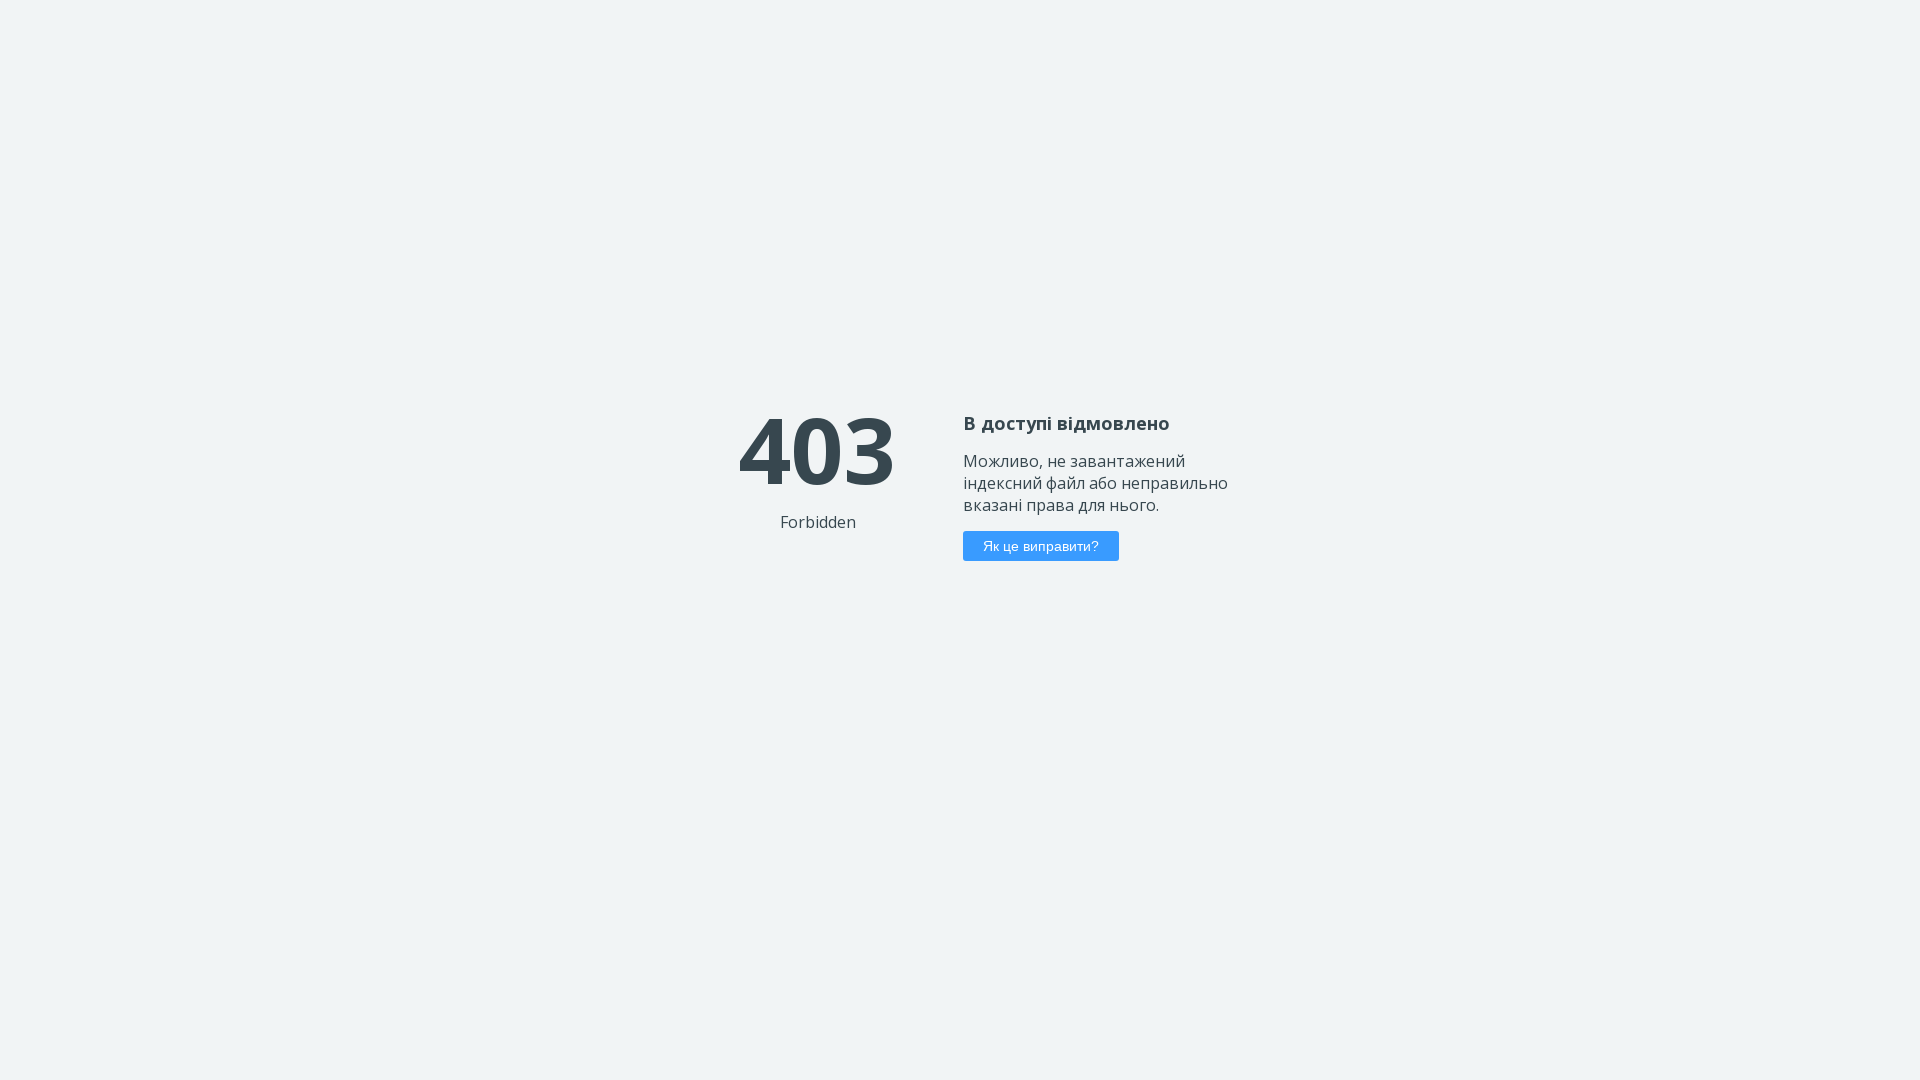

Set viewport size to 1920x1080 (iteration 10)
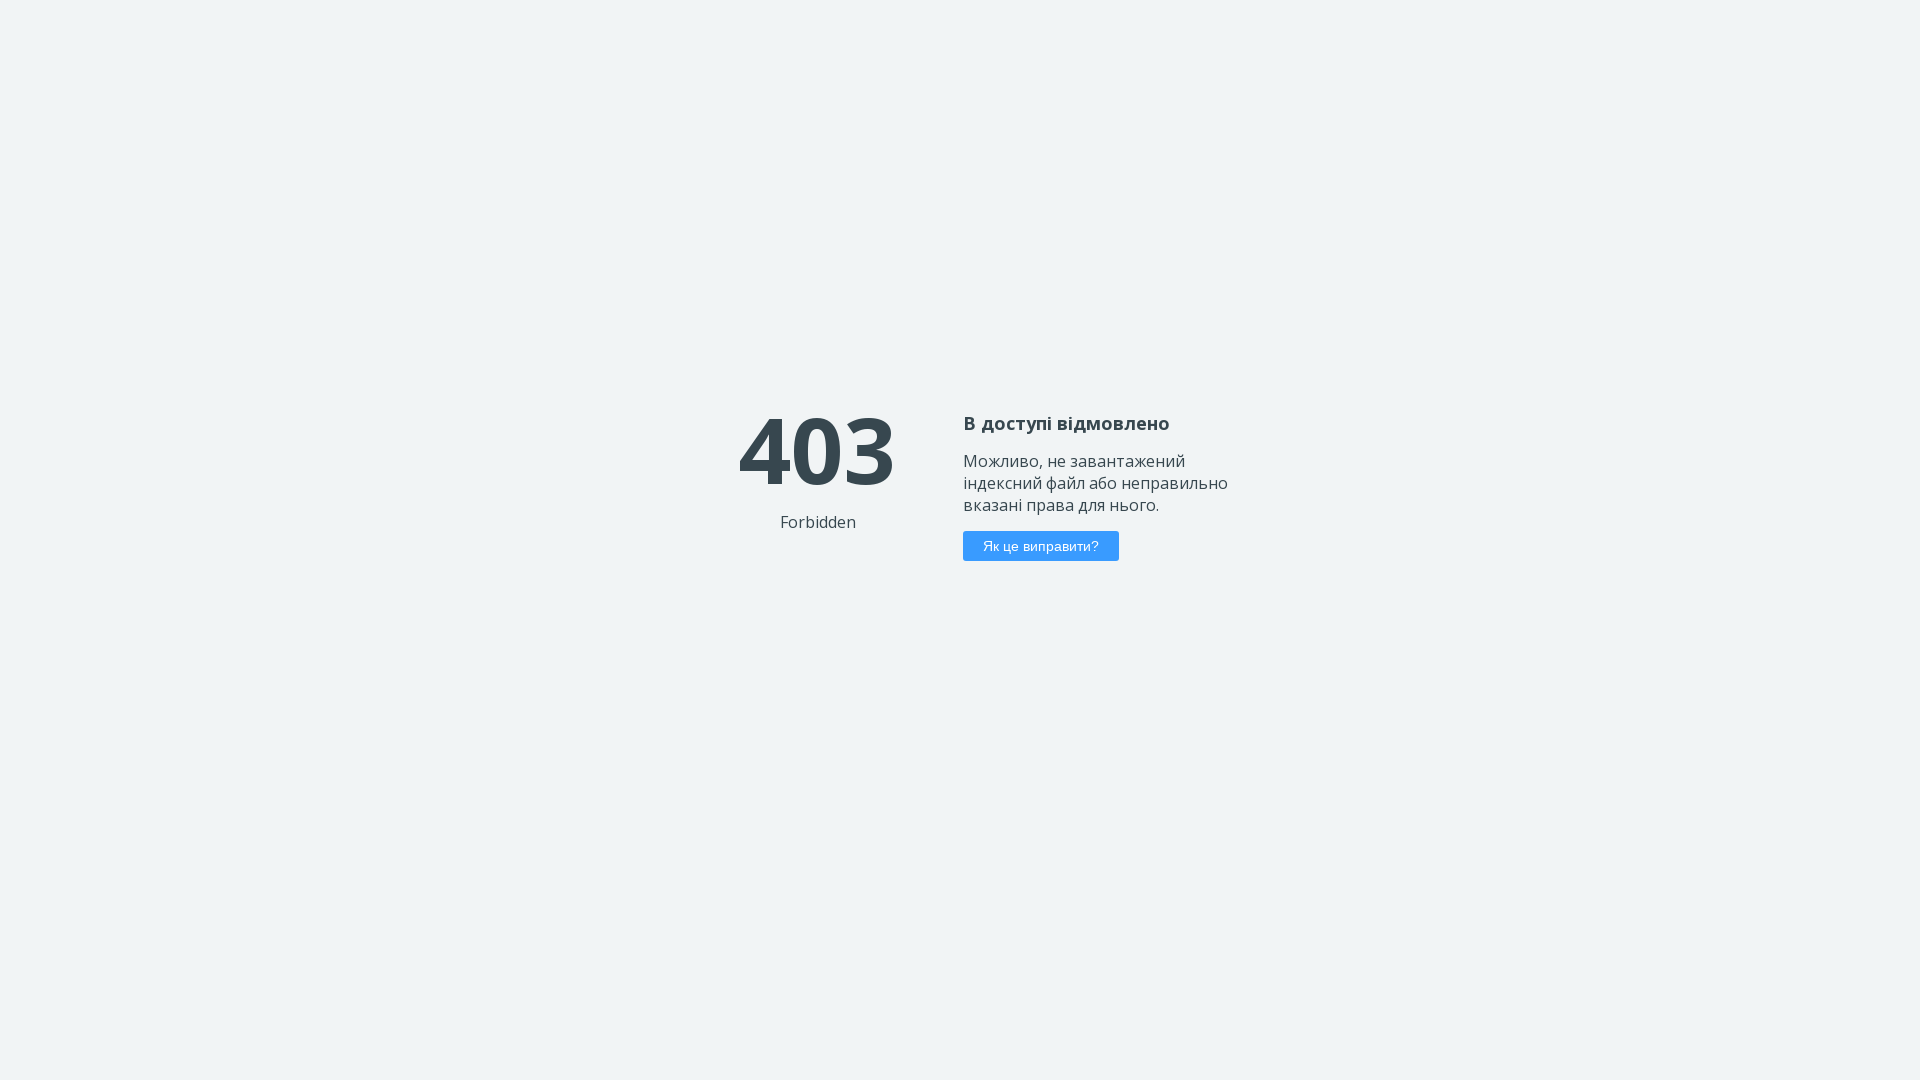

Navigated to QALight website (iteration 10)
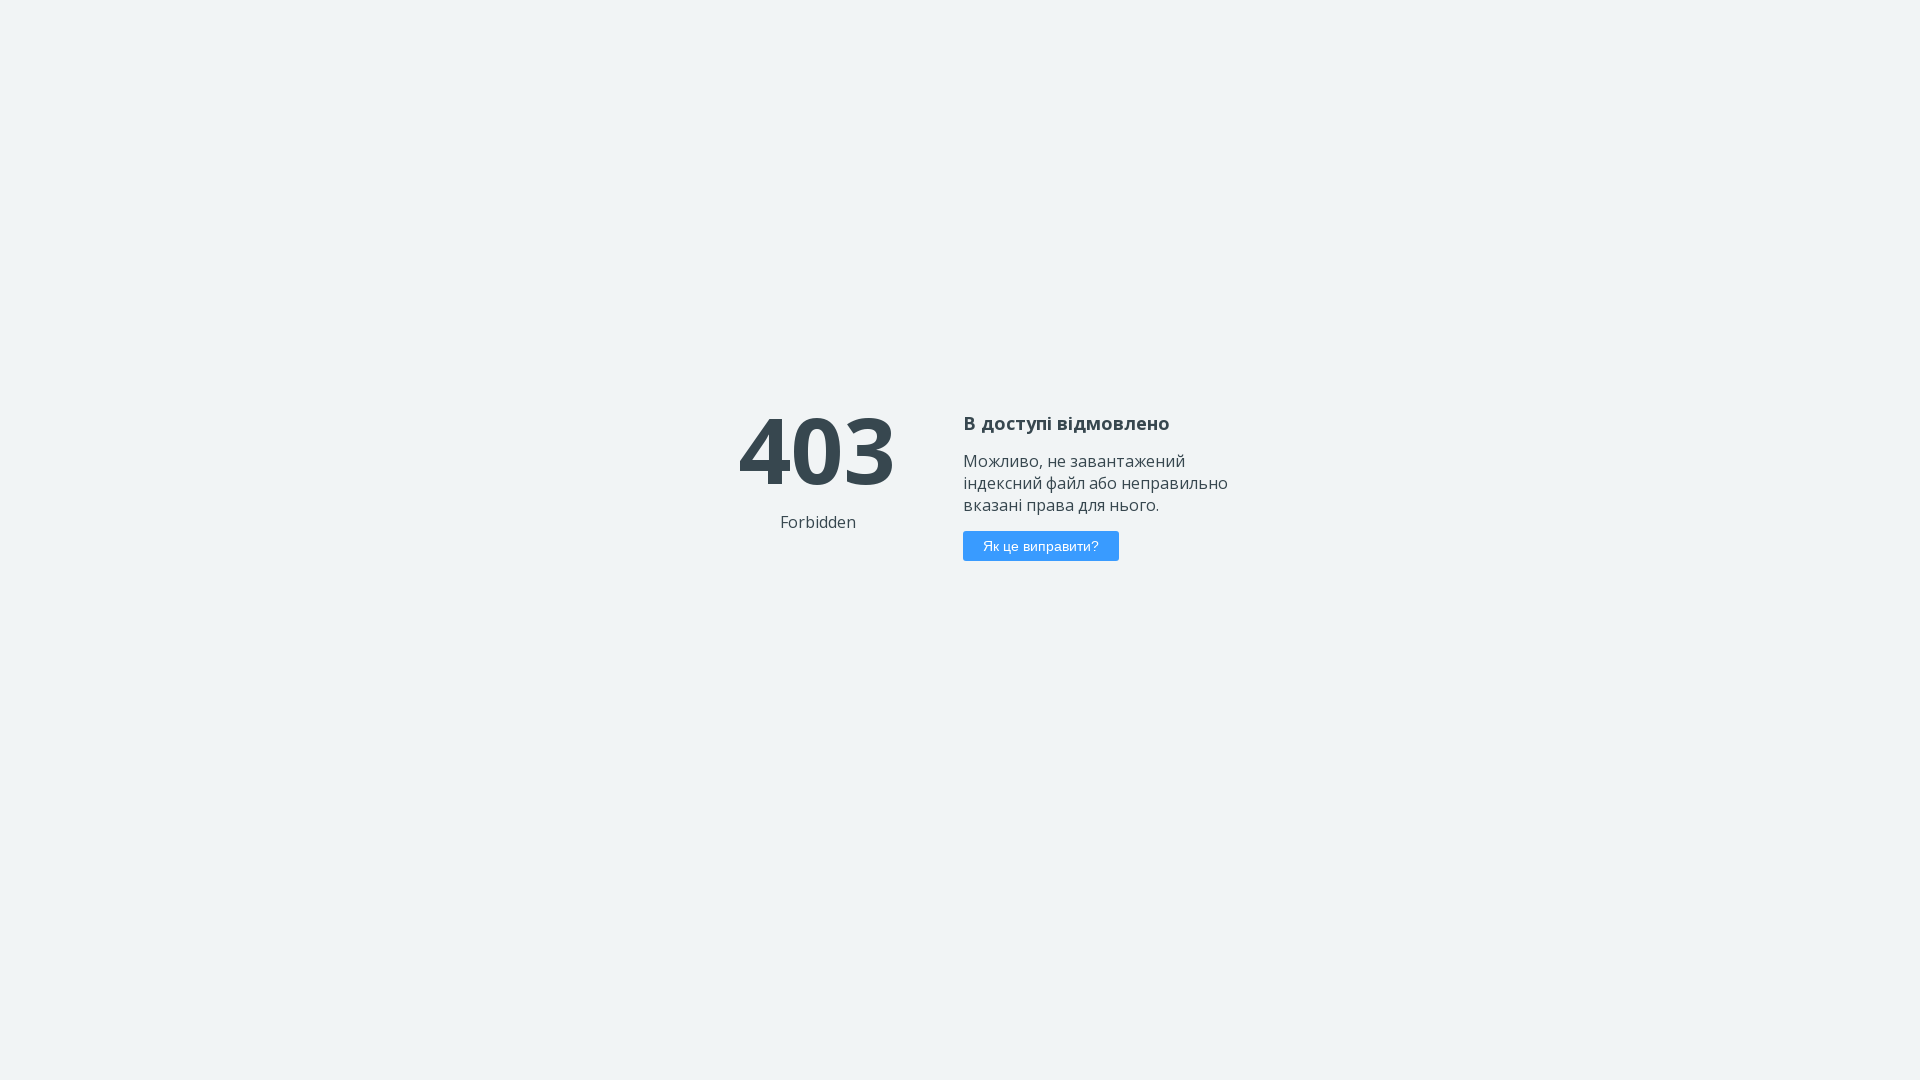

Set viewport size to 1920x1080 (iteration 11)
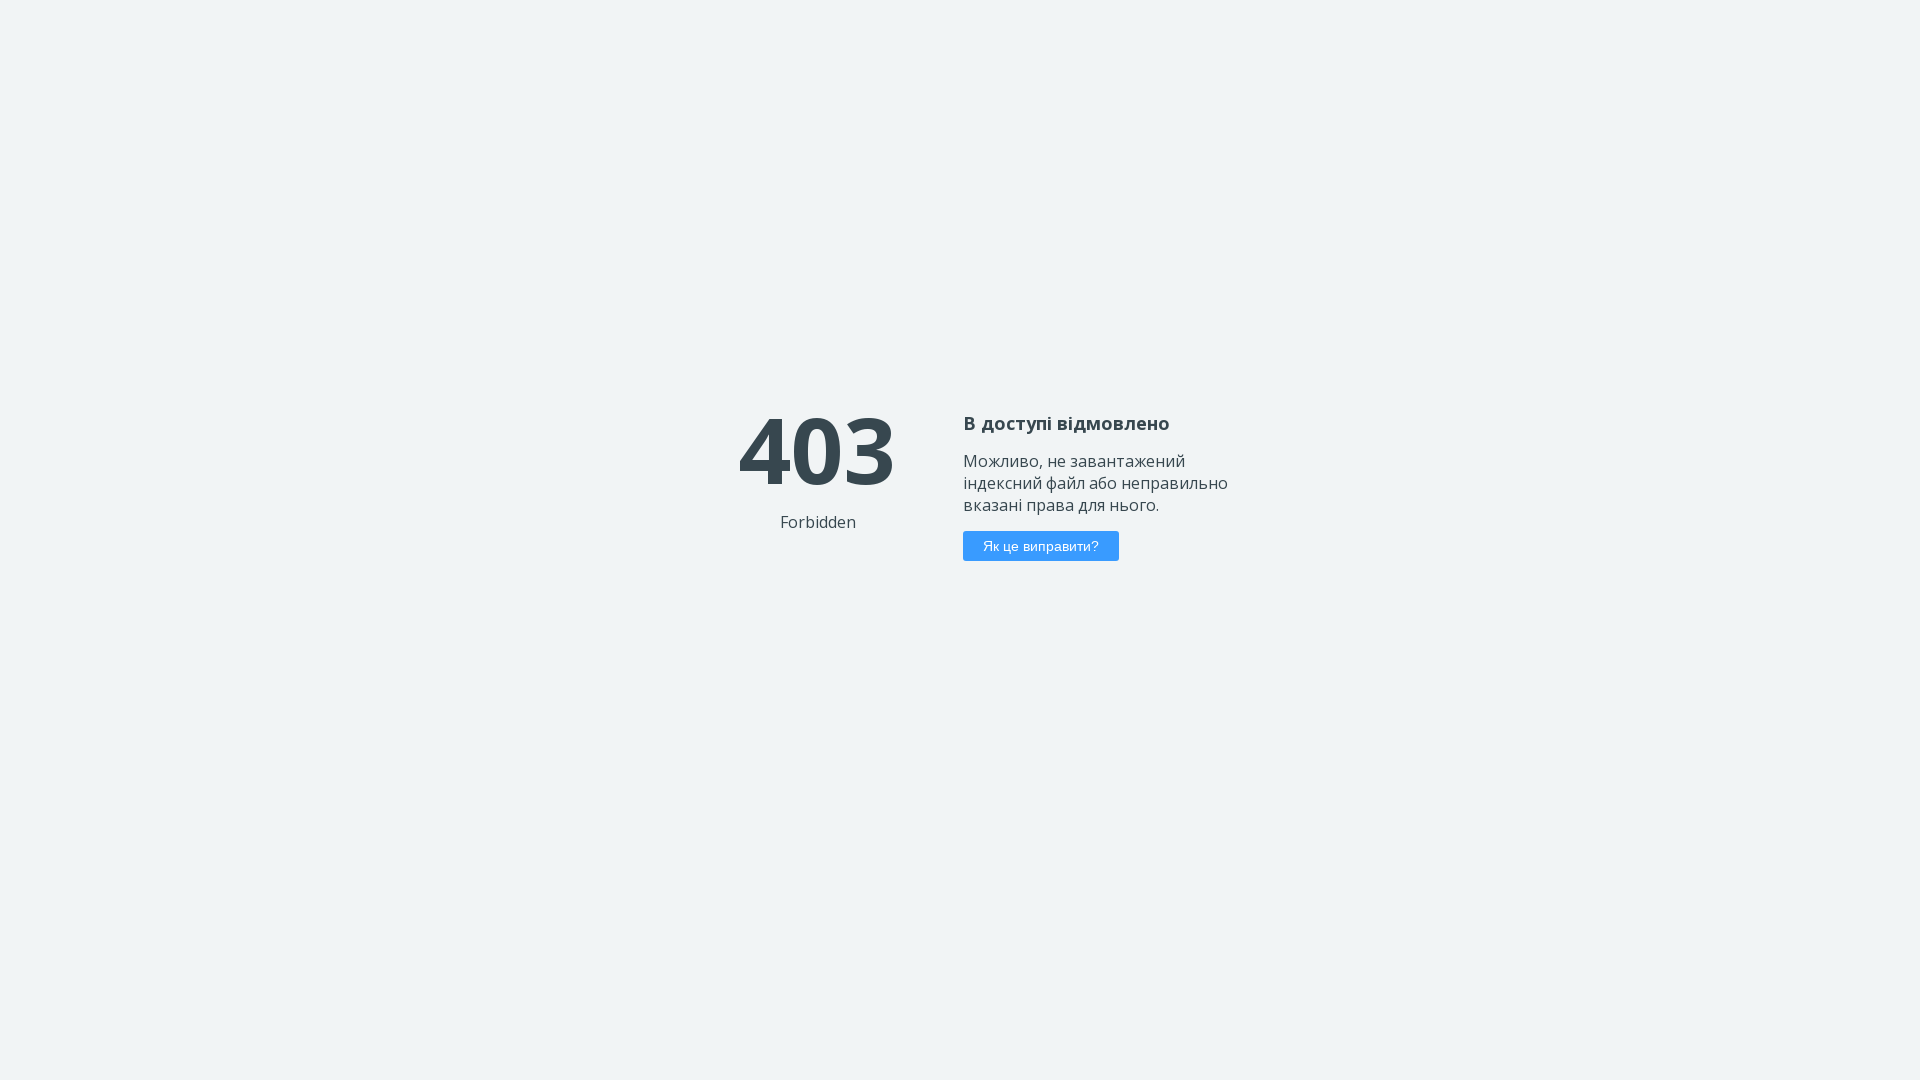

Navigated to QALight website (iteration 11)
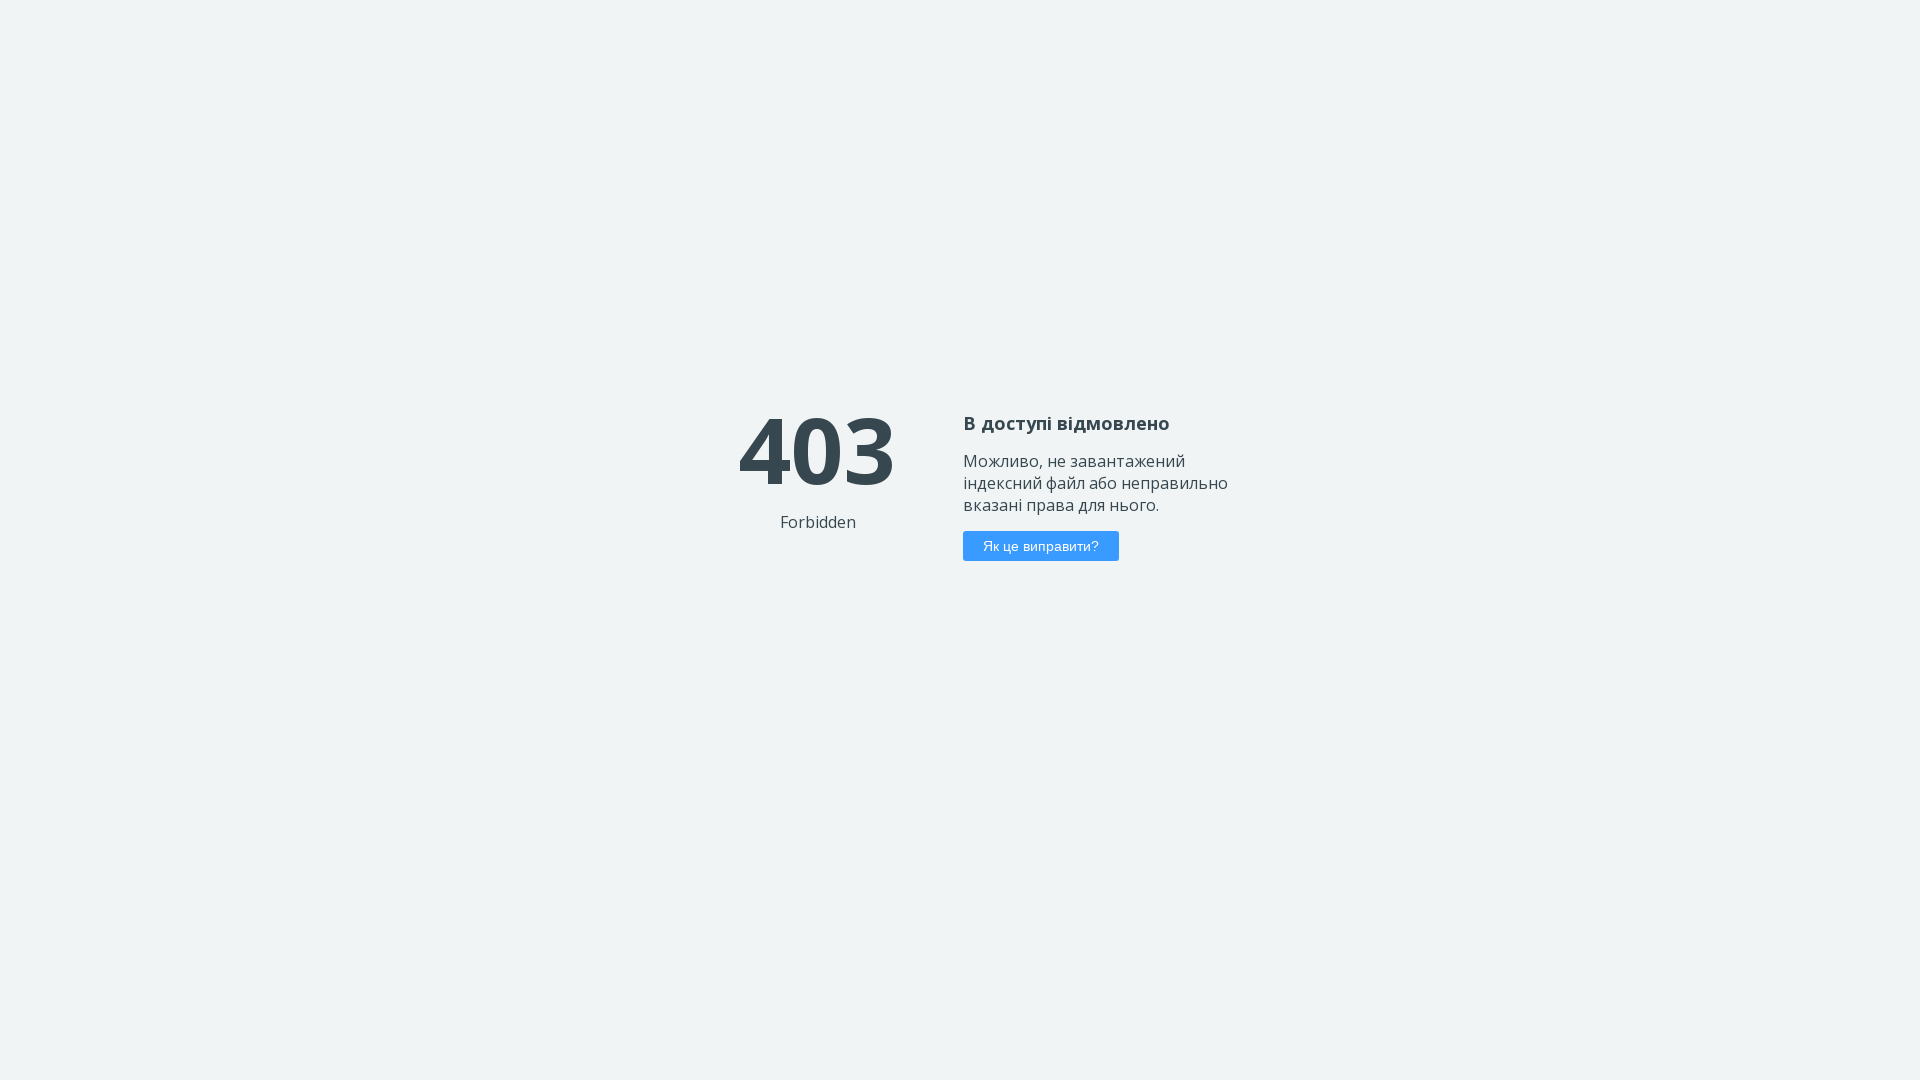

Set viewport size to 1920x1080 (iteration 12)
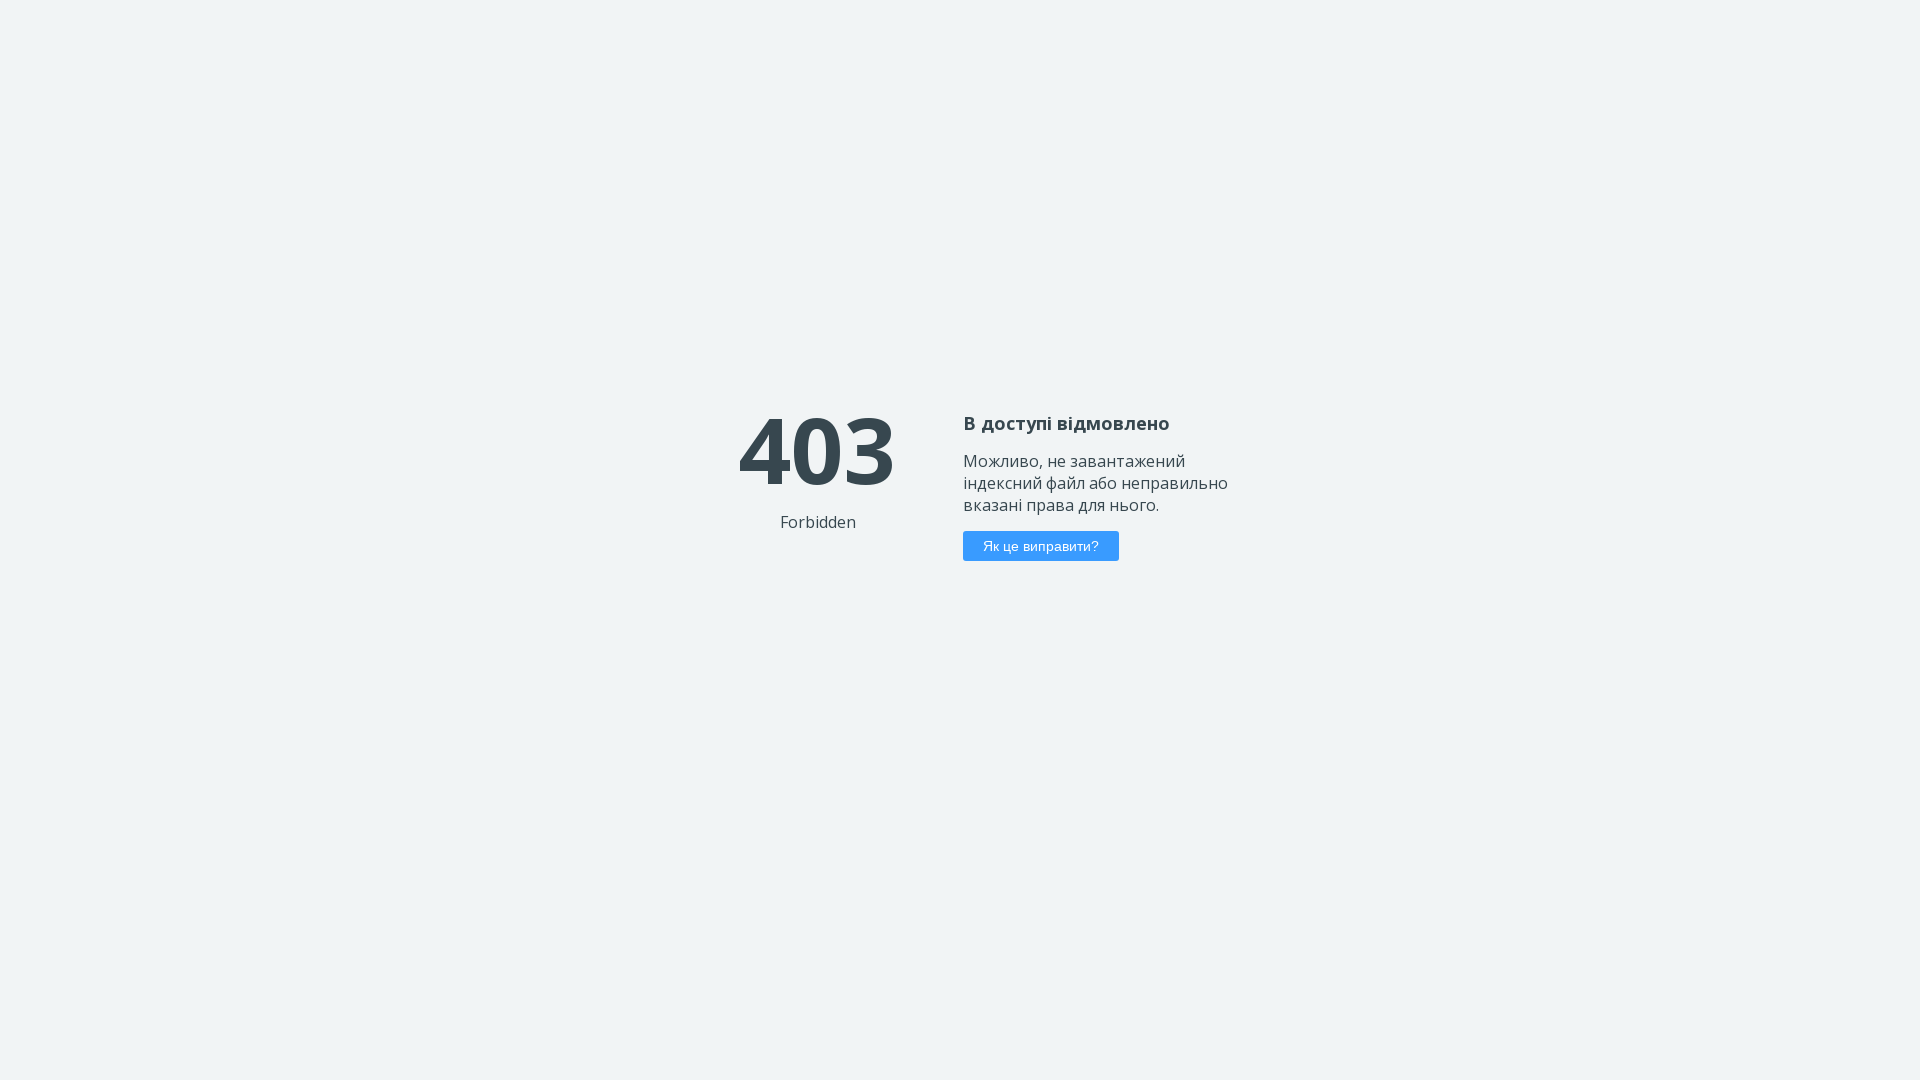

Navigated to QALight website (iteration 12)
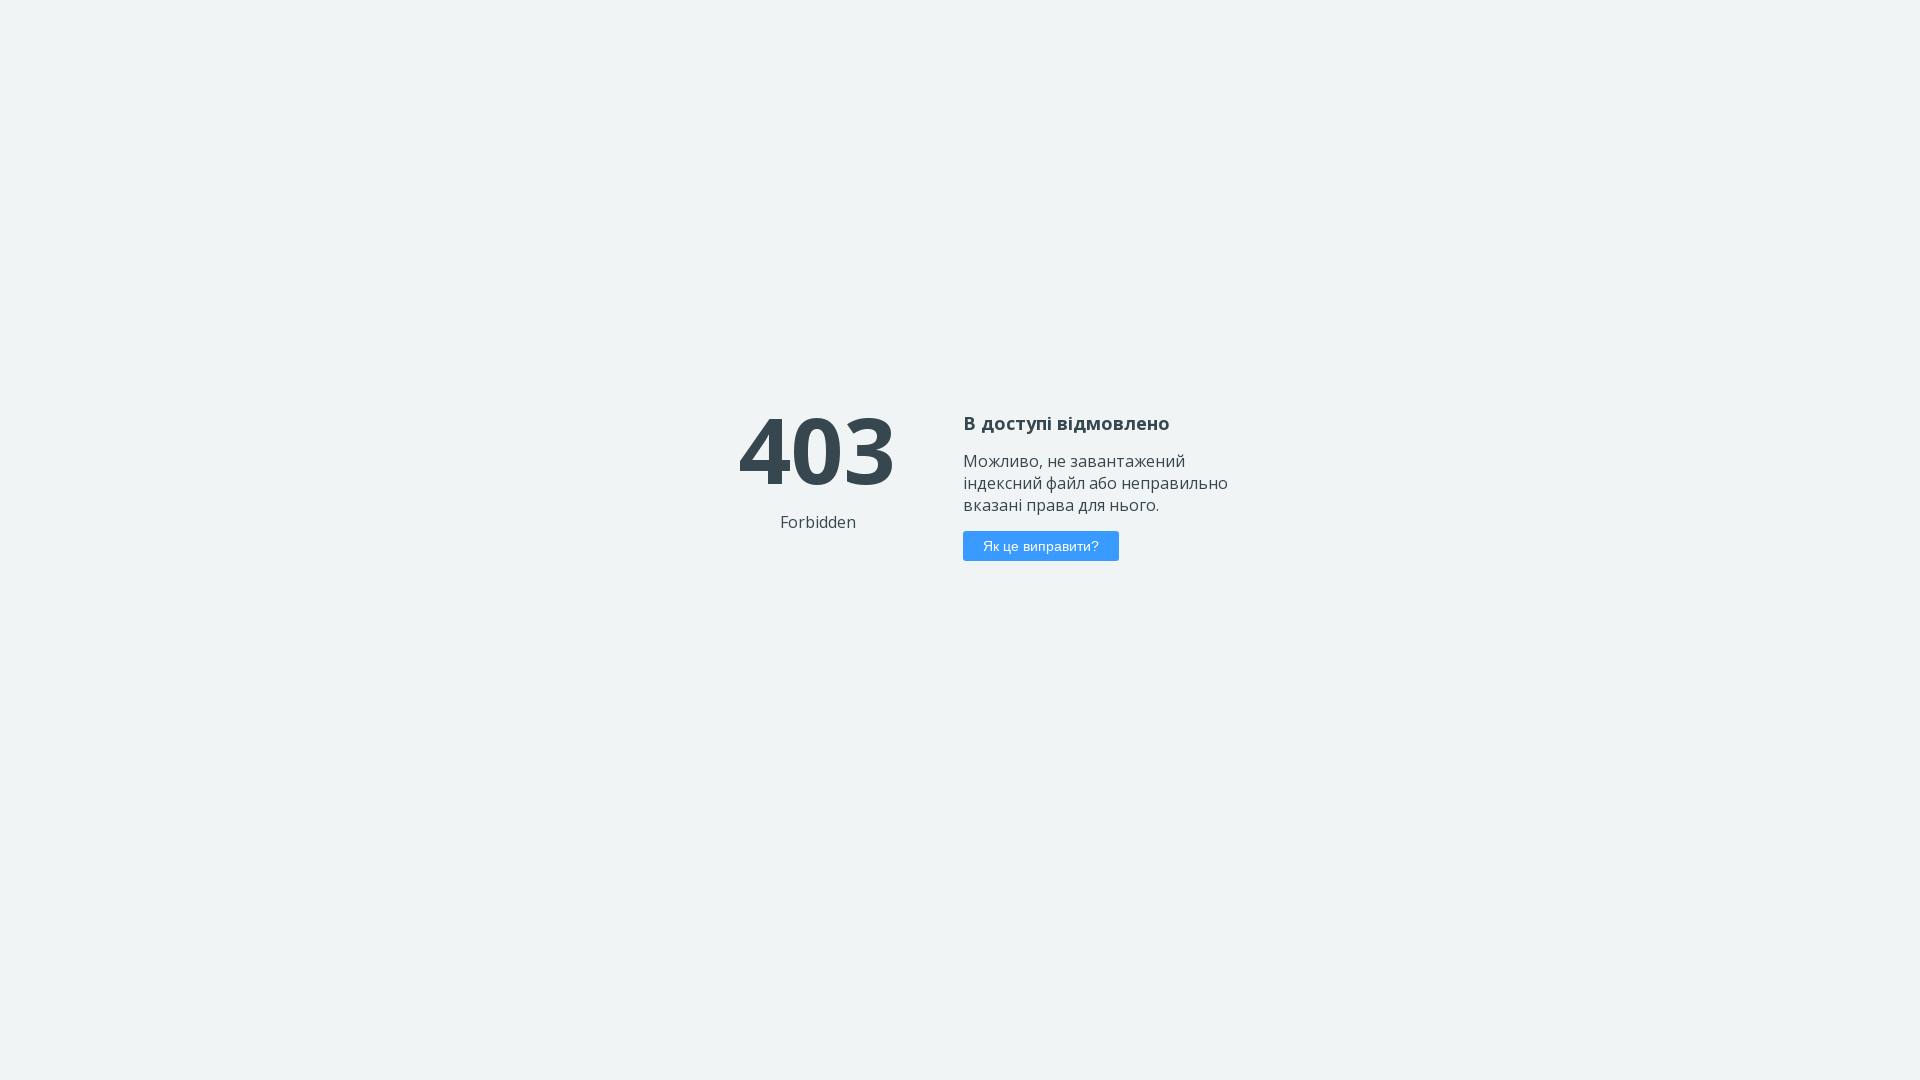

Set viewport size to 1920x1080 (iteration 13)
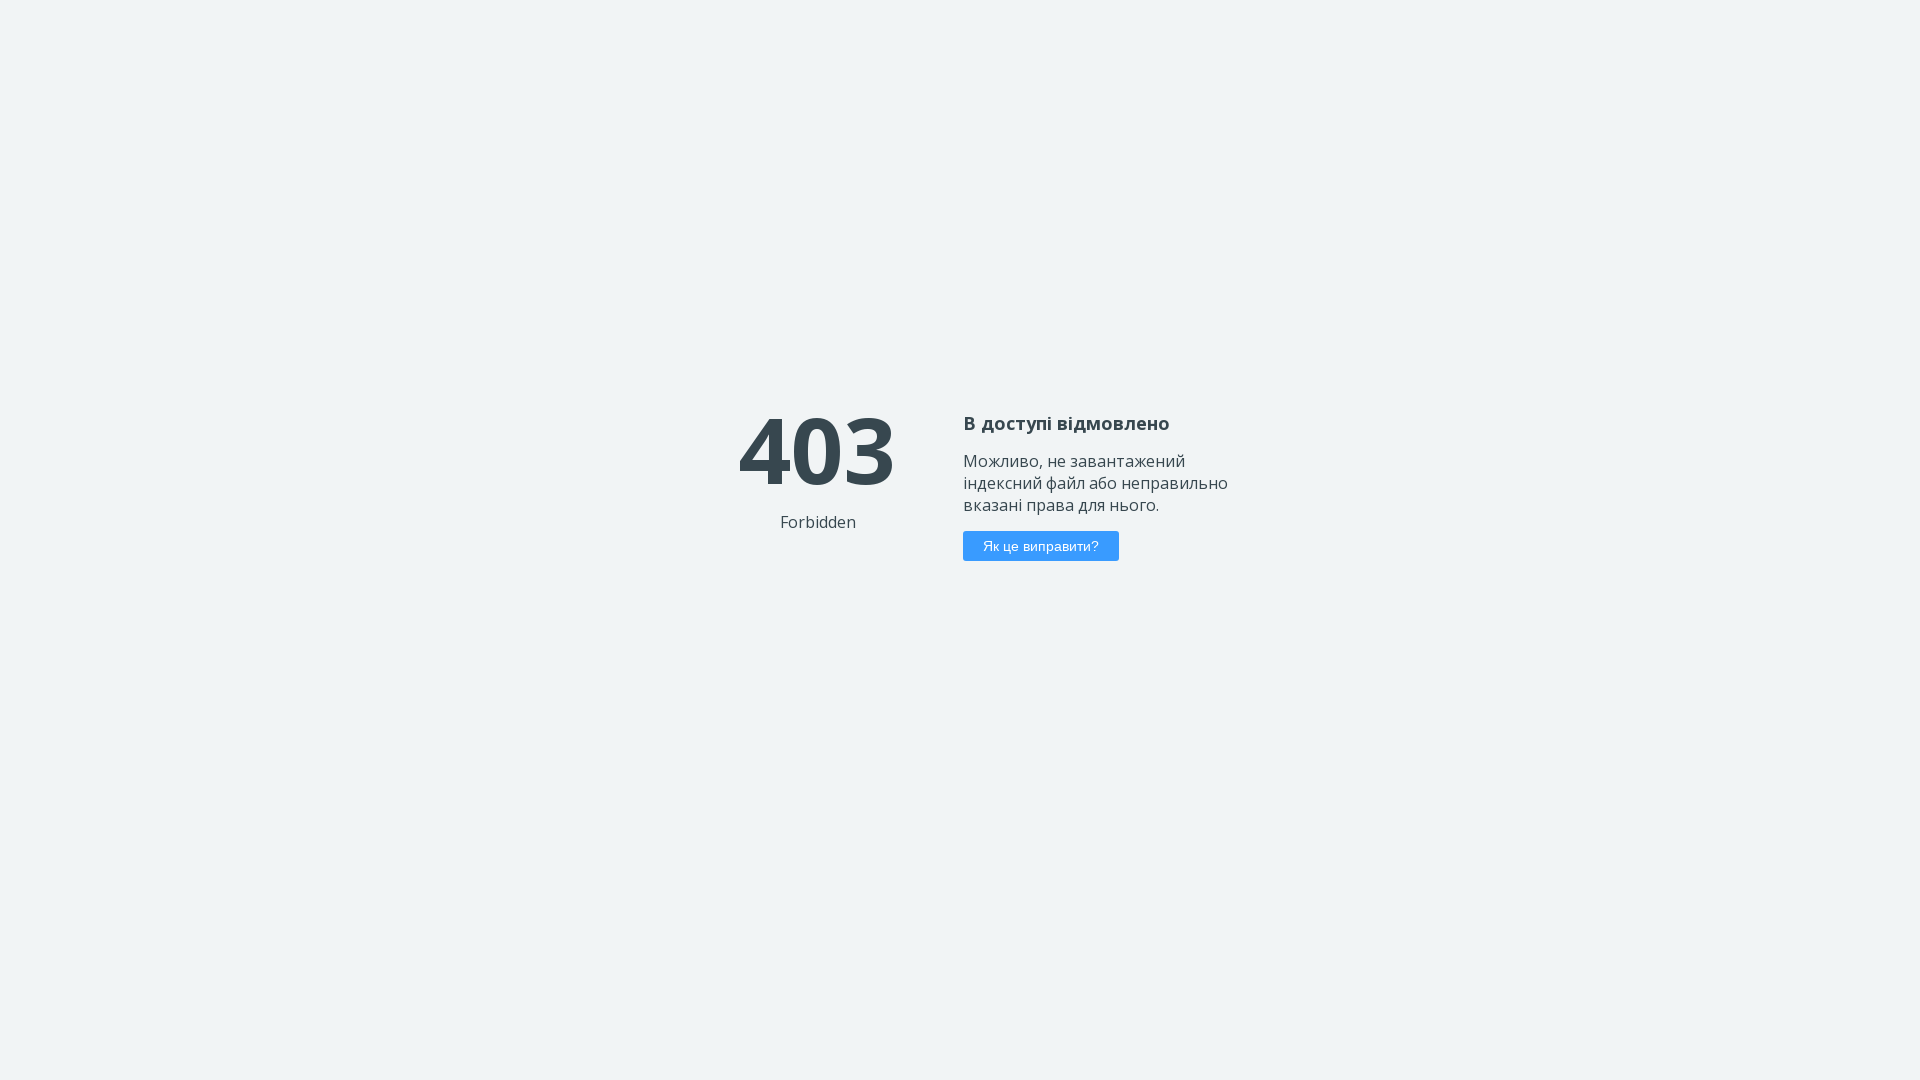

Navigated to QALight website (iteration 13)
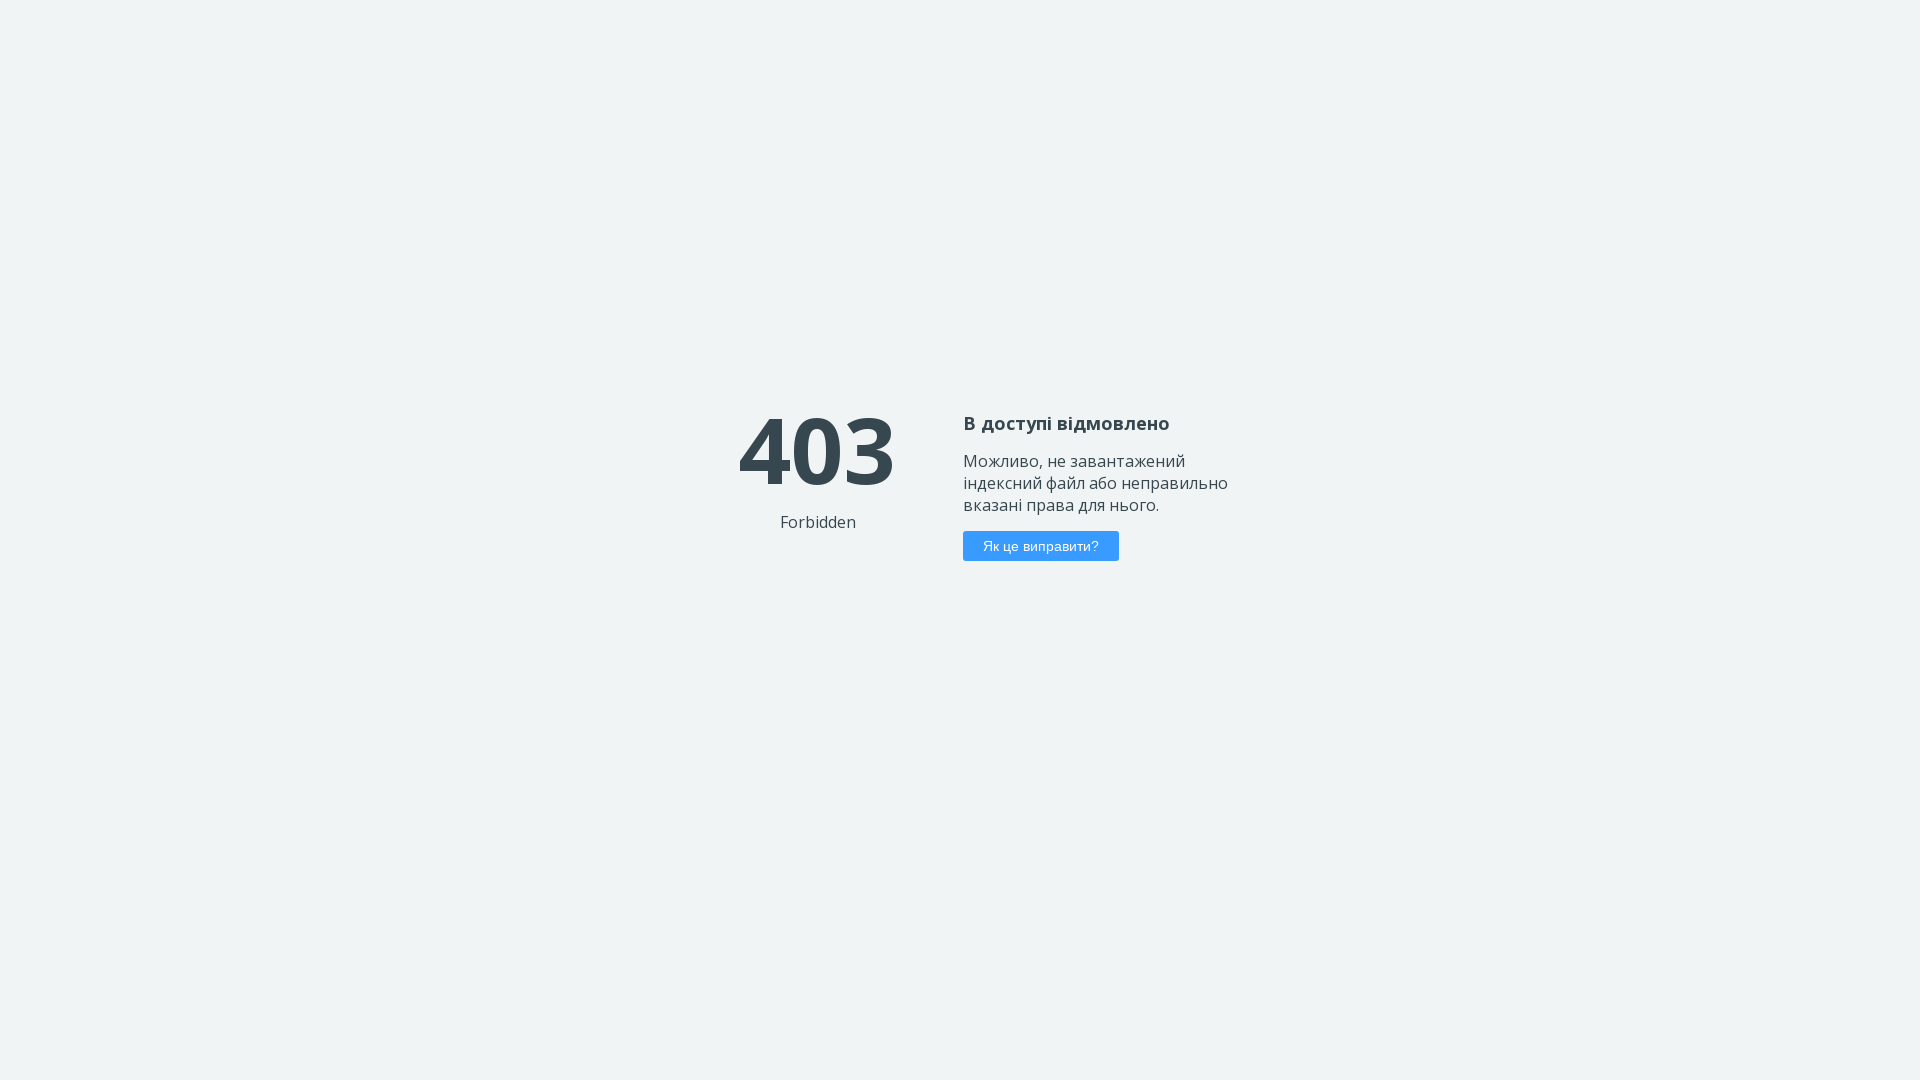

Set viewport size to 1920x1080 (iteration 14)
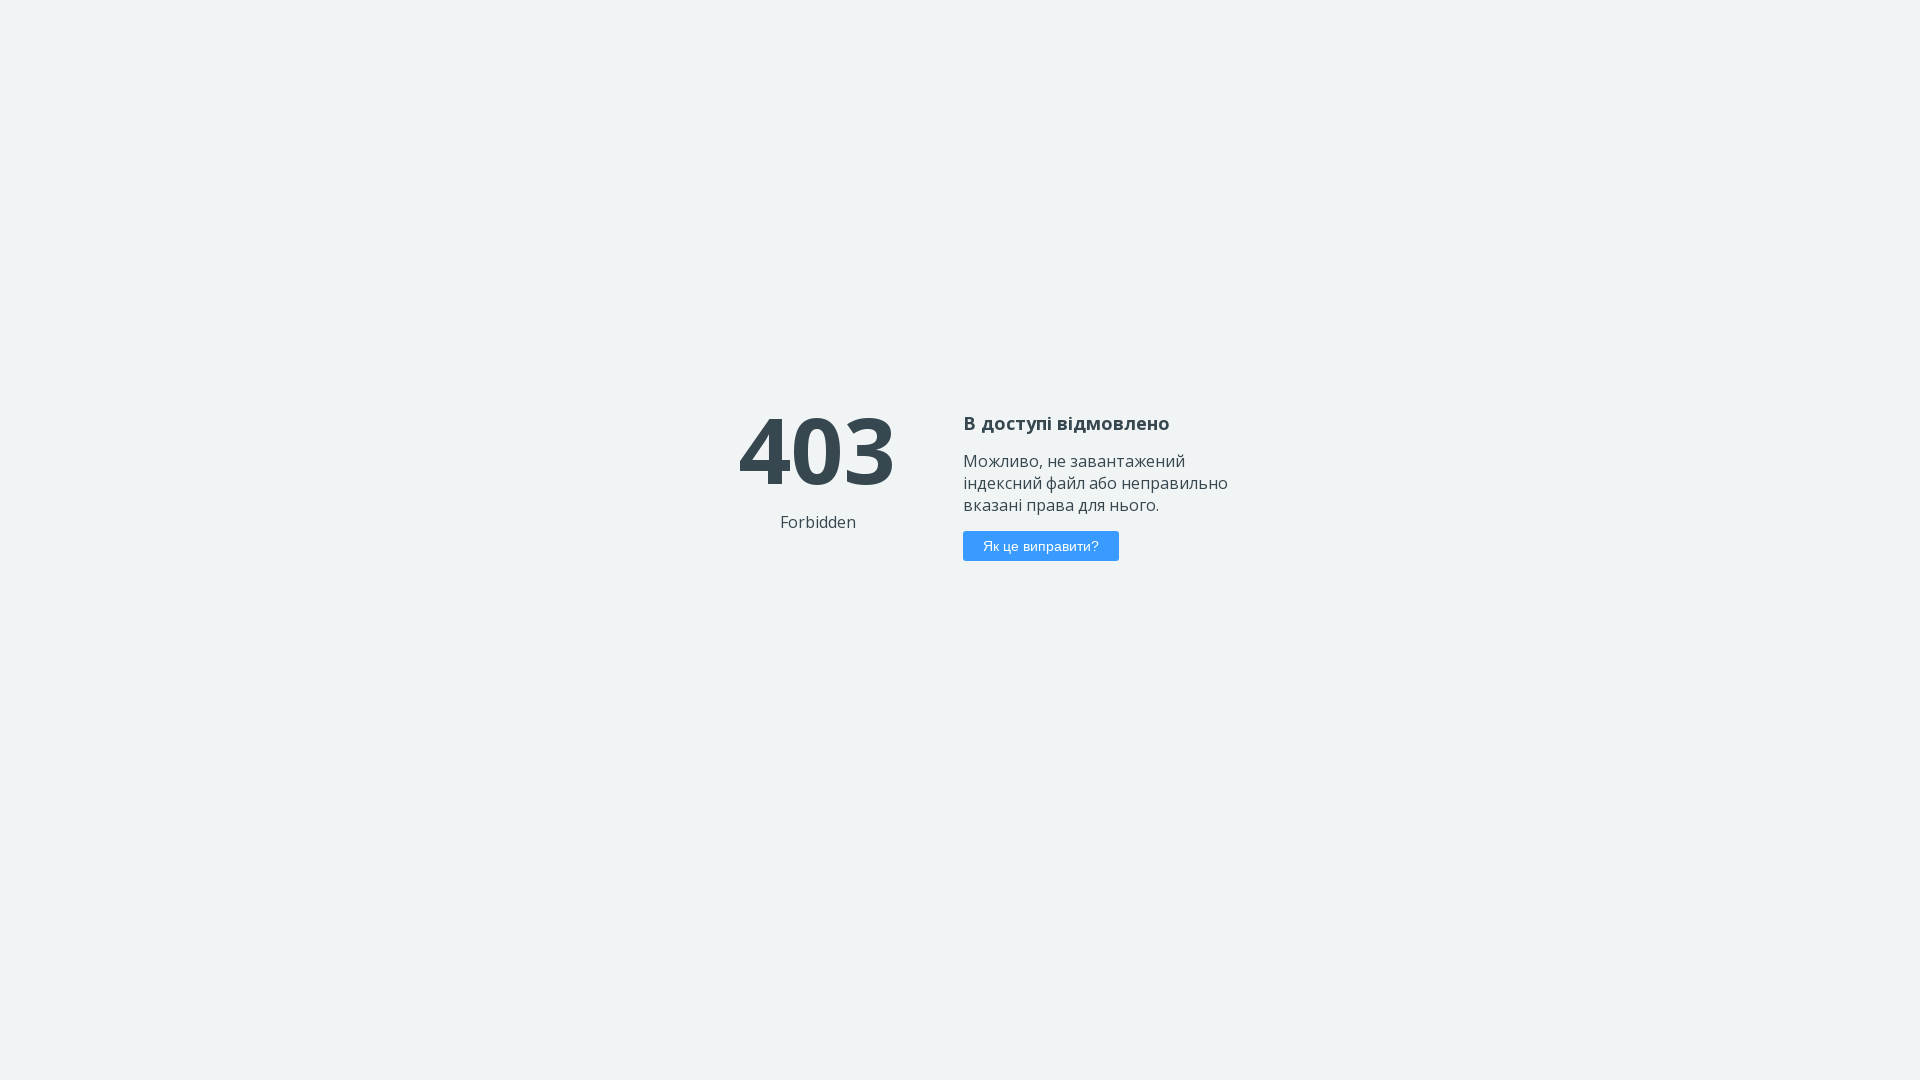

Navigated to QALight website (iteration 14)
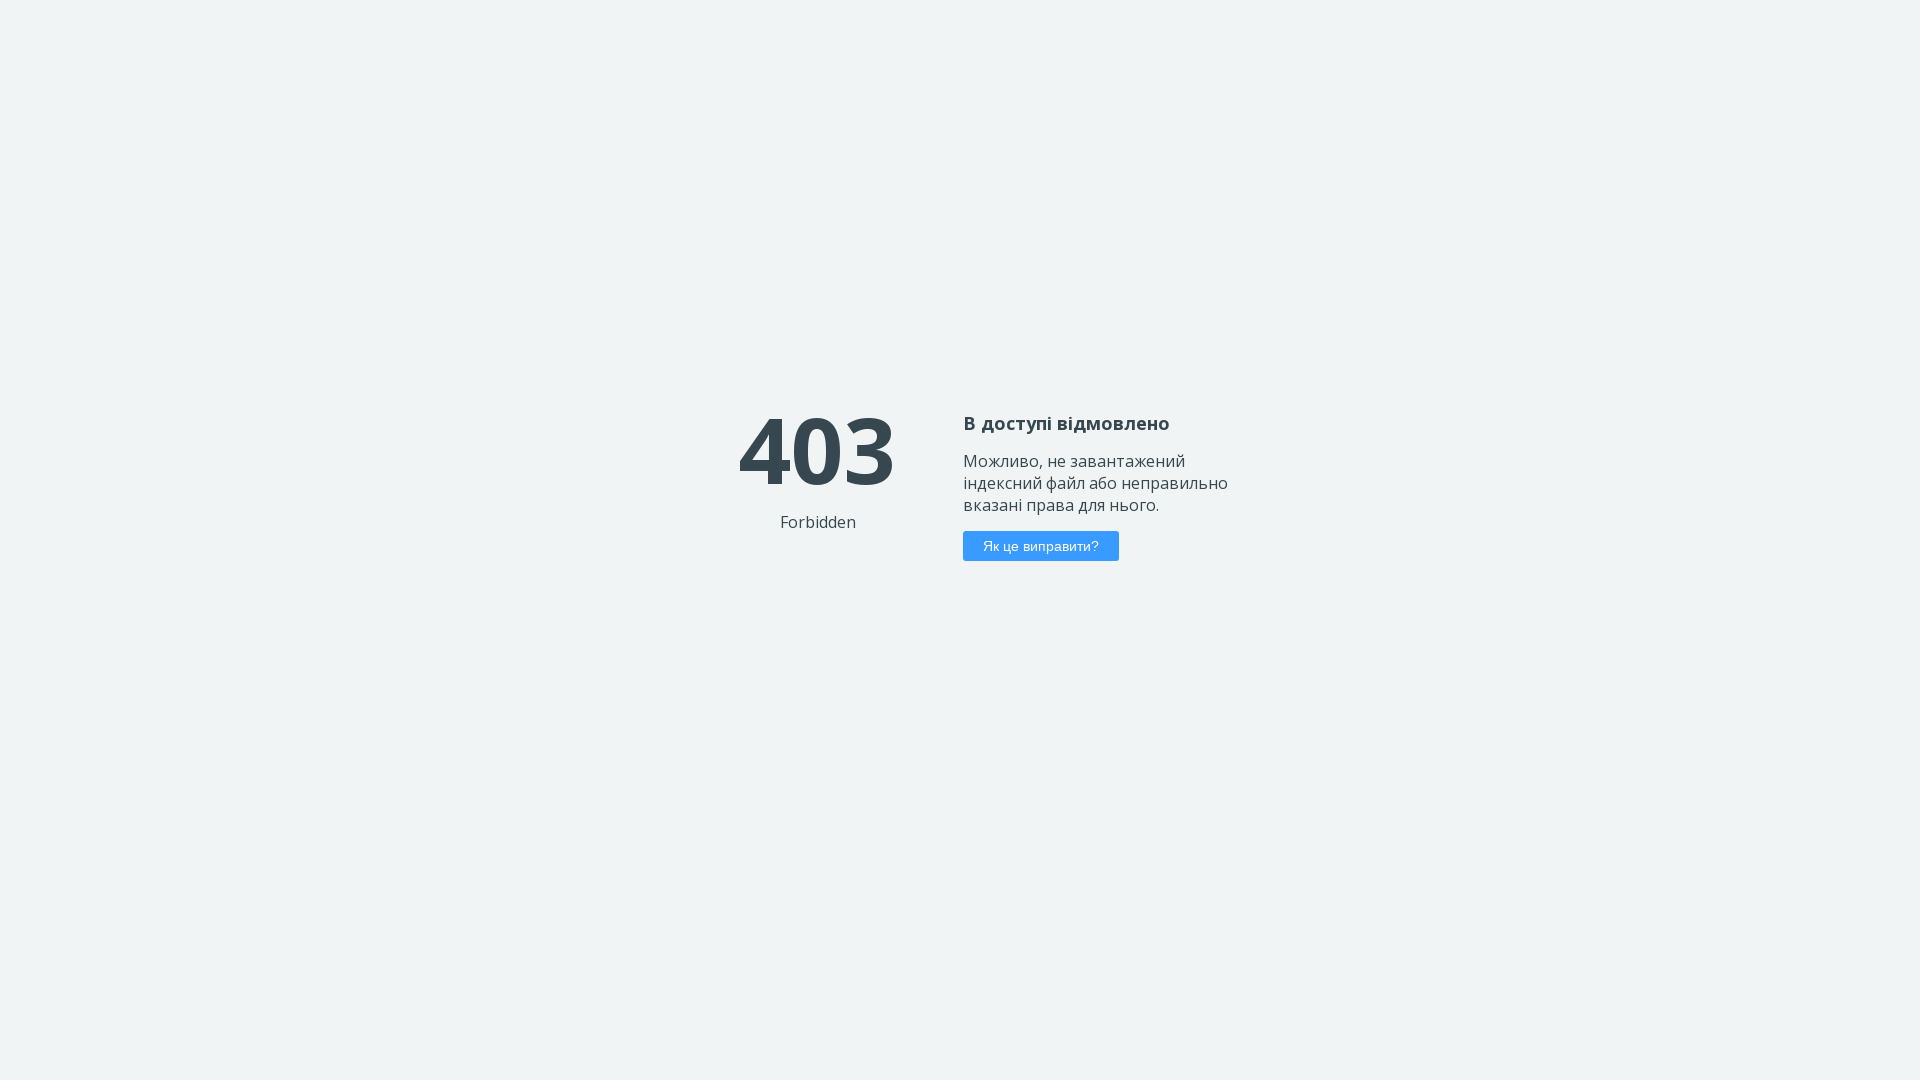

Set viewport size to 1920x1080 (iteration 15)
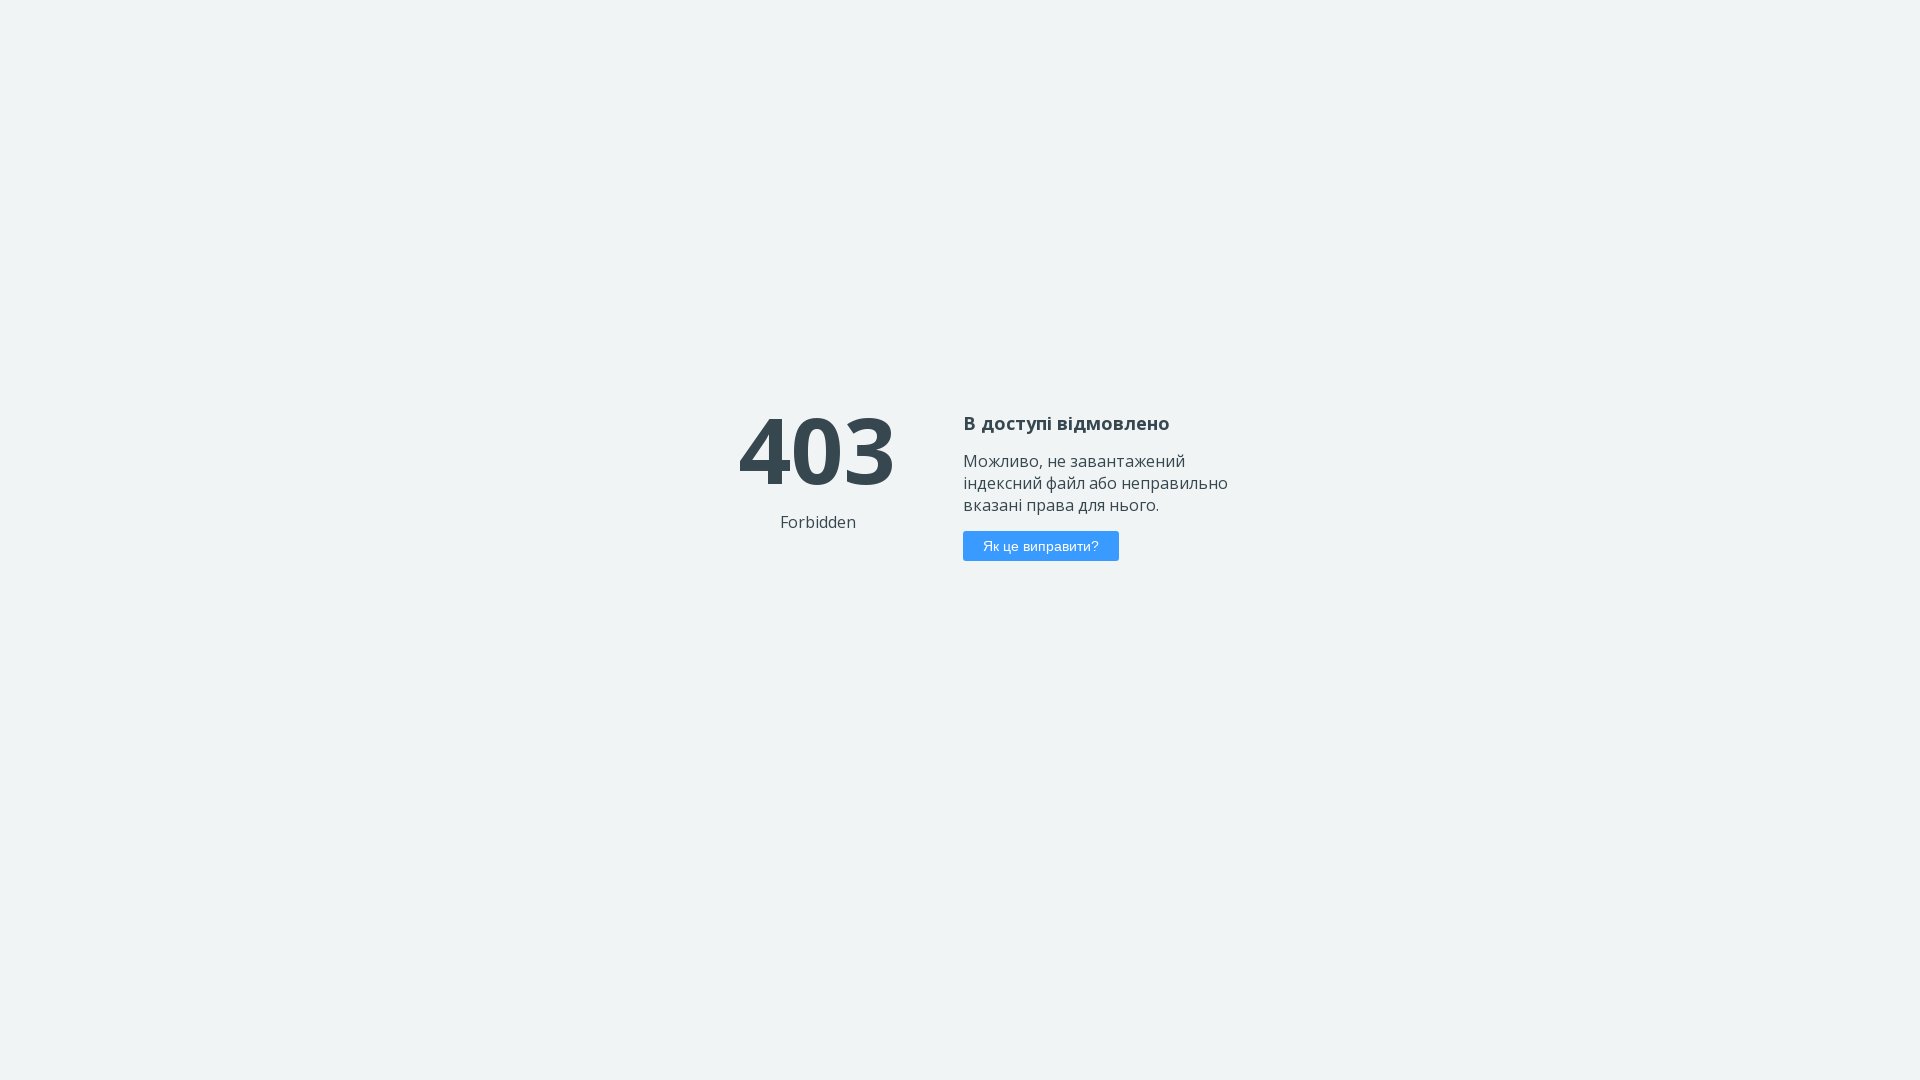

Navigated to QALight website (iteration 15)
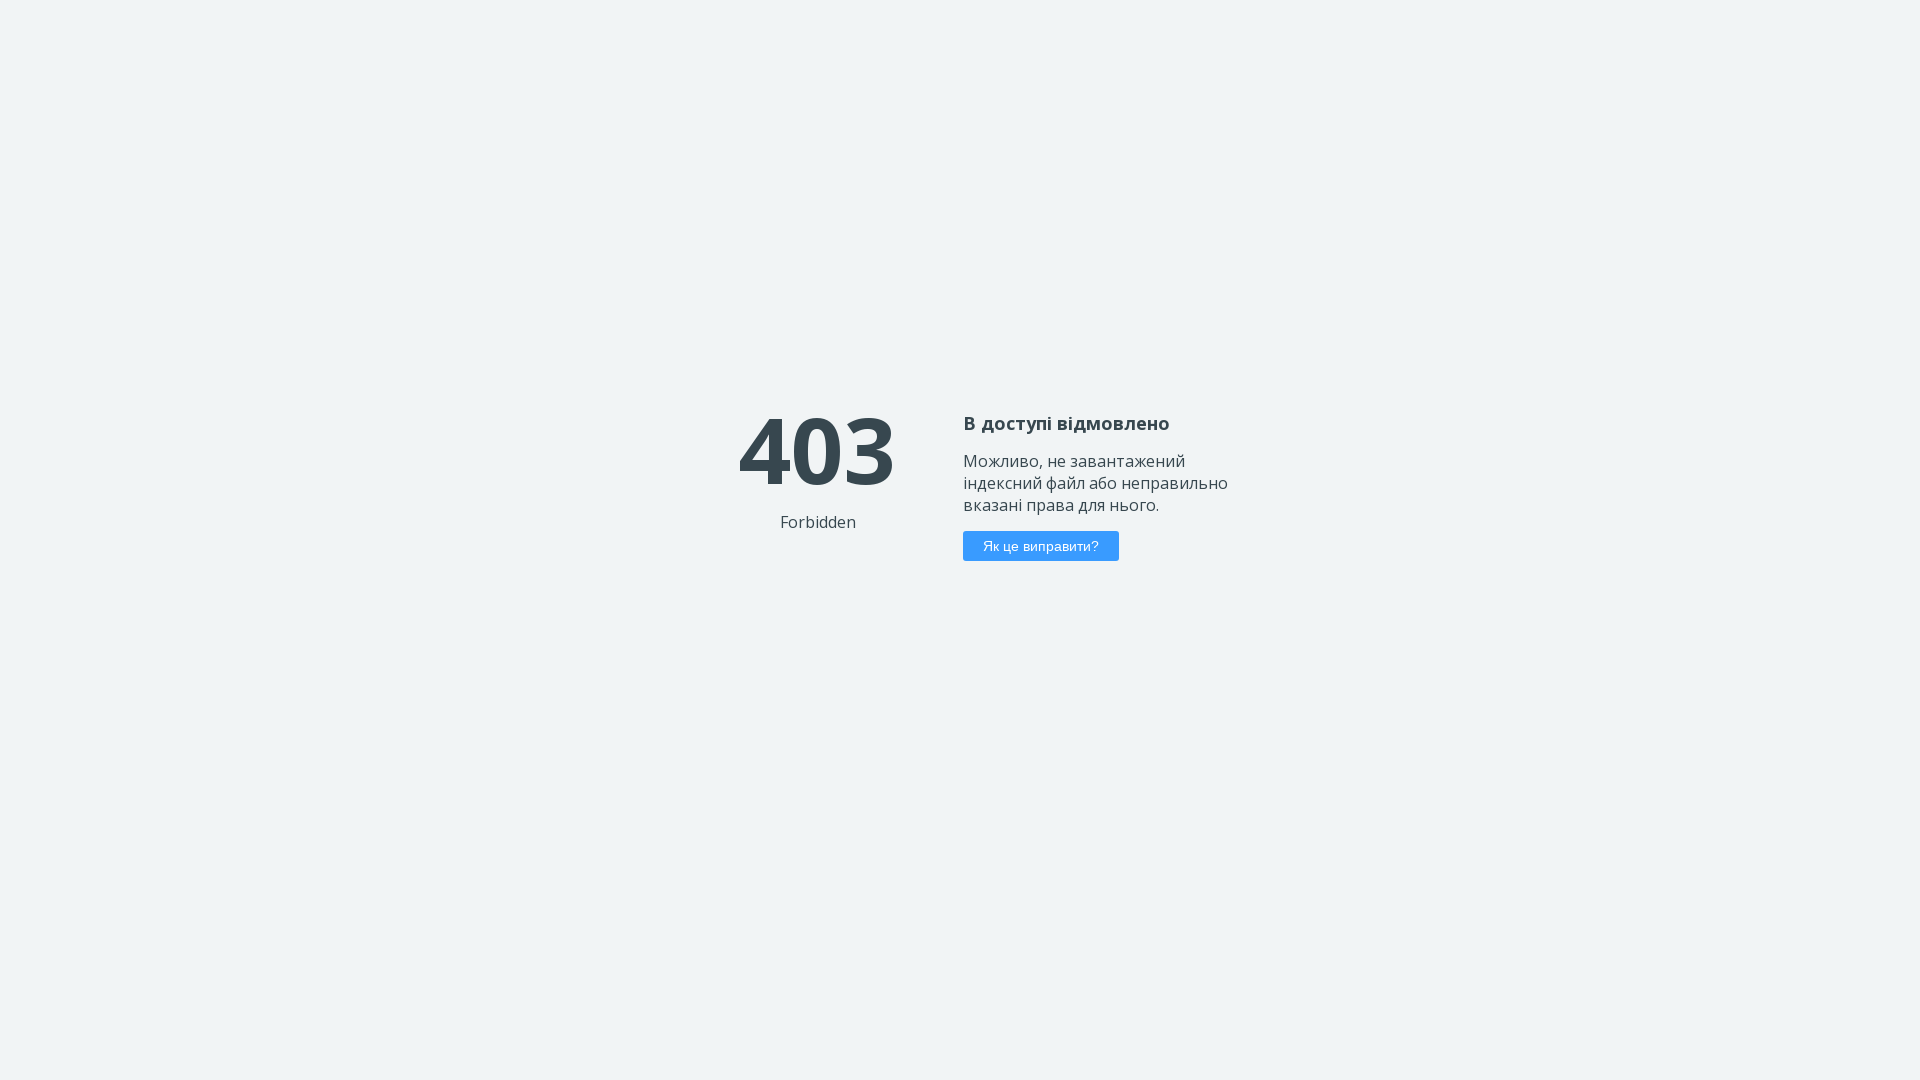

Set viewport size to 1920x1080 (iteration 16)
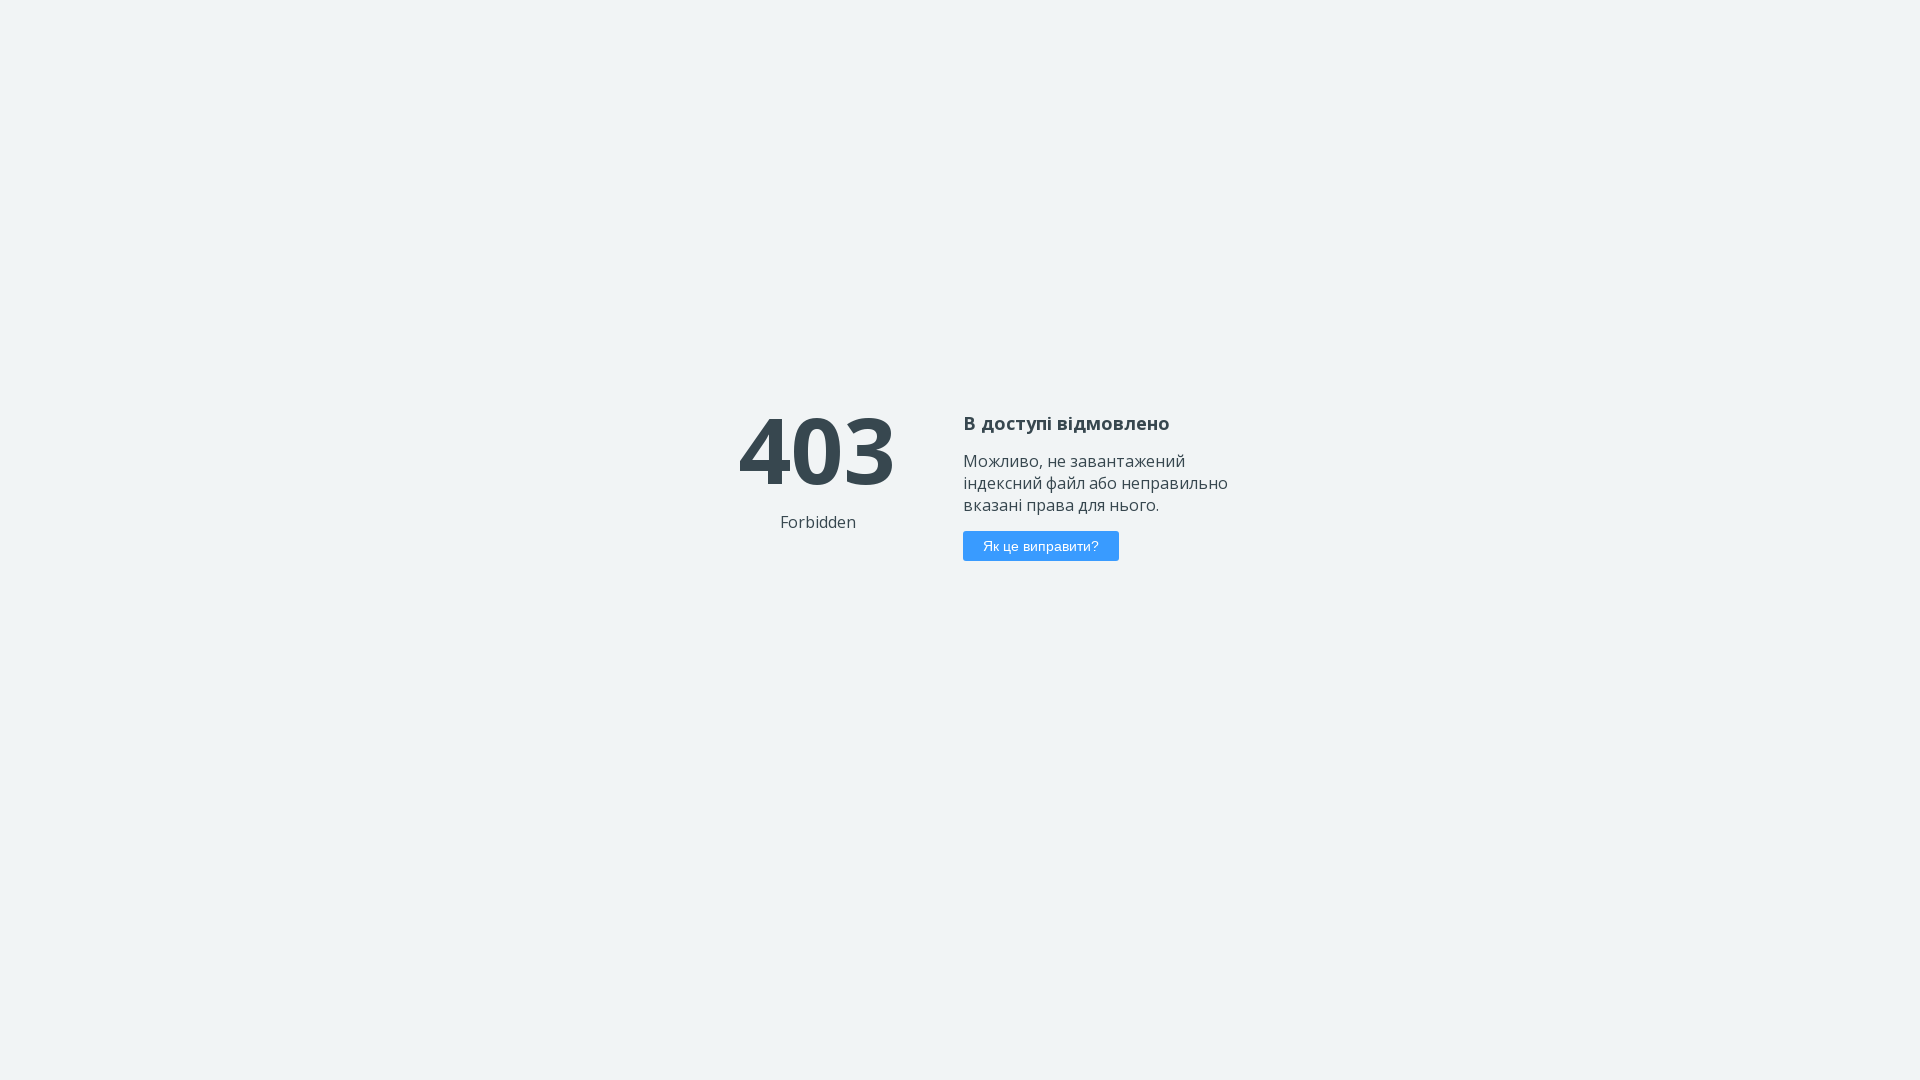

Navigated to QALight website (iteration 16)
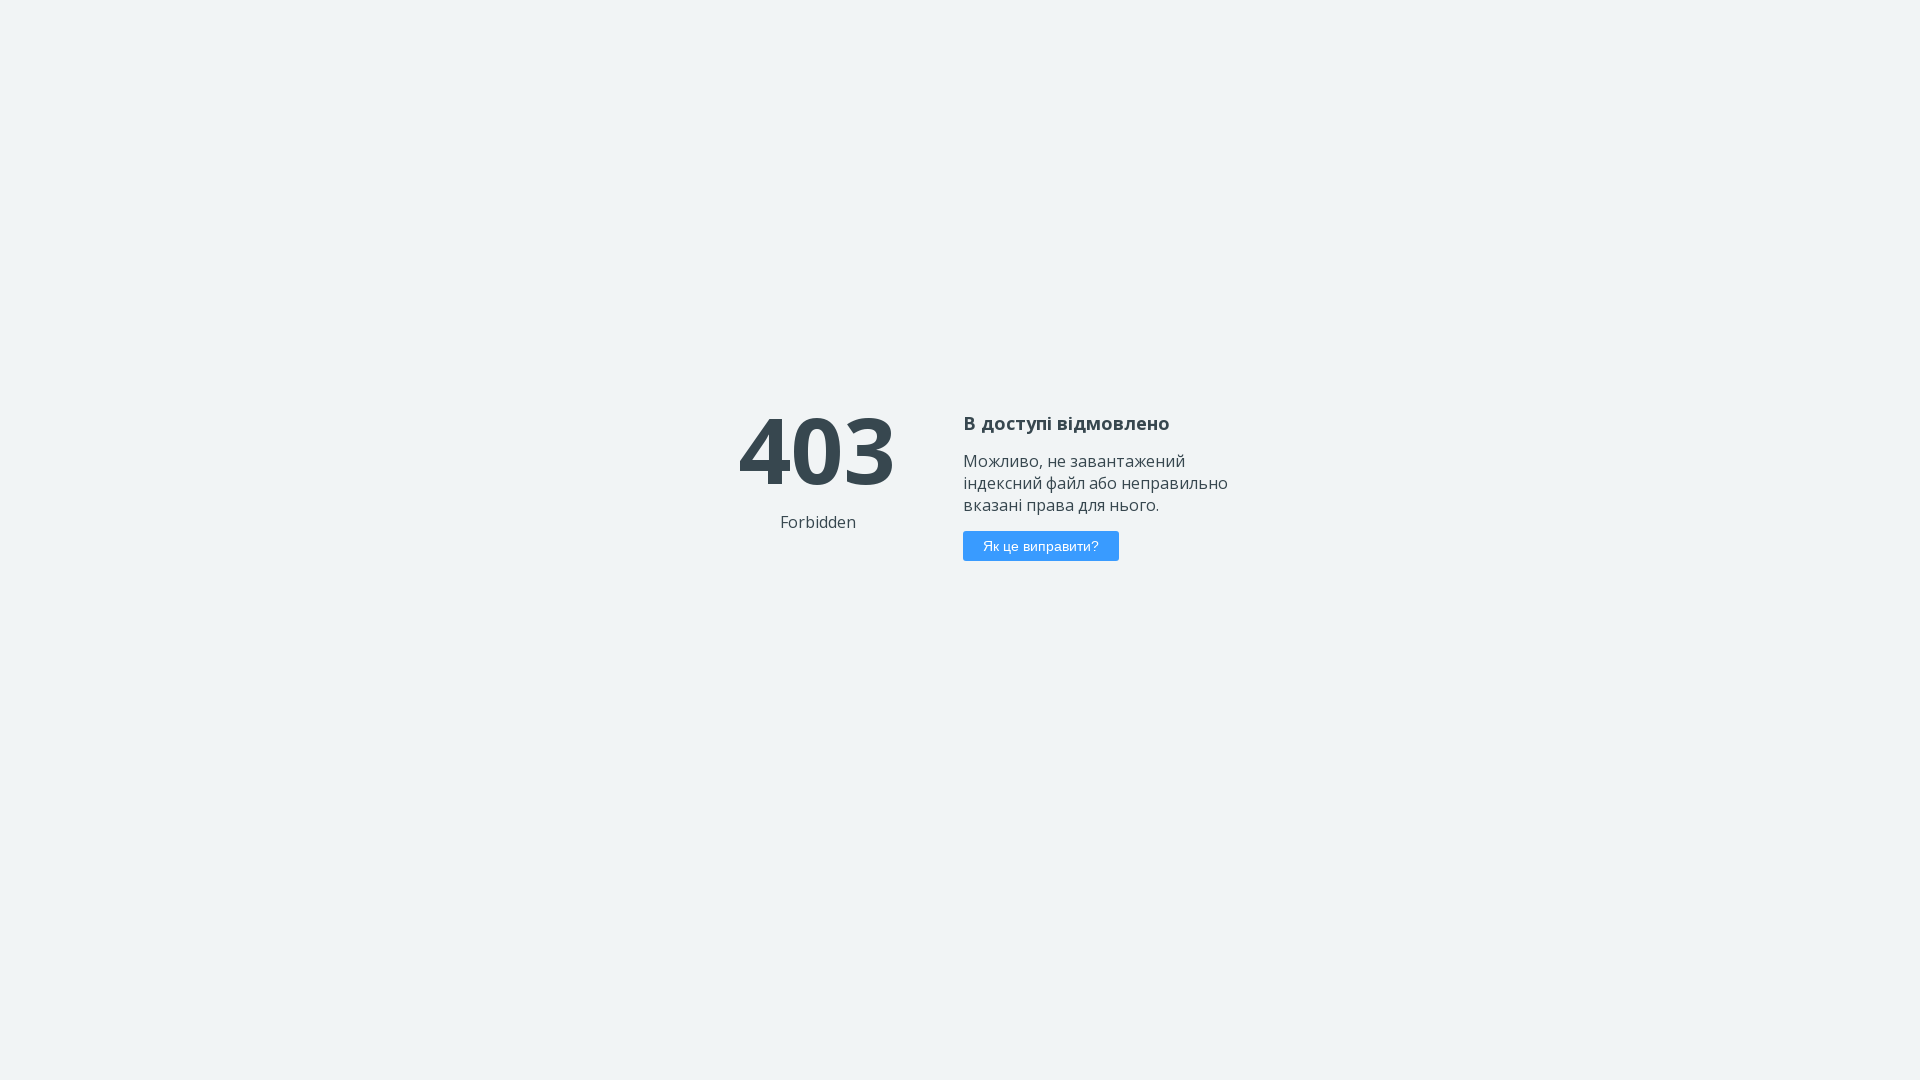

Set viewport size to 1920x1080 (iteration 17)
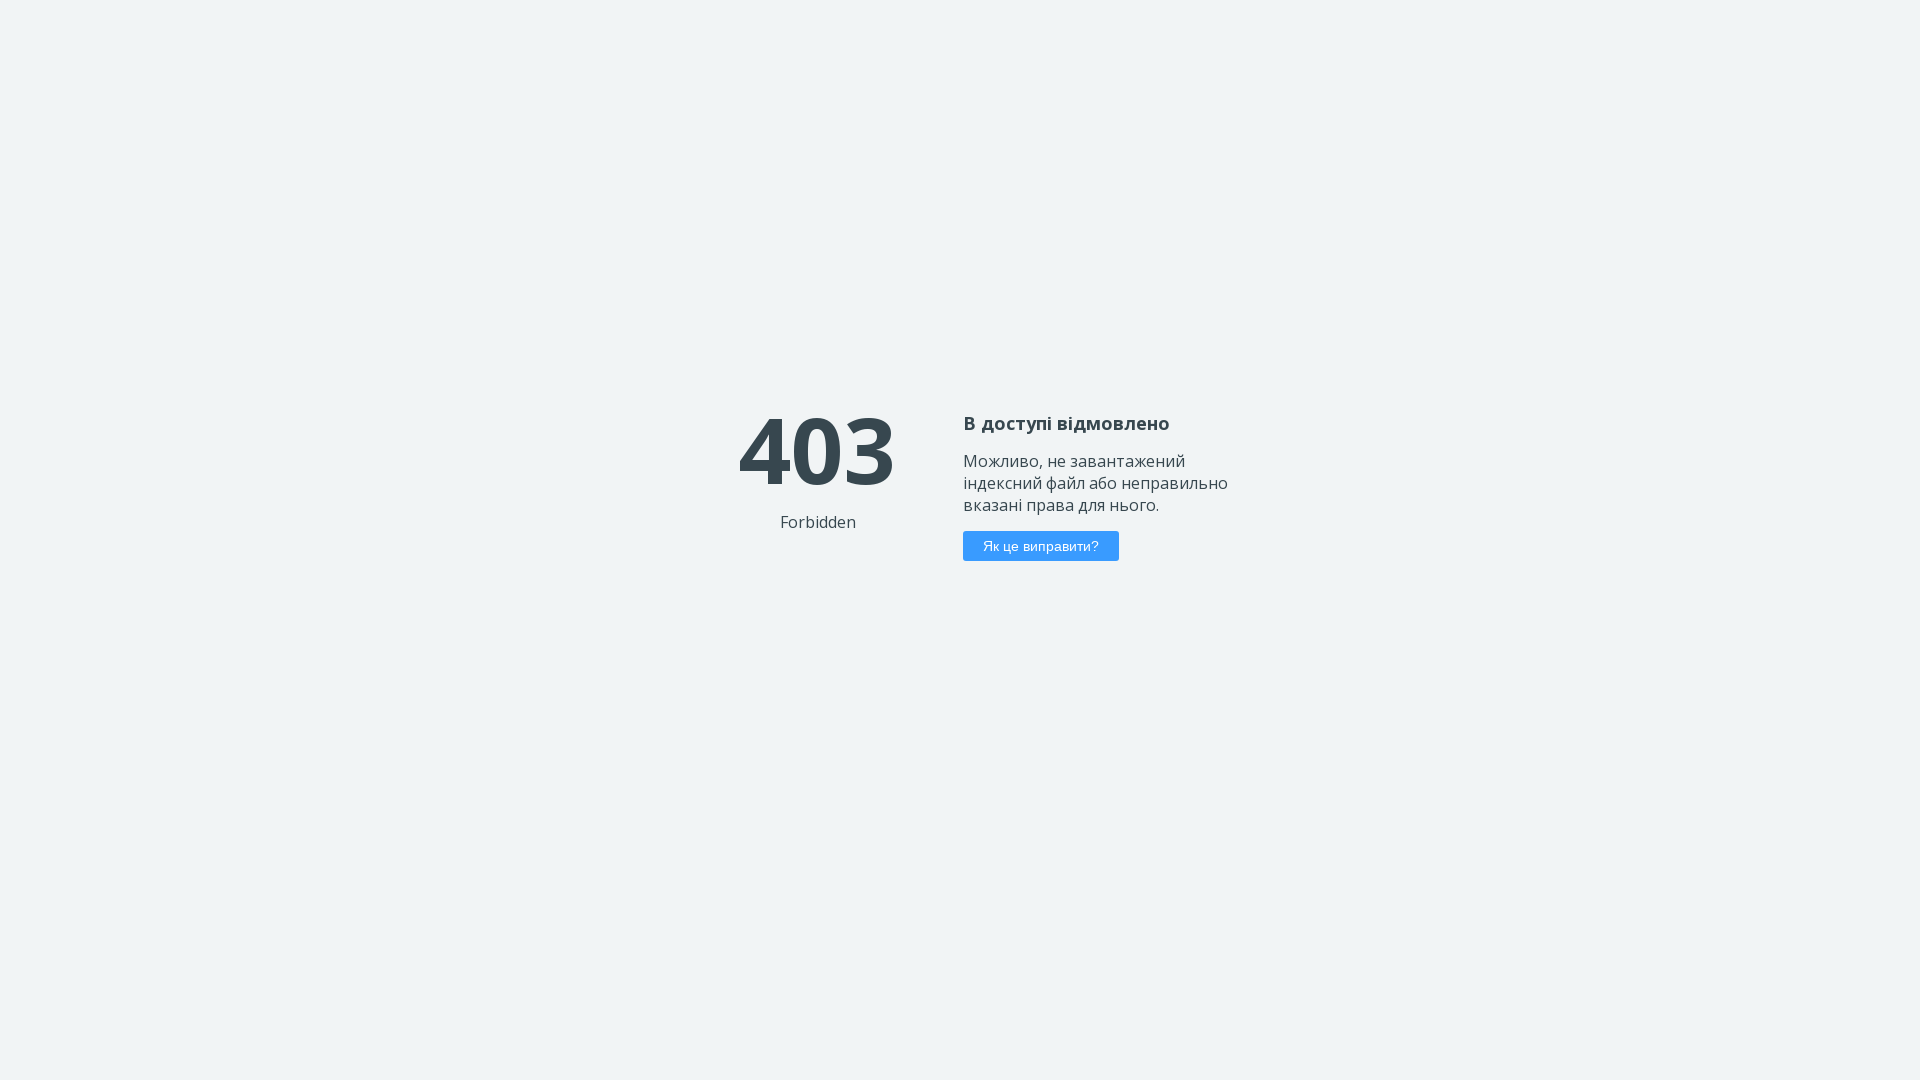

Navigated to QALight website (iteration 17)
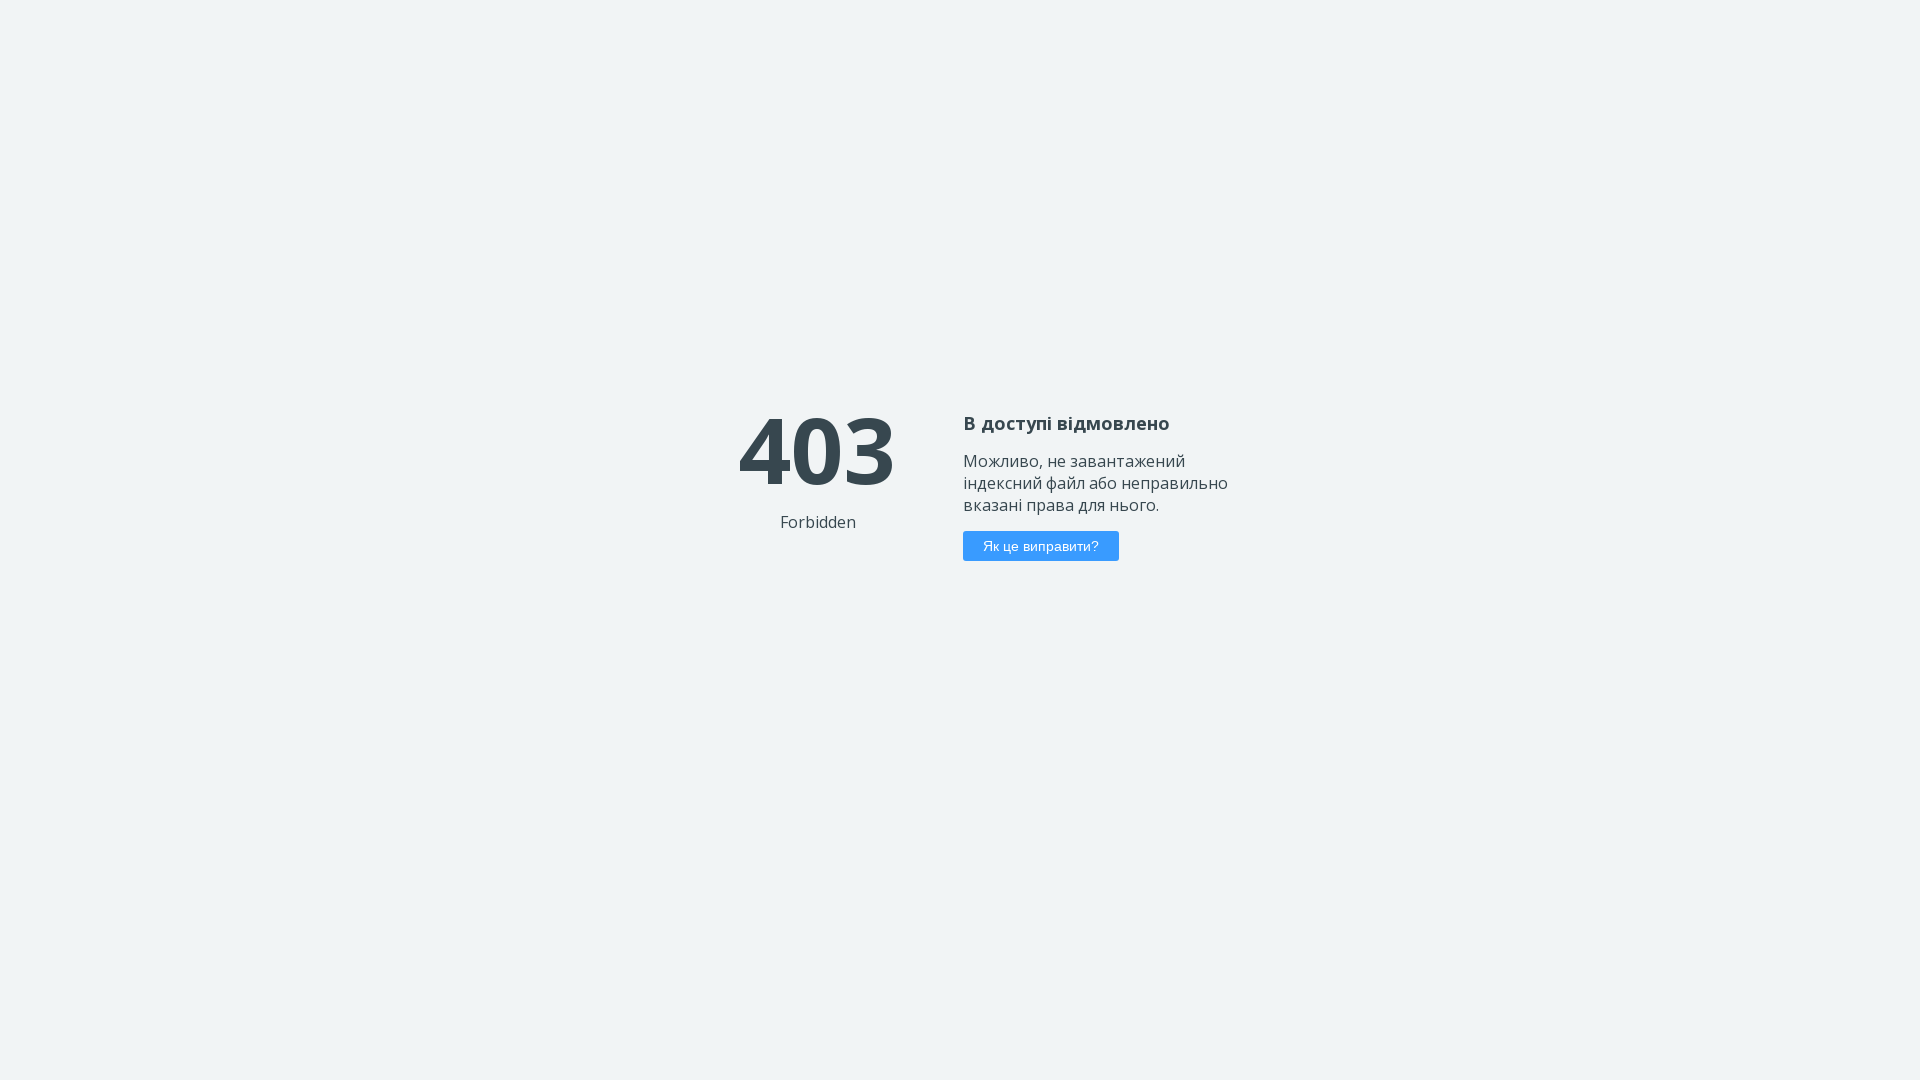

Set viewport size to 1920x1080 (iteration 18)
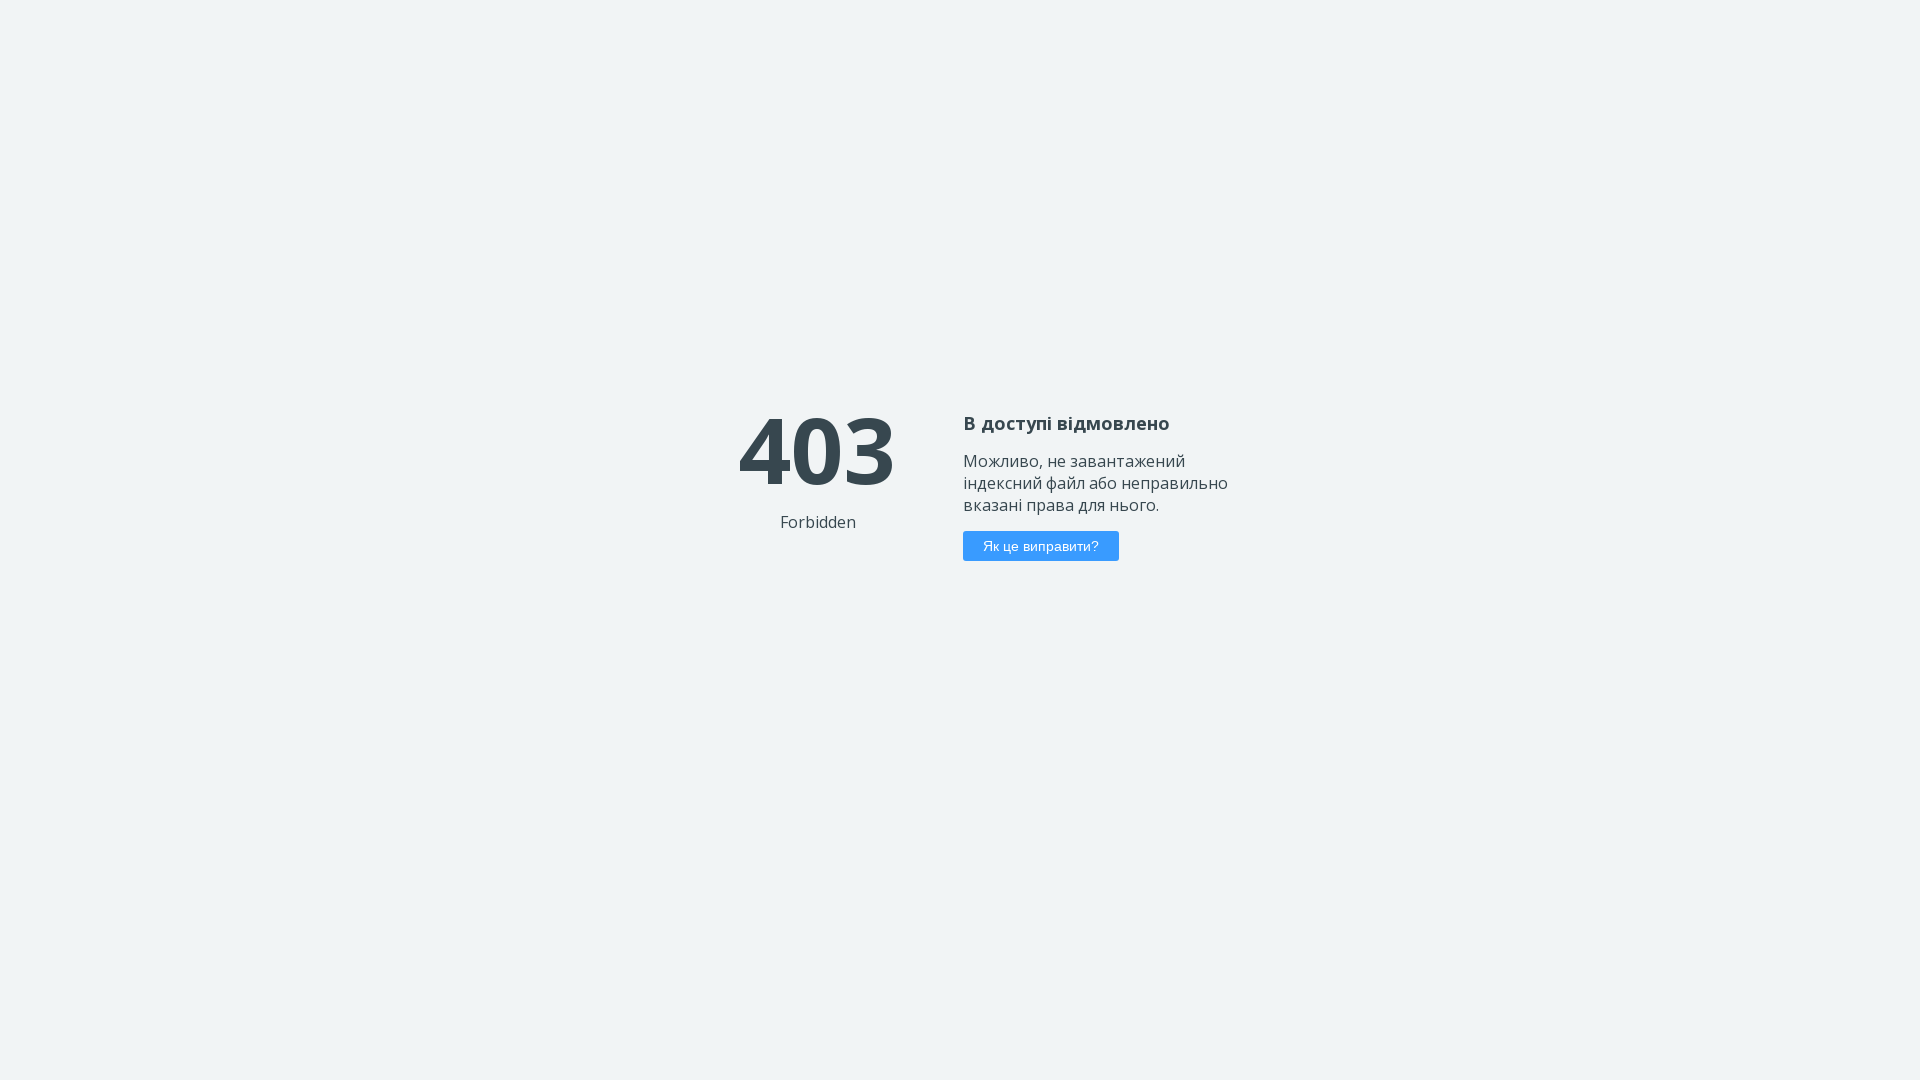

Navigated to QALight website (iteration 18)
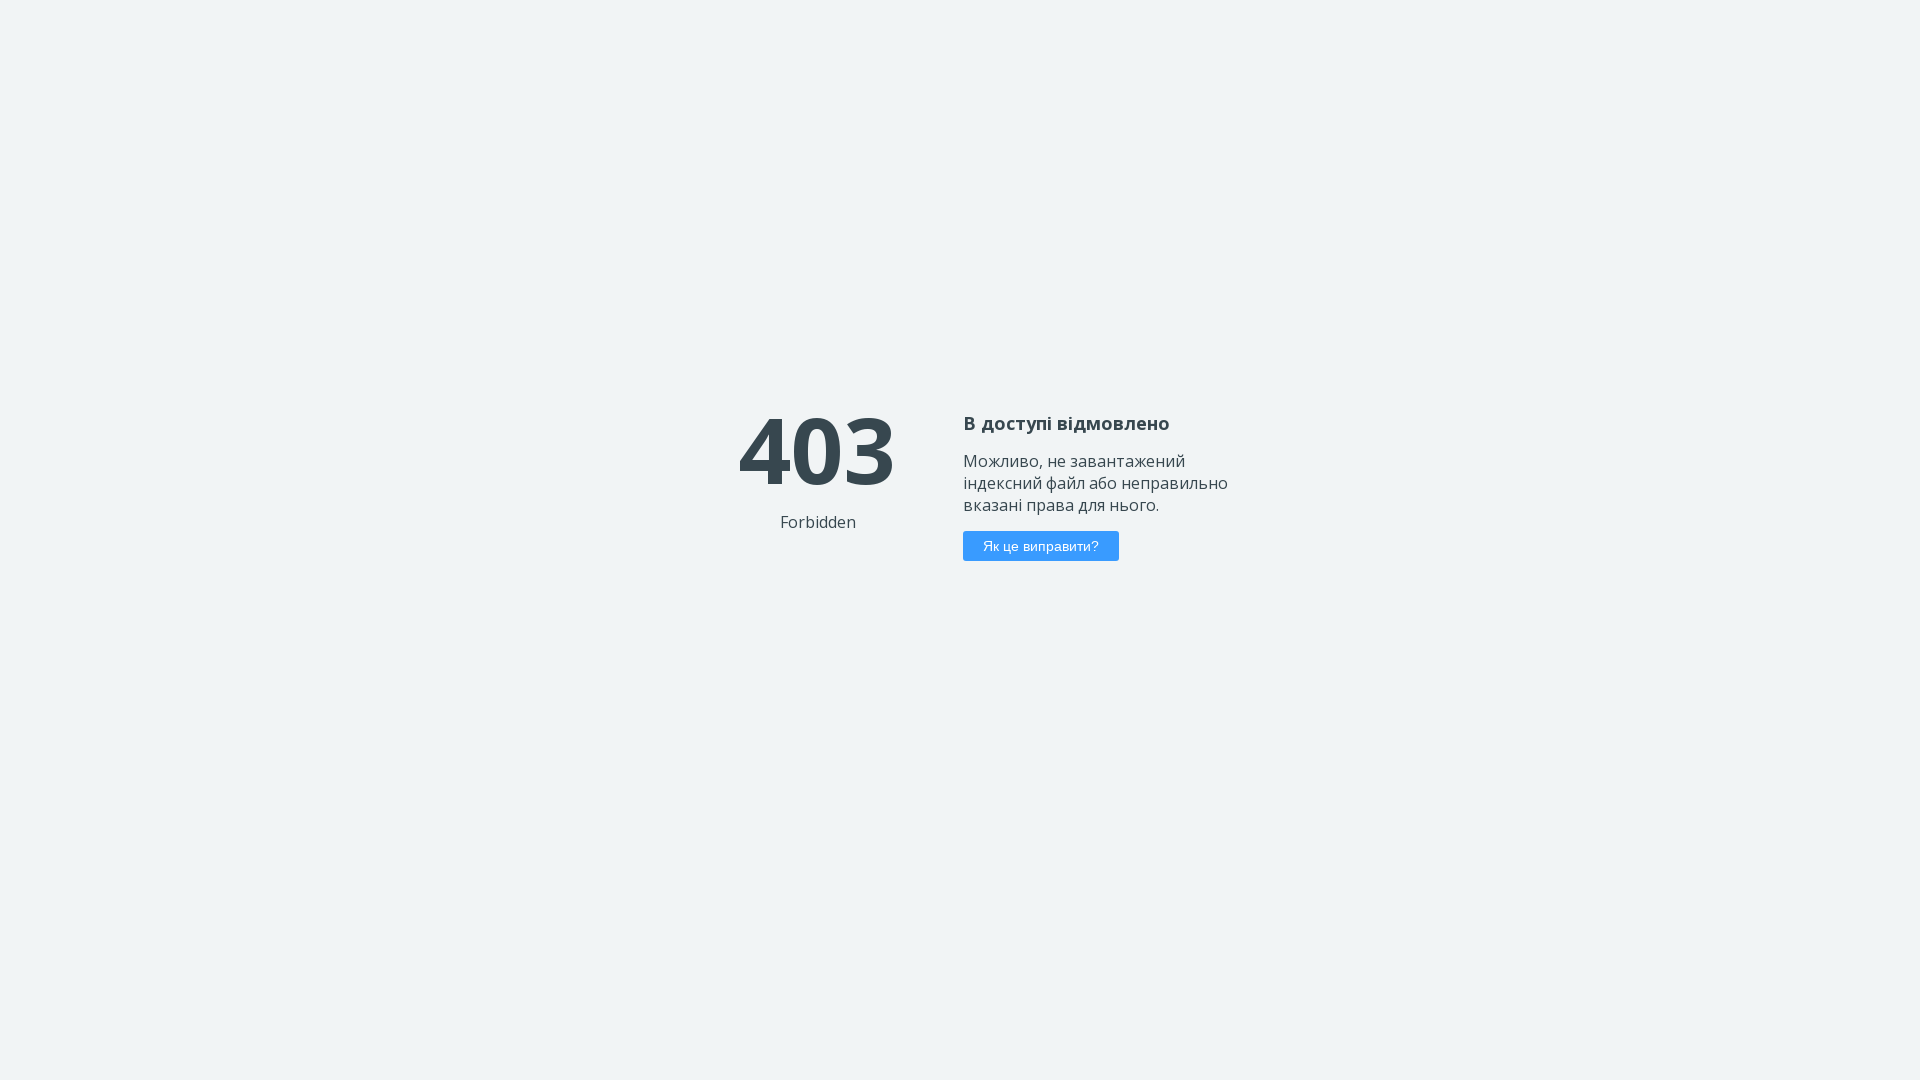

Set viewport size to 1920x1080 (iteration 19)
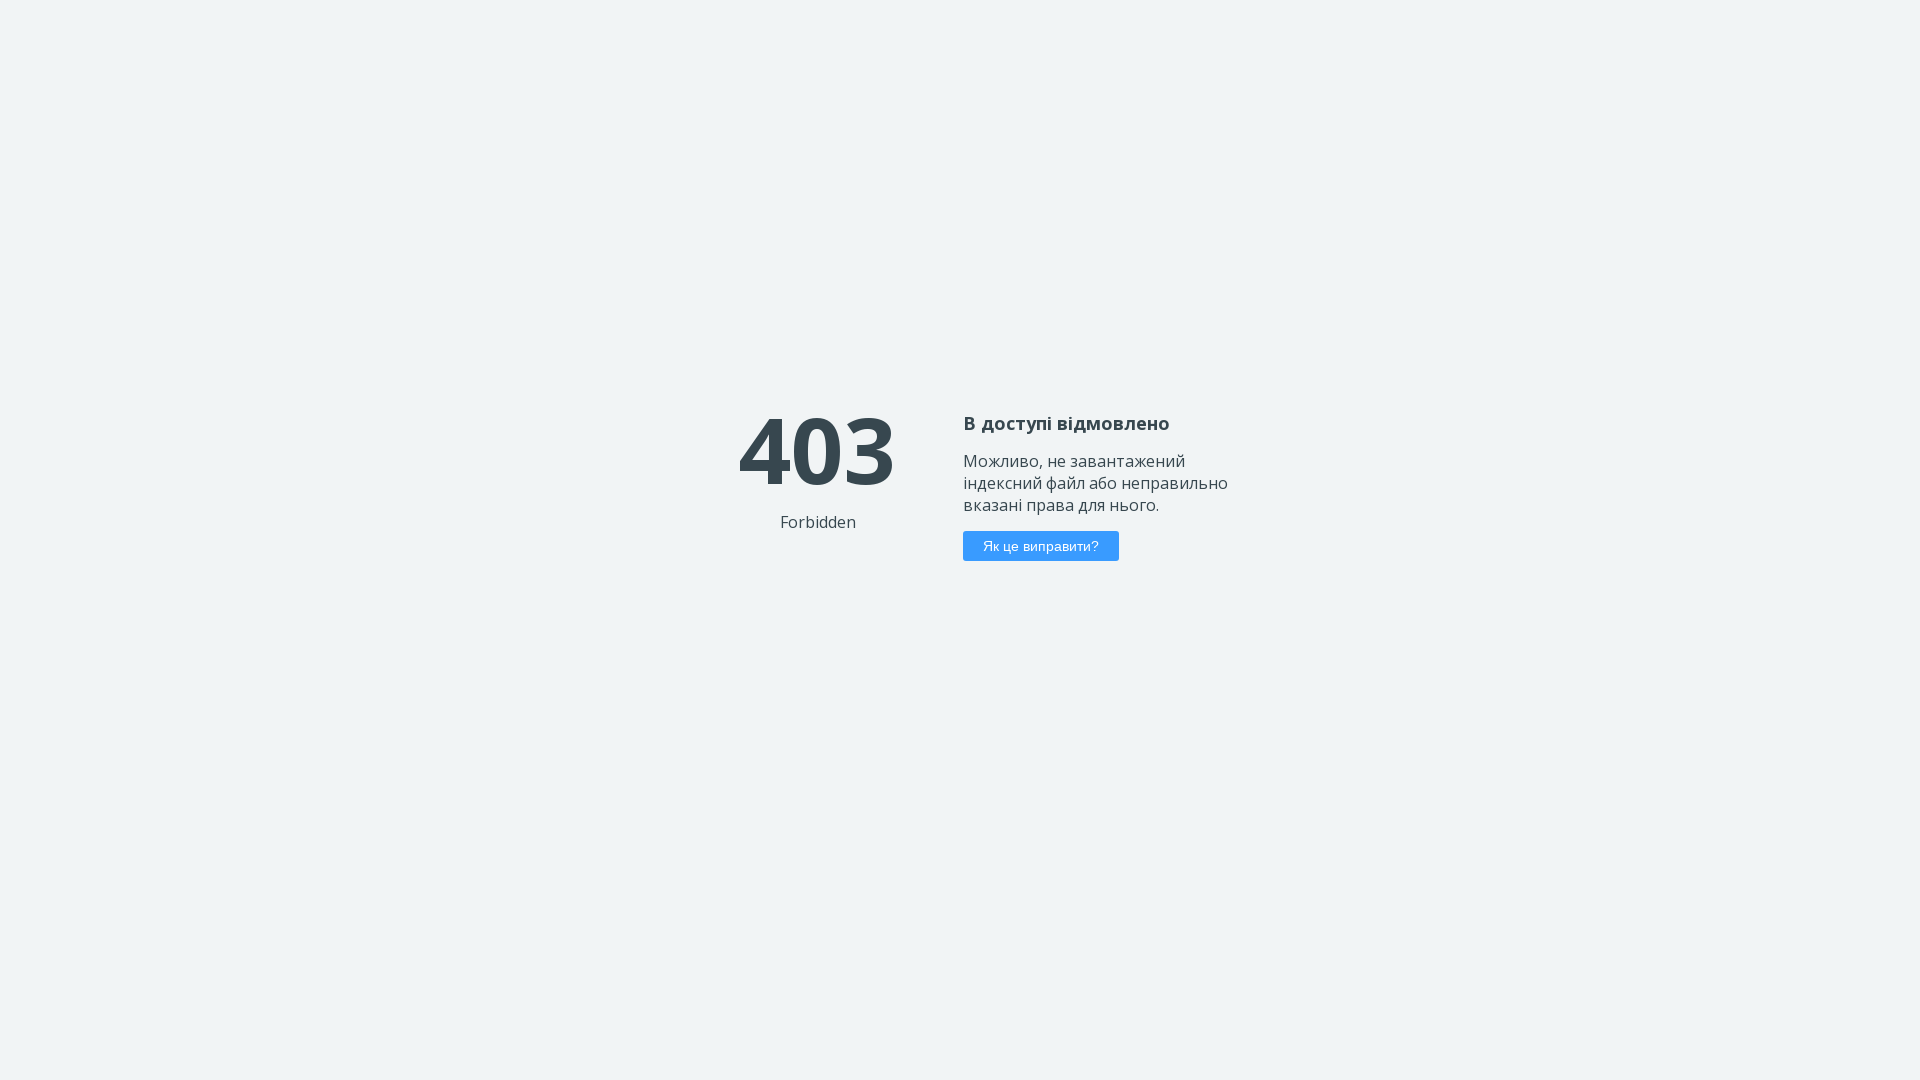

Navigated to QALight website (iteration 19)
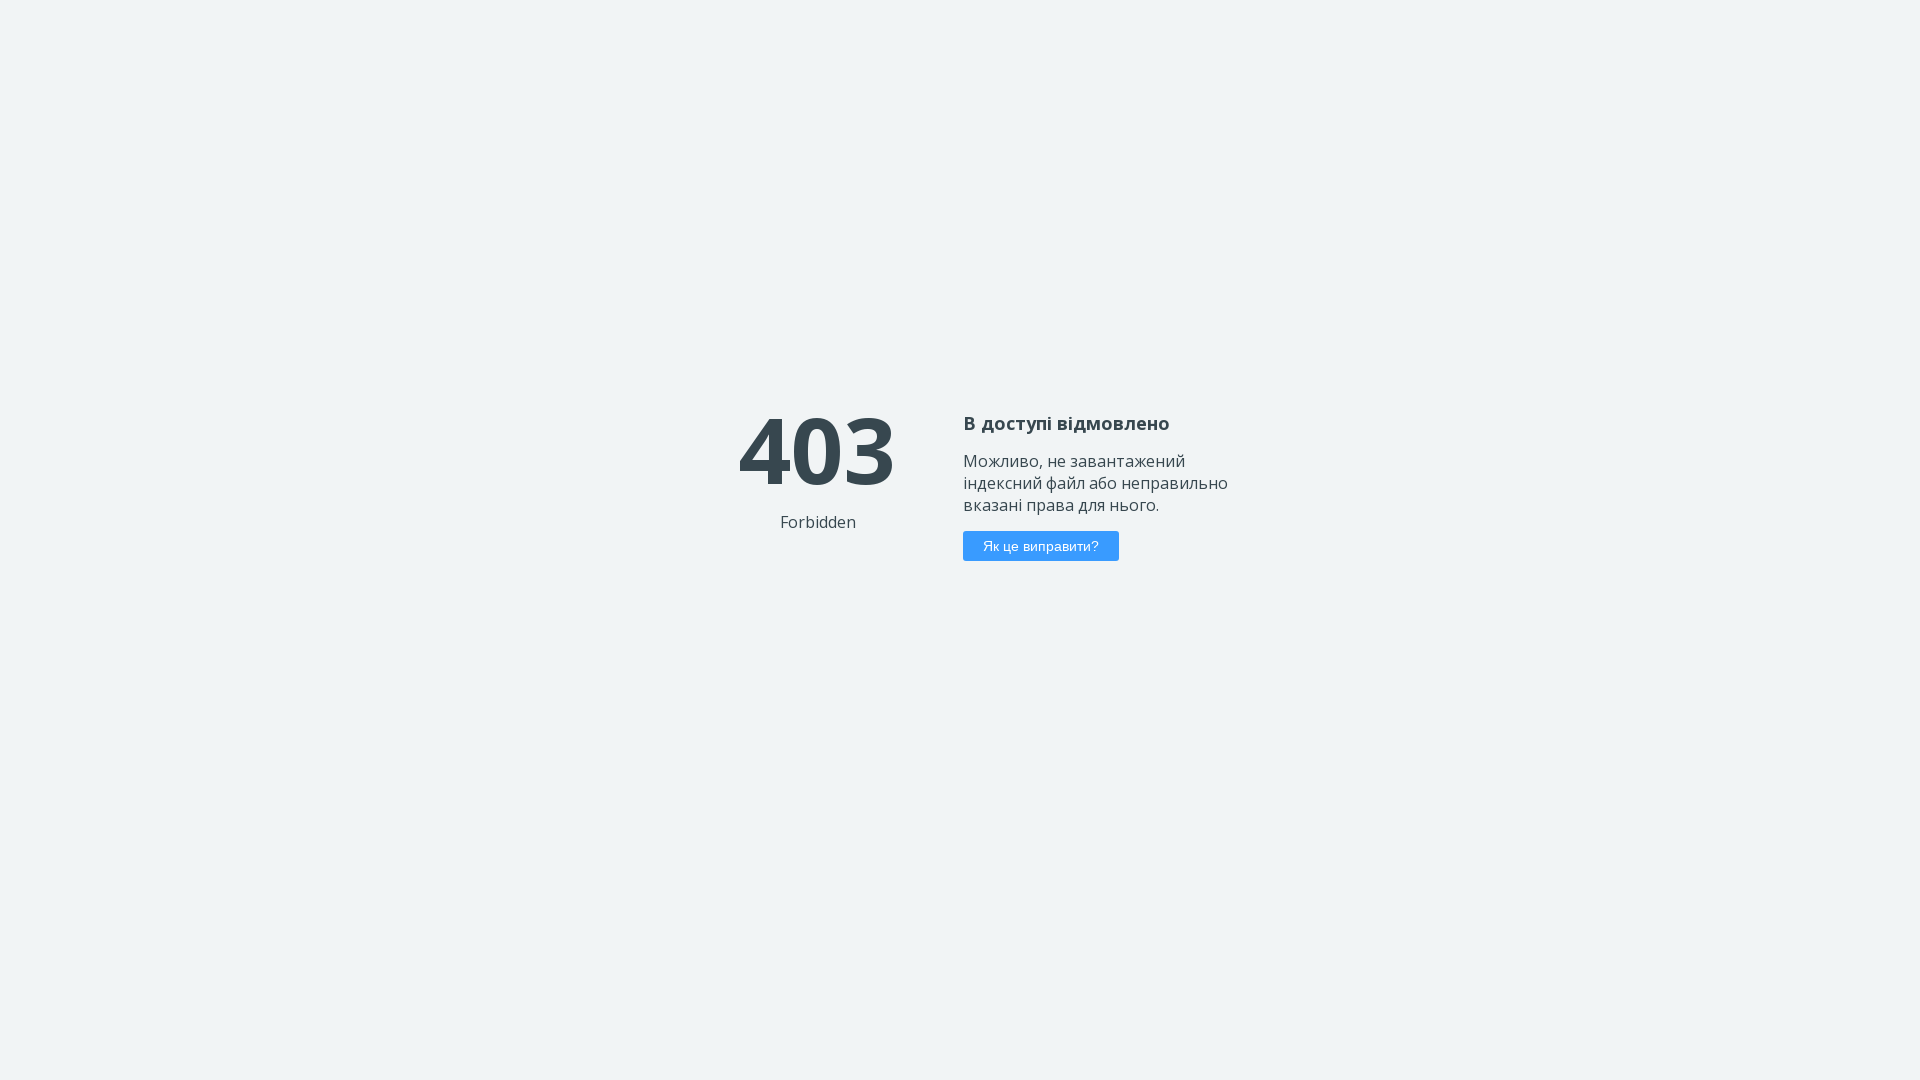

Set viewport size to 1920x1080 (iteration 20)
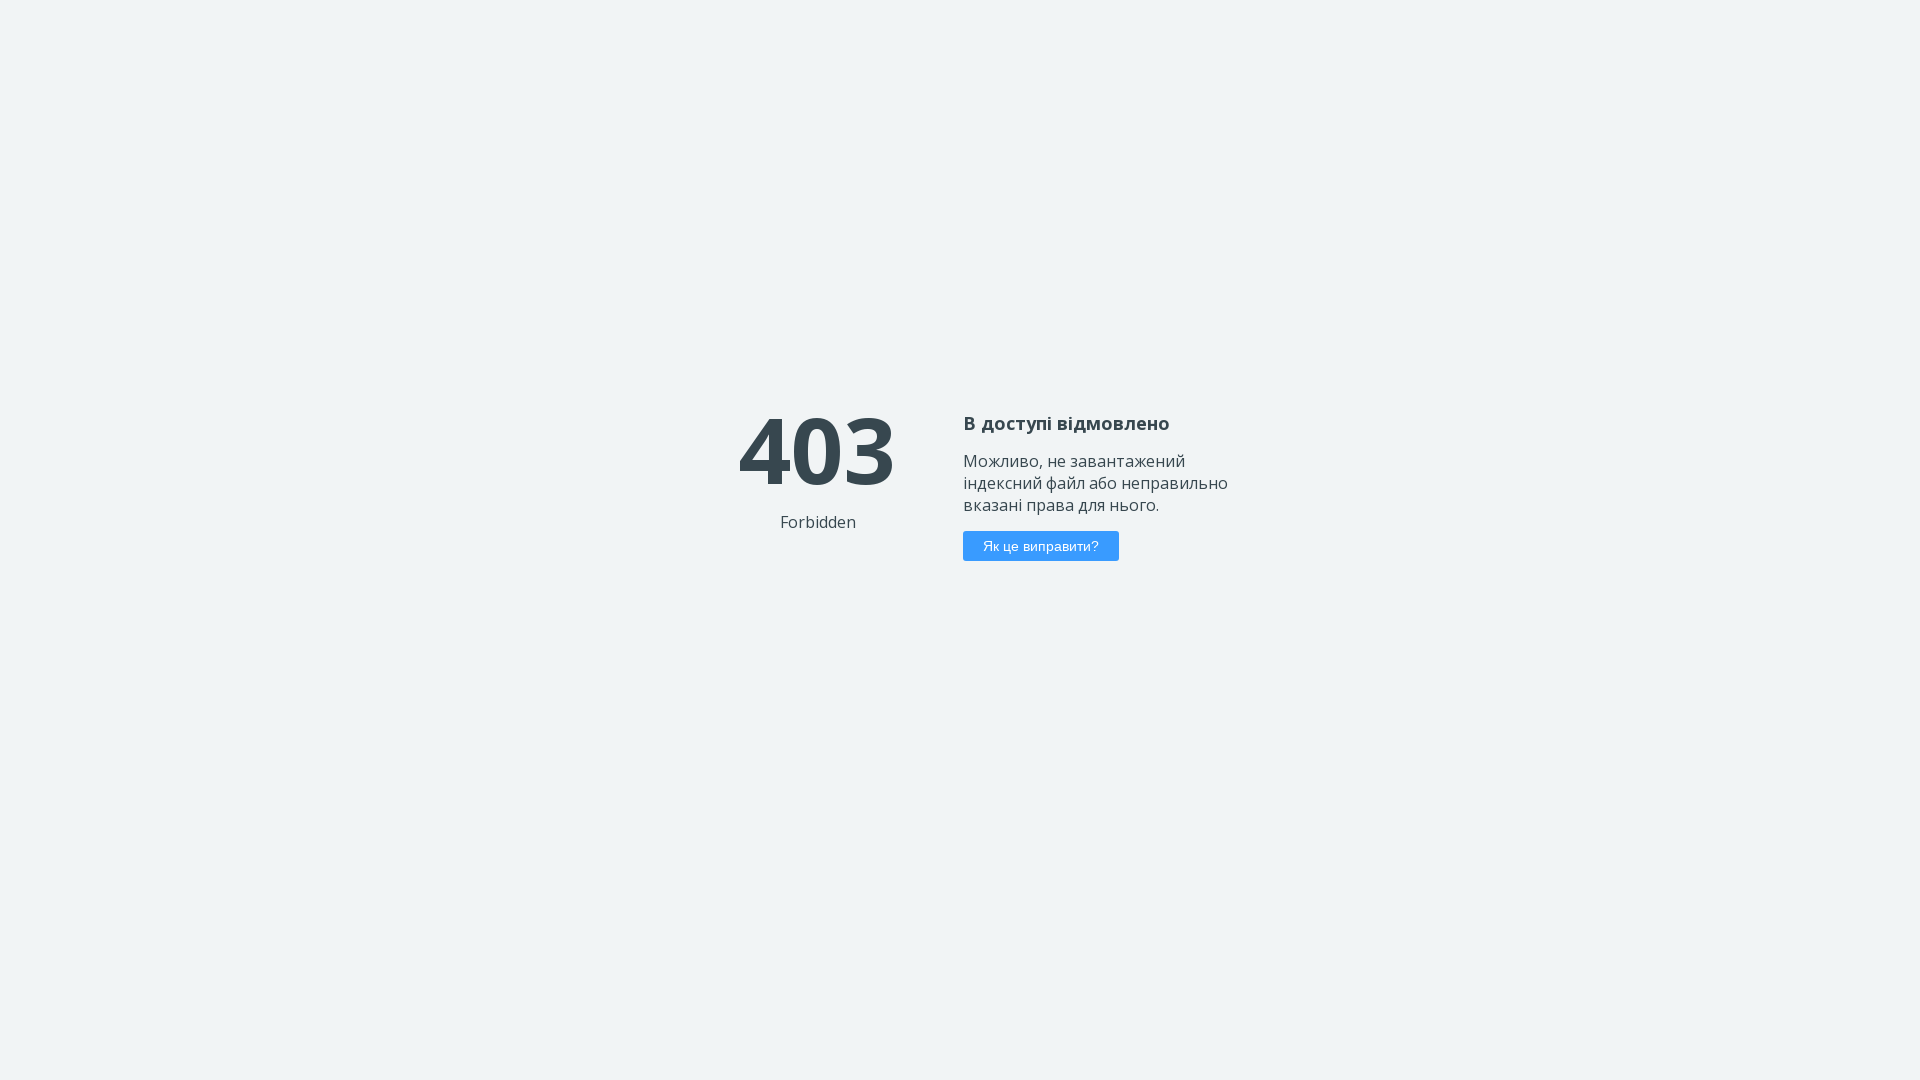

Navigated to QALight website (iteration 20)
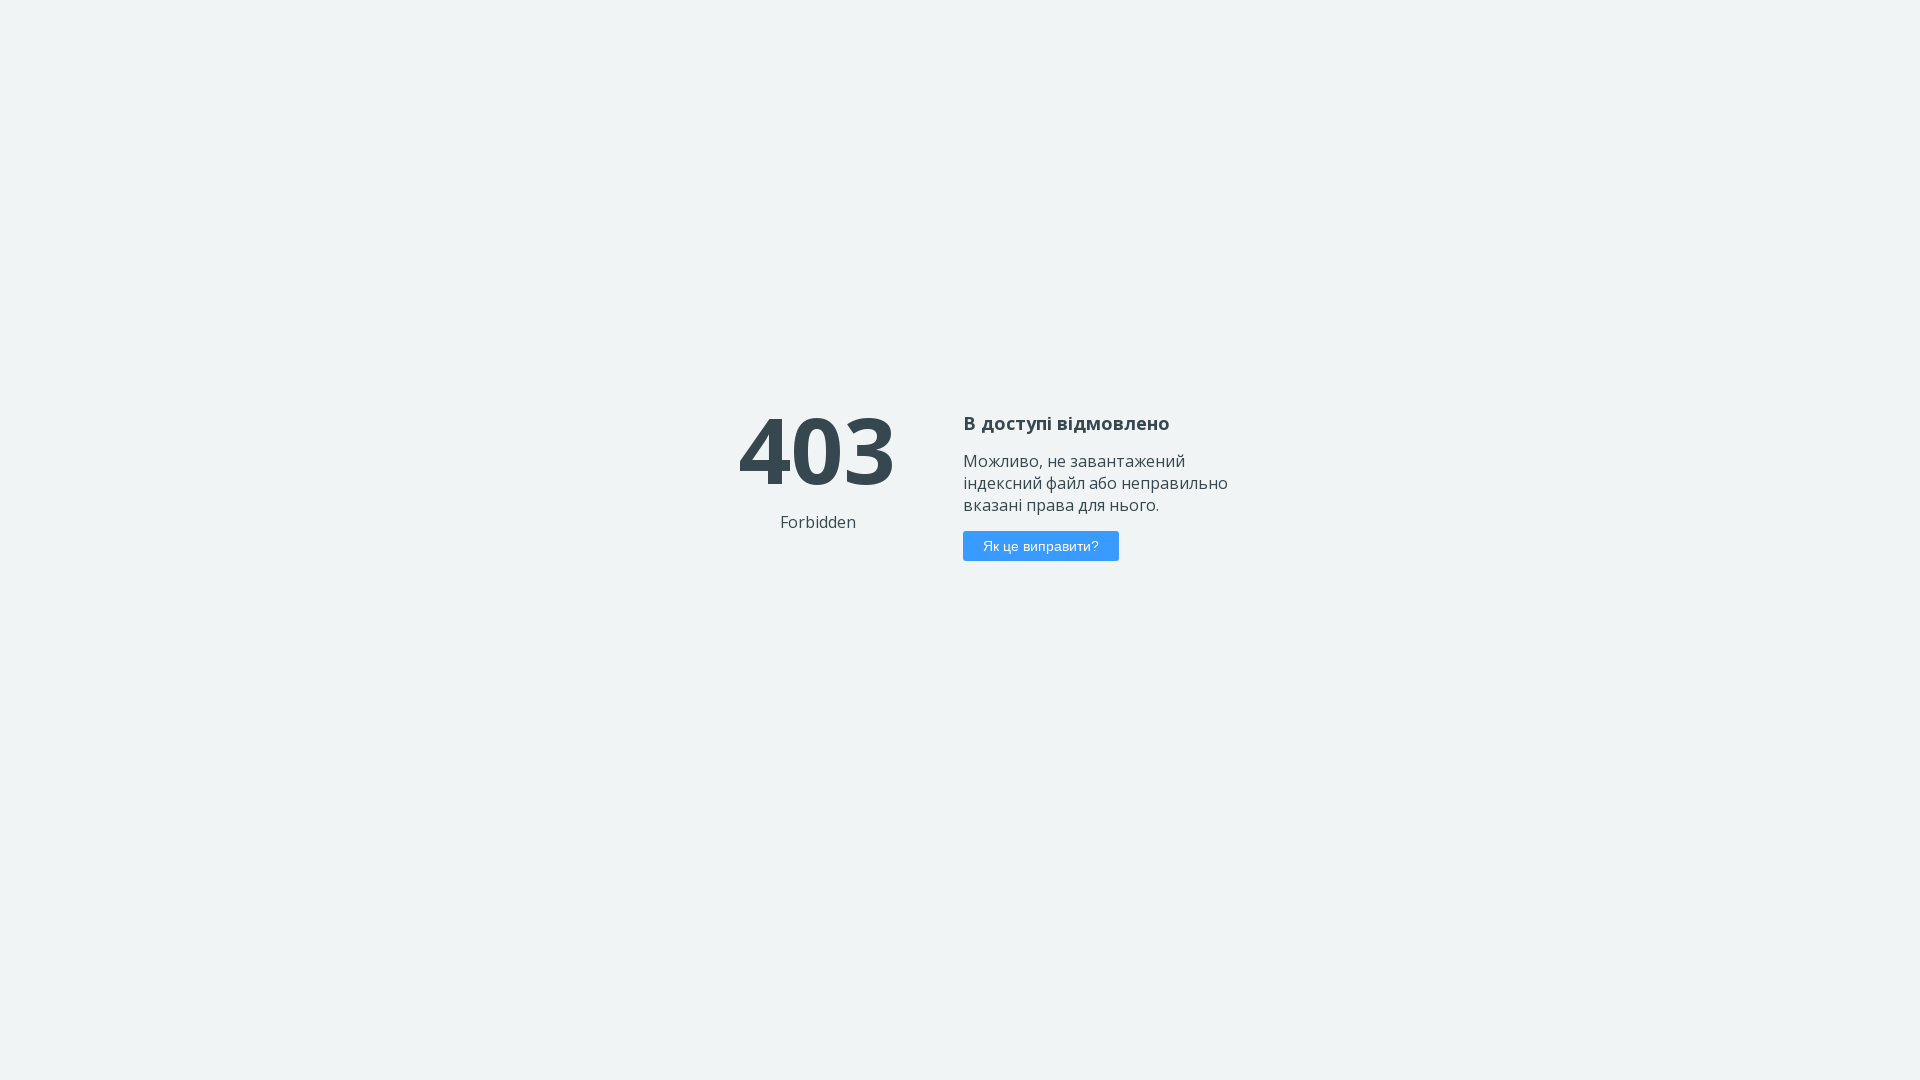

Set viewport size to 1920x1080 (iteration 21)
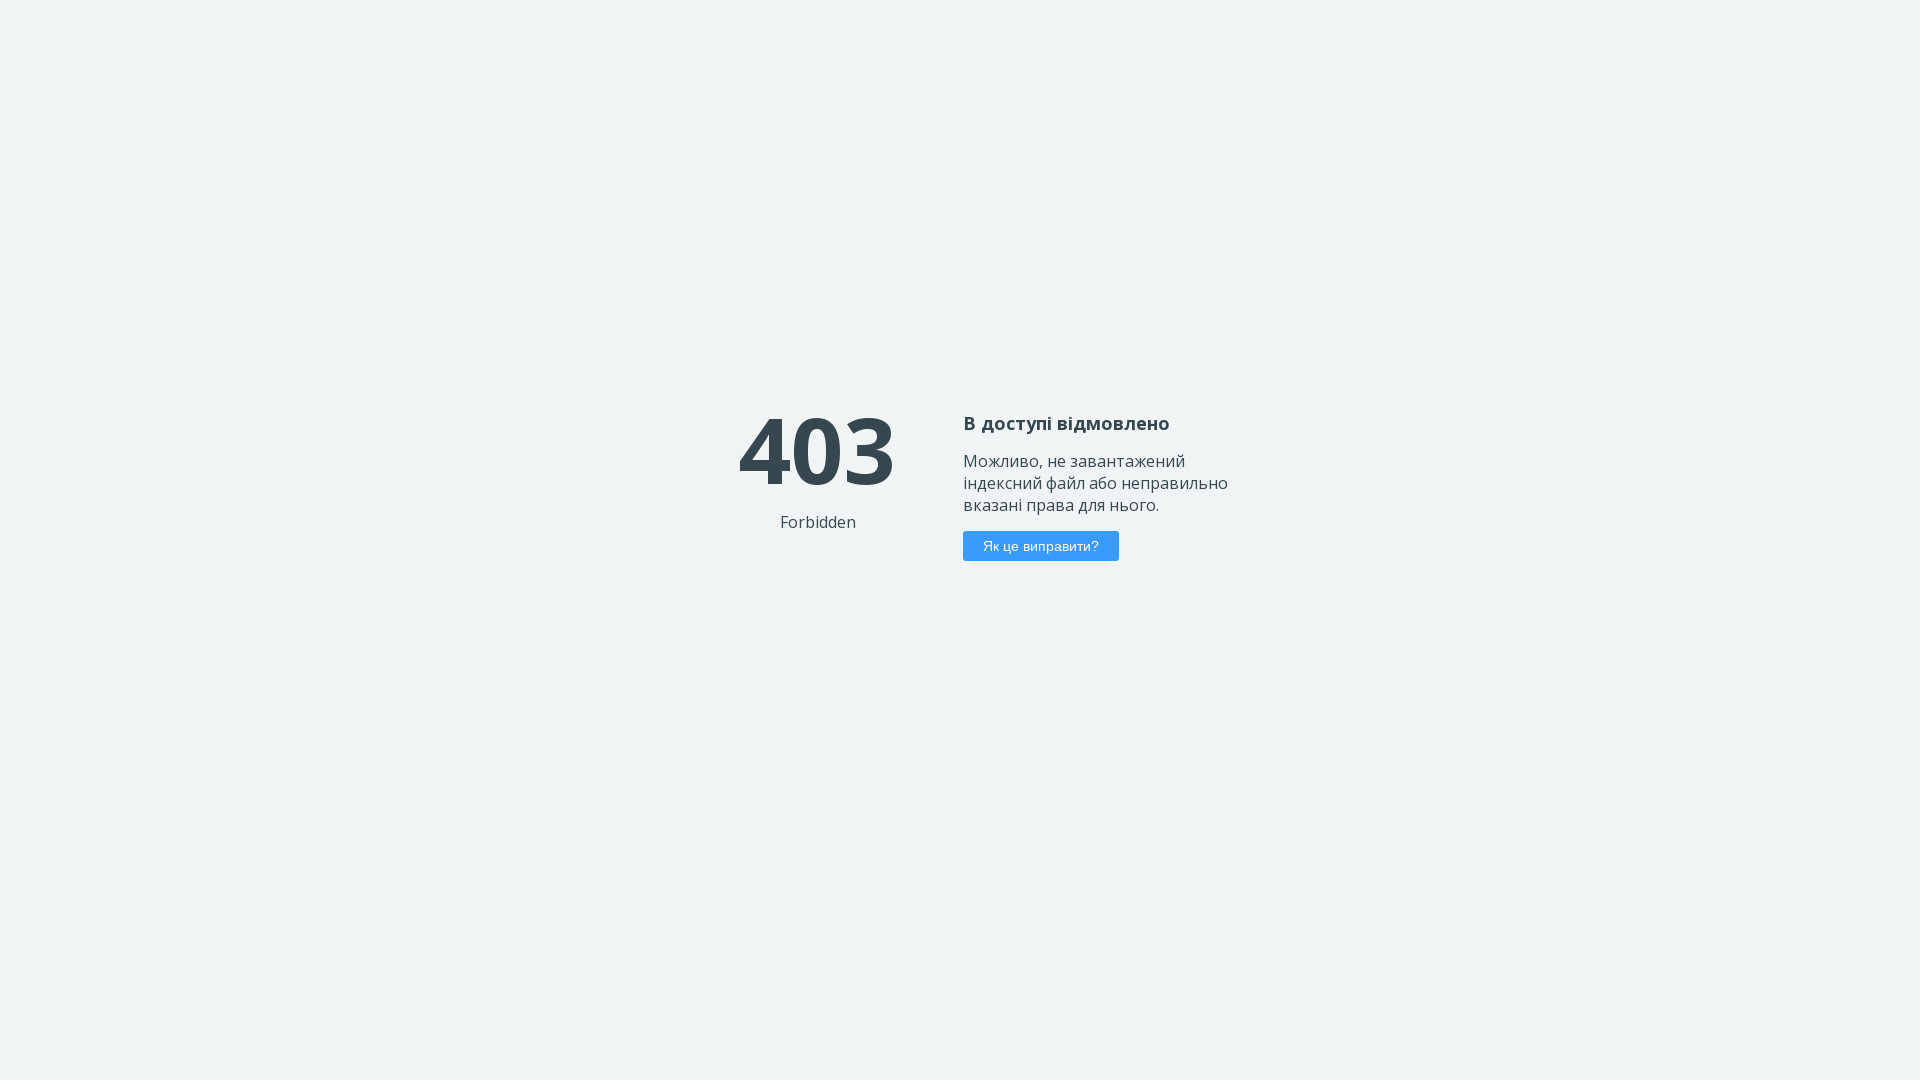

Navigated to QALight website (iteration 21)
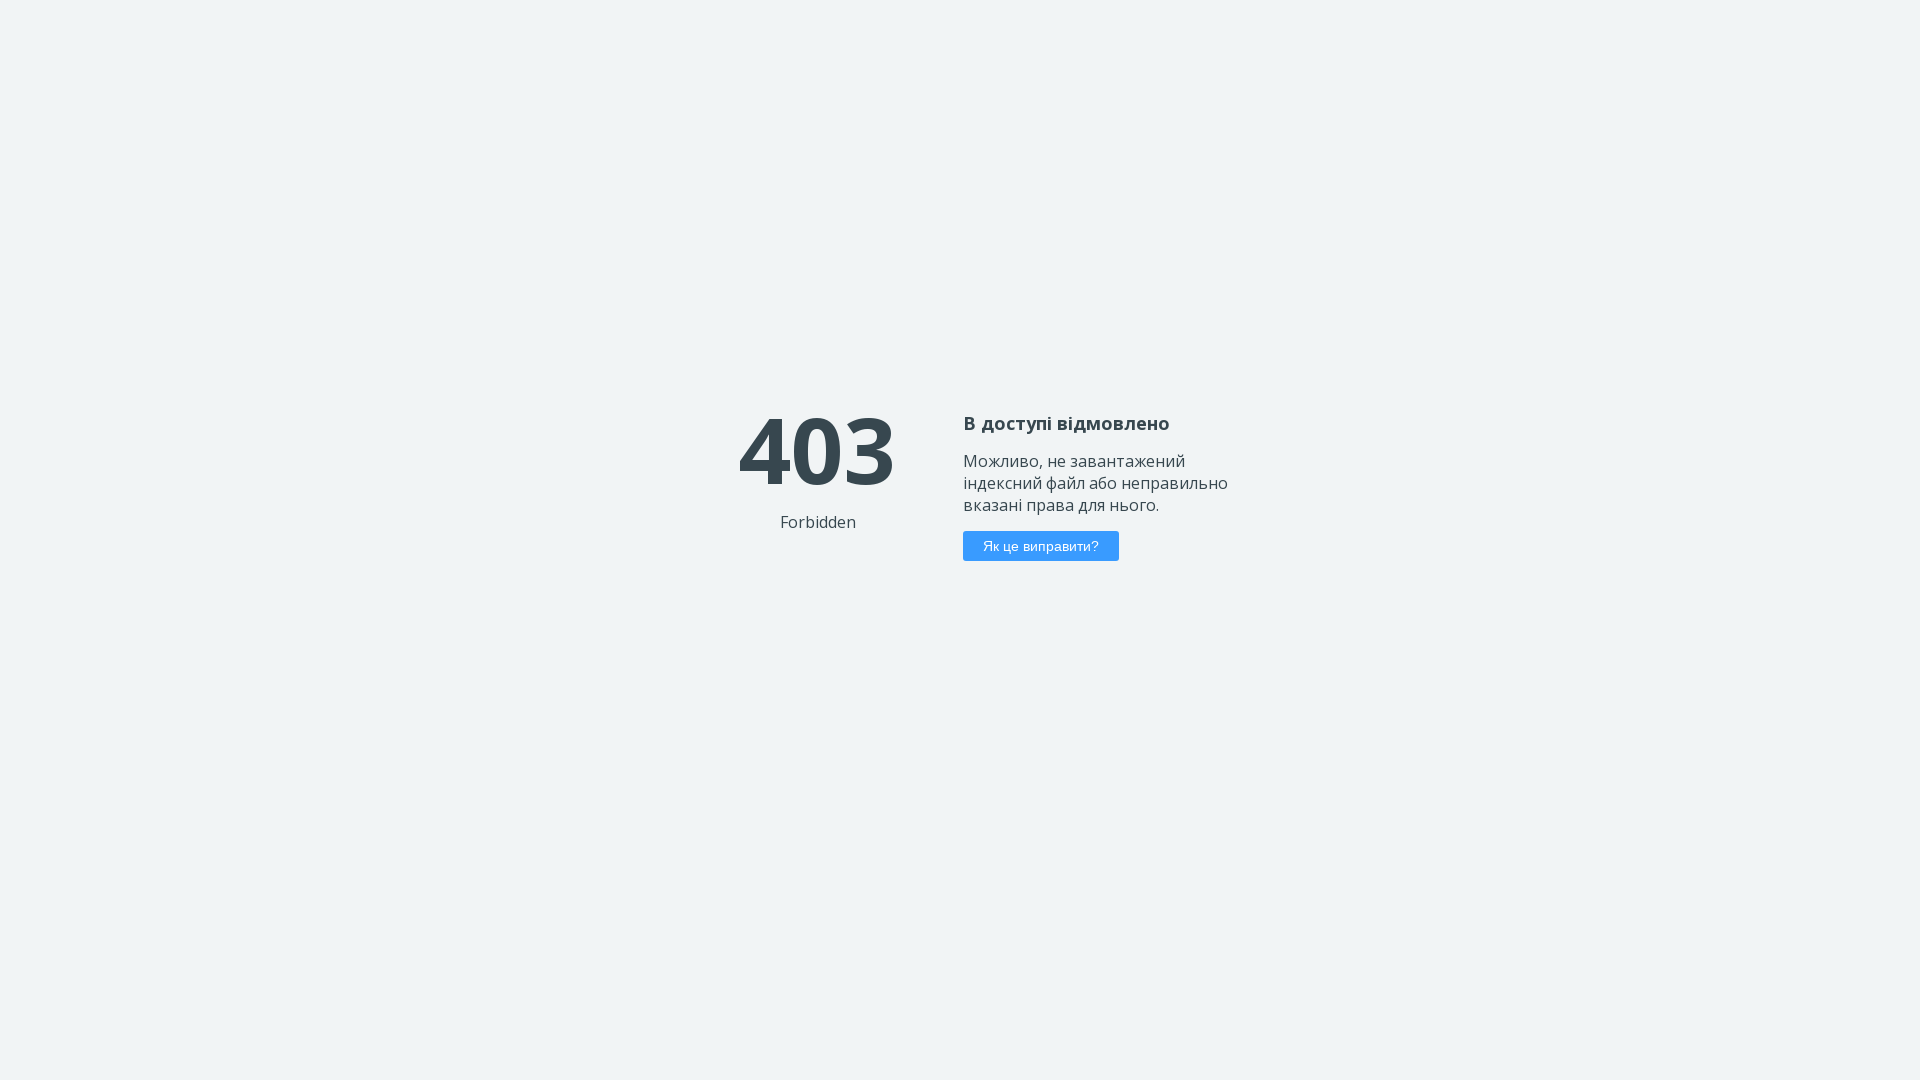

Set viewport size to 1920x1080 (iteration 22)
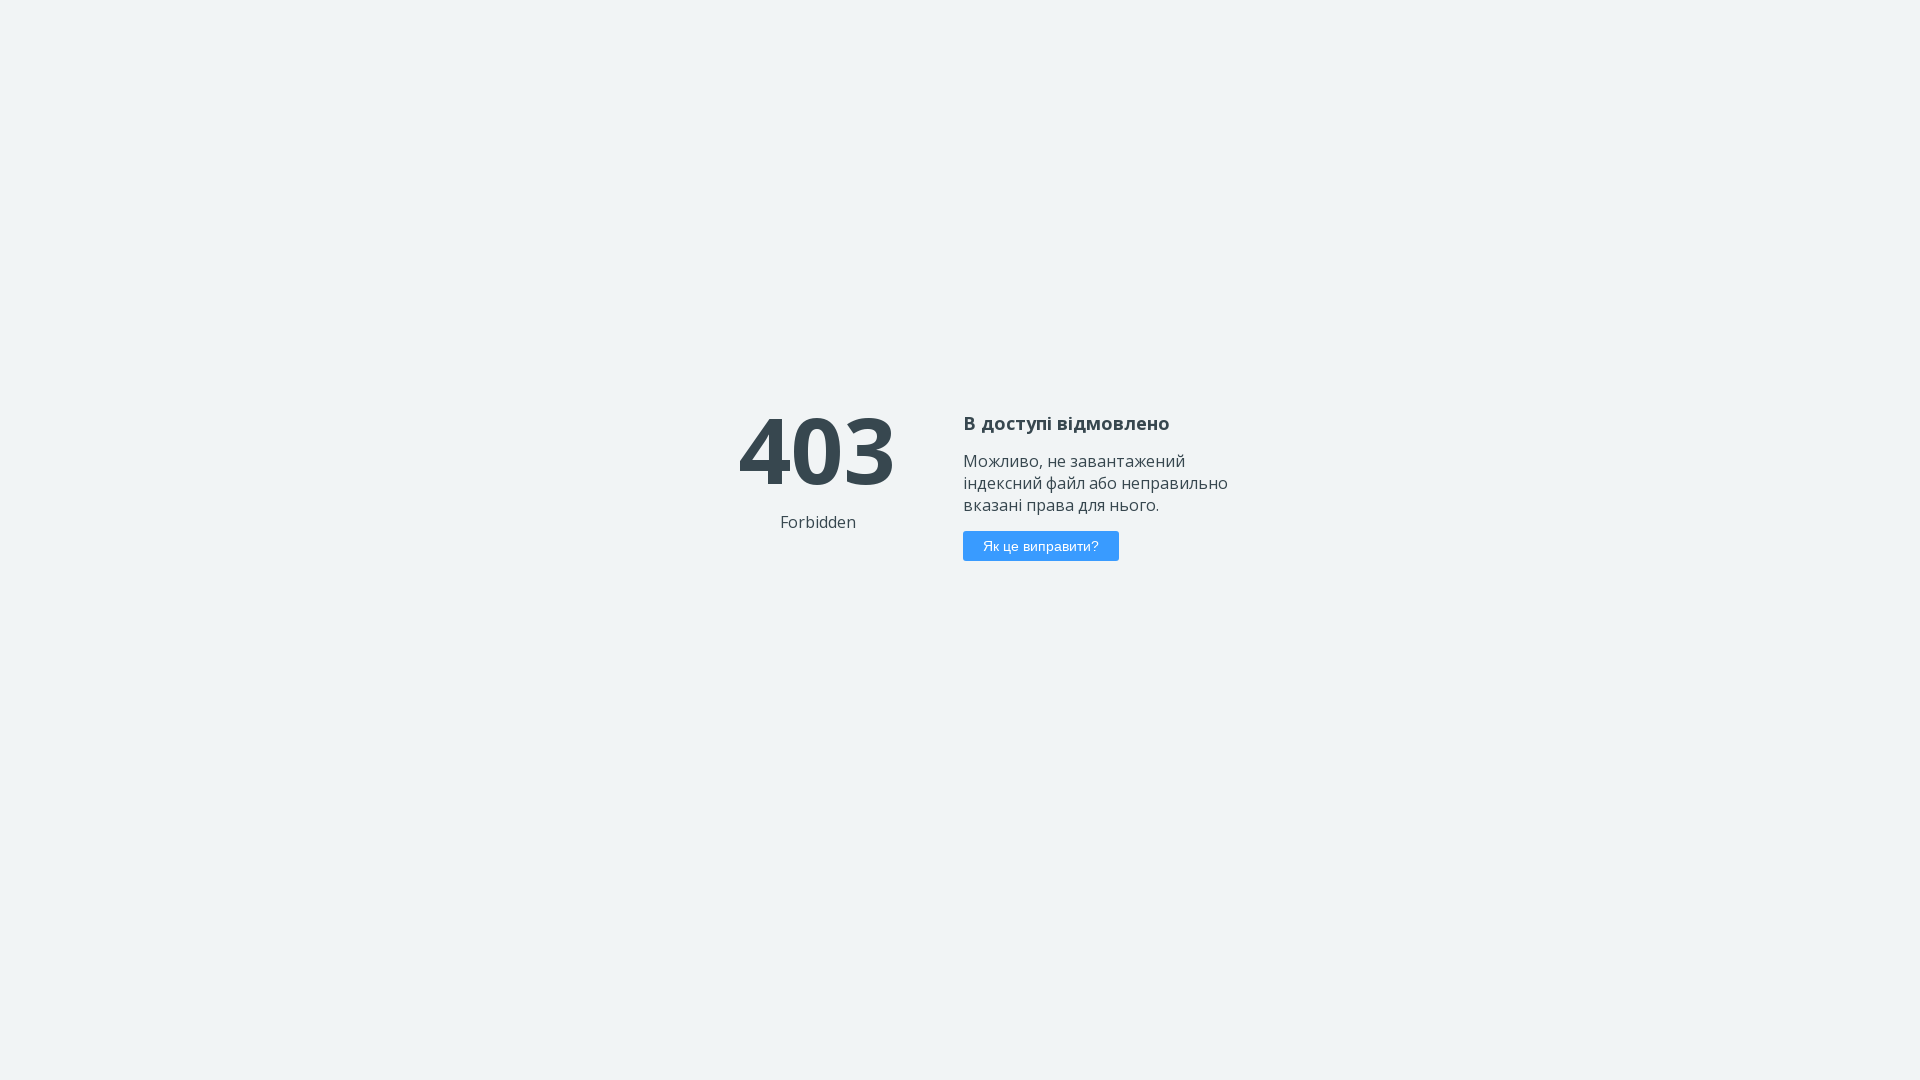

Navigated to QALight website (iteration 22)
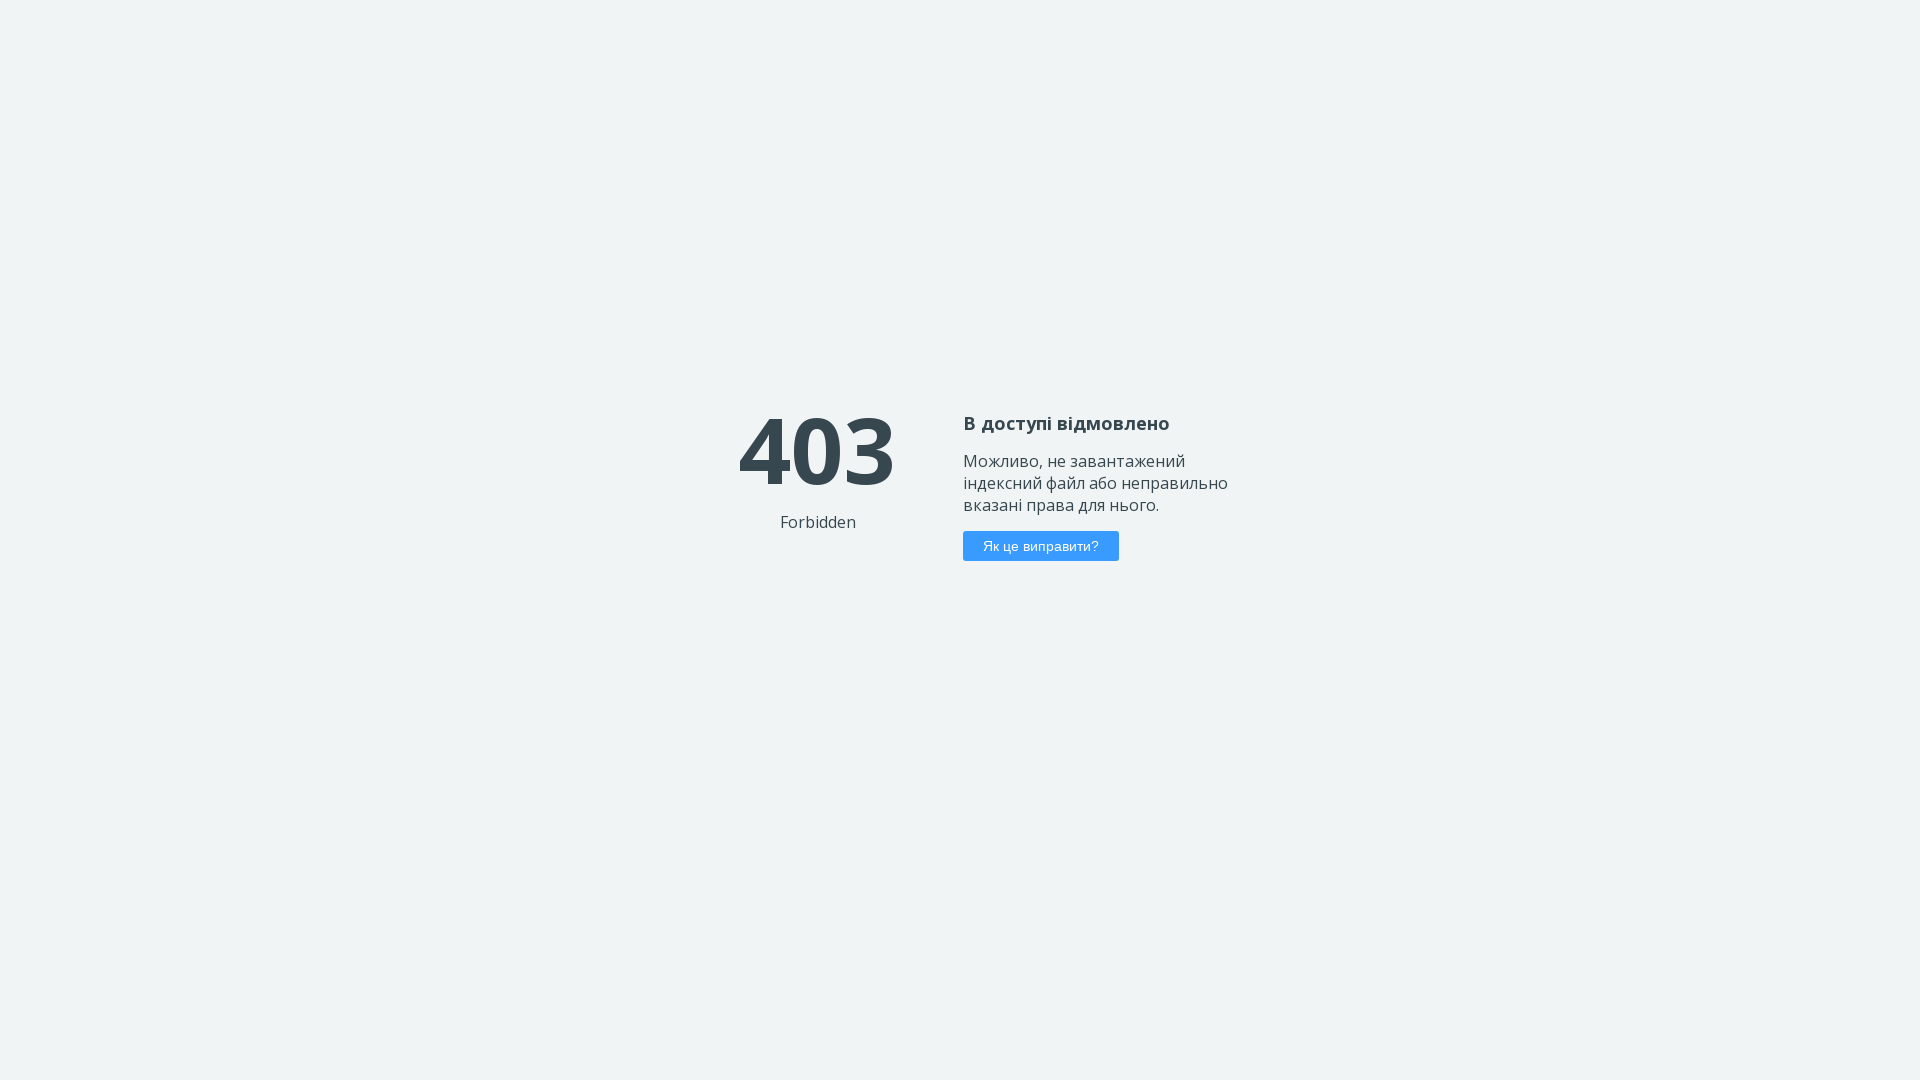

Set viewport size to 1920x1080 (iteration 23)
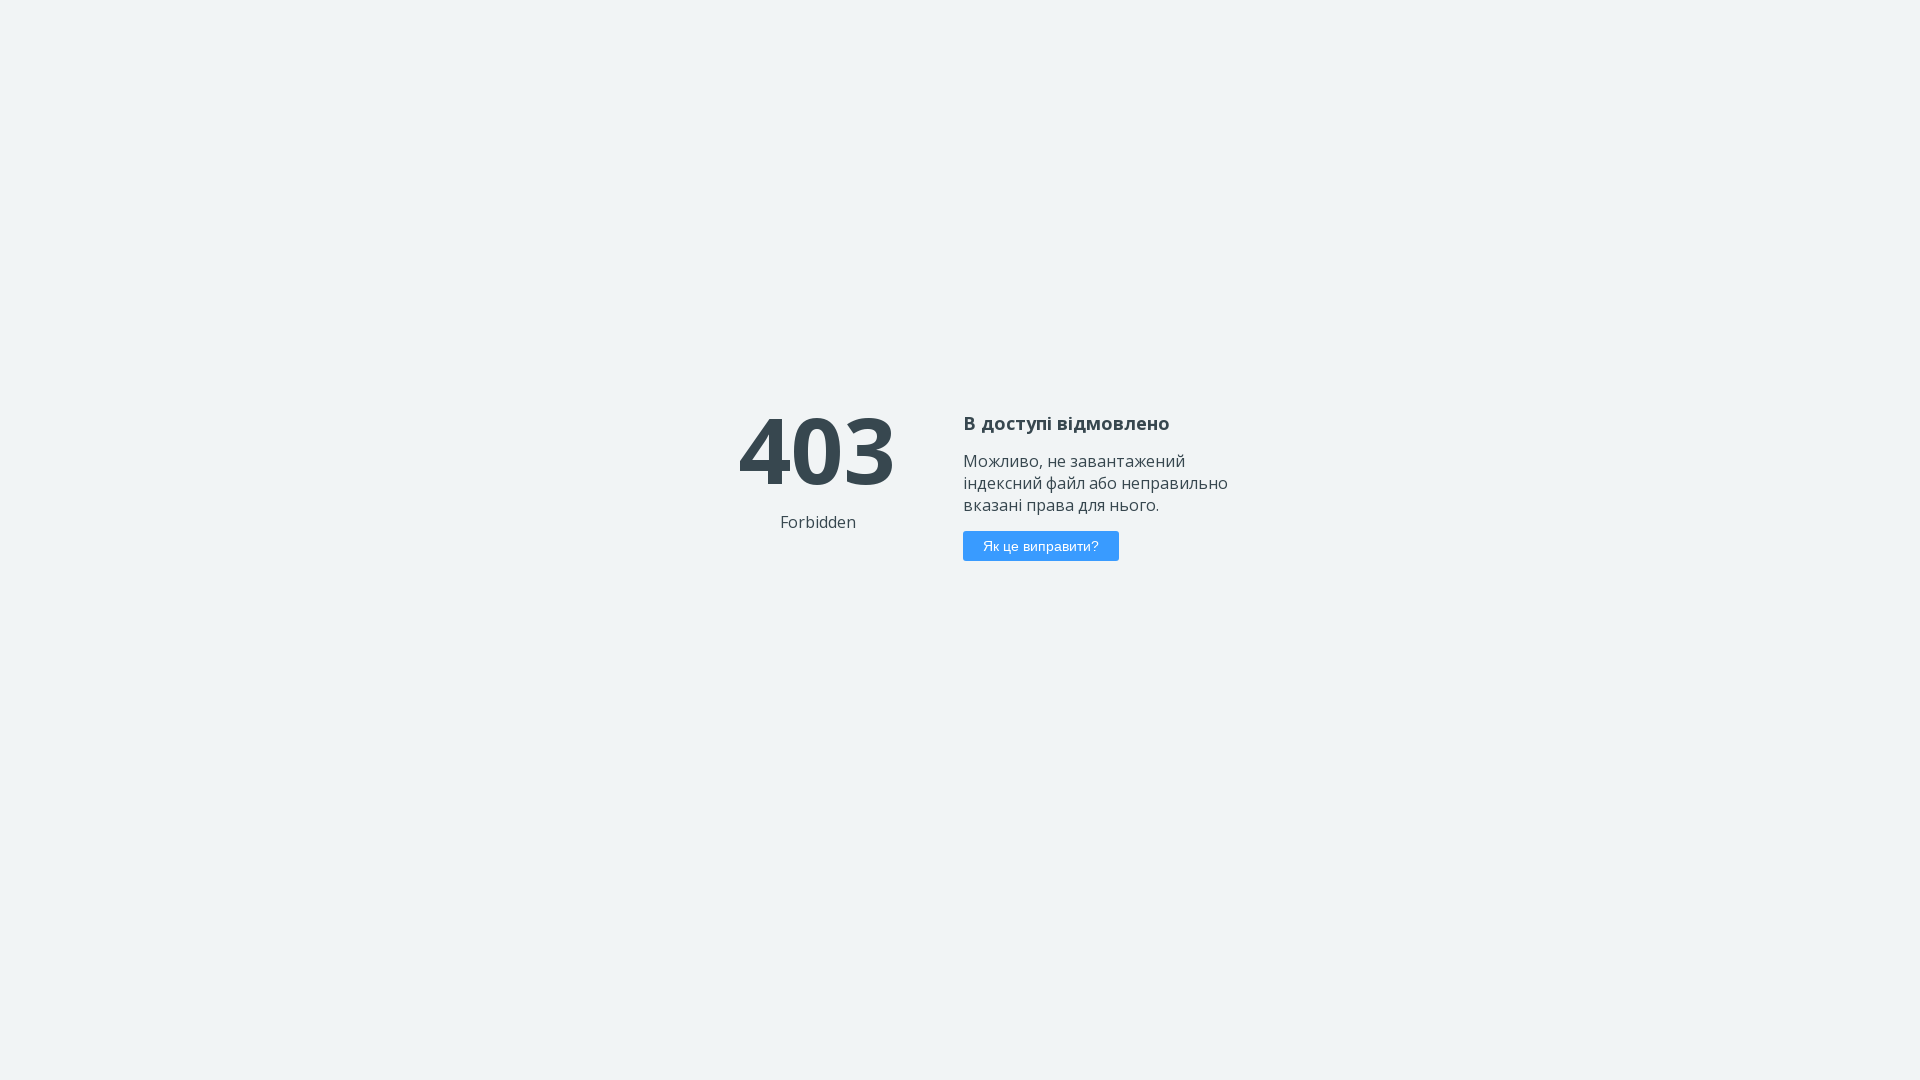

Navigated to QALight website (iteration 23)
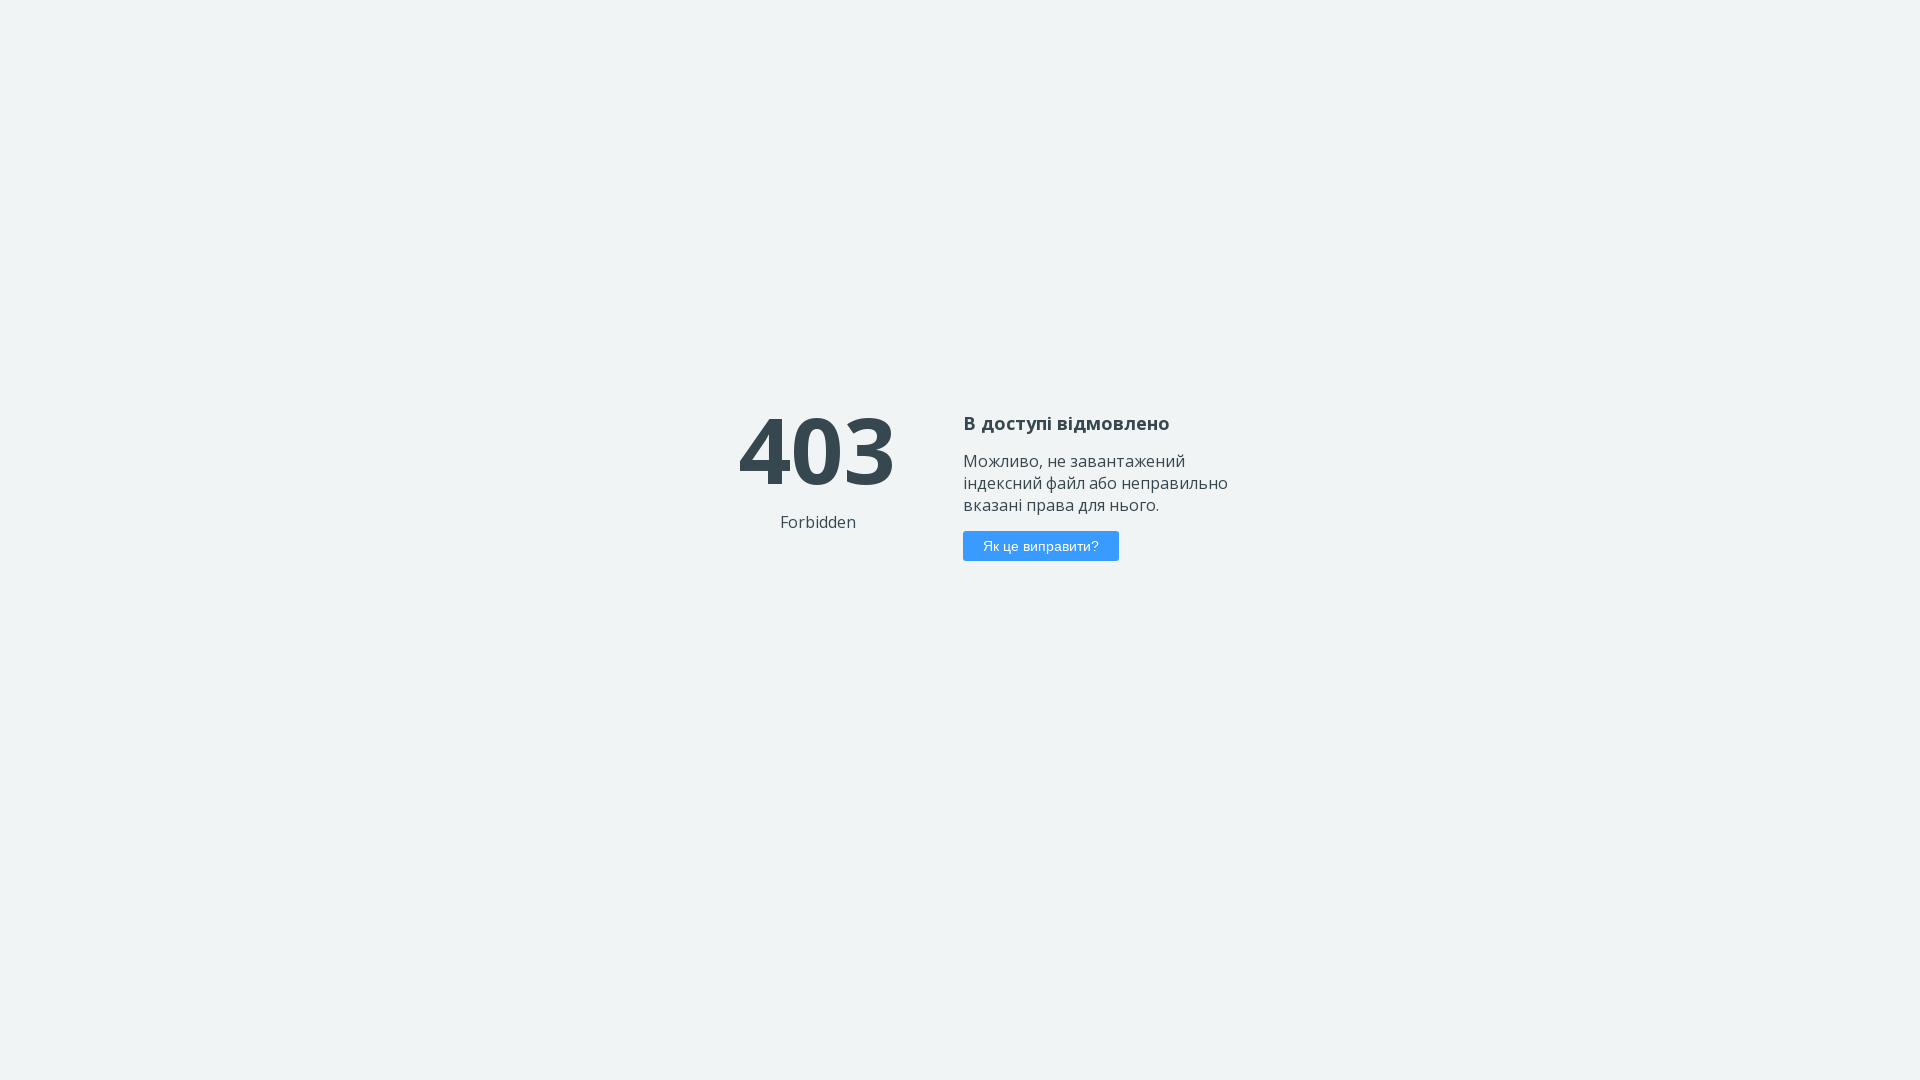

Set viewport size to 1920x1080 (iteration 24)
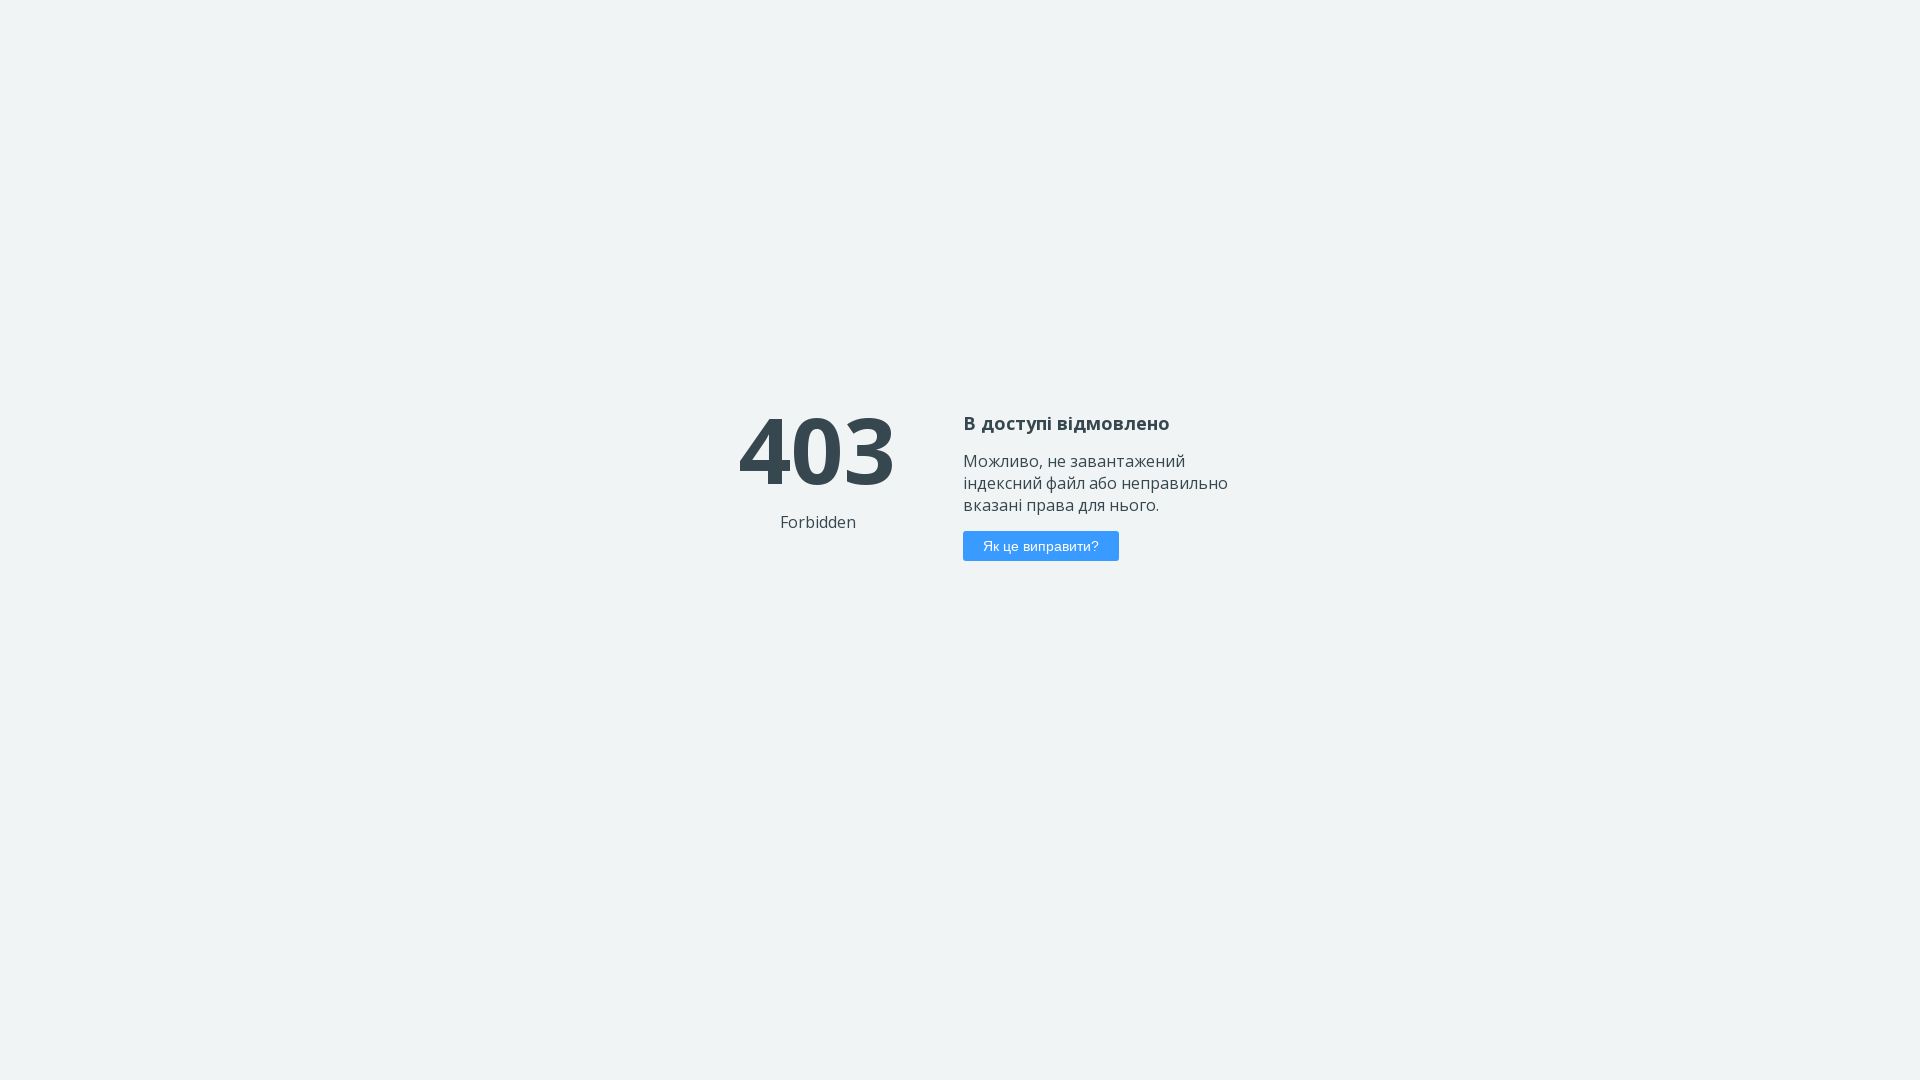

Navigated to QALight website (iteration 24)
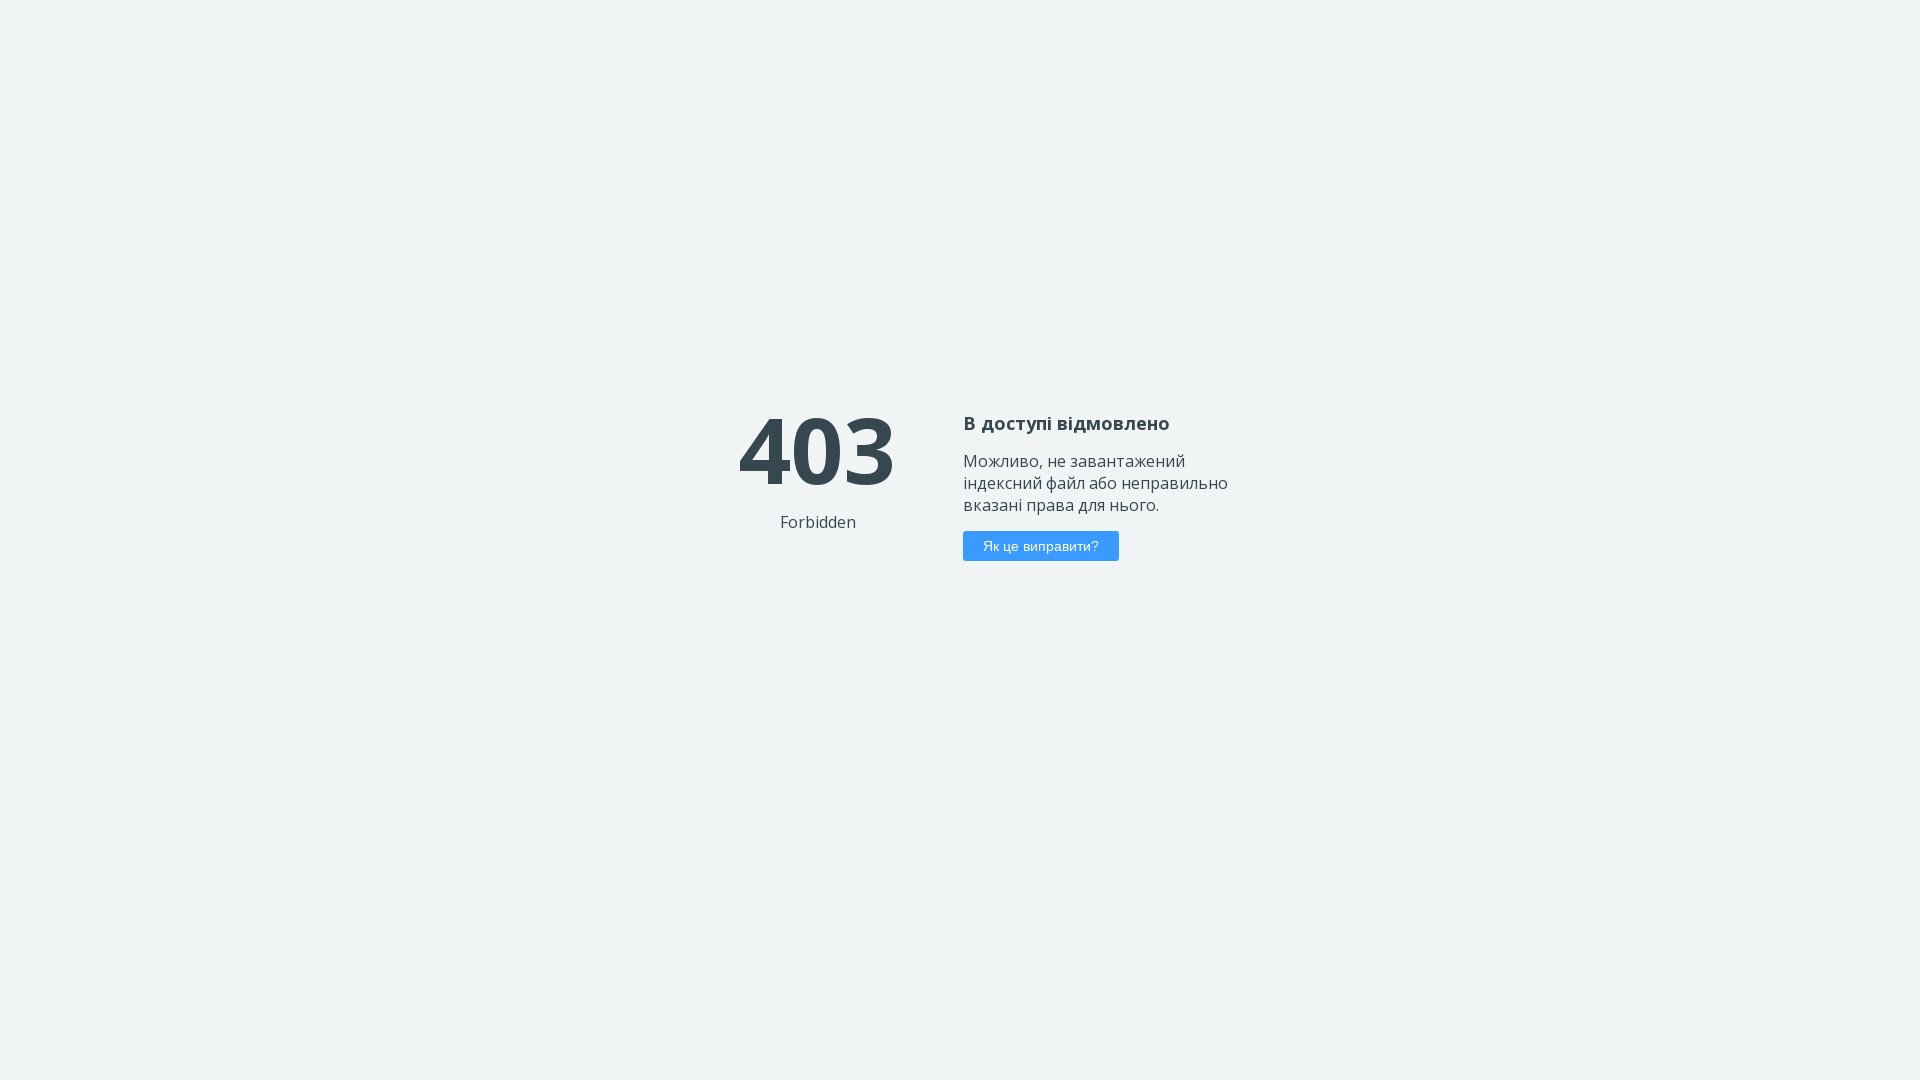

Set viewport size to 1920x1080 (iteration 25)
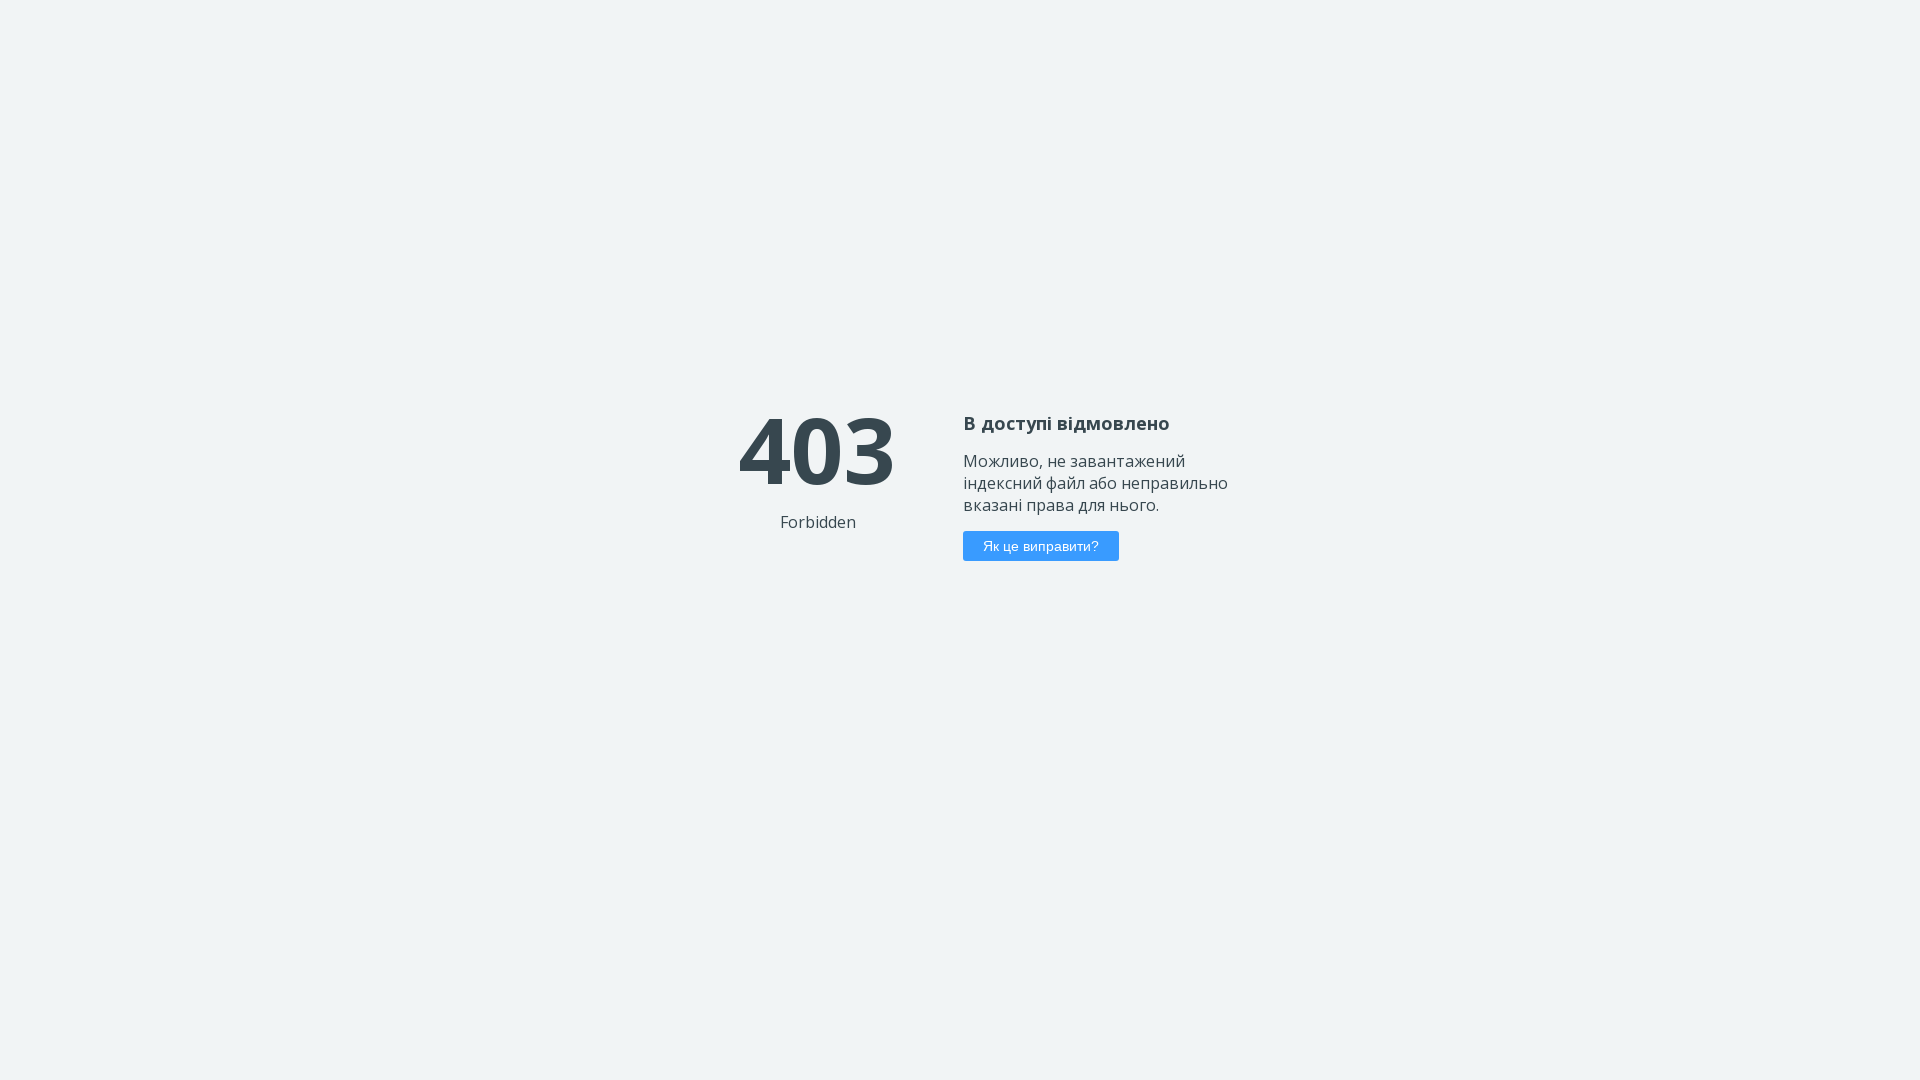

Navigated to QALight website (iteration 25)
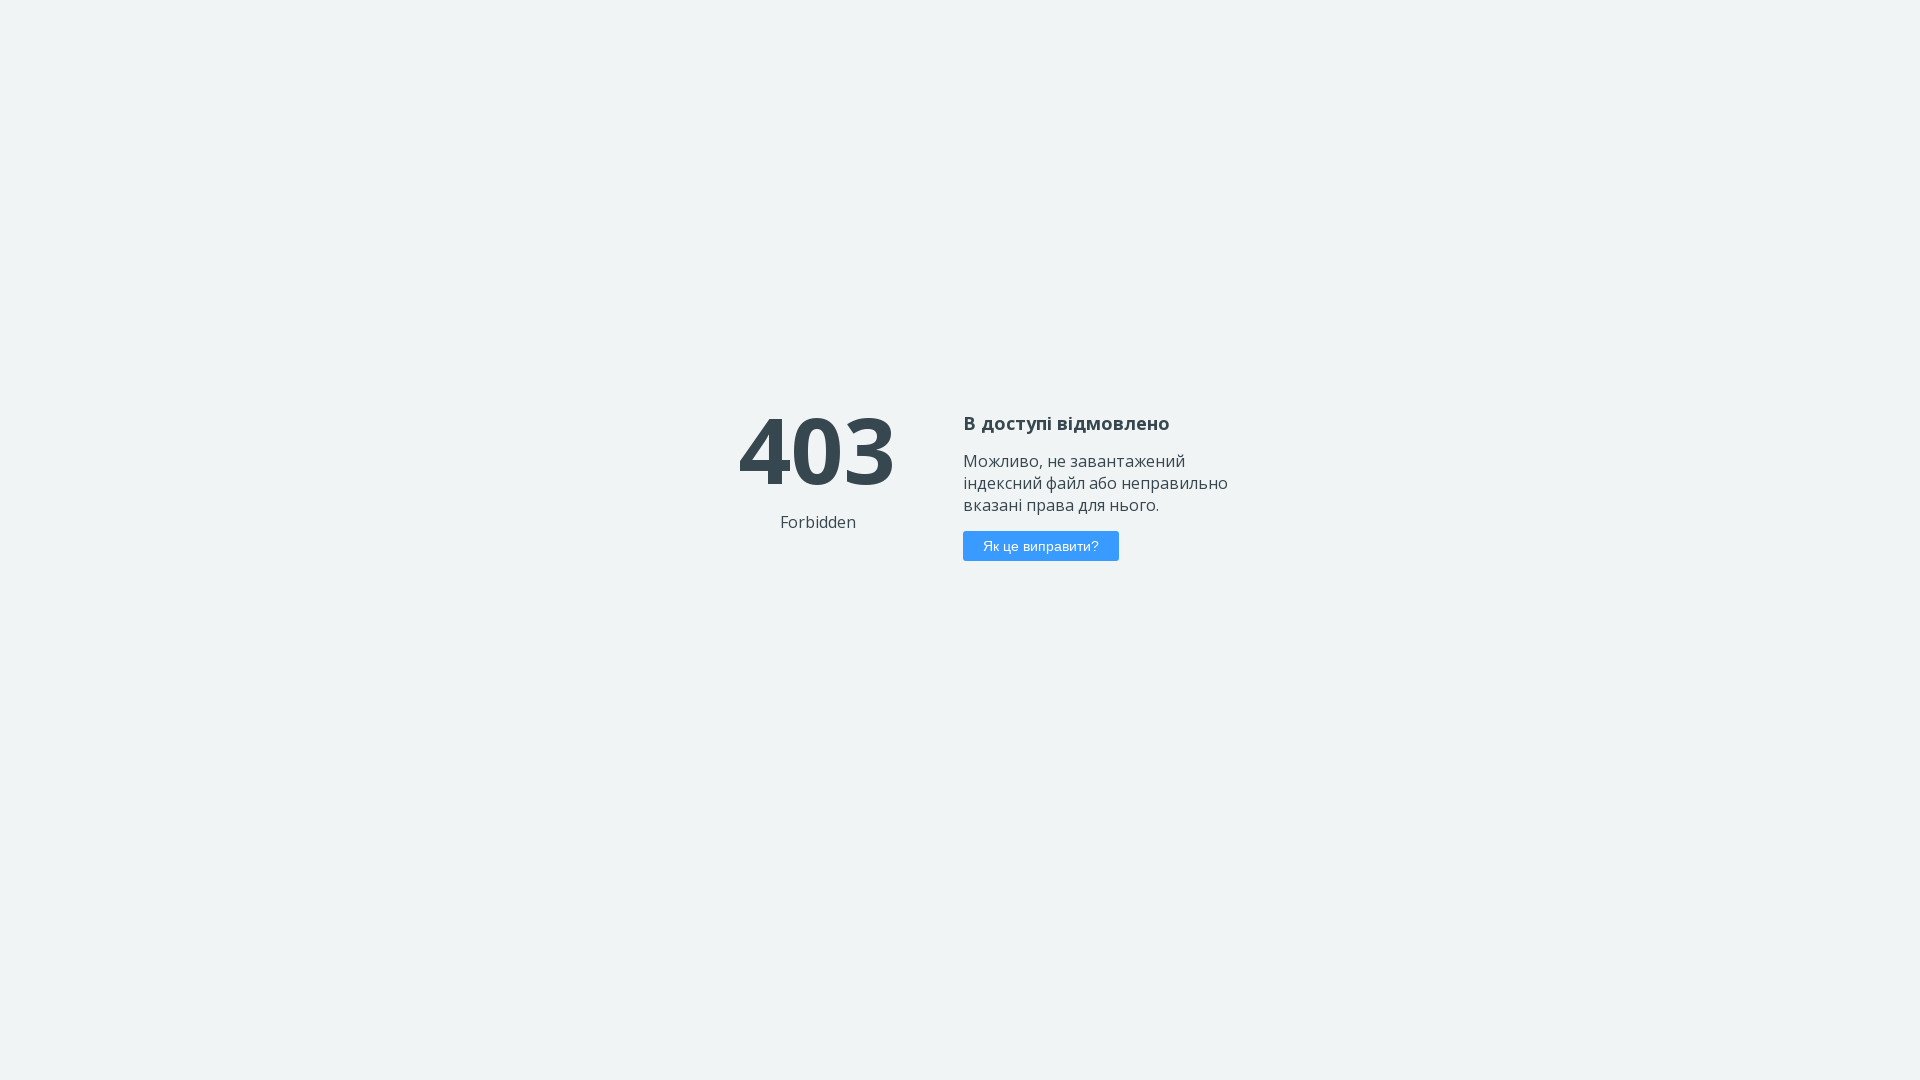

Set viewport size to 1920x1080 (iteration 26)
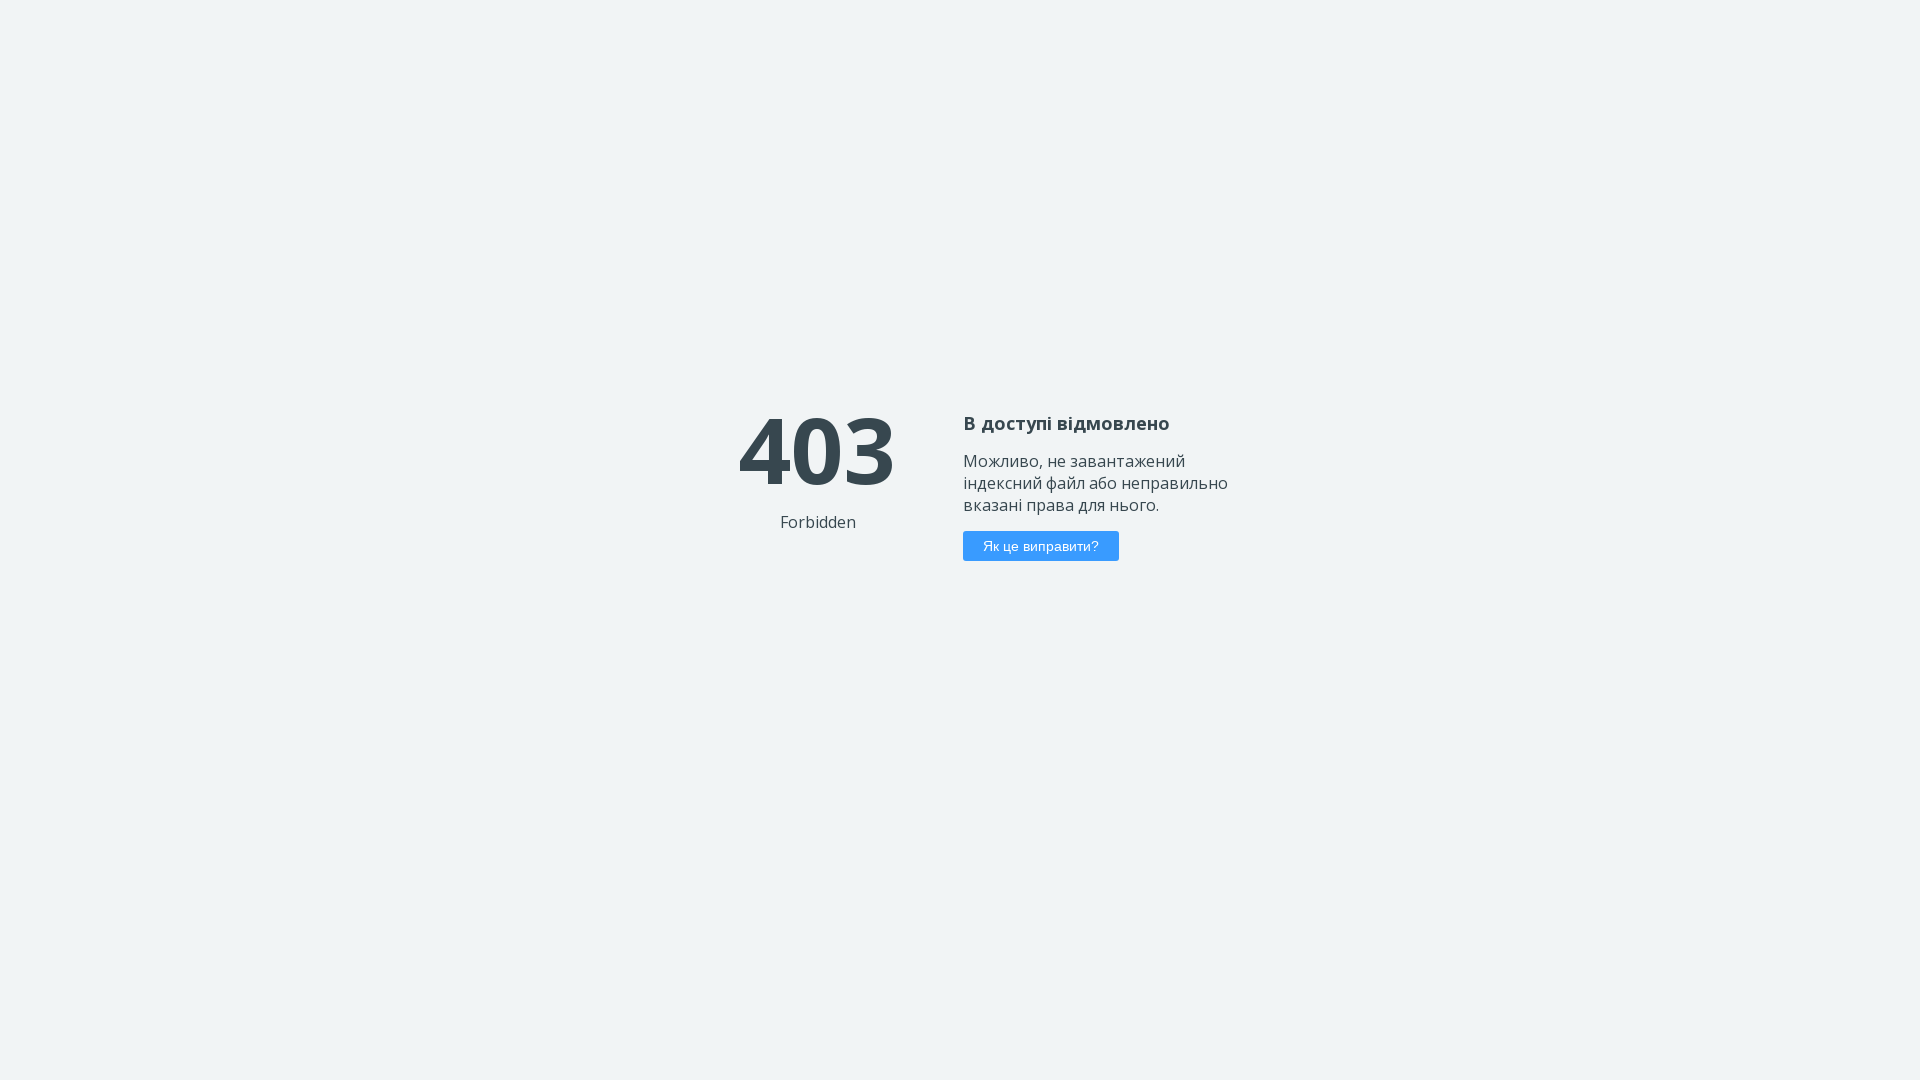

Navigated to QALight website (iteration 26)
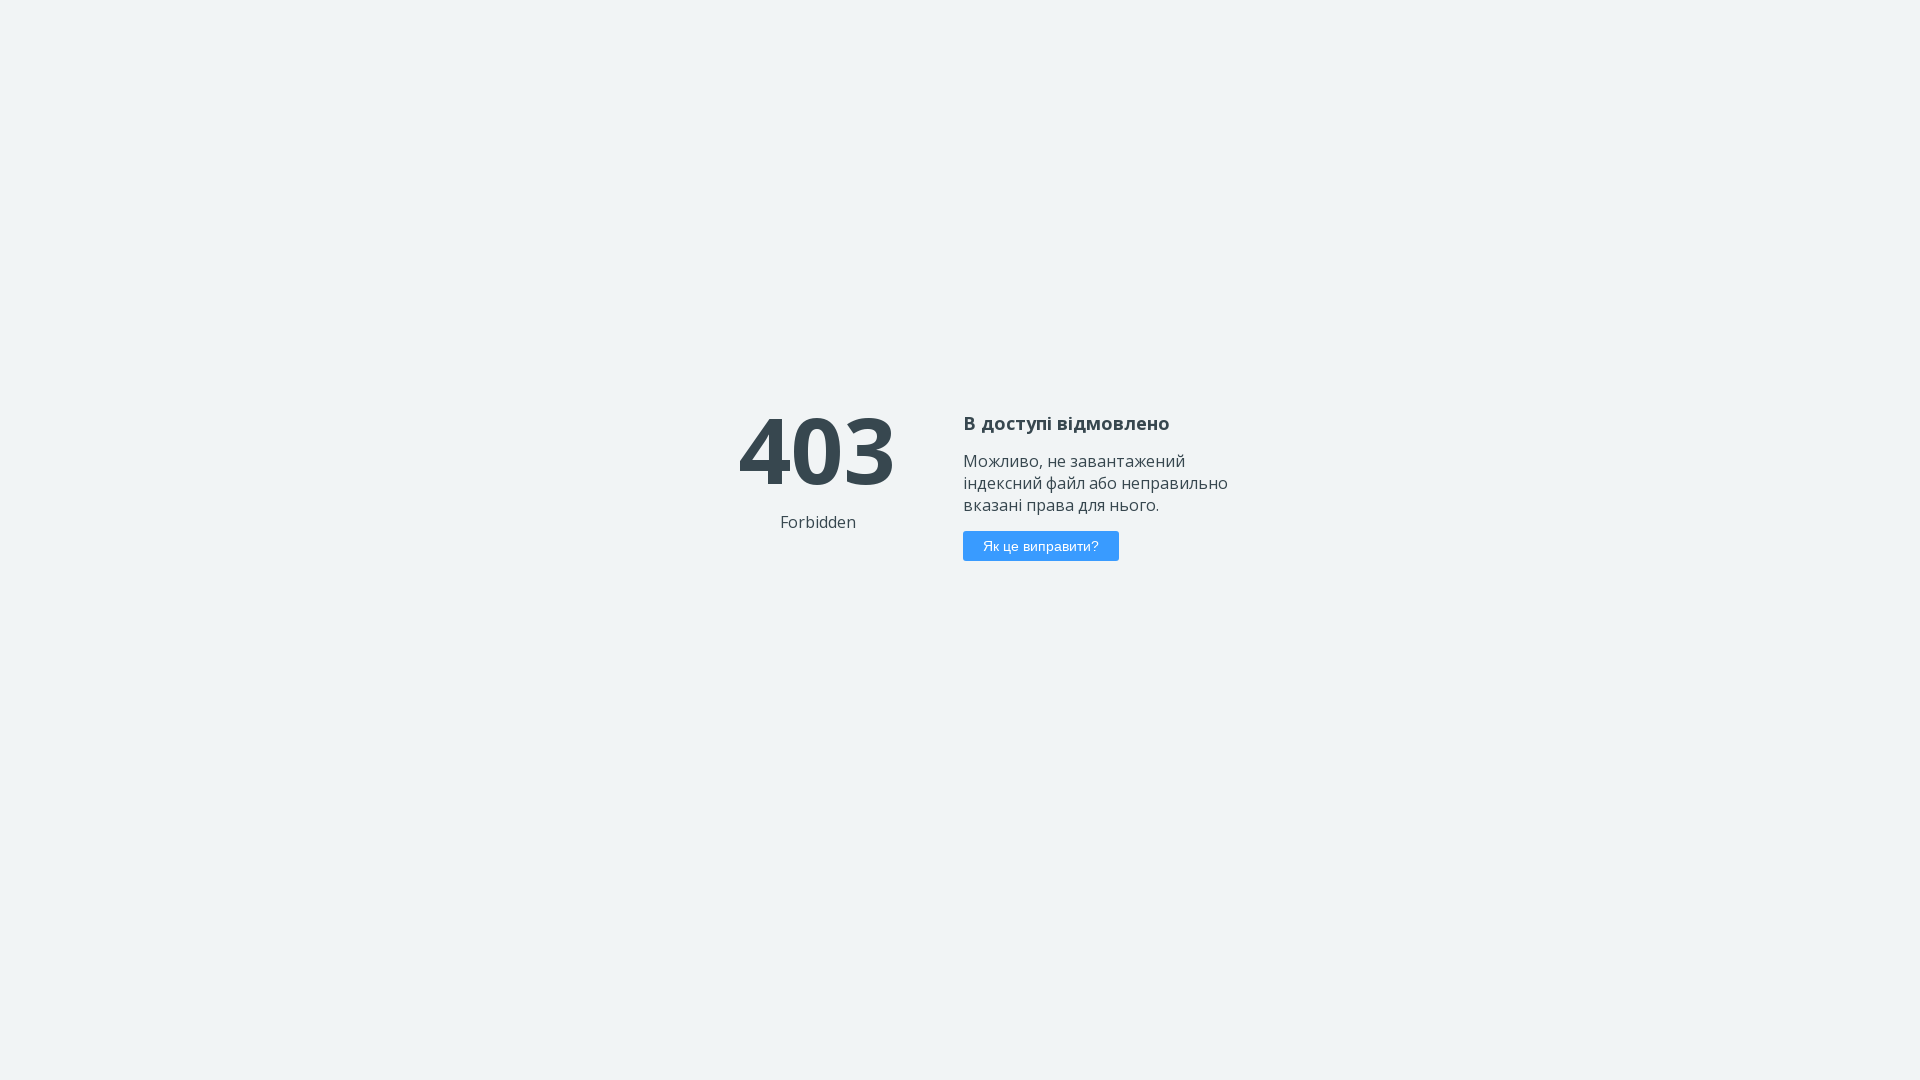

Set viewport size to 1920x1080 (iteration 27)
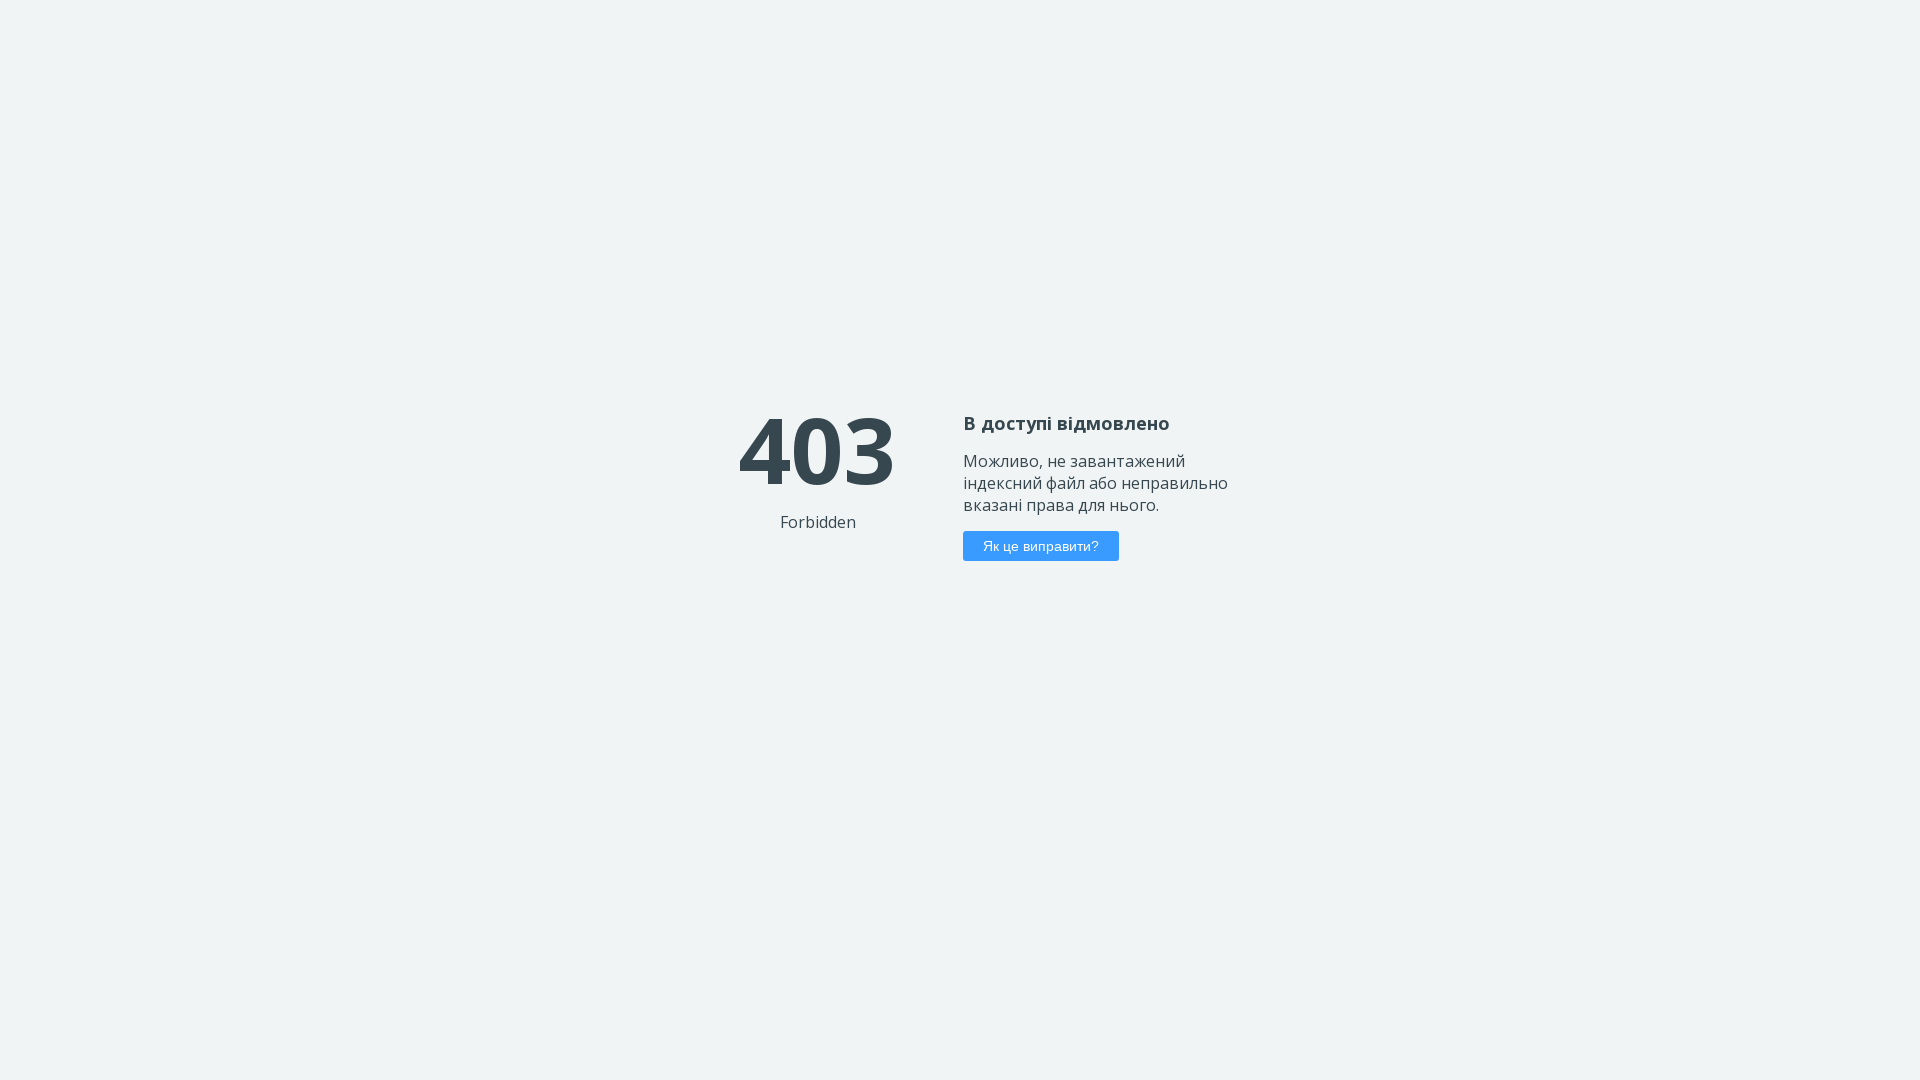

Navigated to QALight website (iteration 27)
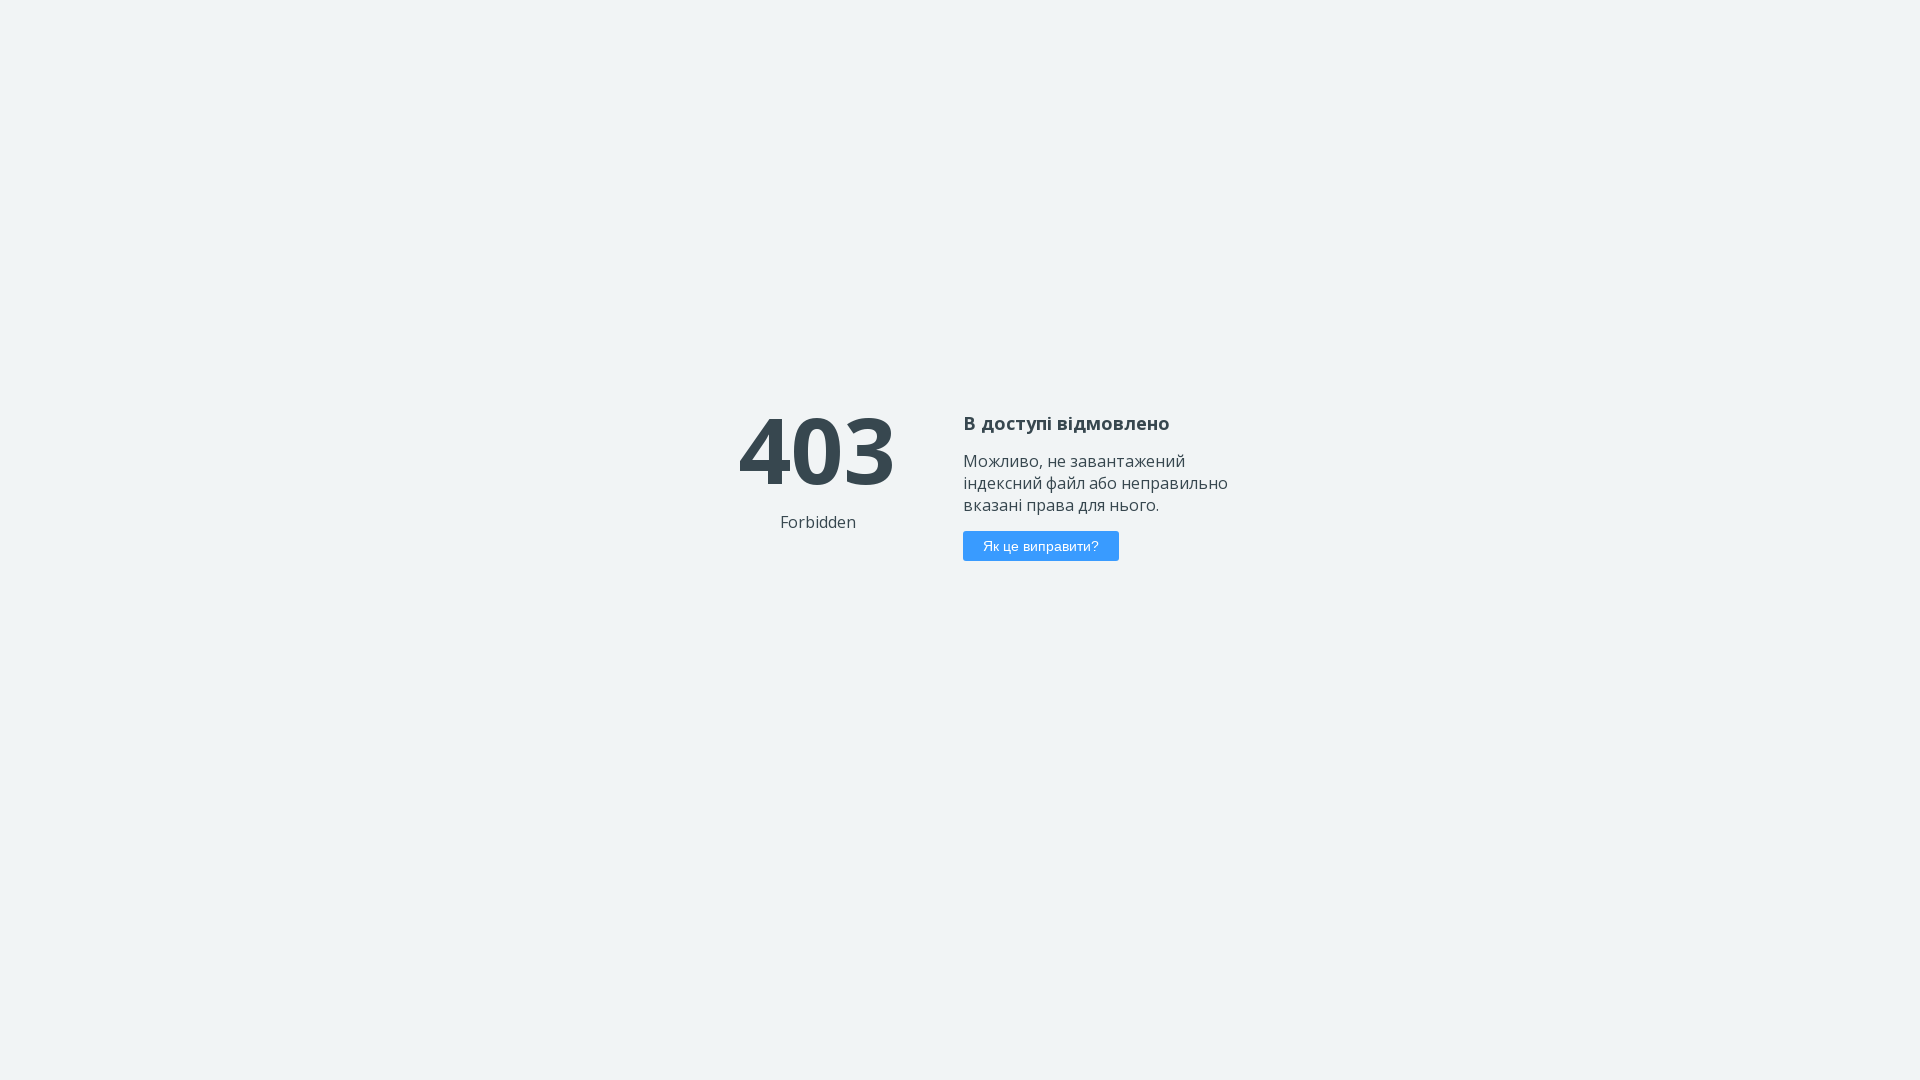

Set viewport size to 1920x1080 (iteration 28)
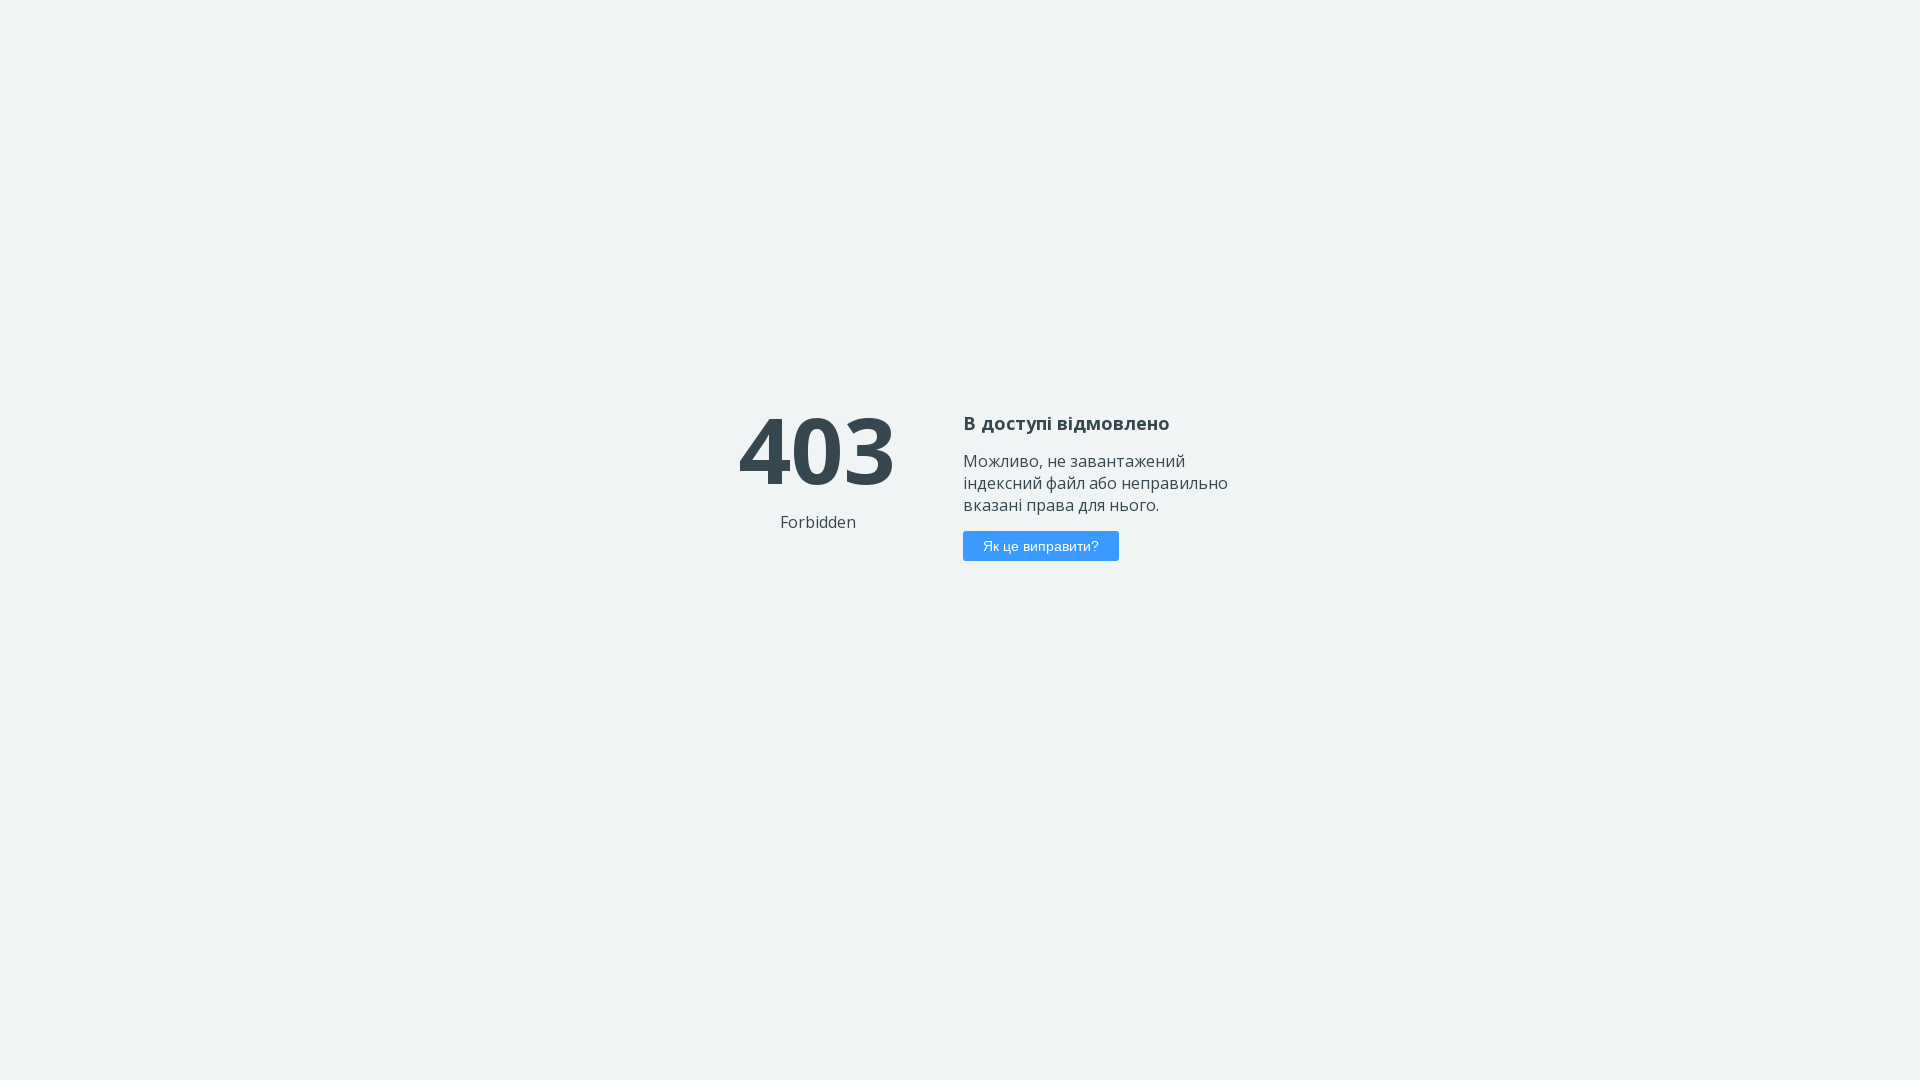

Navigated to QALight website (iteration 28)
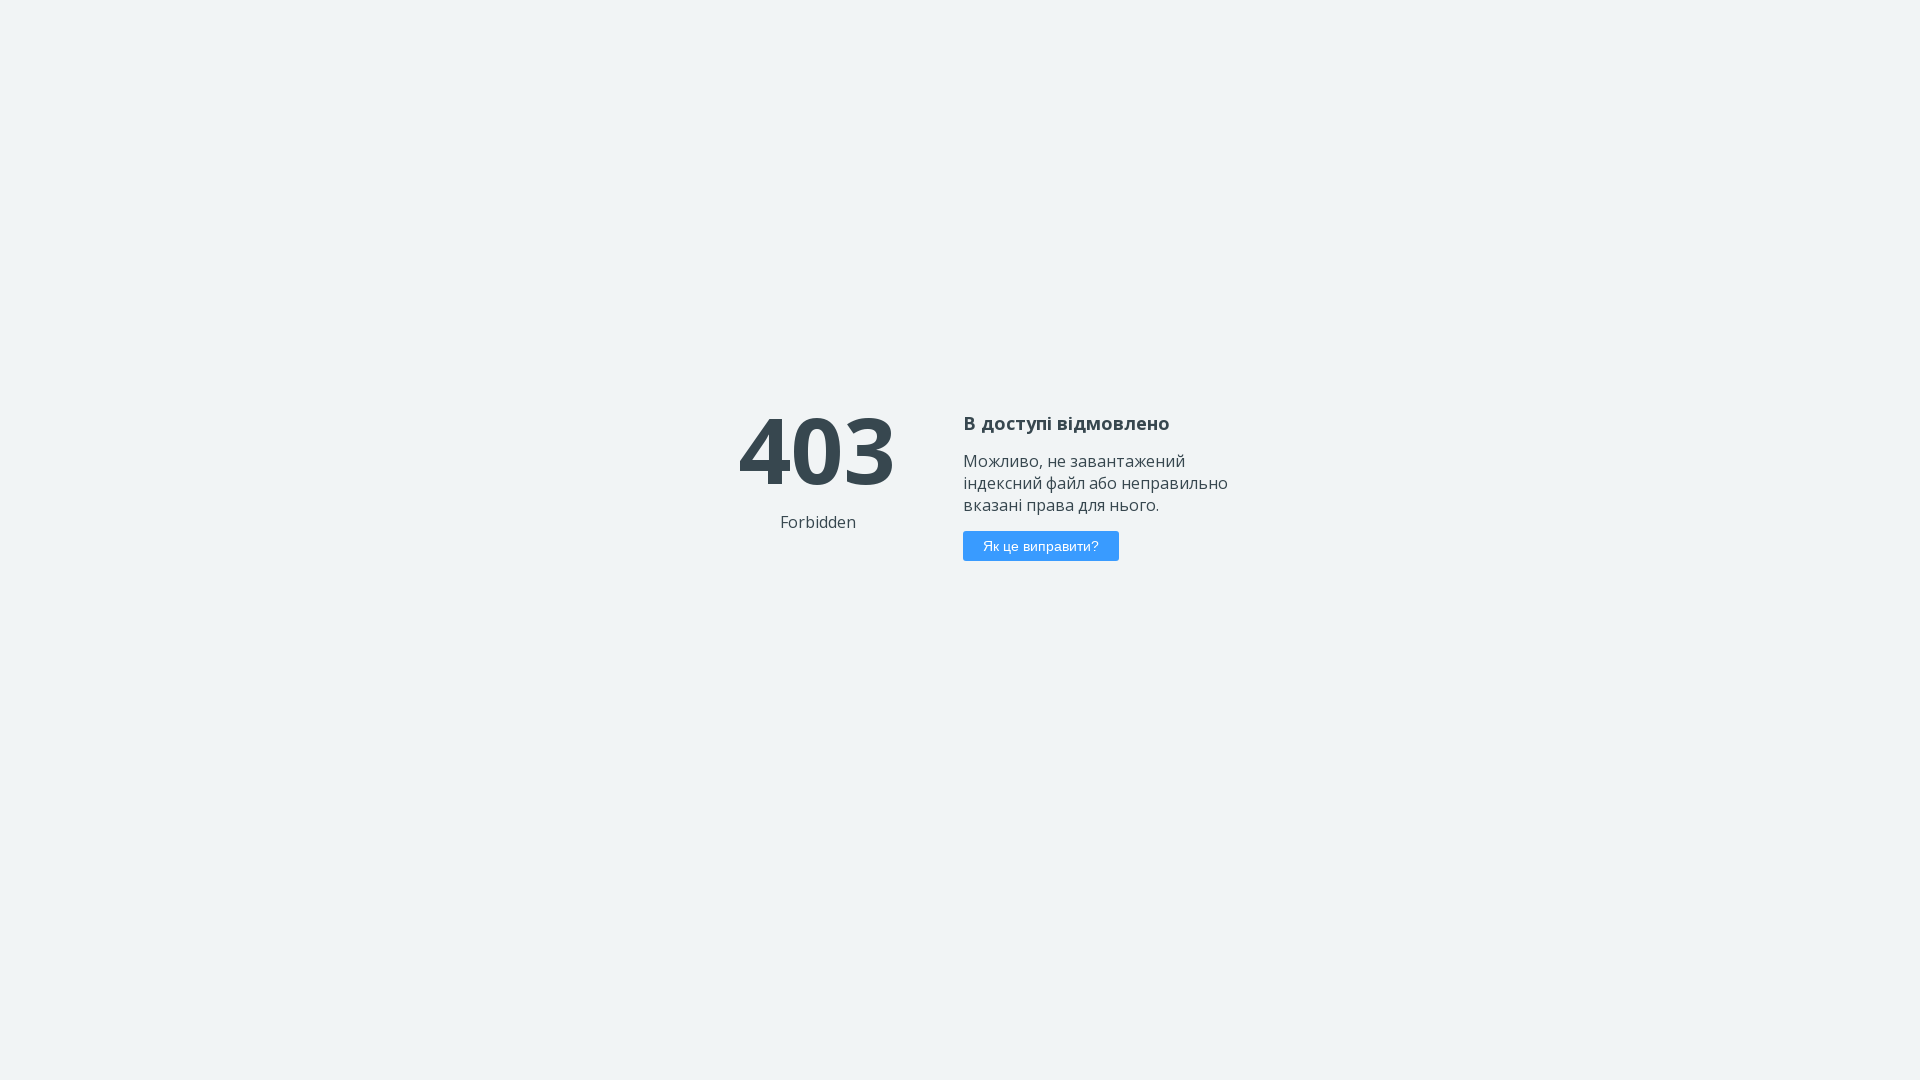

Set viewport size to 1920x1080 (iteration 29)
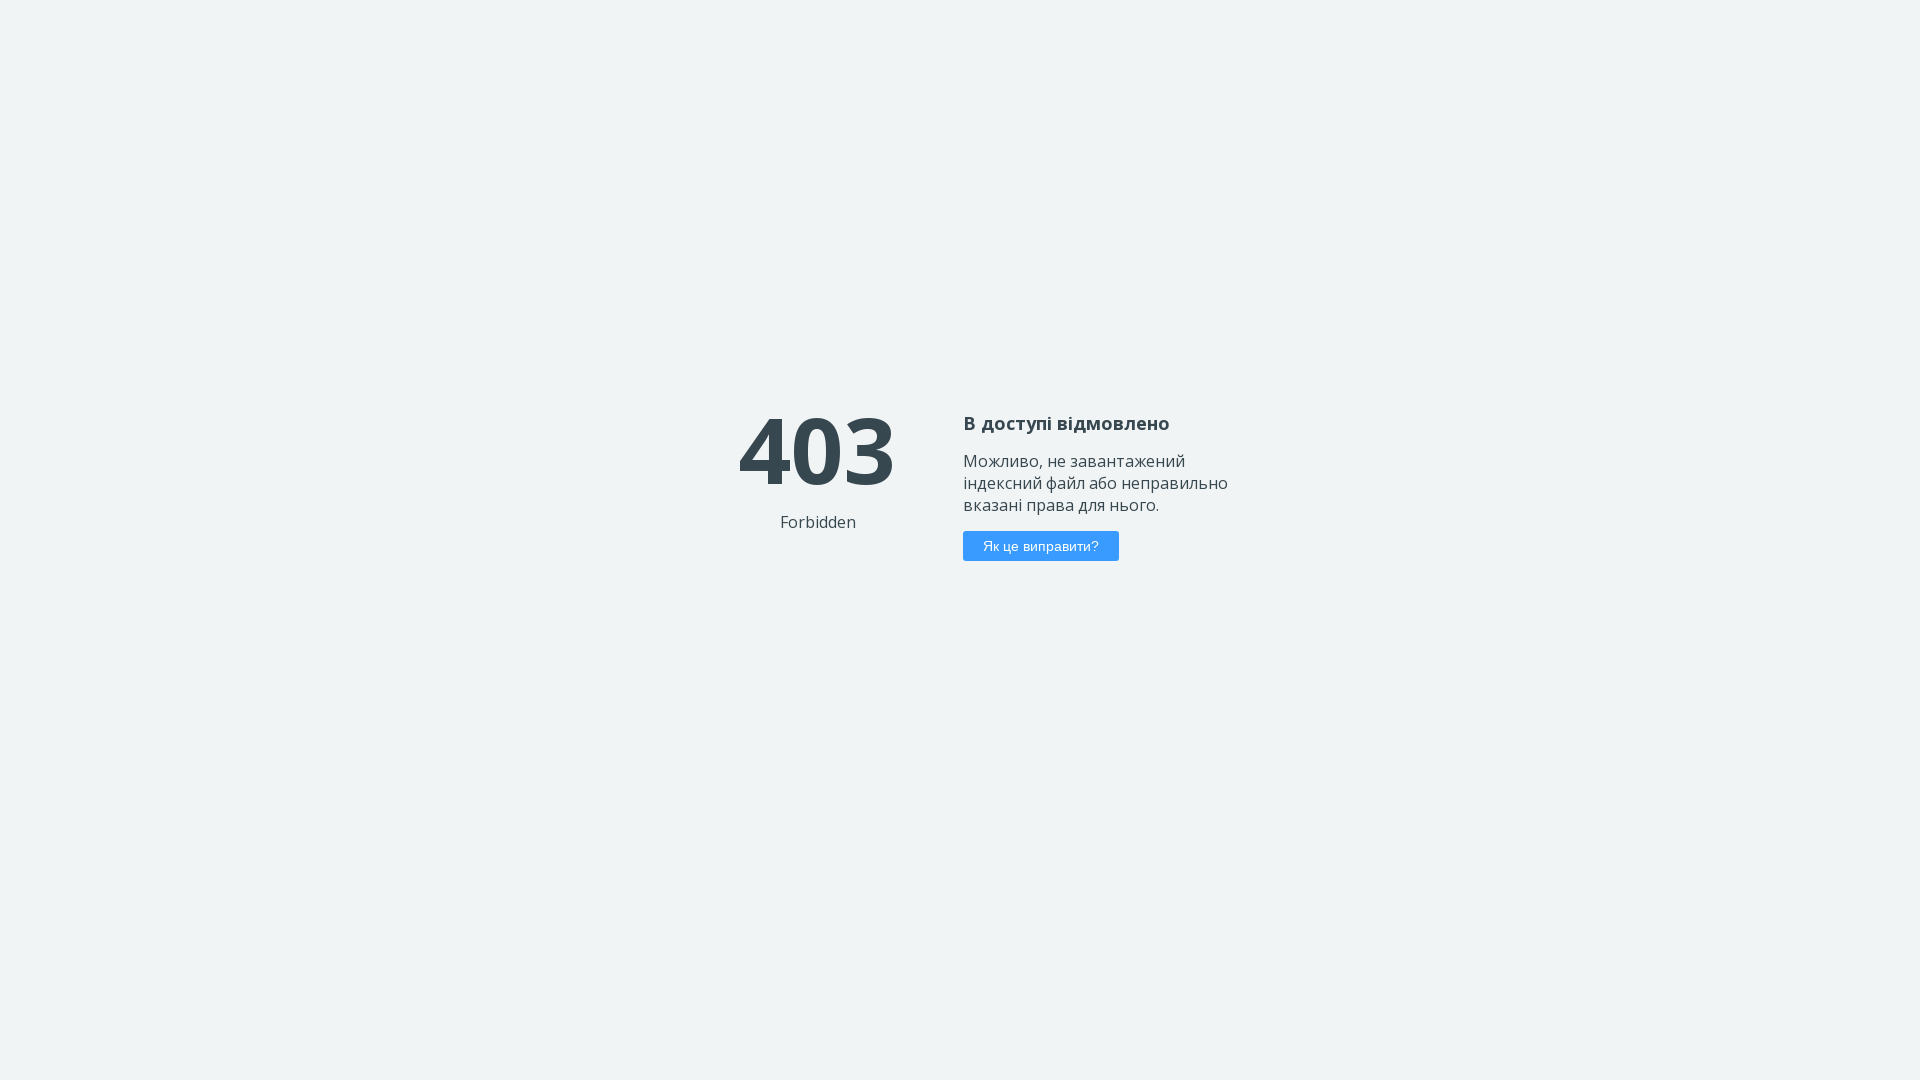

Navigated to QALight website (iteration 29)
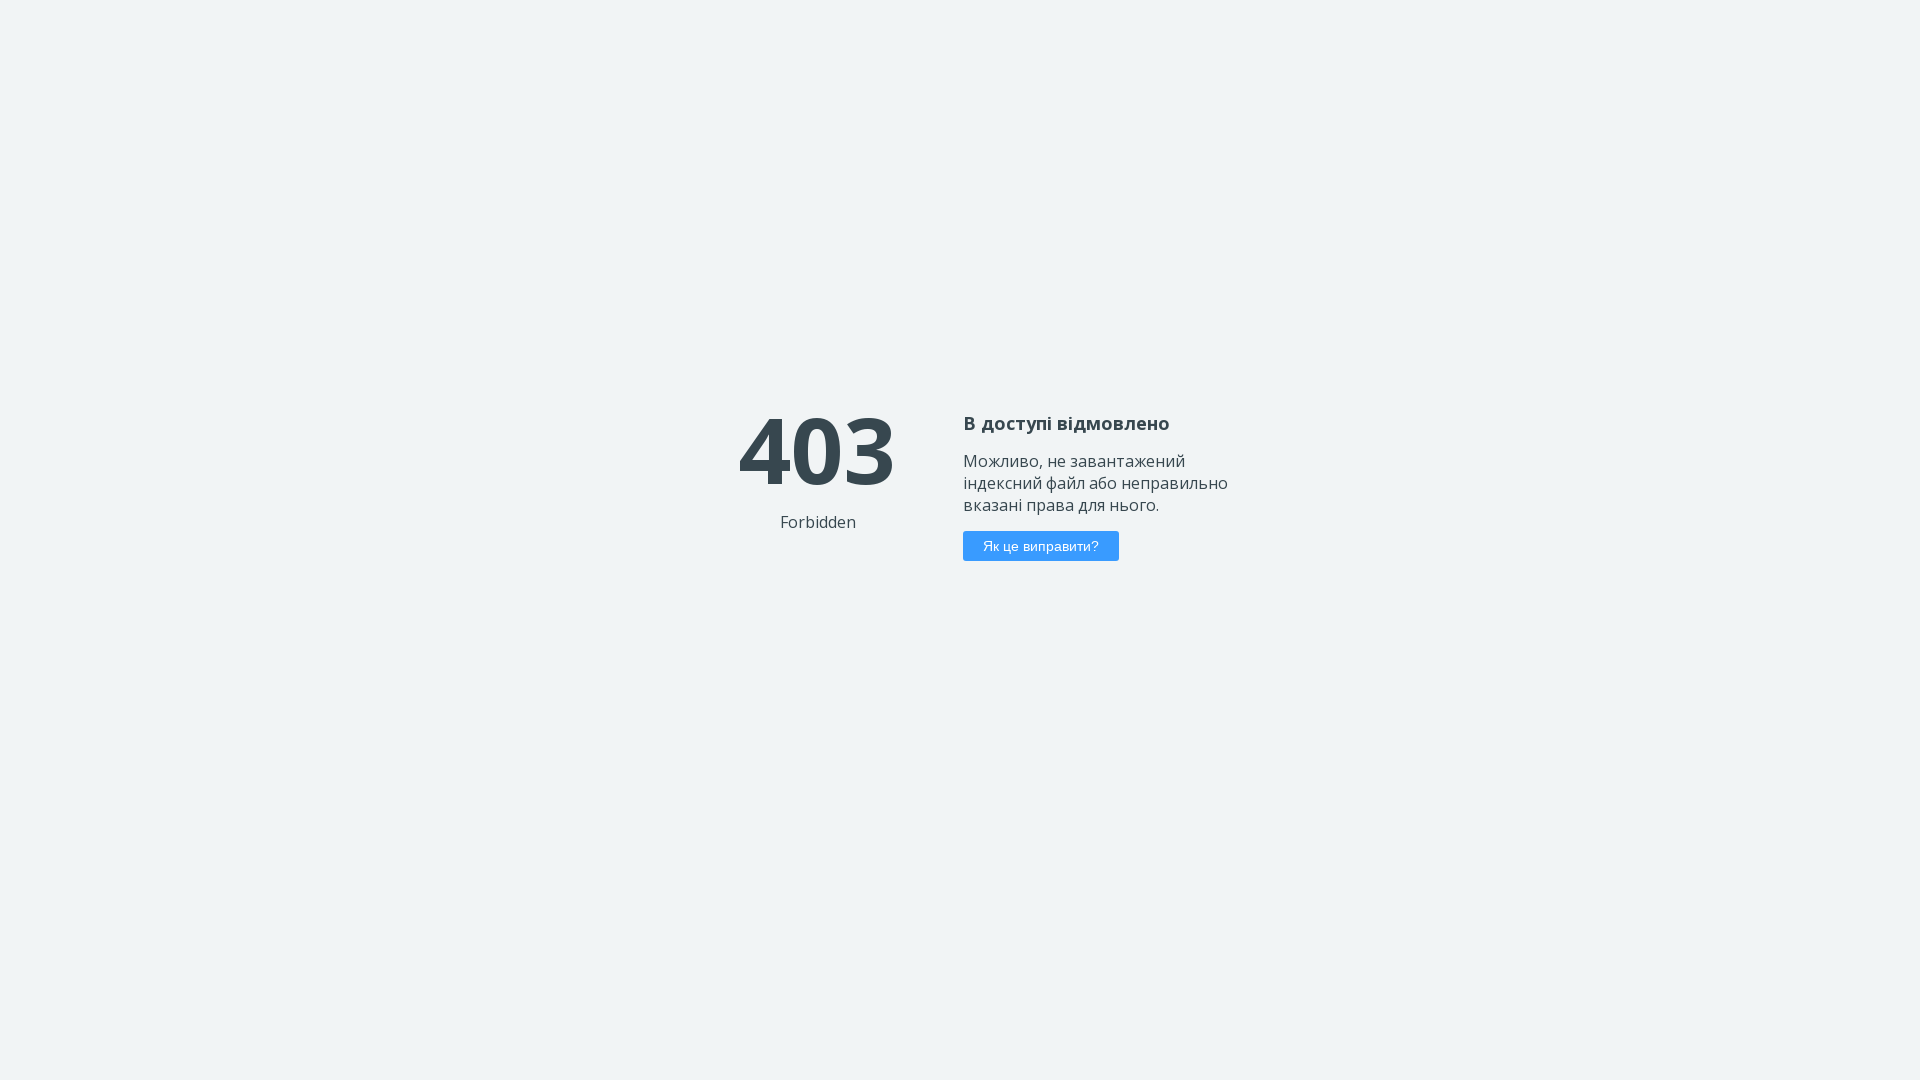

Set viewport size to 1920x1080 (iteration 30)
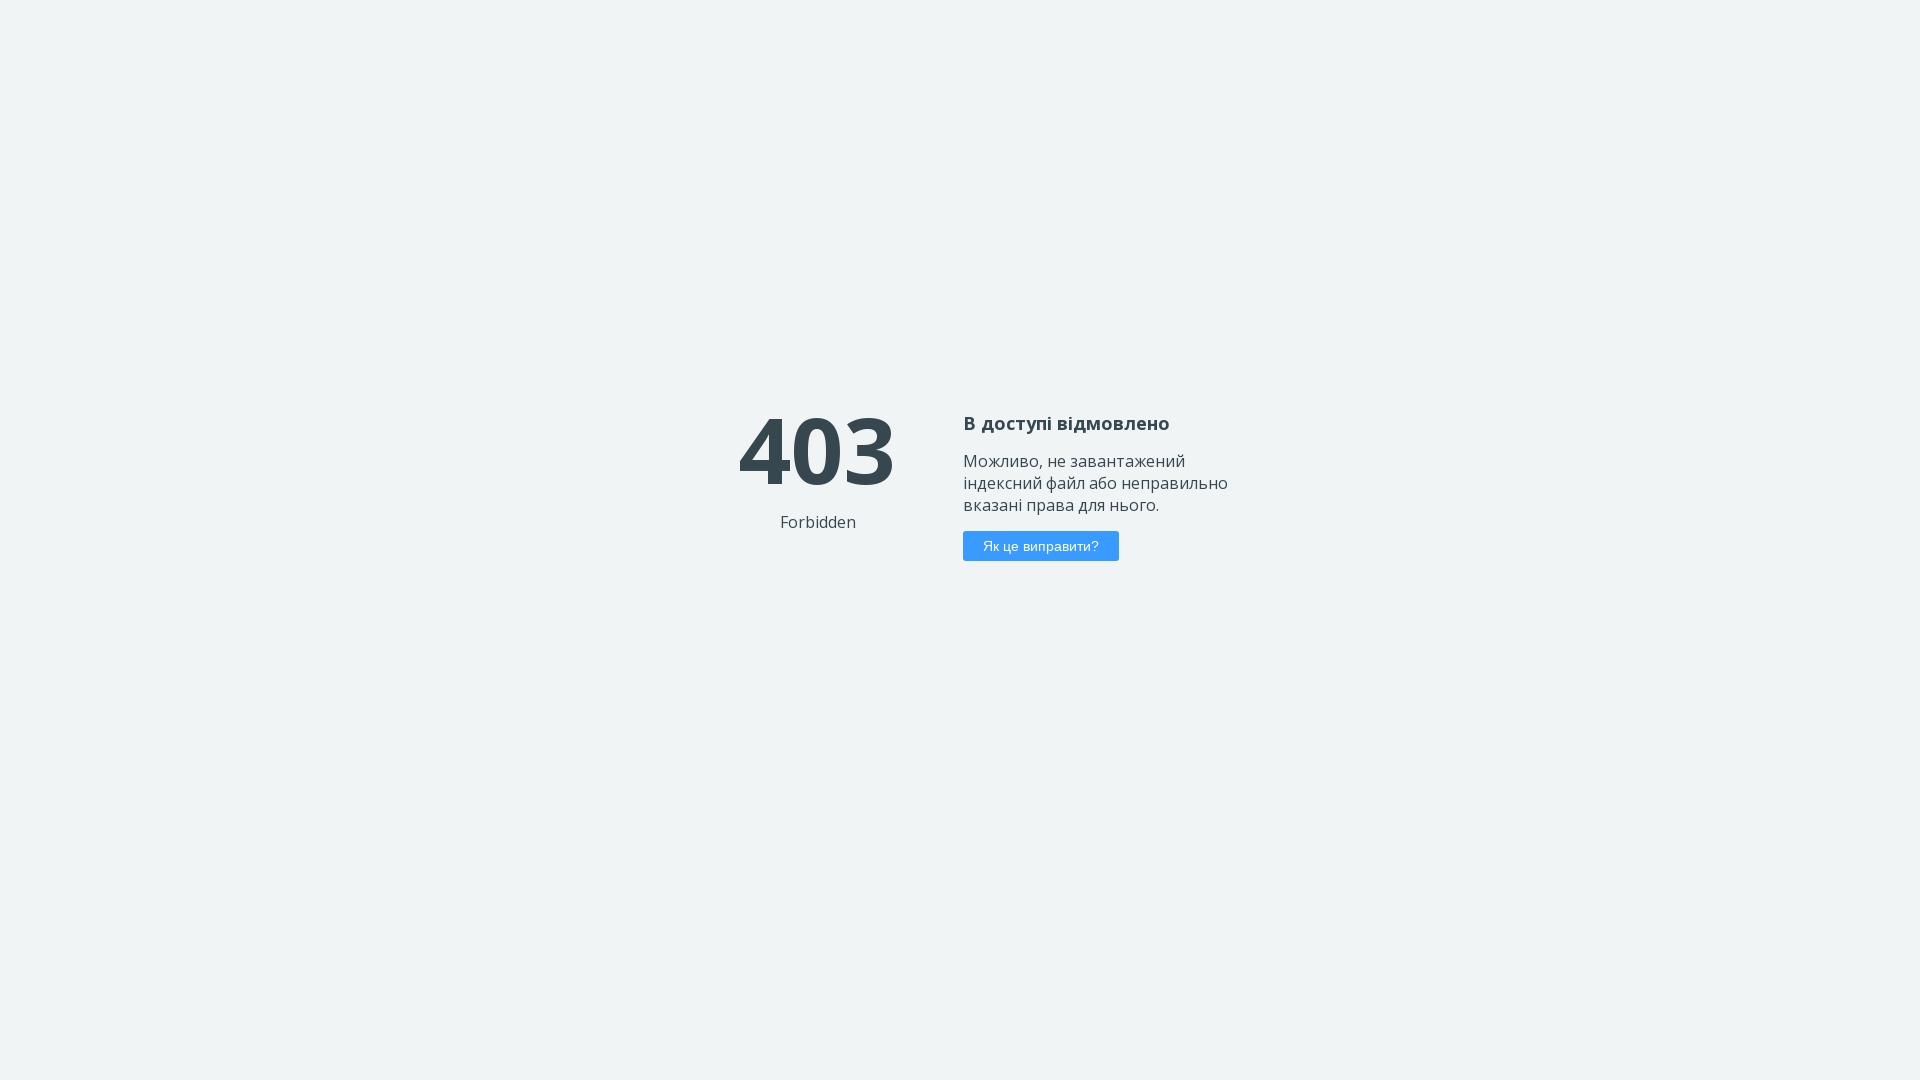

Navigated to QALight website (iteration 30)
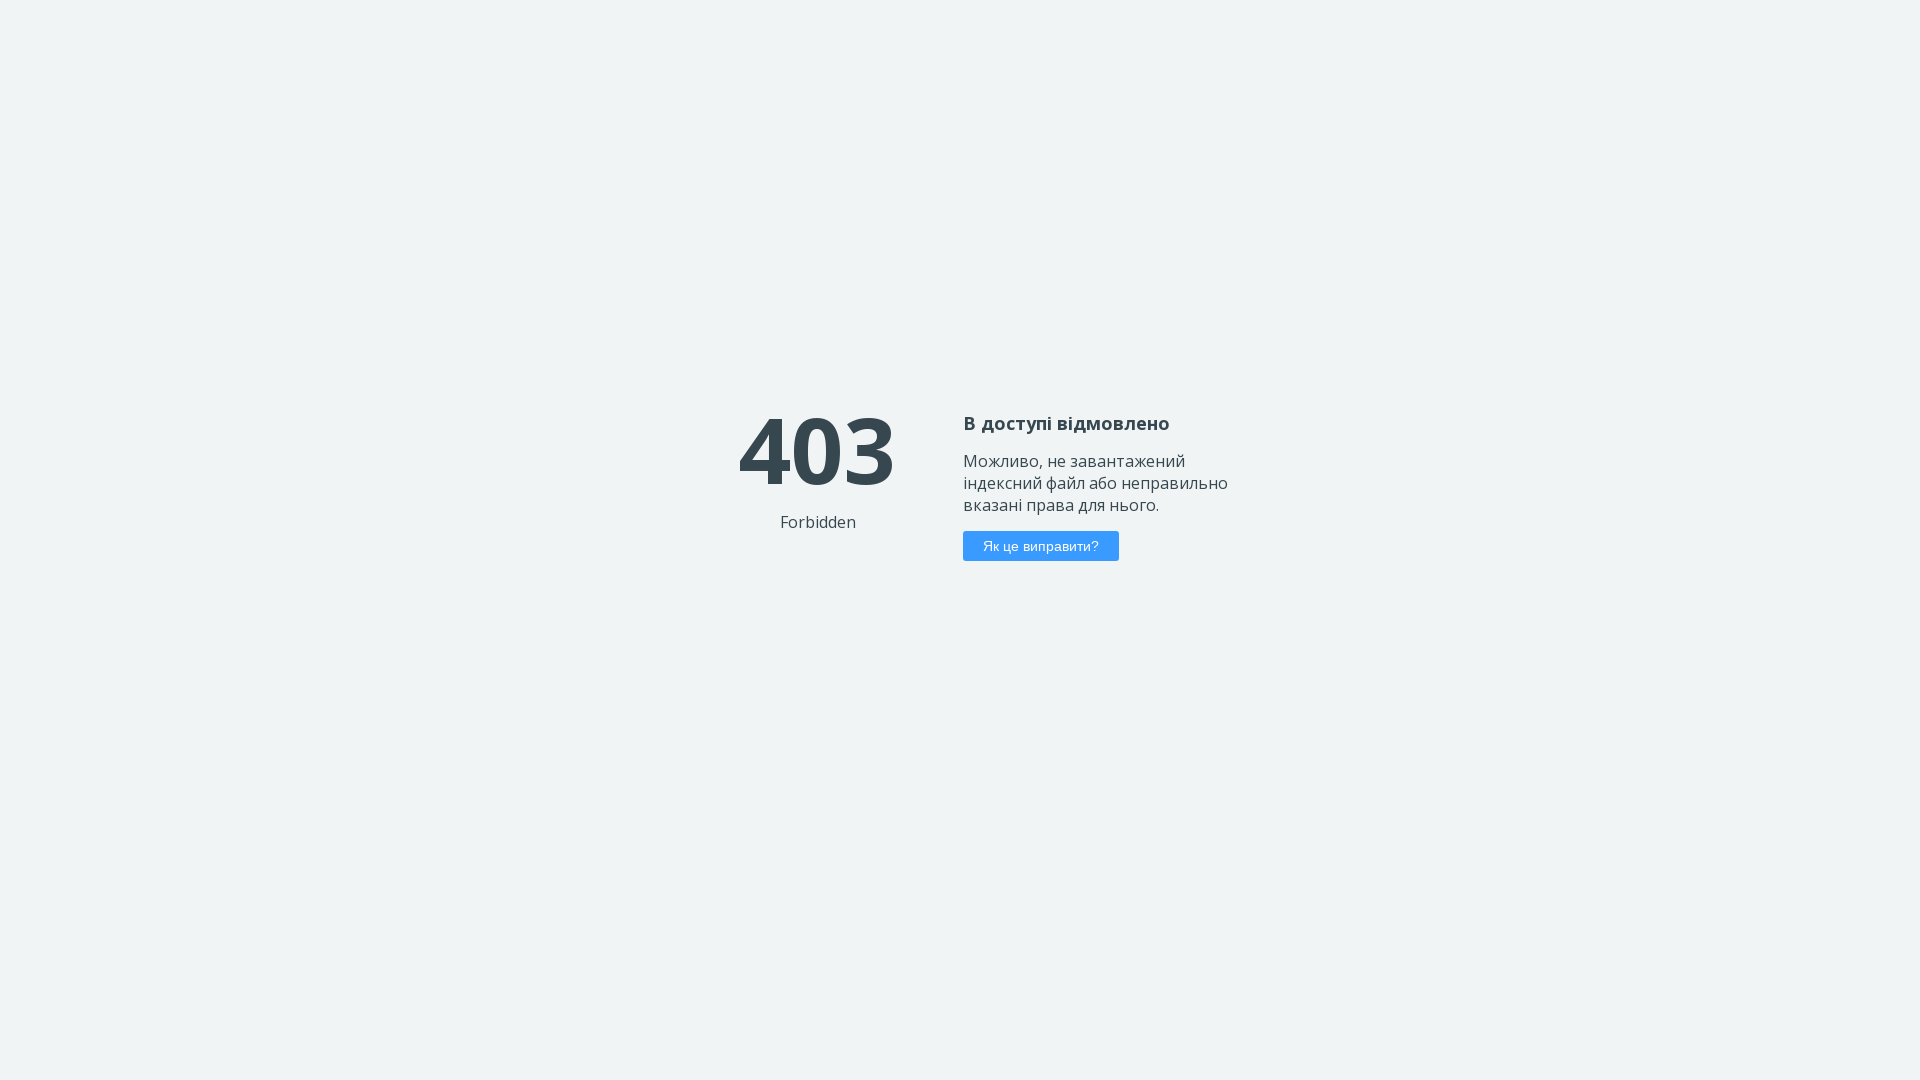

Set viewport size to 1920x1080 (iteration 31)
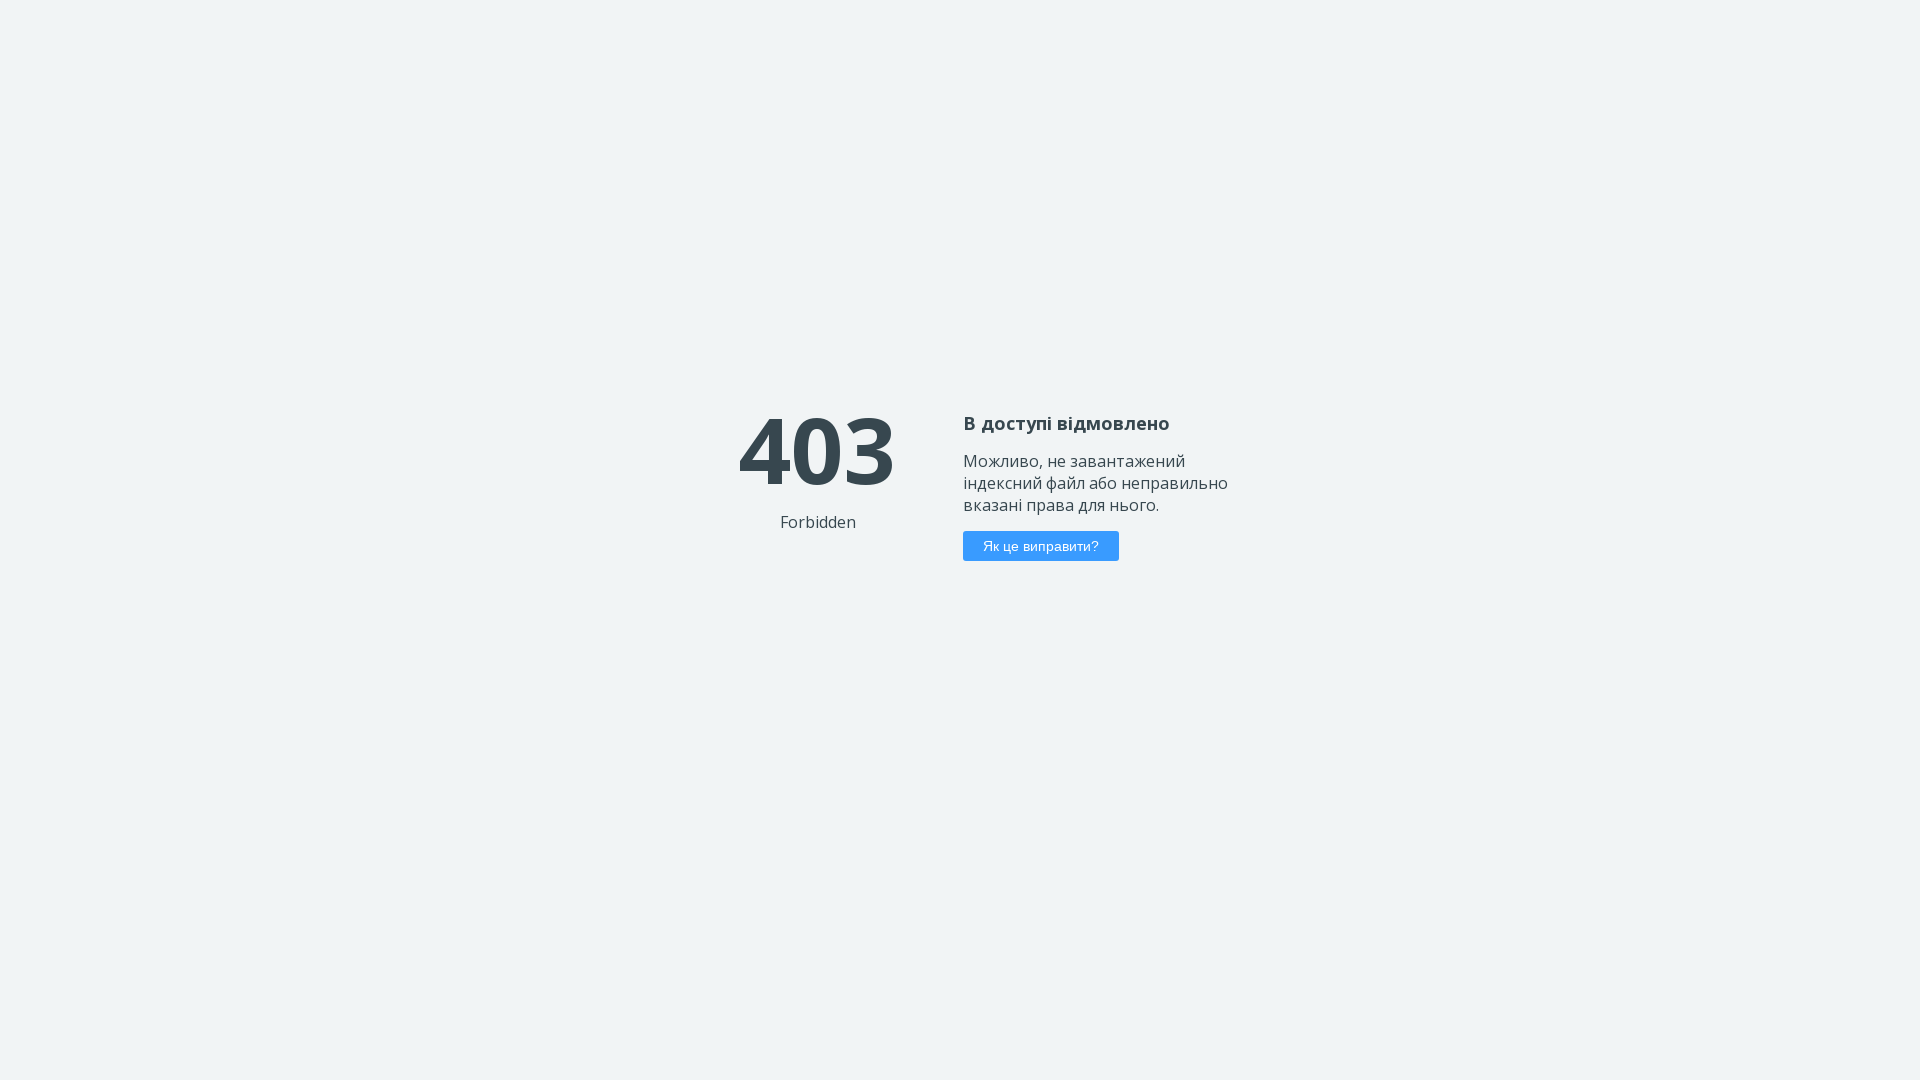

Navigated to QALight website (iteration 31)
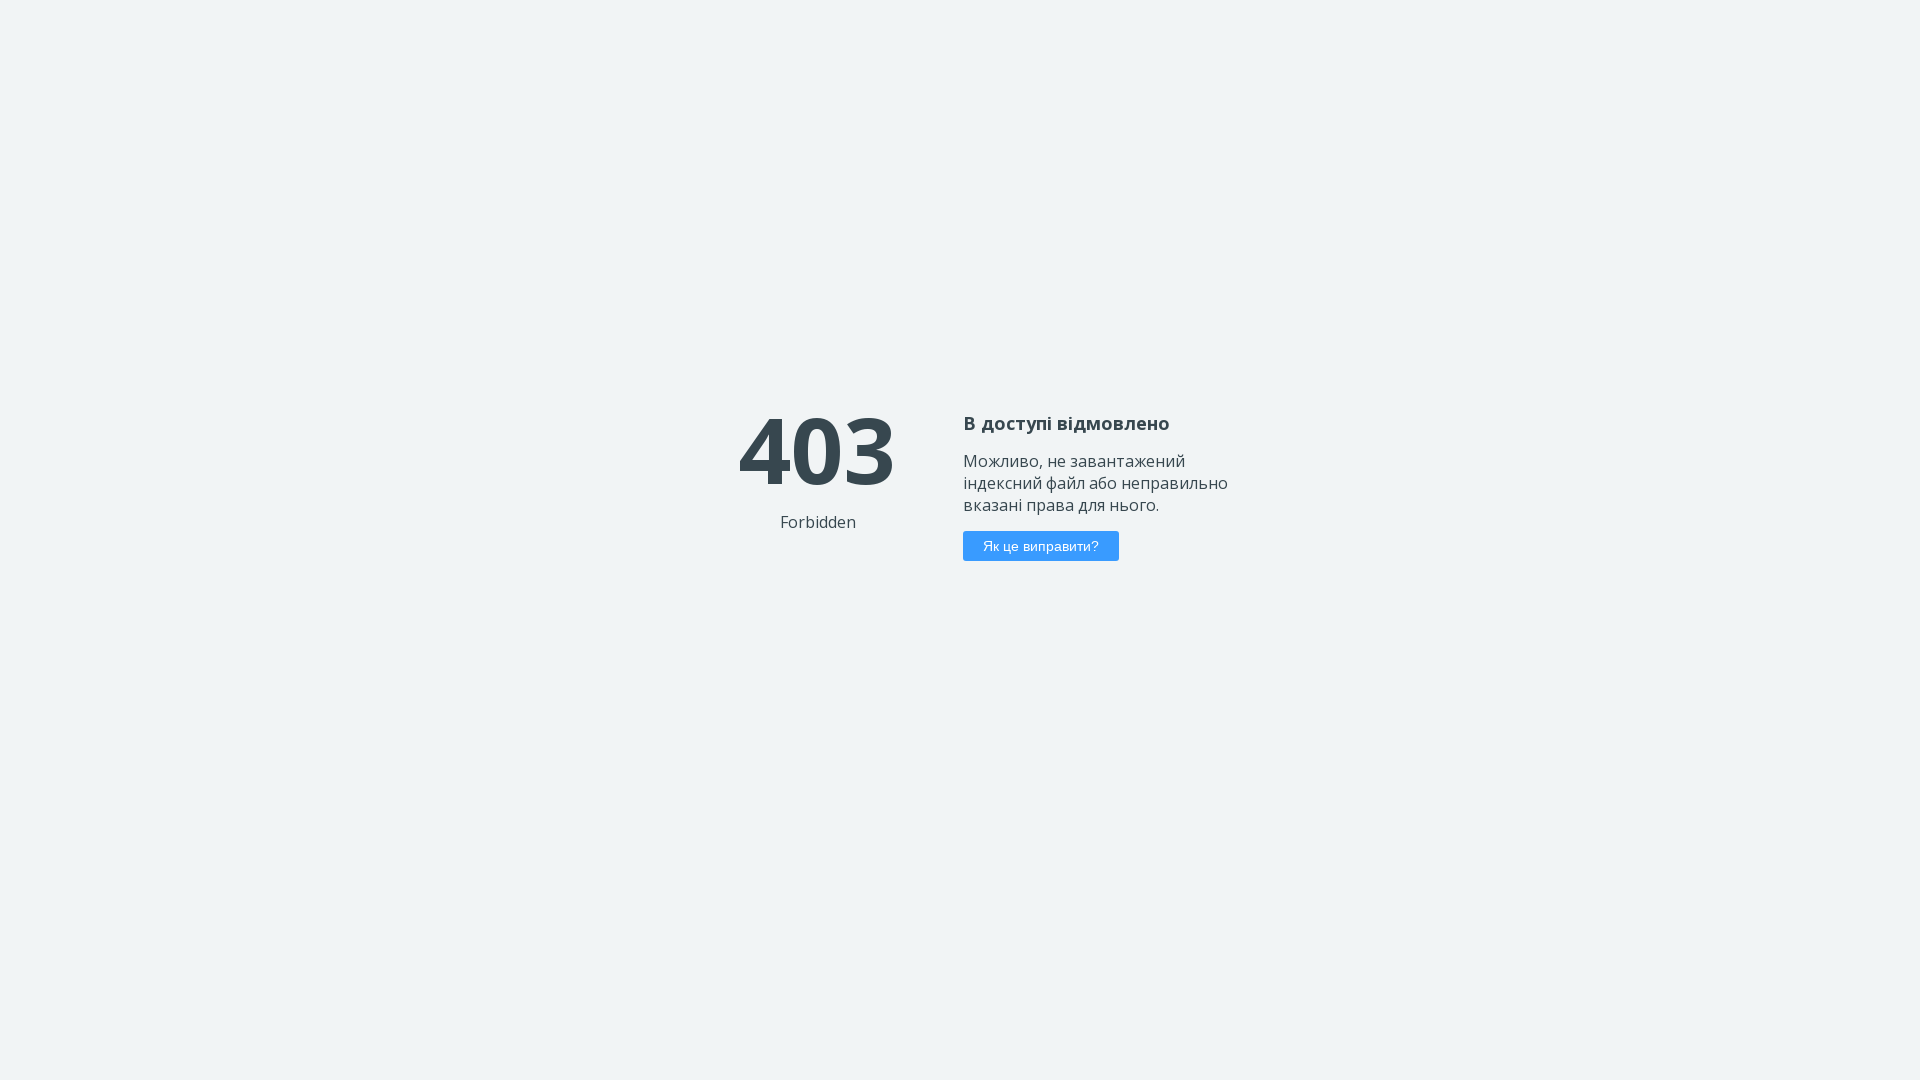

Set viewport size to 1920x1080 (iteration 32)
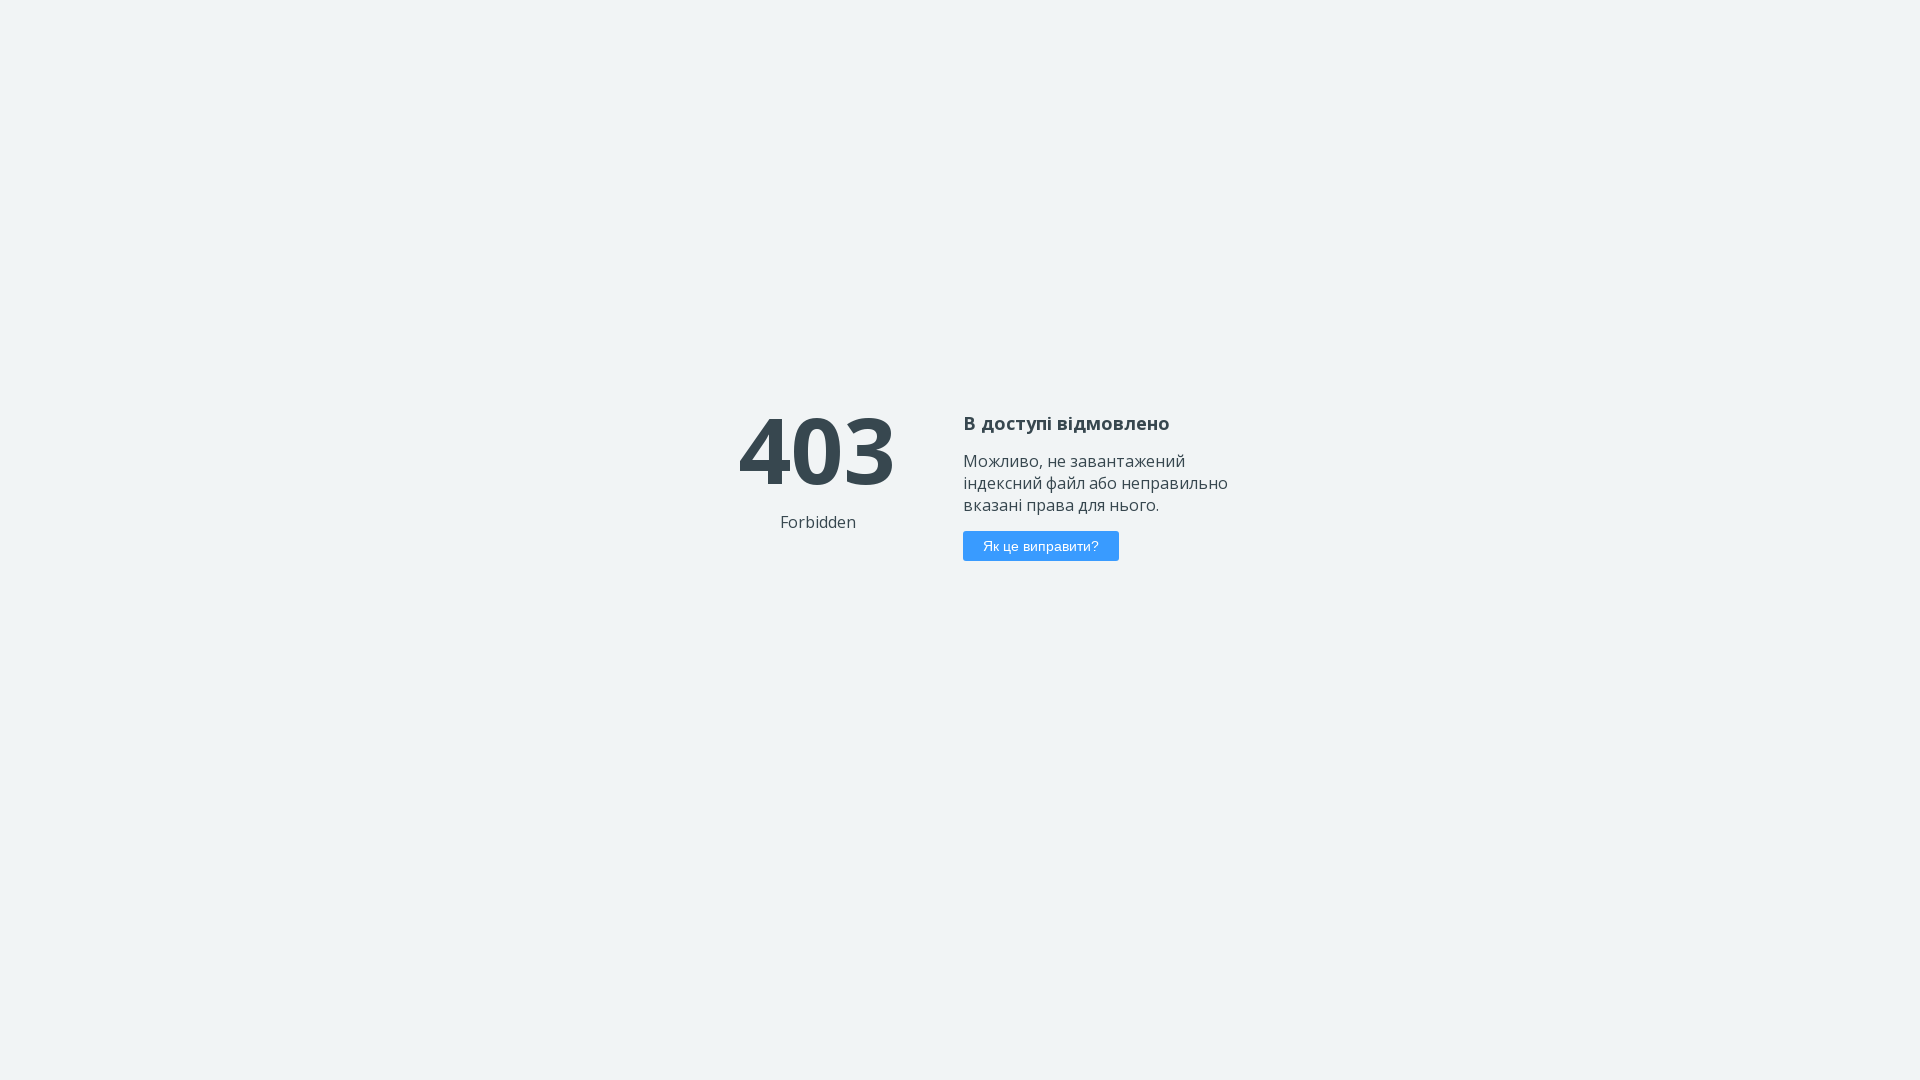

Navigated to QALight website (iteration 32)
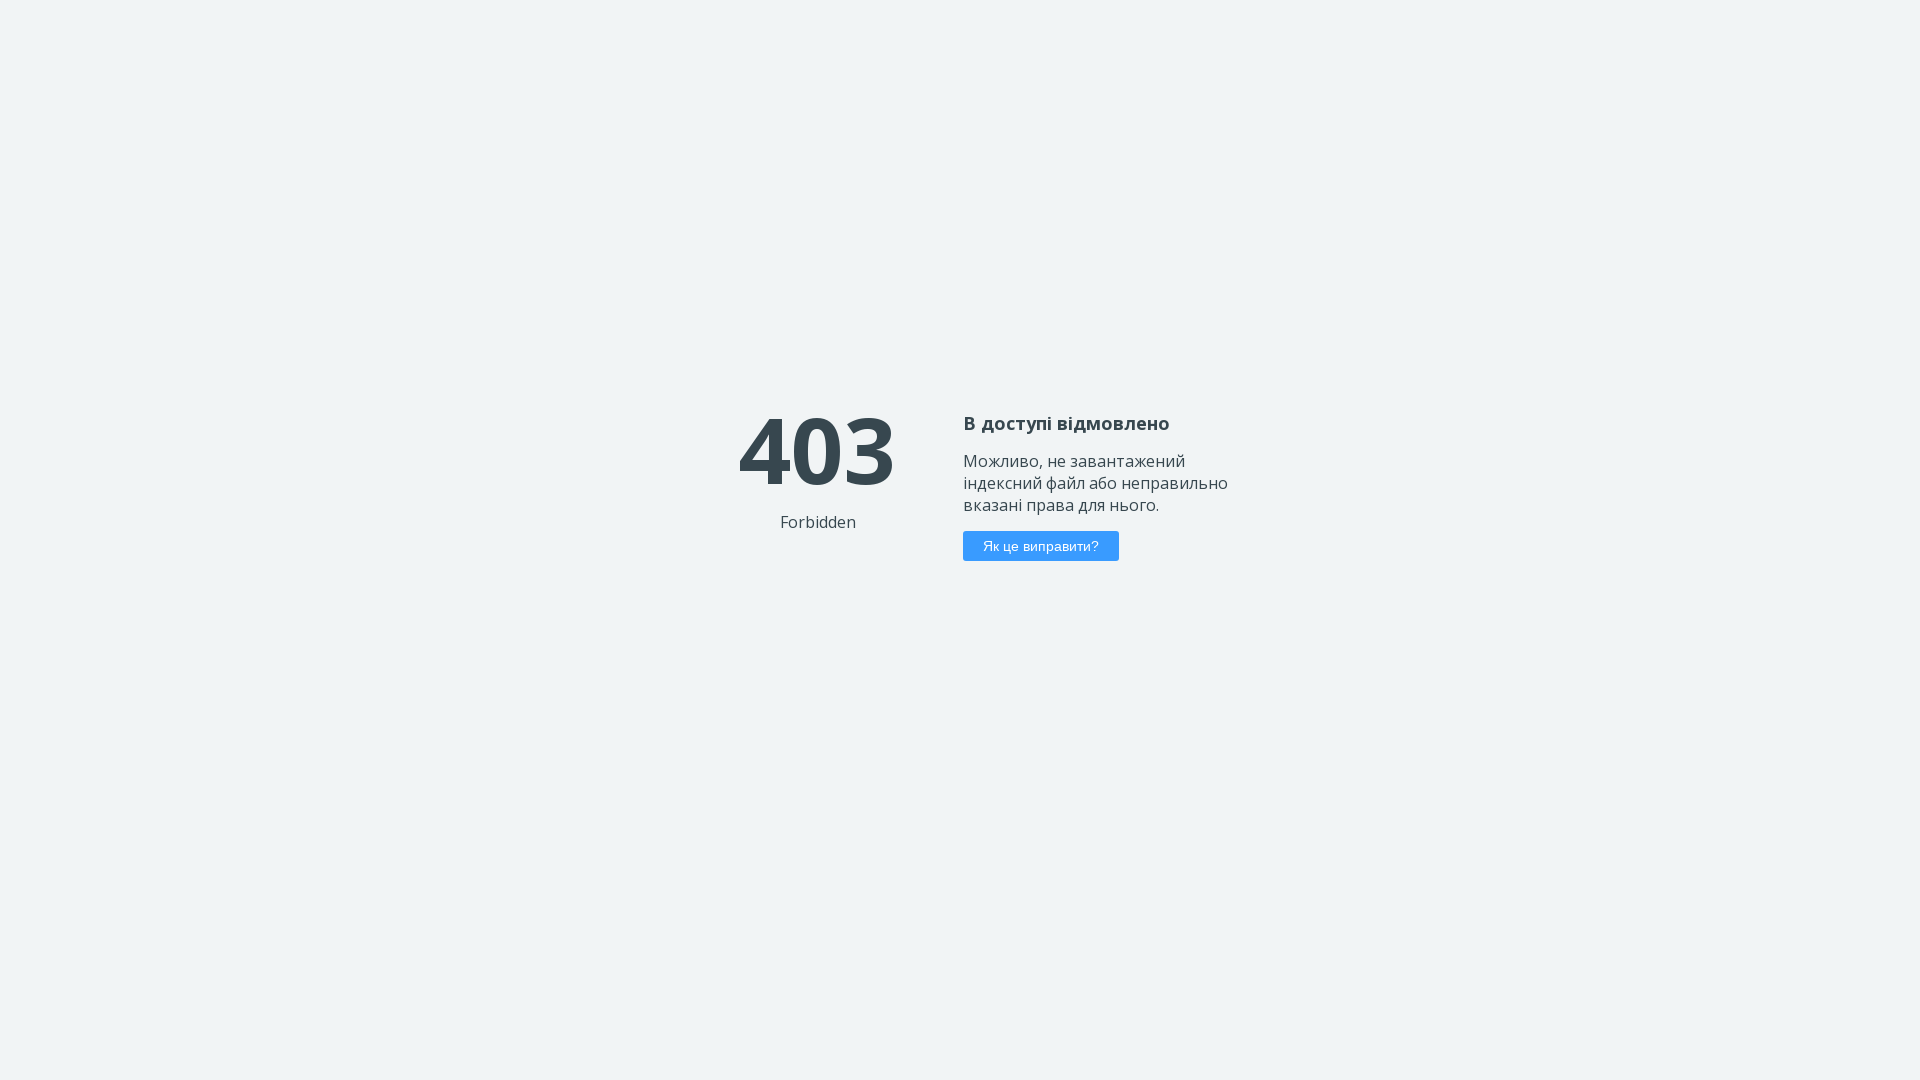

Set viewport size to 1920x1080 (iteration 33)
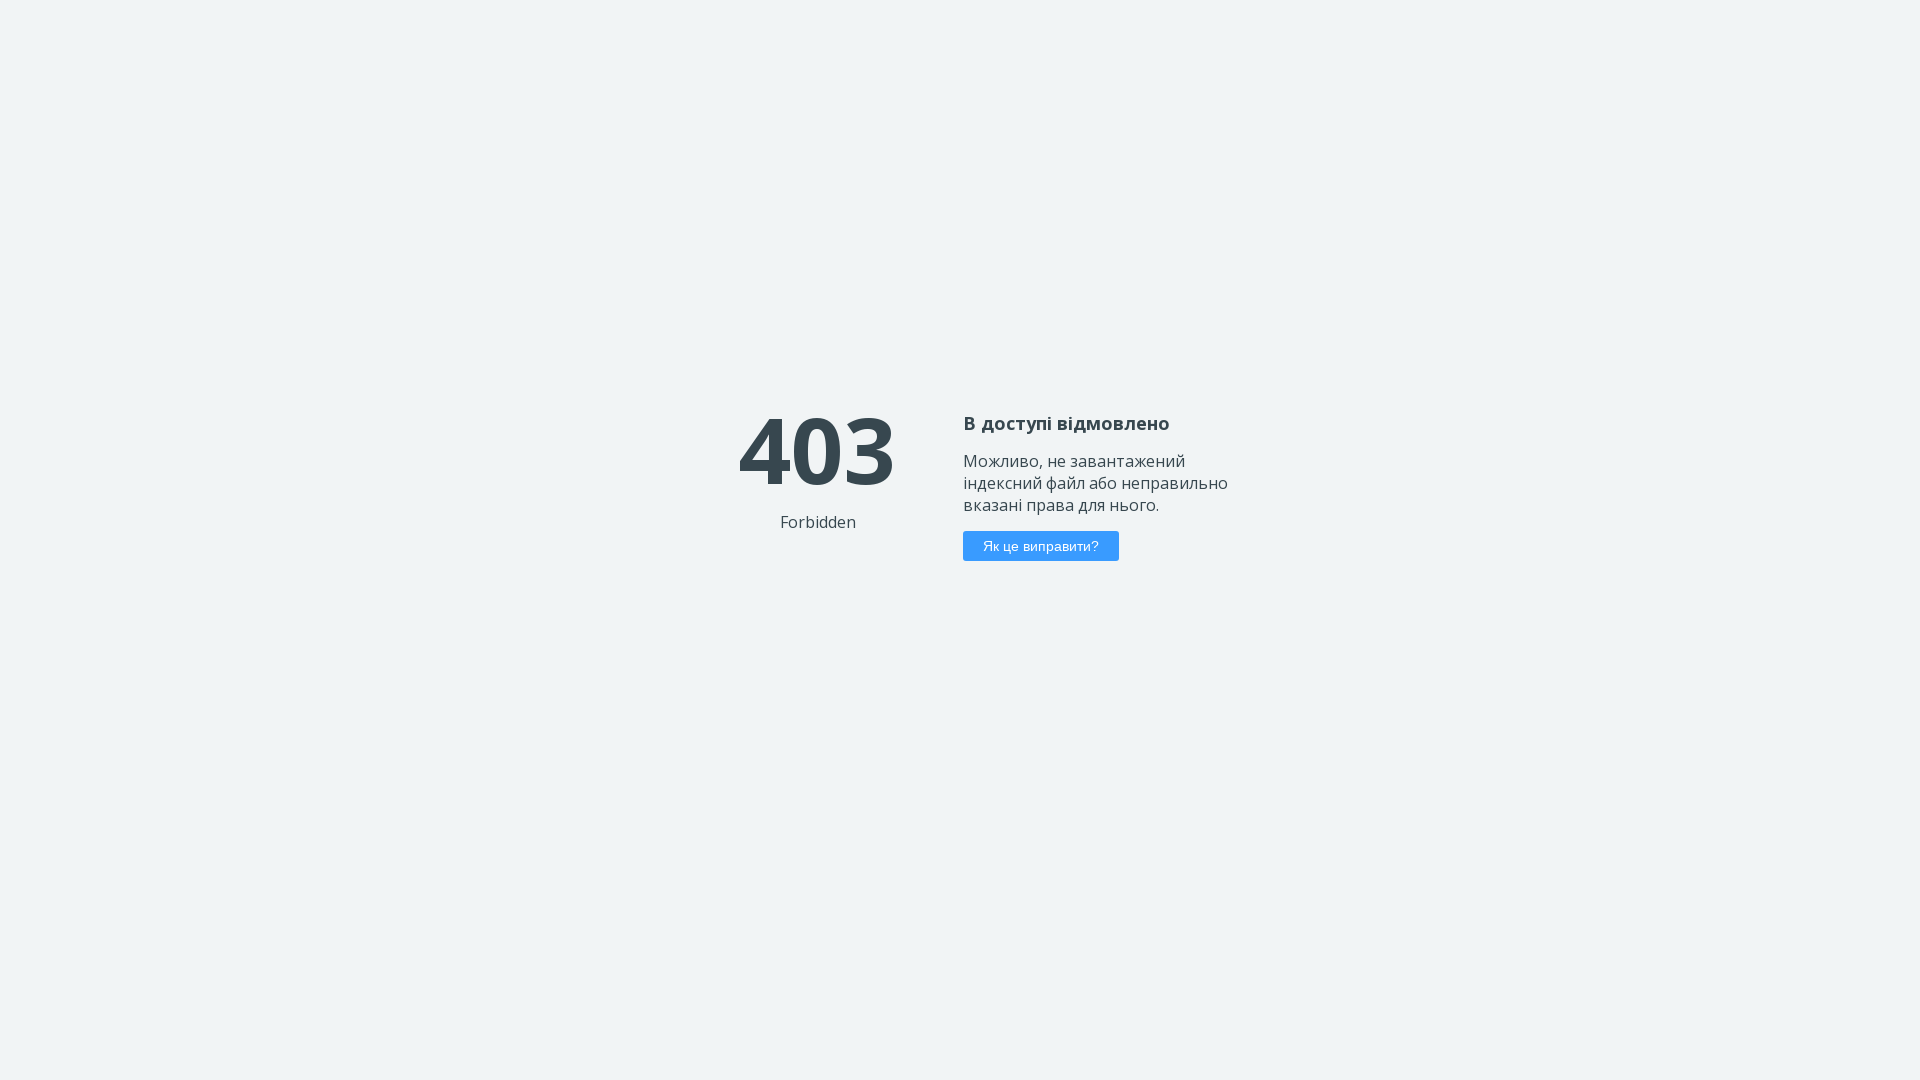

Navigated to QALight website (iteration 33)
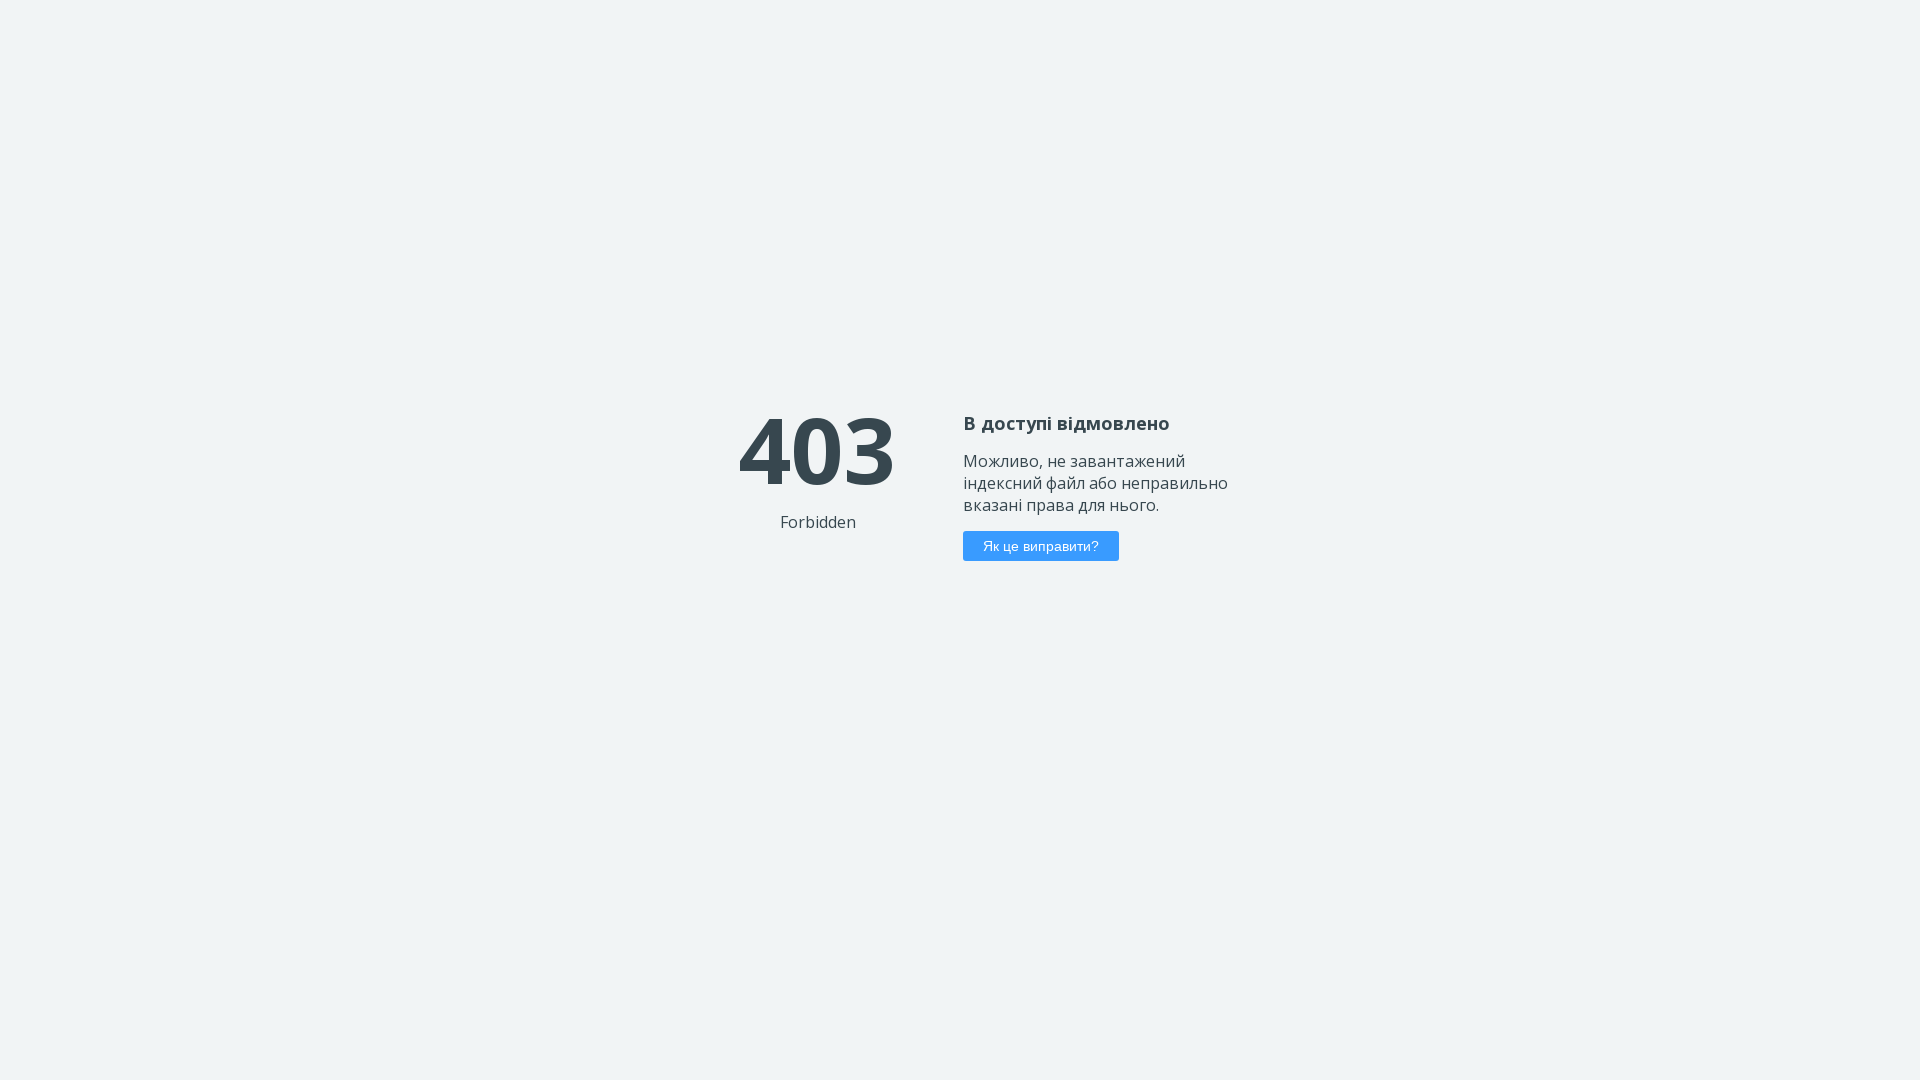

Set viewport size to 1920x1080 (iteration 34)
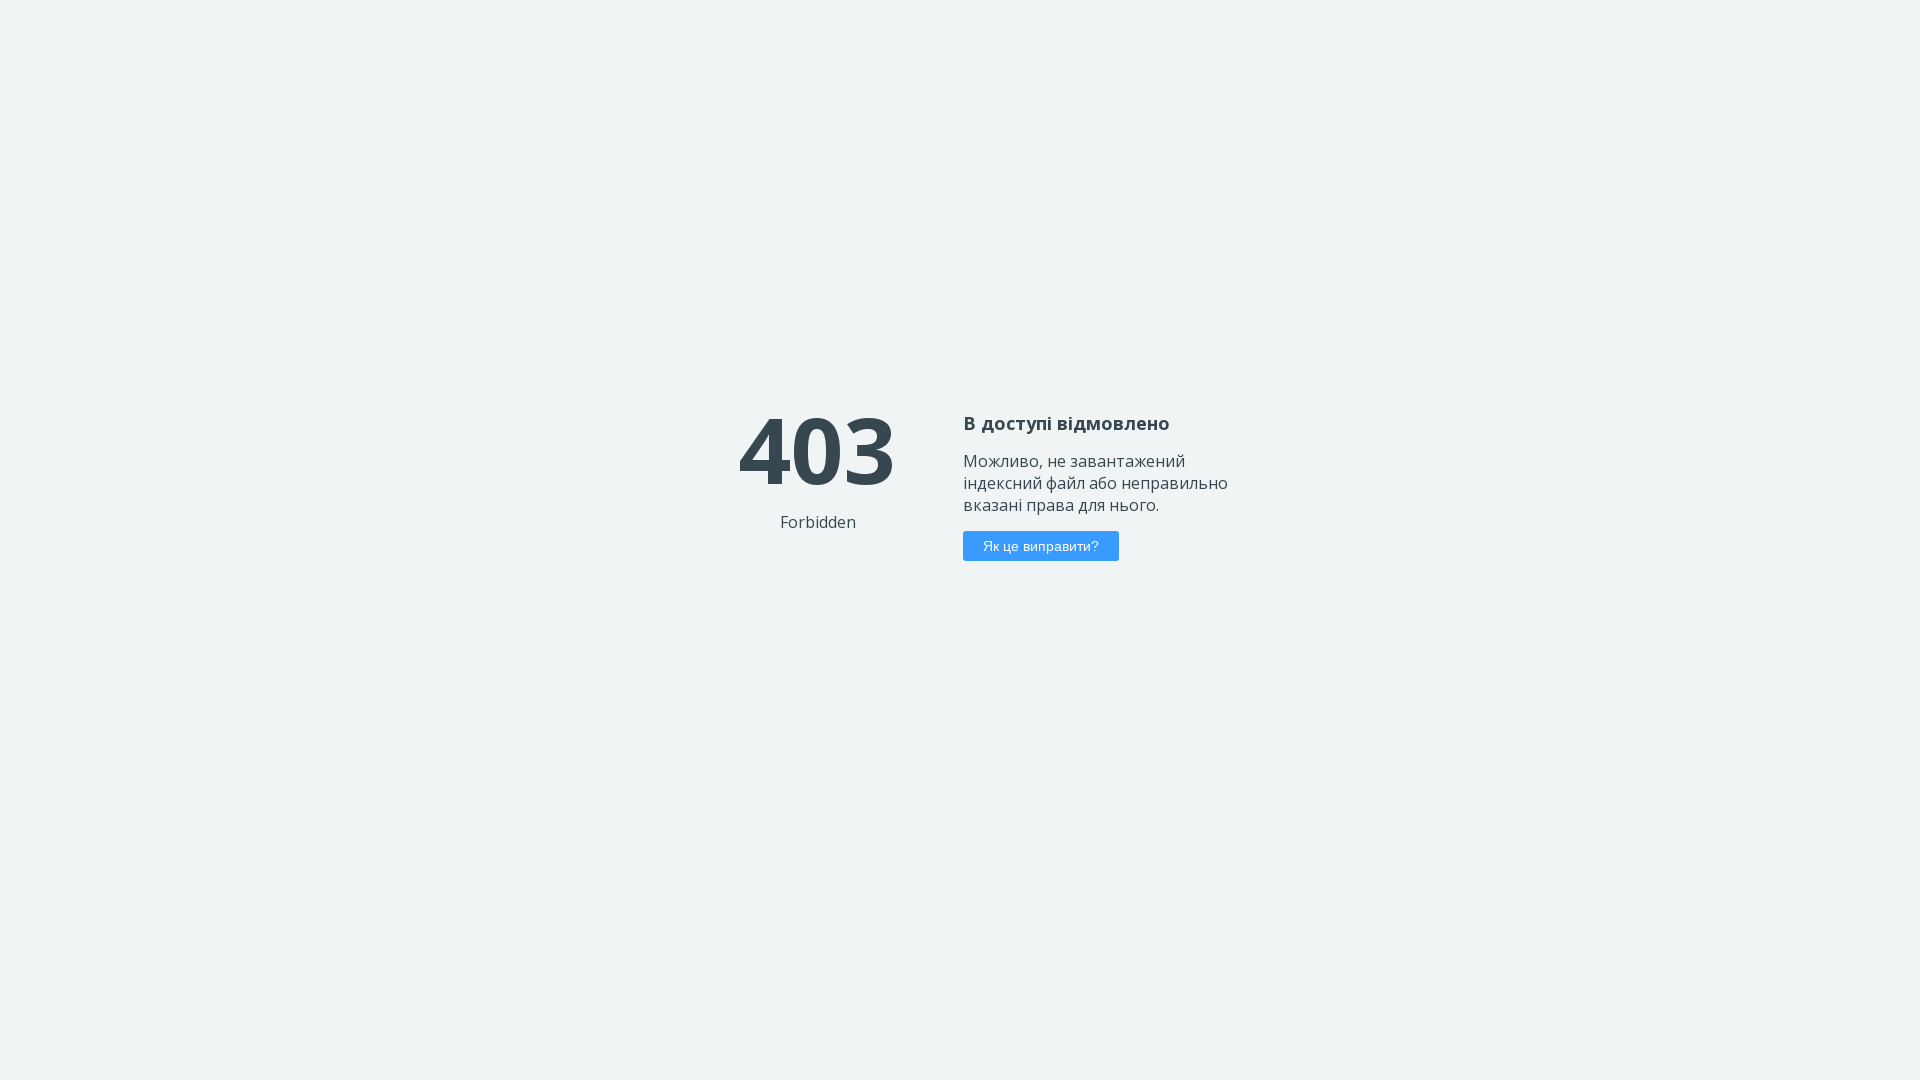

Navigated to QALight website (iteration 34)
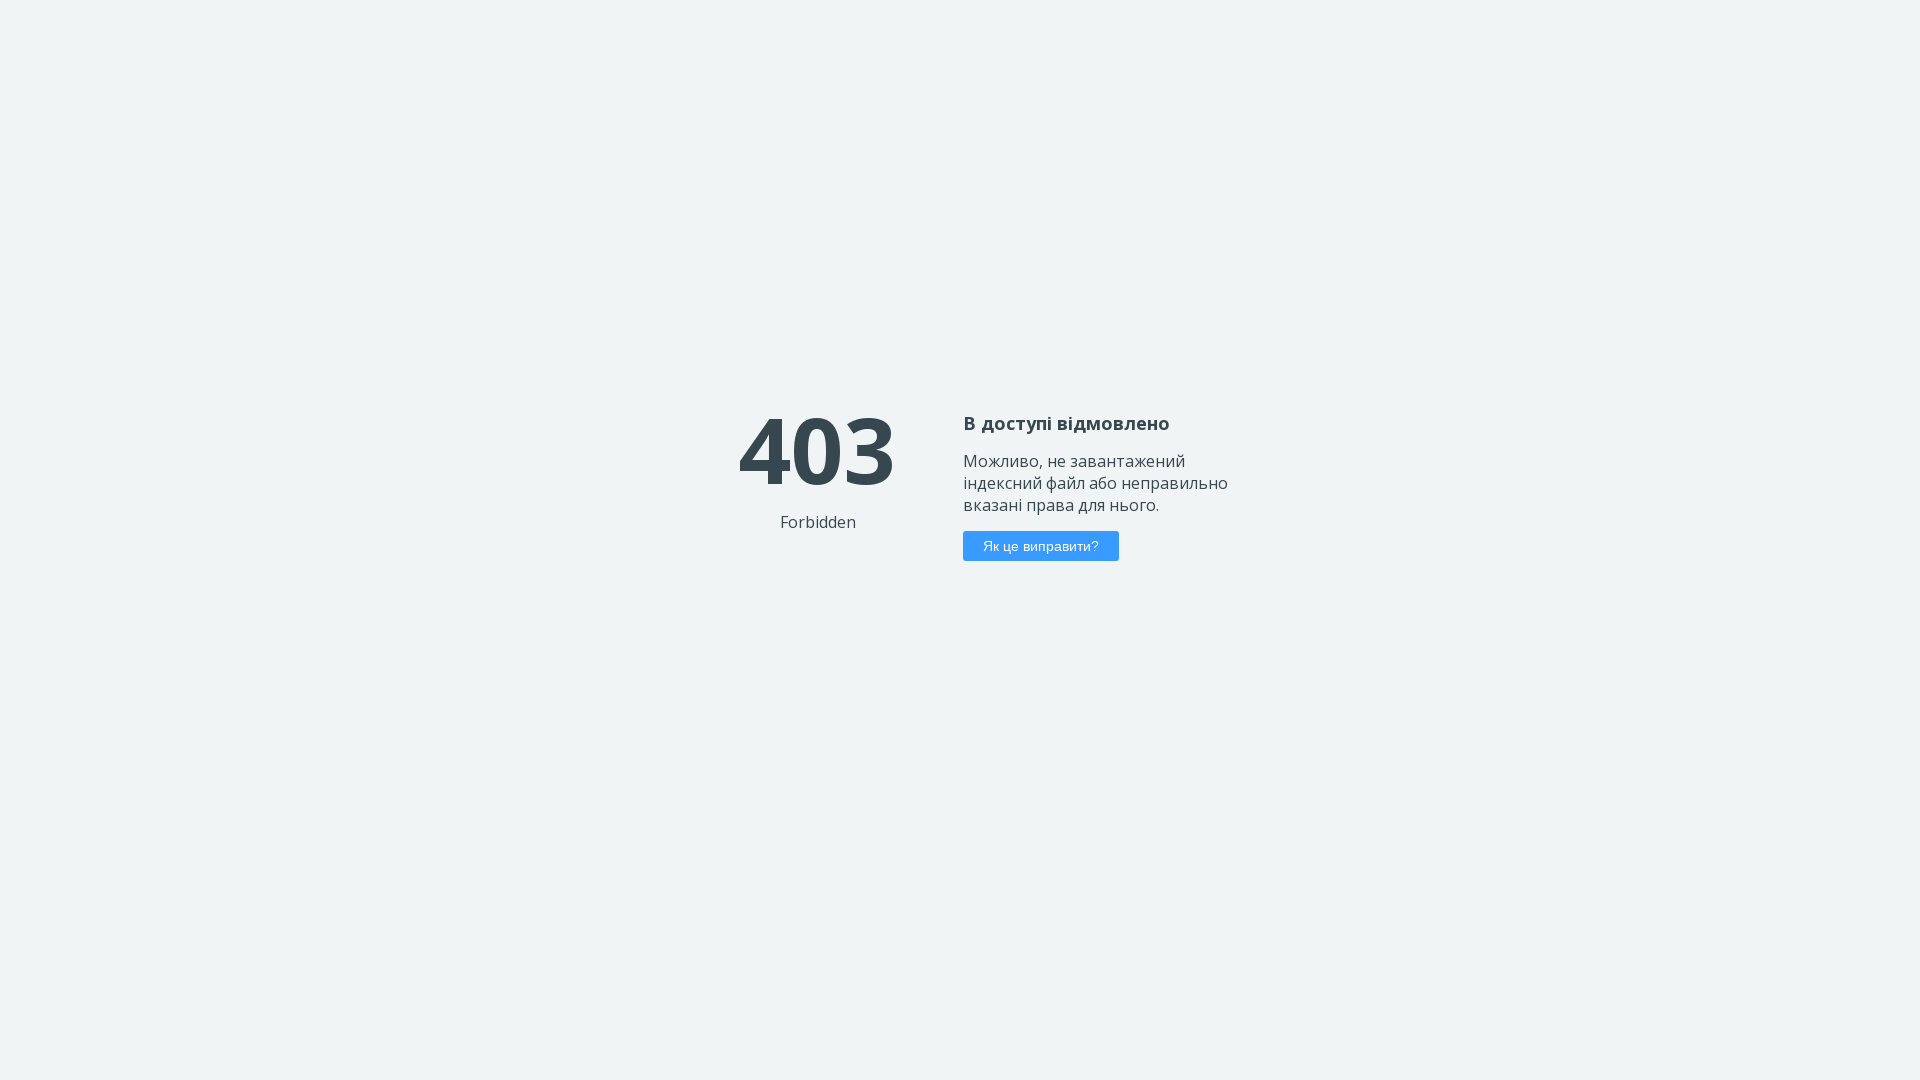

Set viewport size to 1920x1080 (iteration 35)
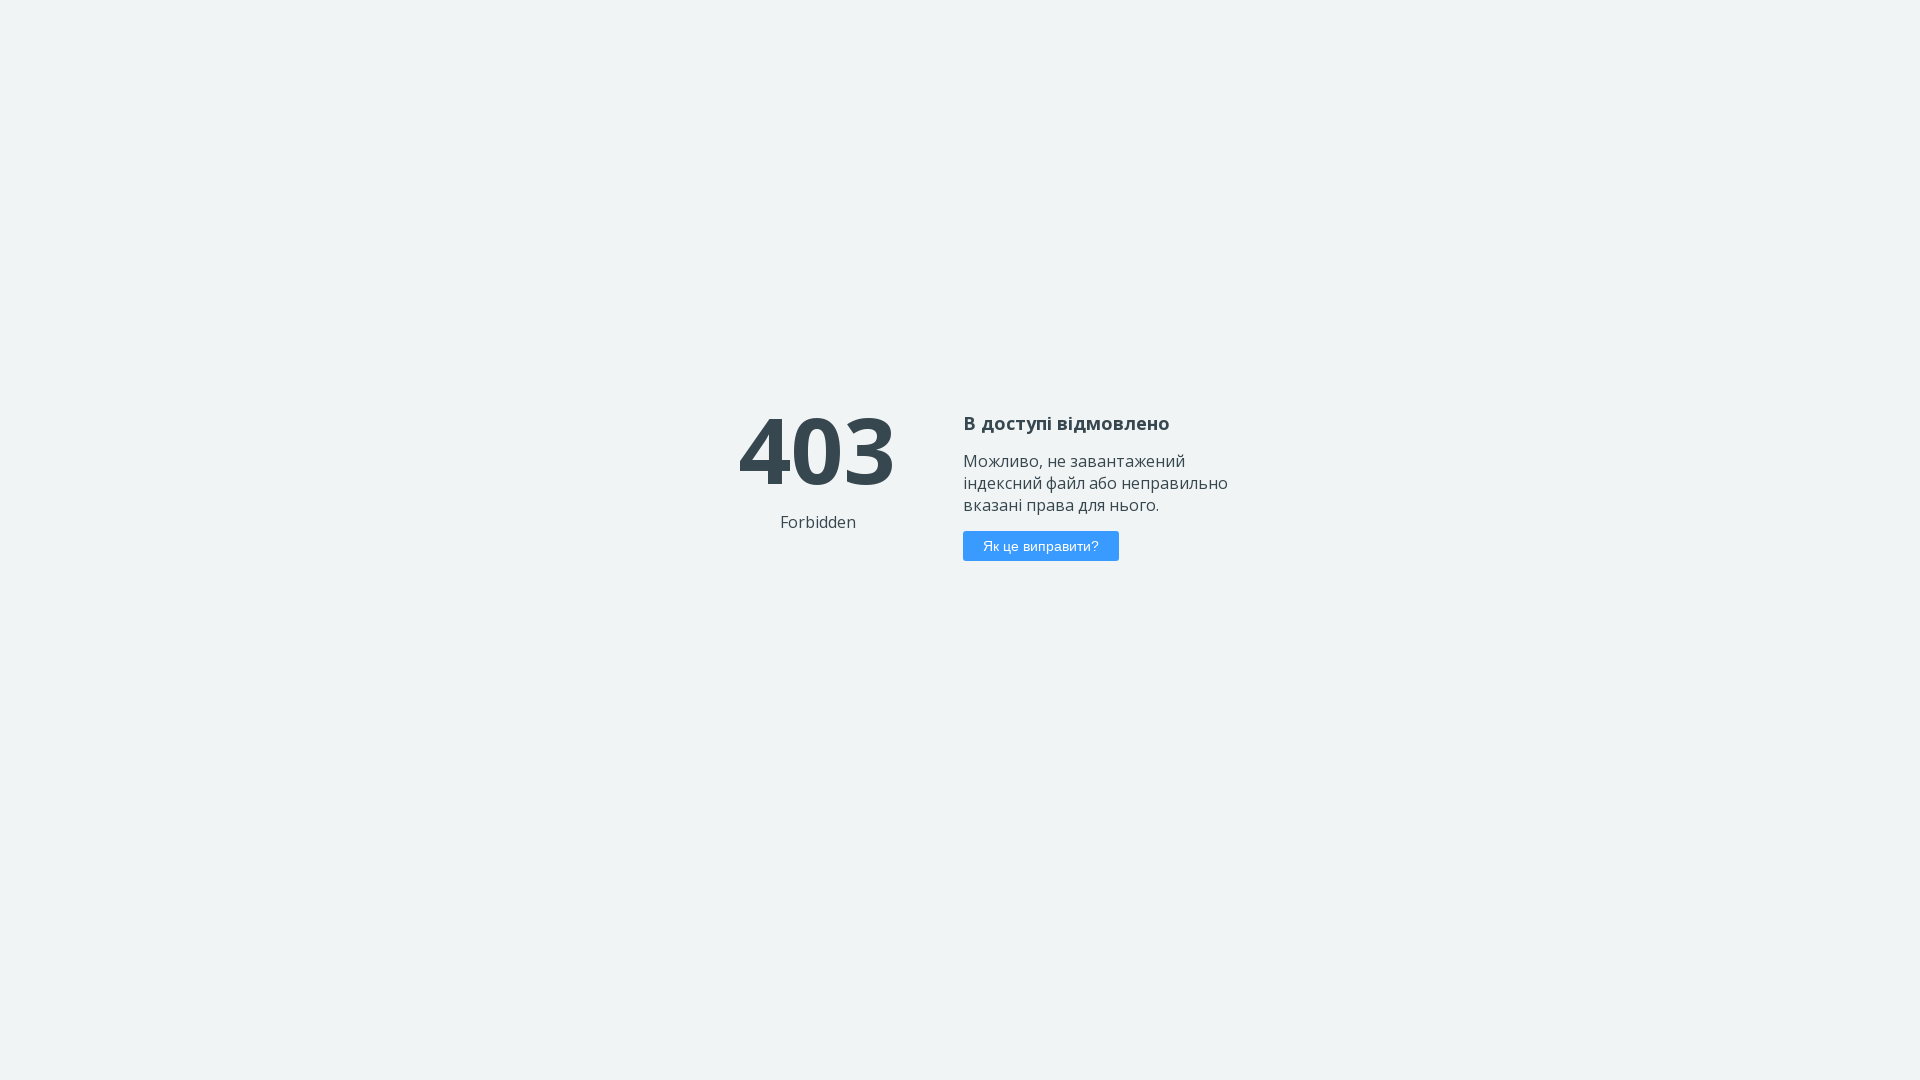

Navigated to QALight website (iteration 35)
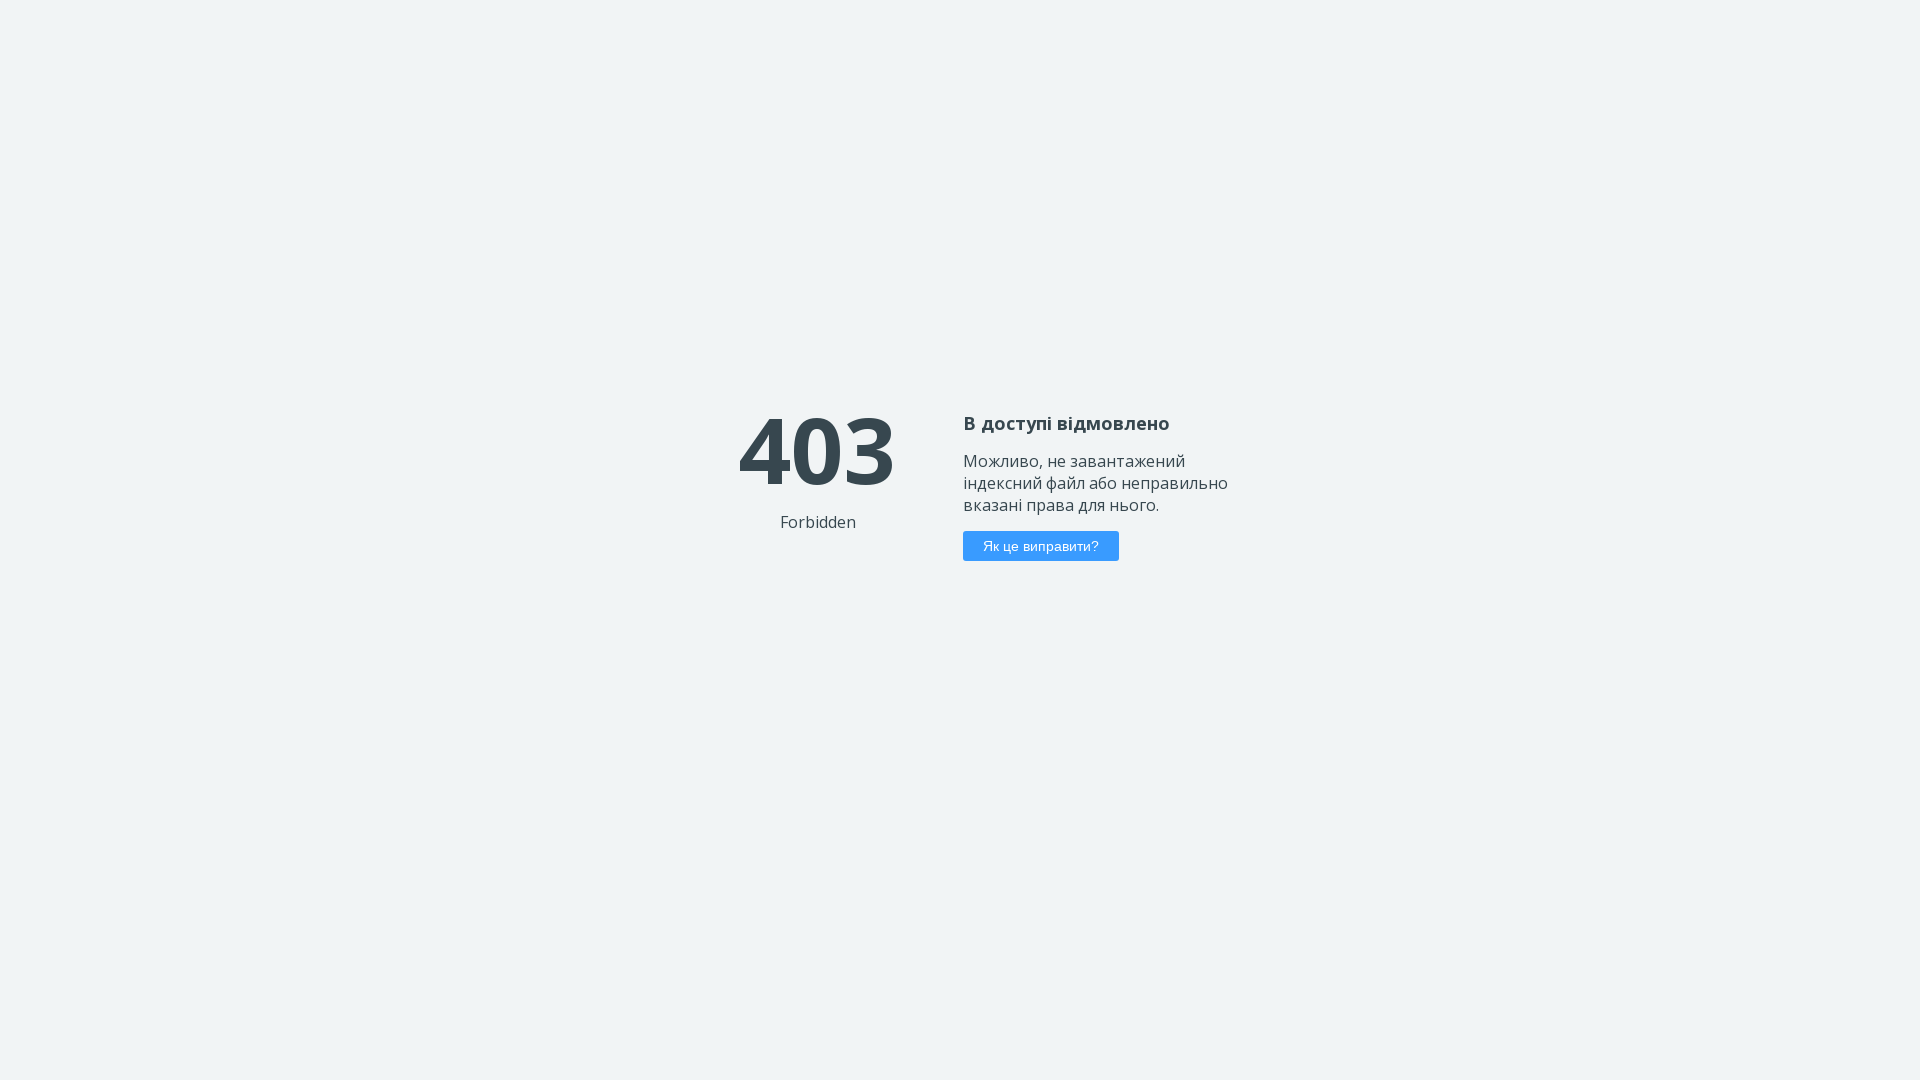

Set viewport size to 1920x1080 (iteration 36)
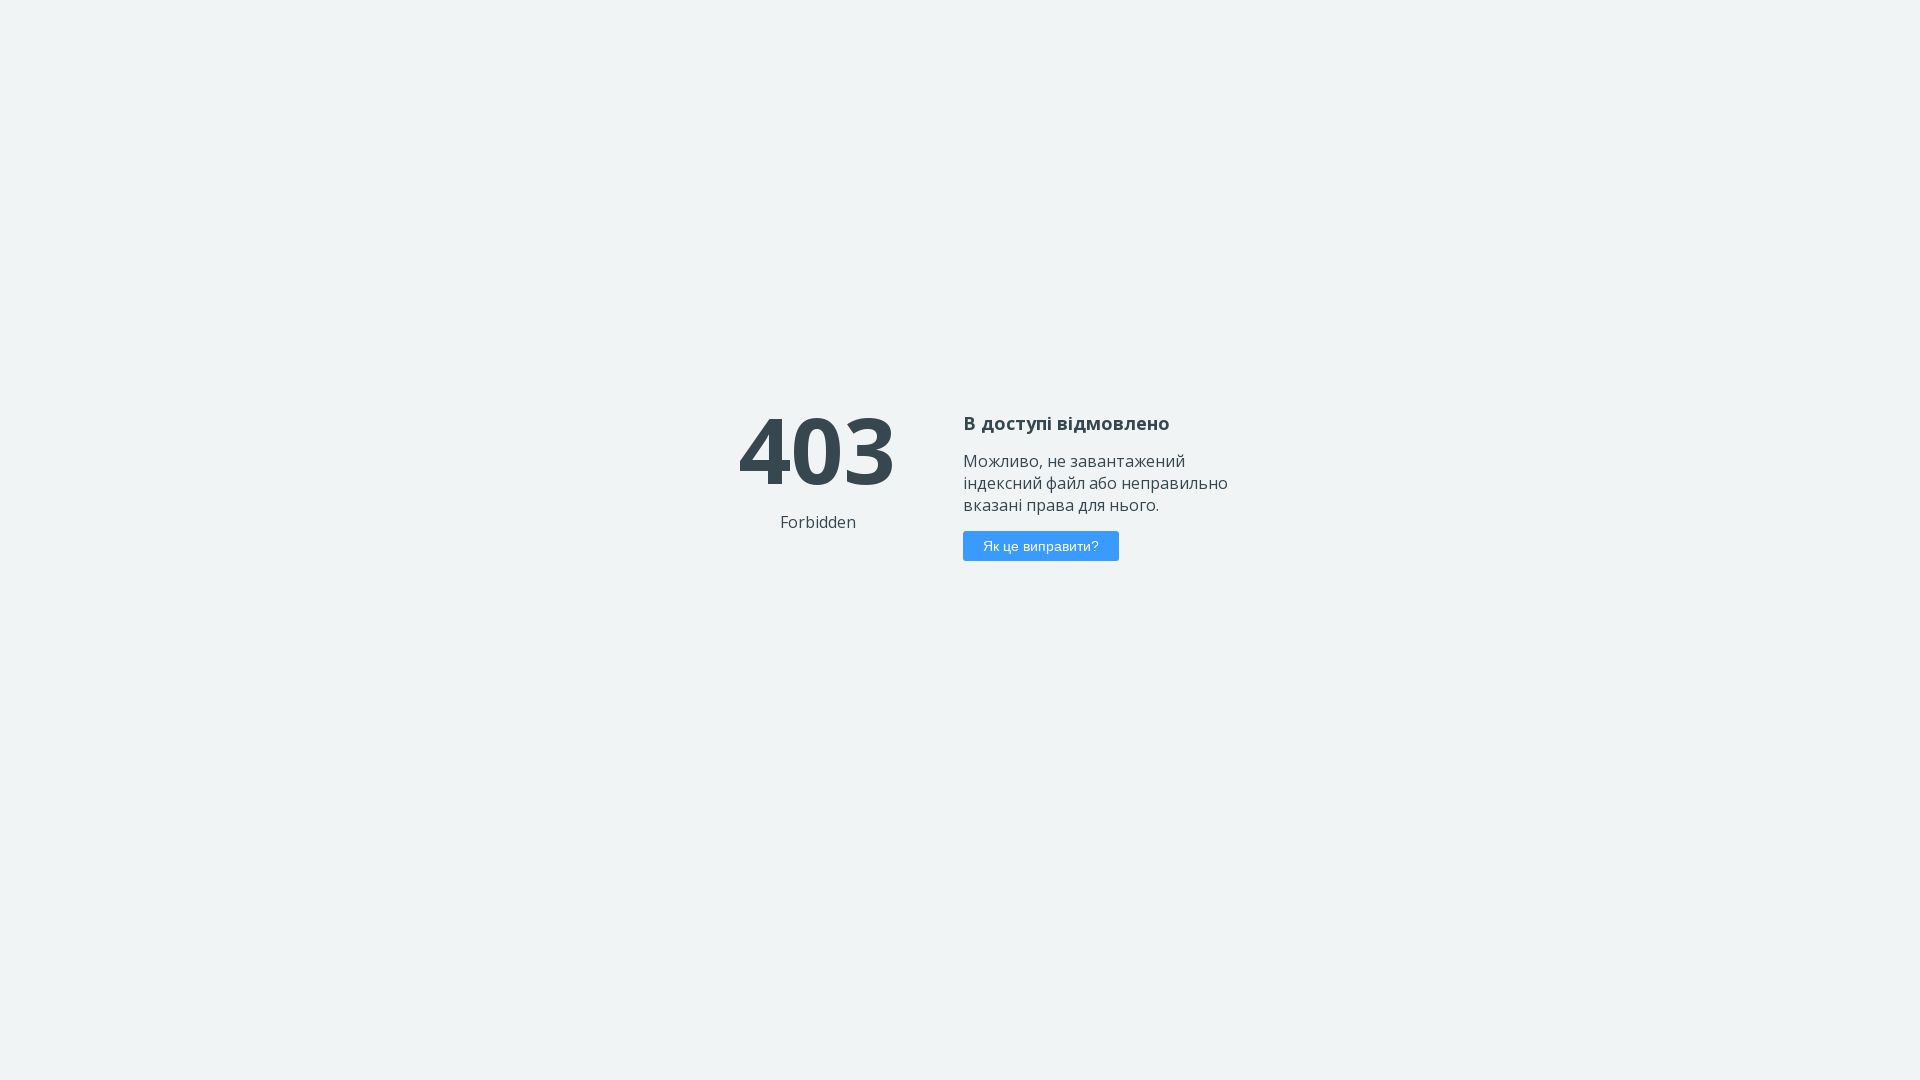

Navigated to QALight website (iteration 36)
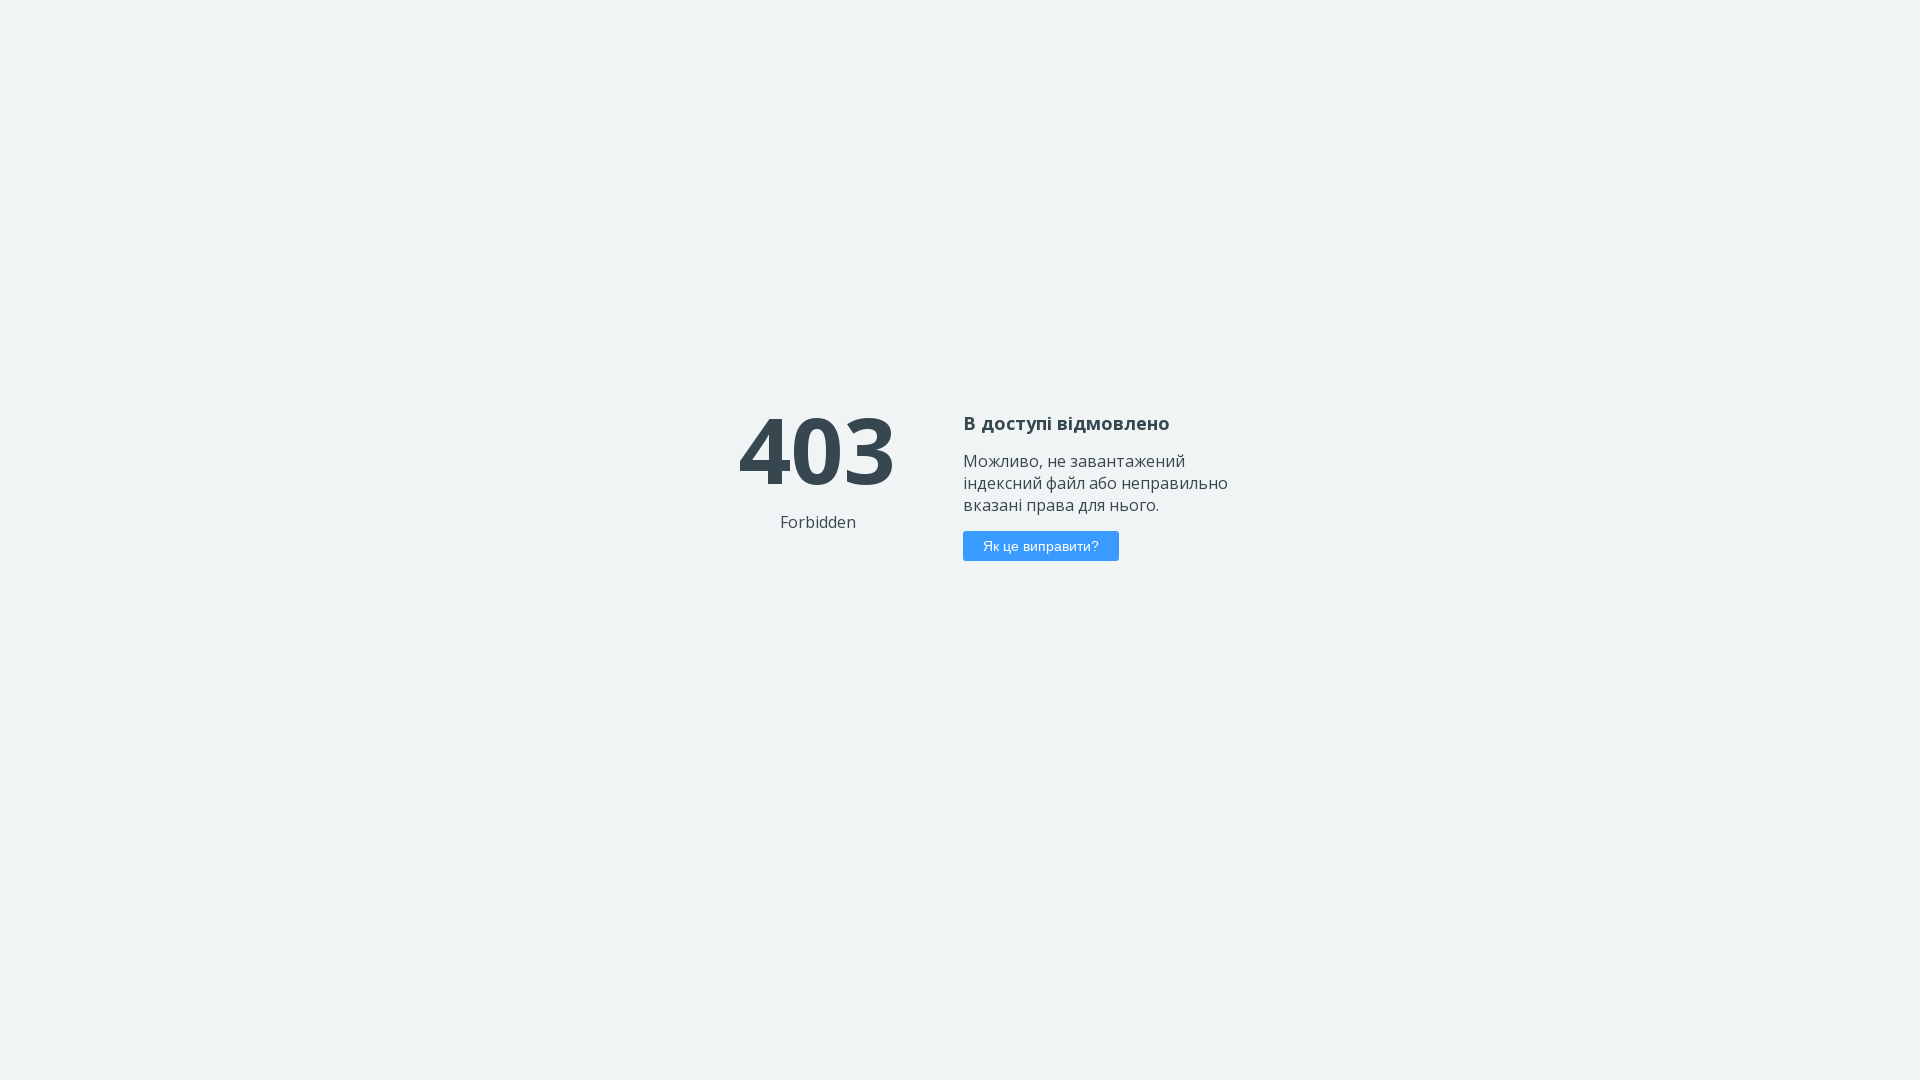

Set viewport size to 1920x1080 (iteration 37)
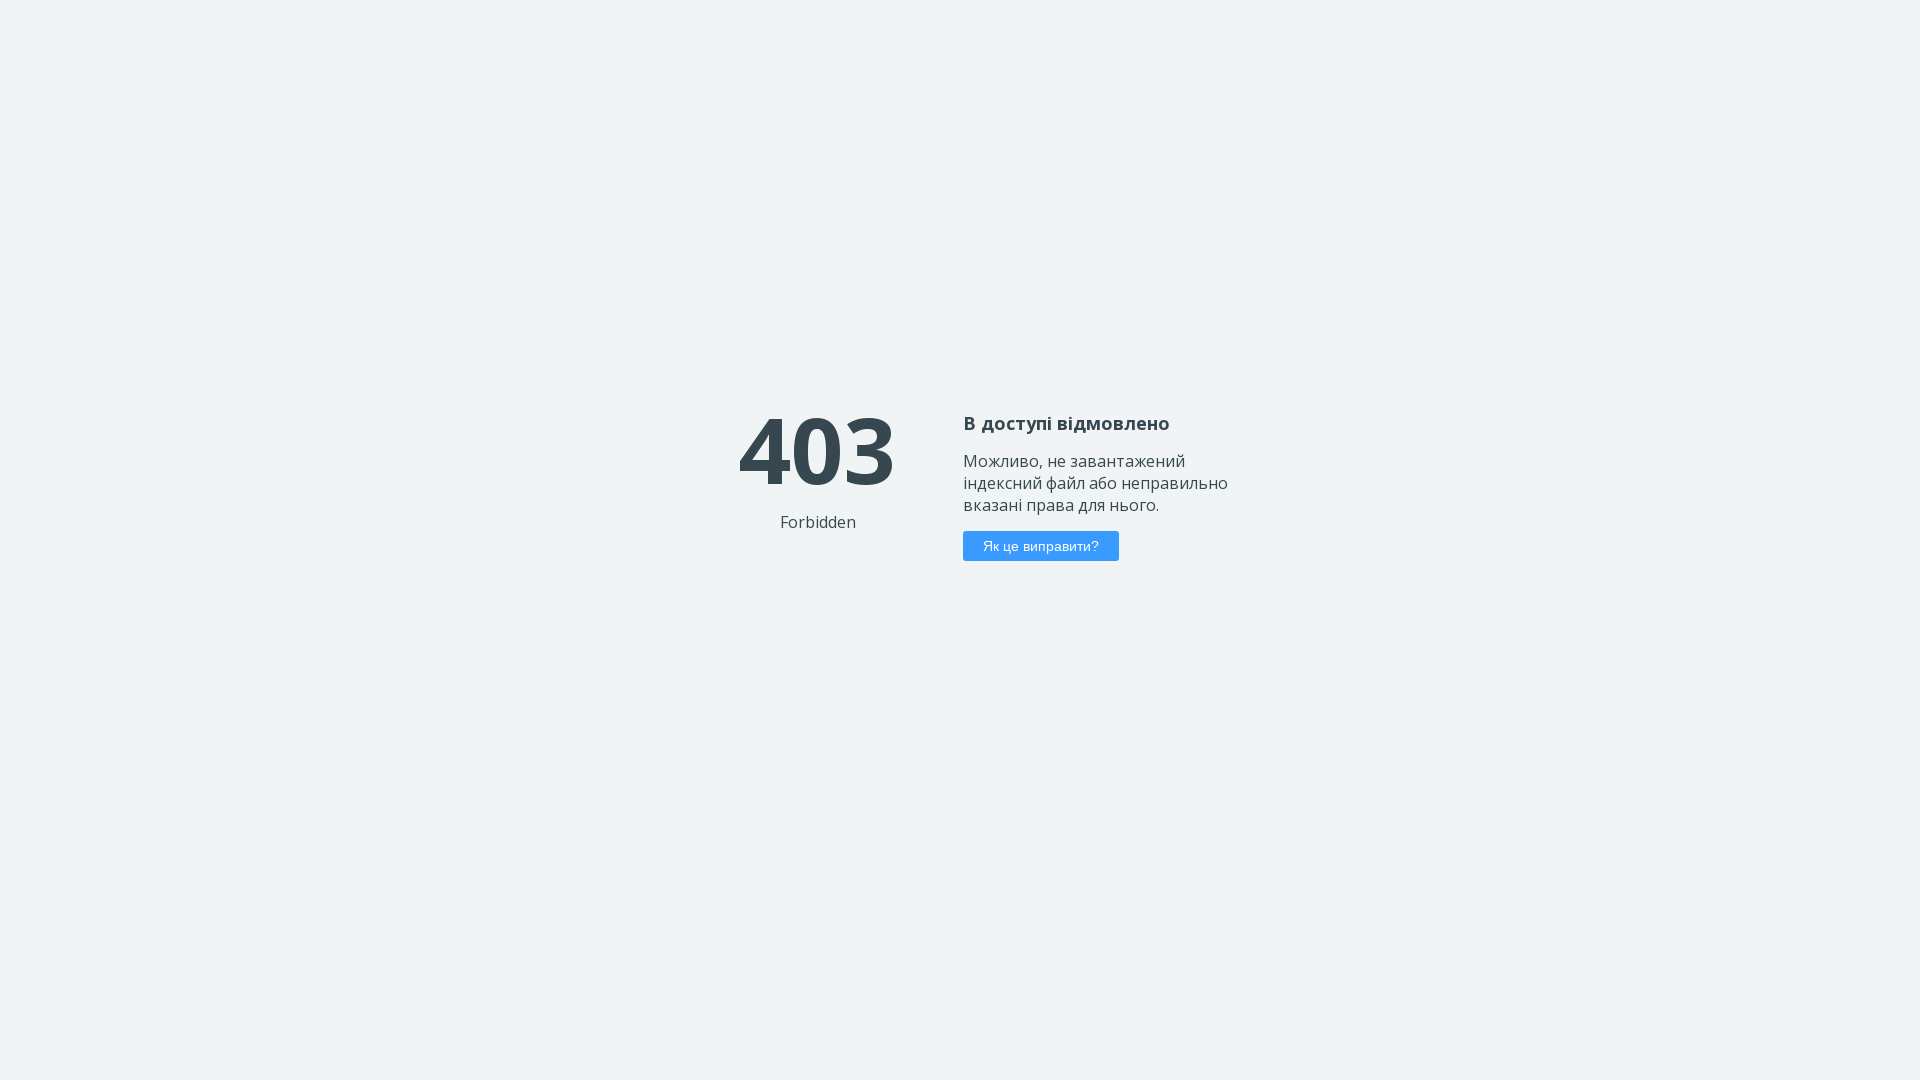

Navigated to QALight website (iteration 37)
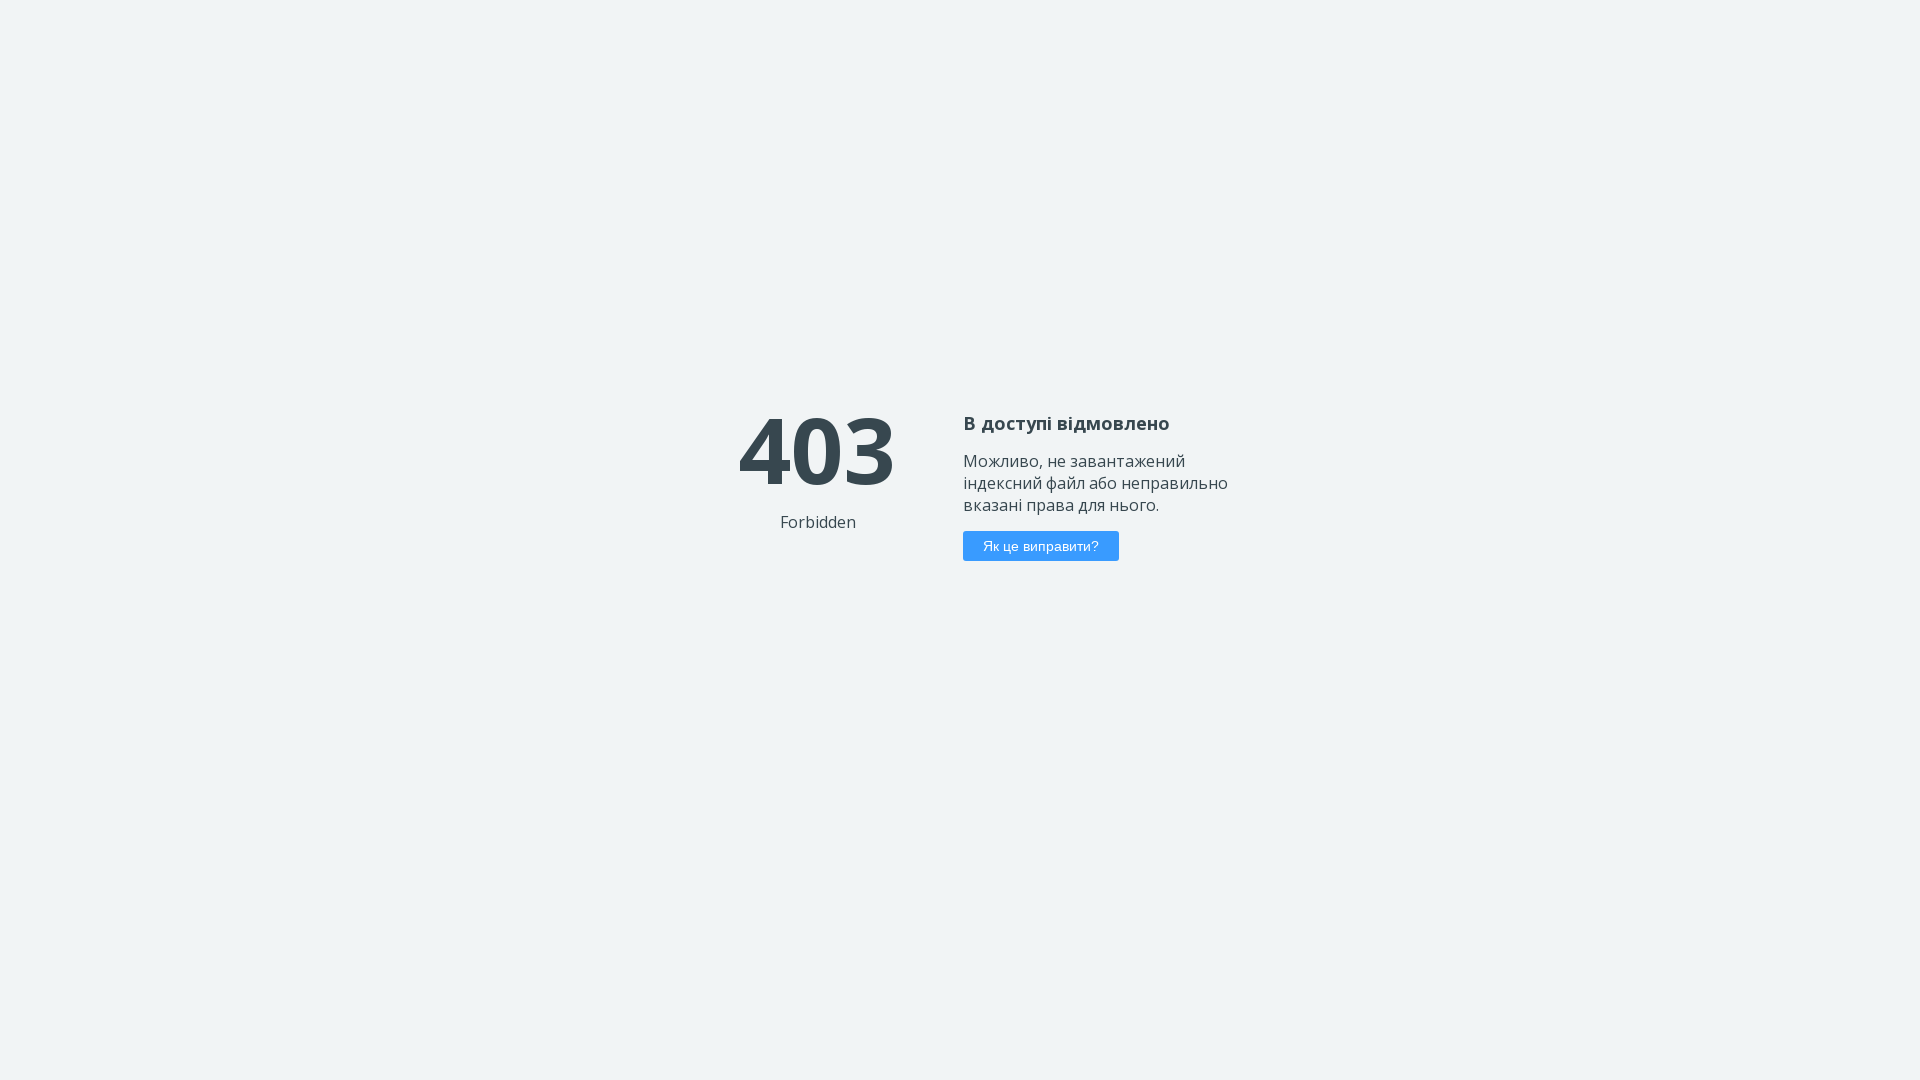

Set viewport size to 1920x1080 (iteration 38)
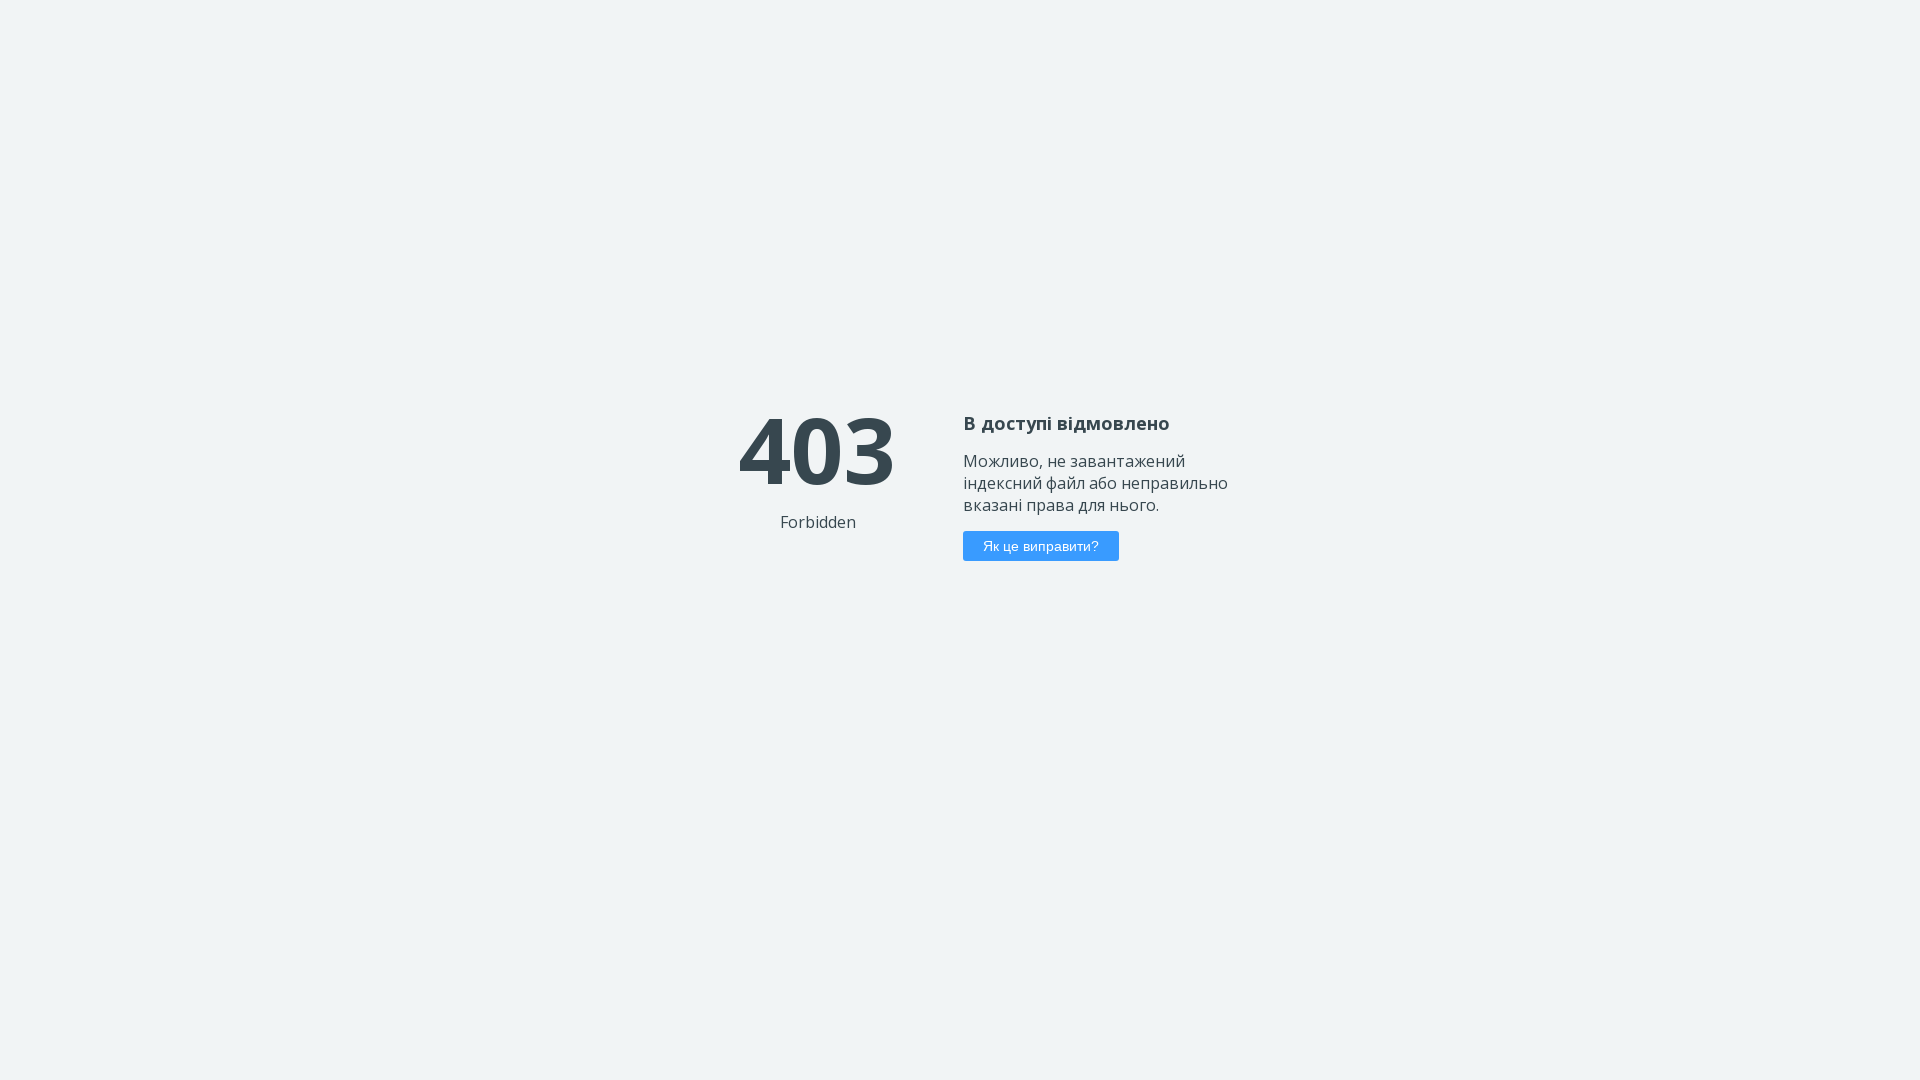

Navigated to QALight website (iteration 38)
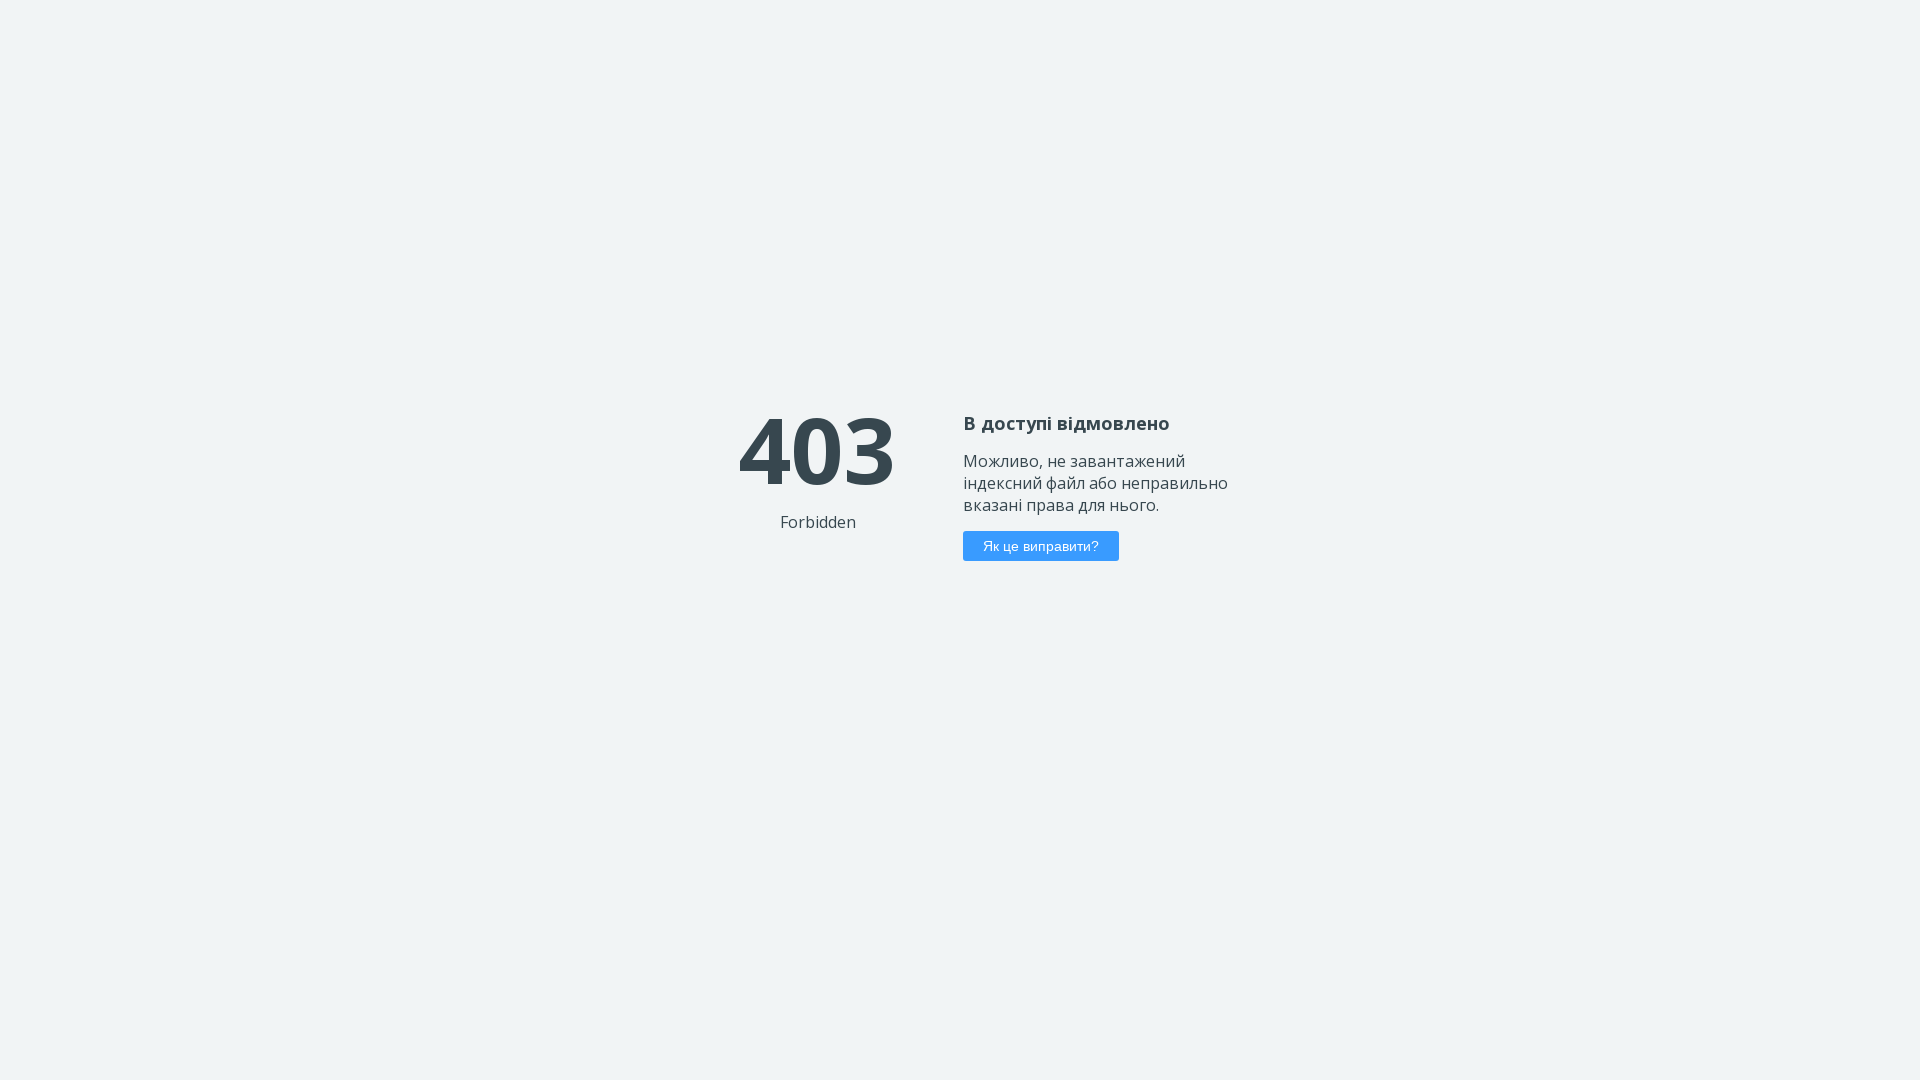

Set viewport size to 1920x1080 (iteration 39)
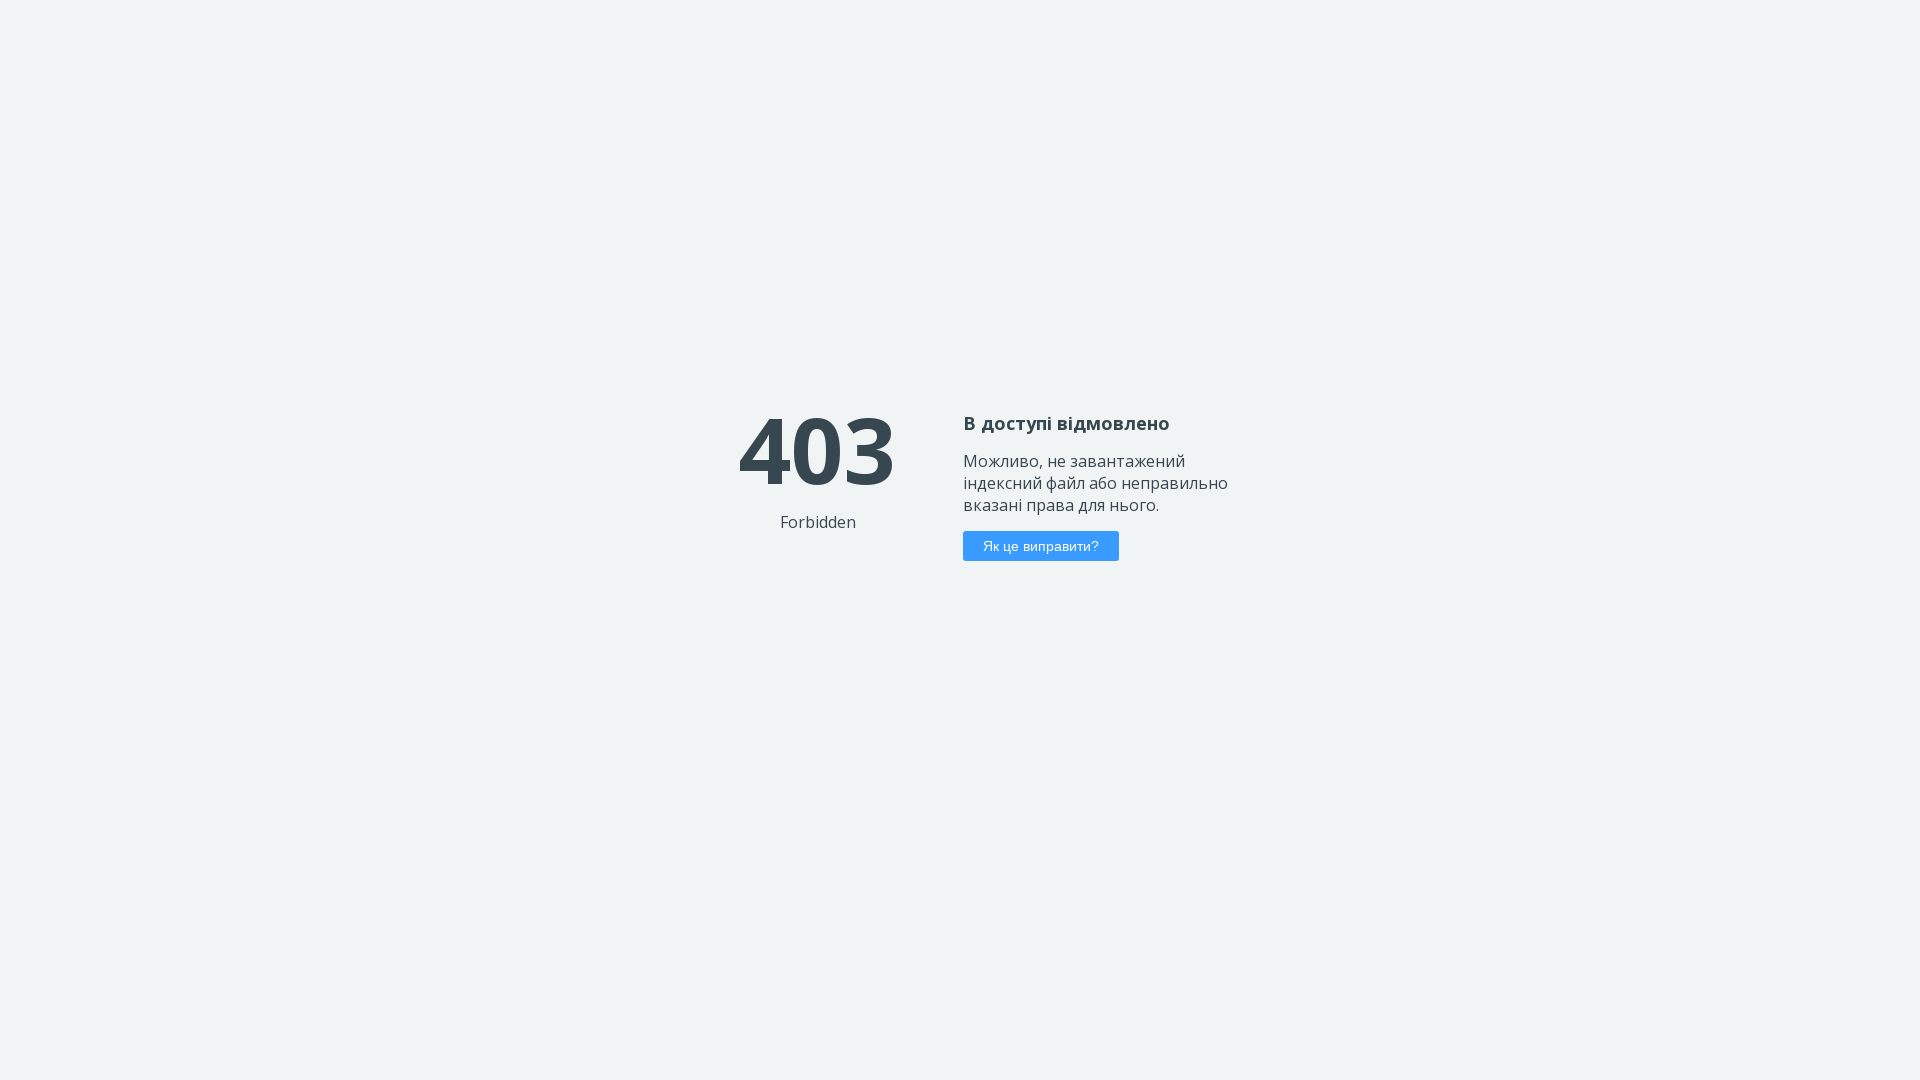

Navigated to QALight website (iteration 39)
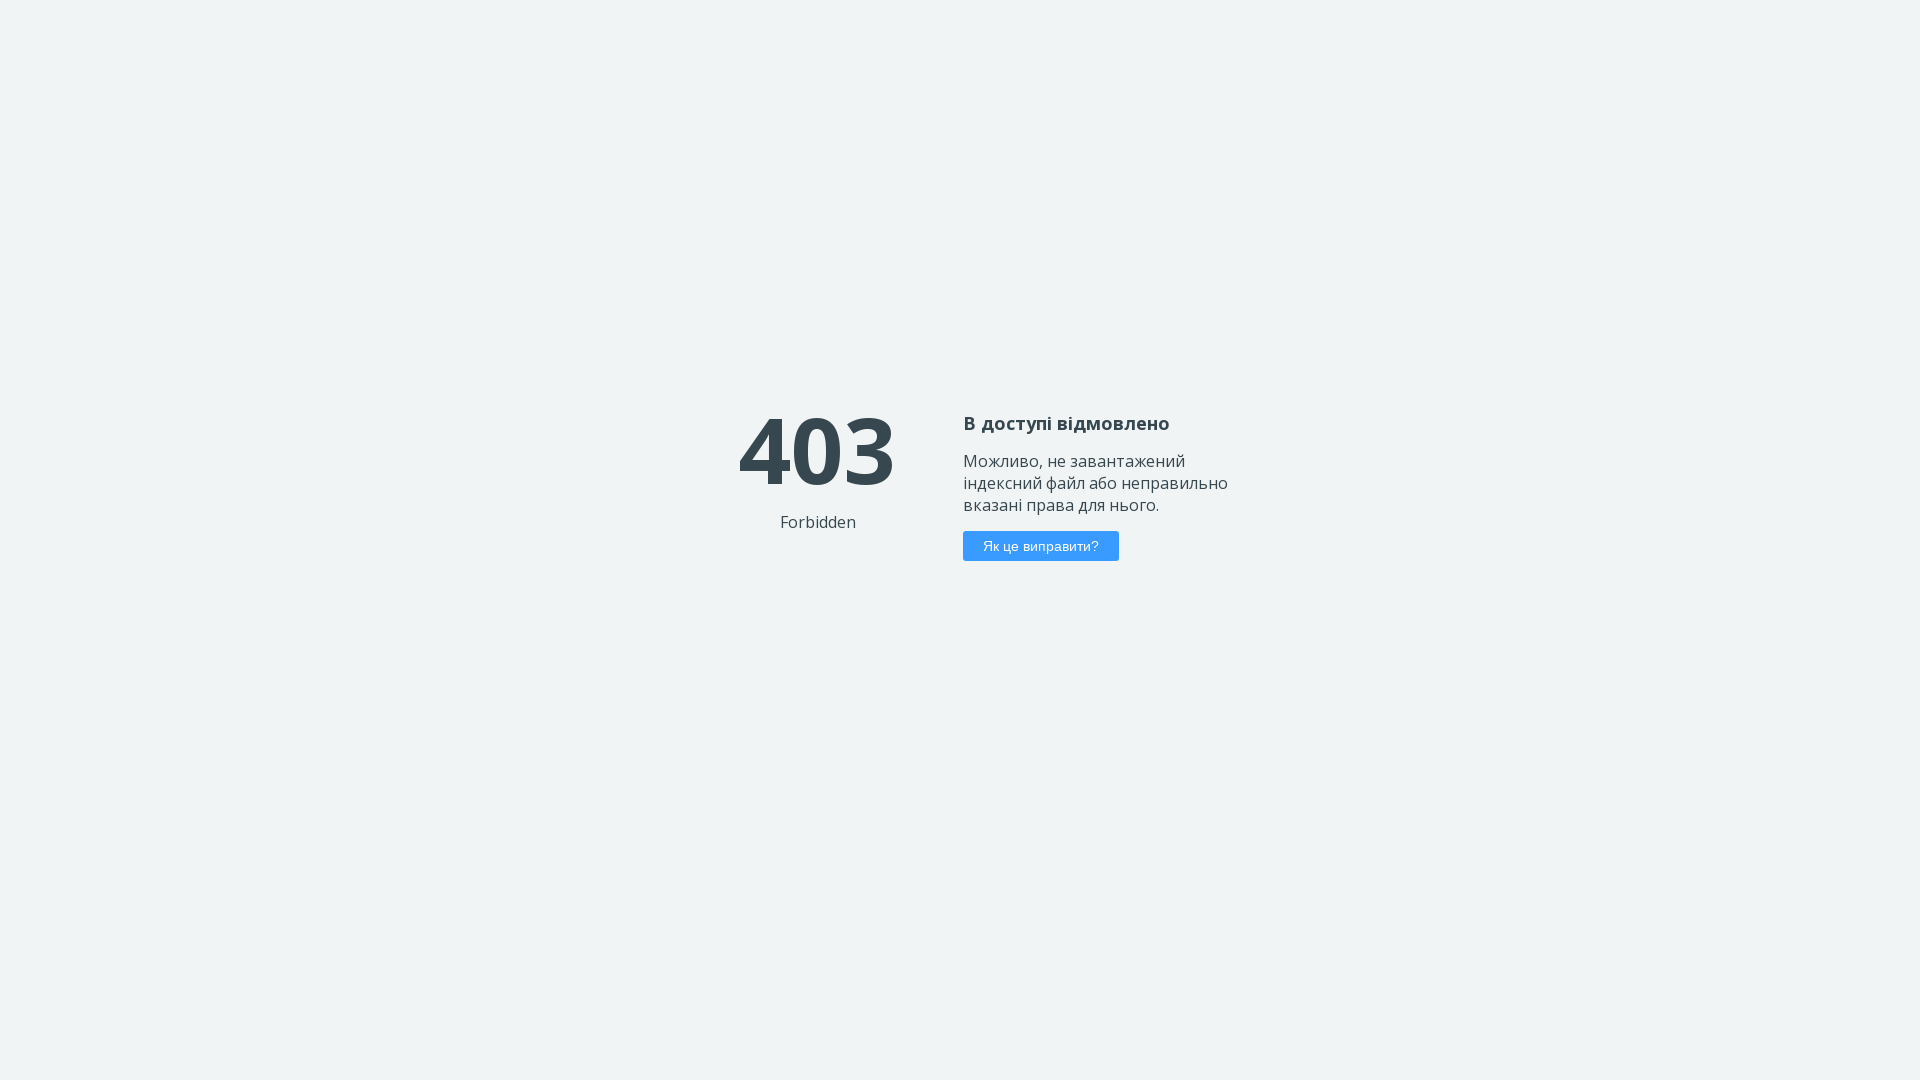

Set viewport size to 1920x1080 (iteration 40)
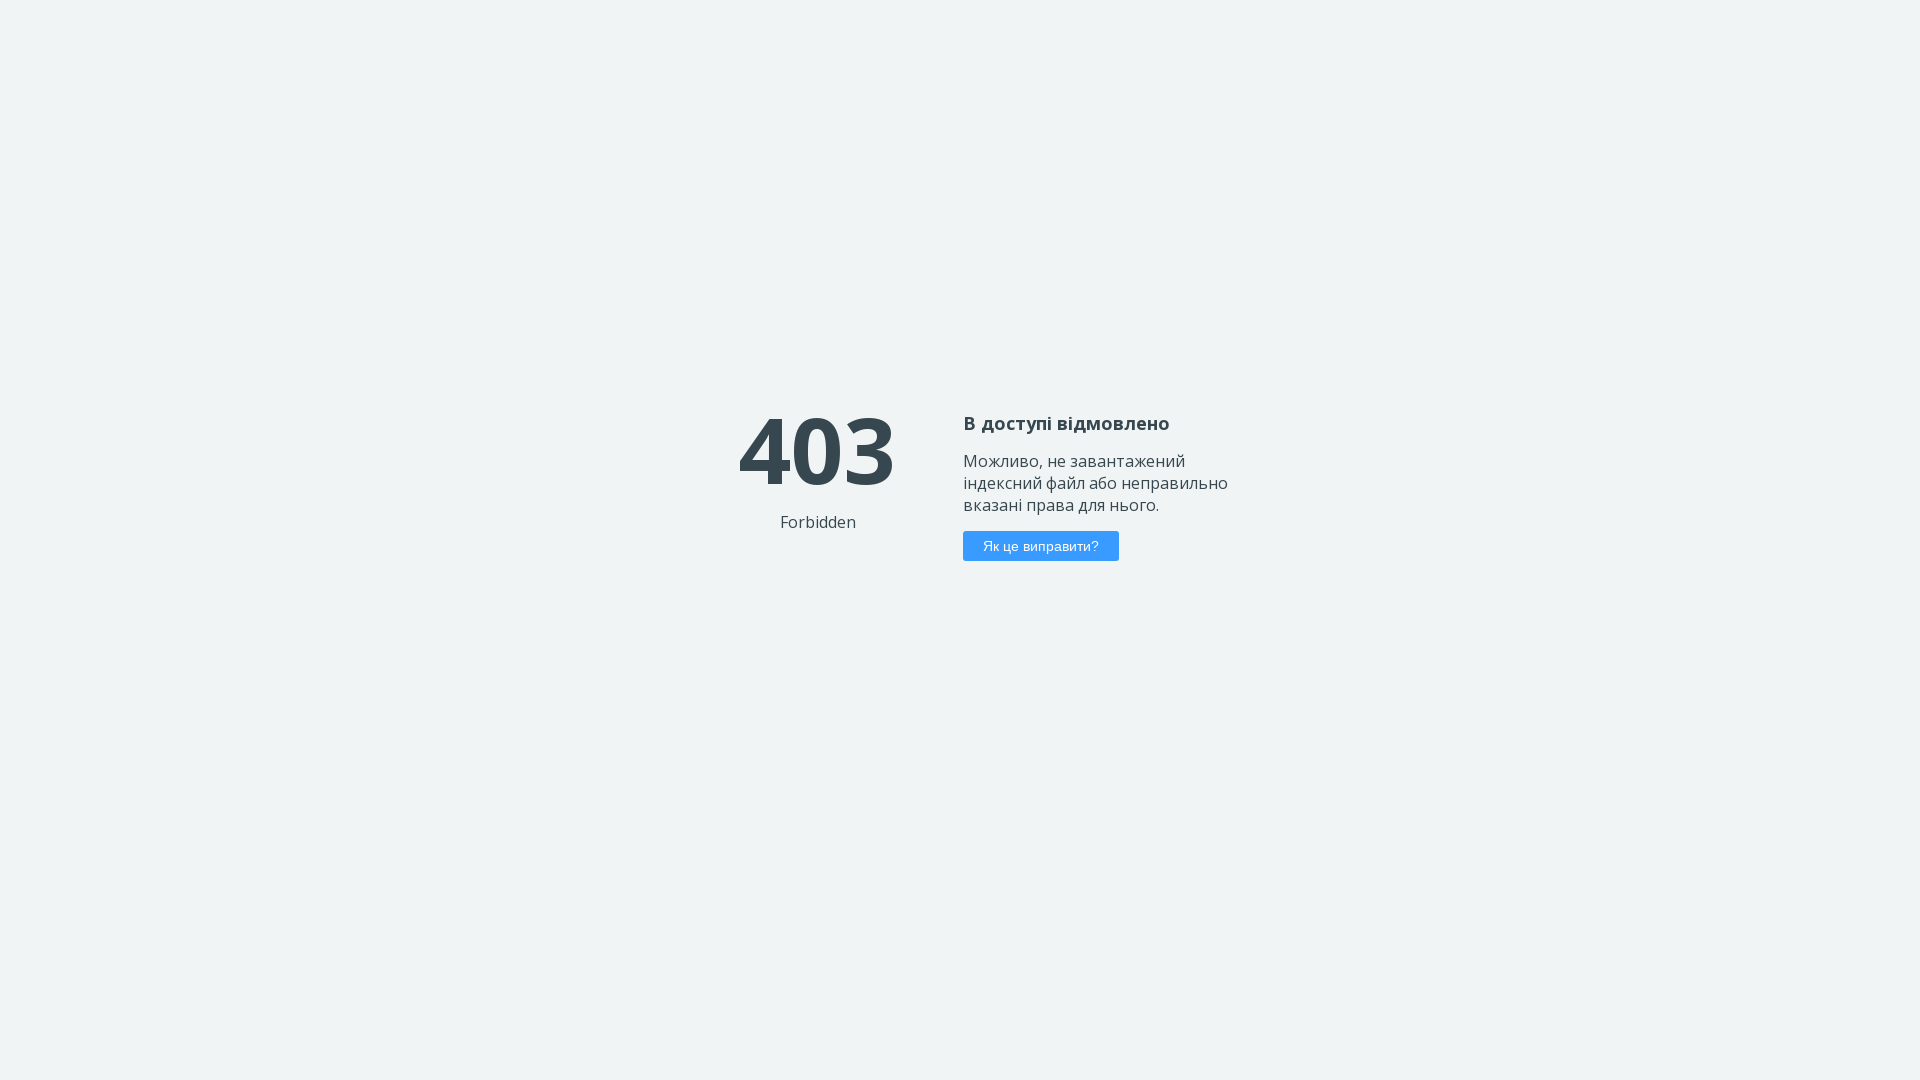

Navigated to QALight website (iteration 40)
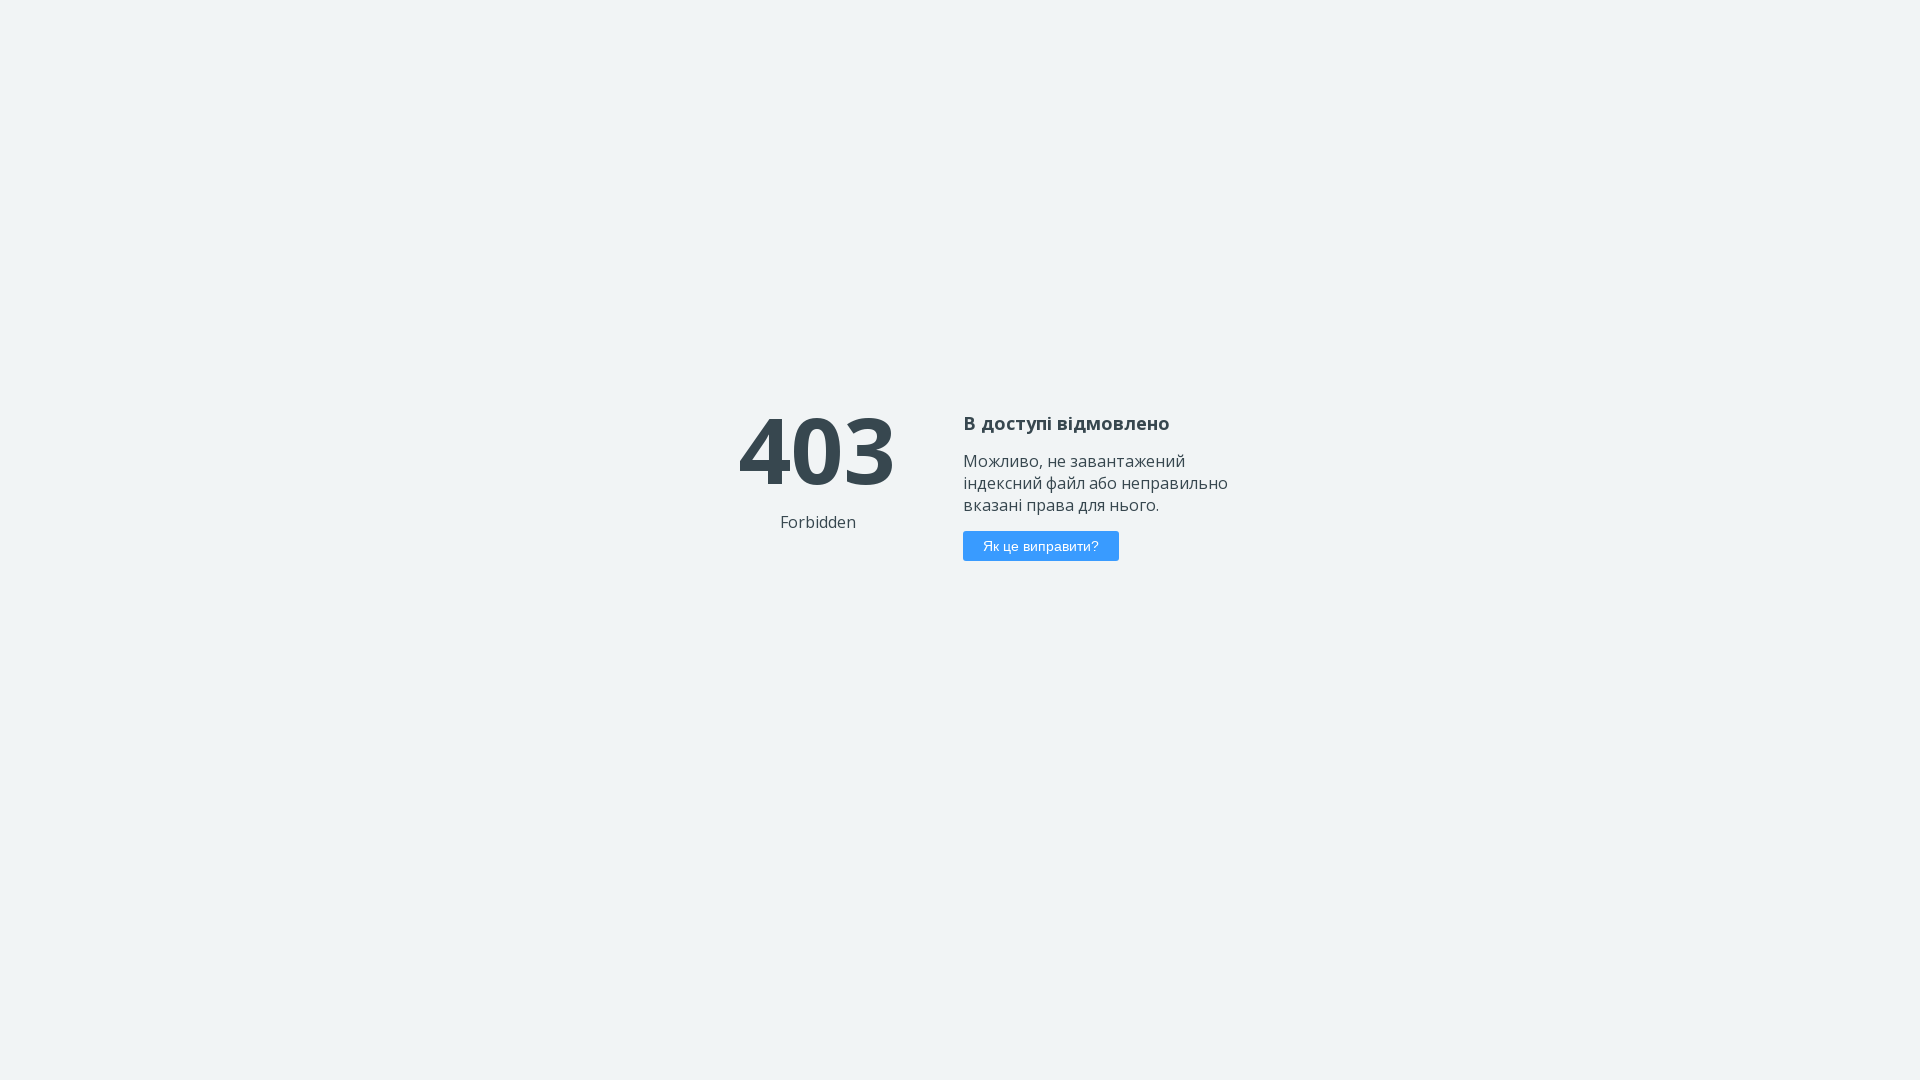

Set viewport size to 1920x1080 (iteration 41)
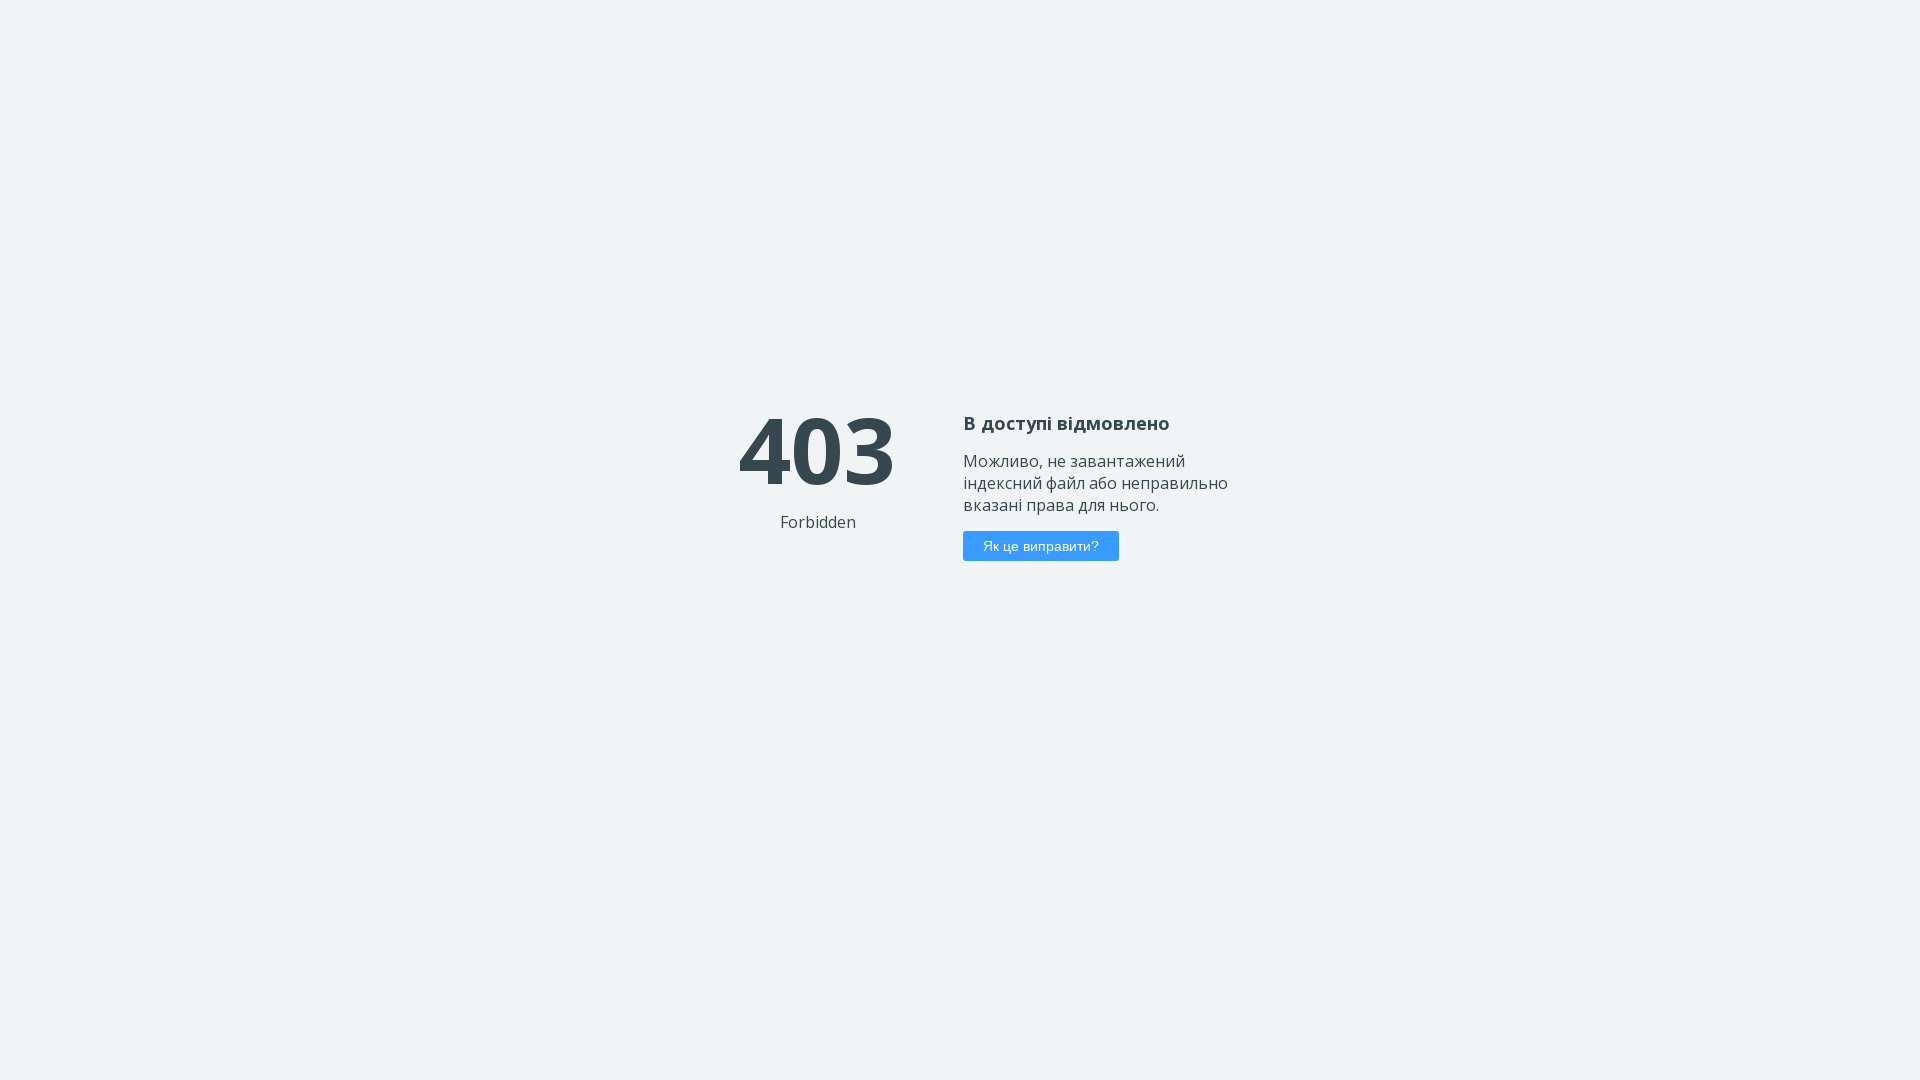

Navigated to QALight website (iteration 41)
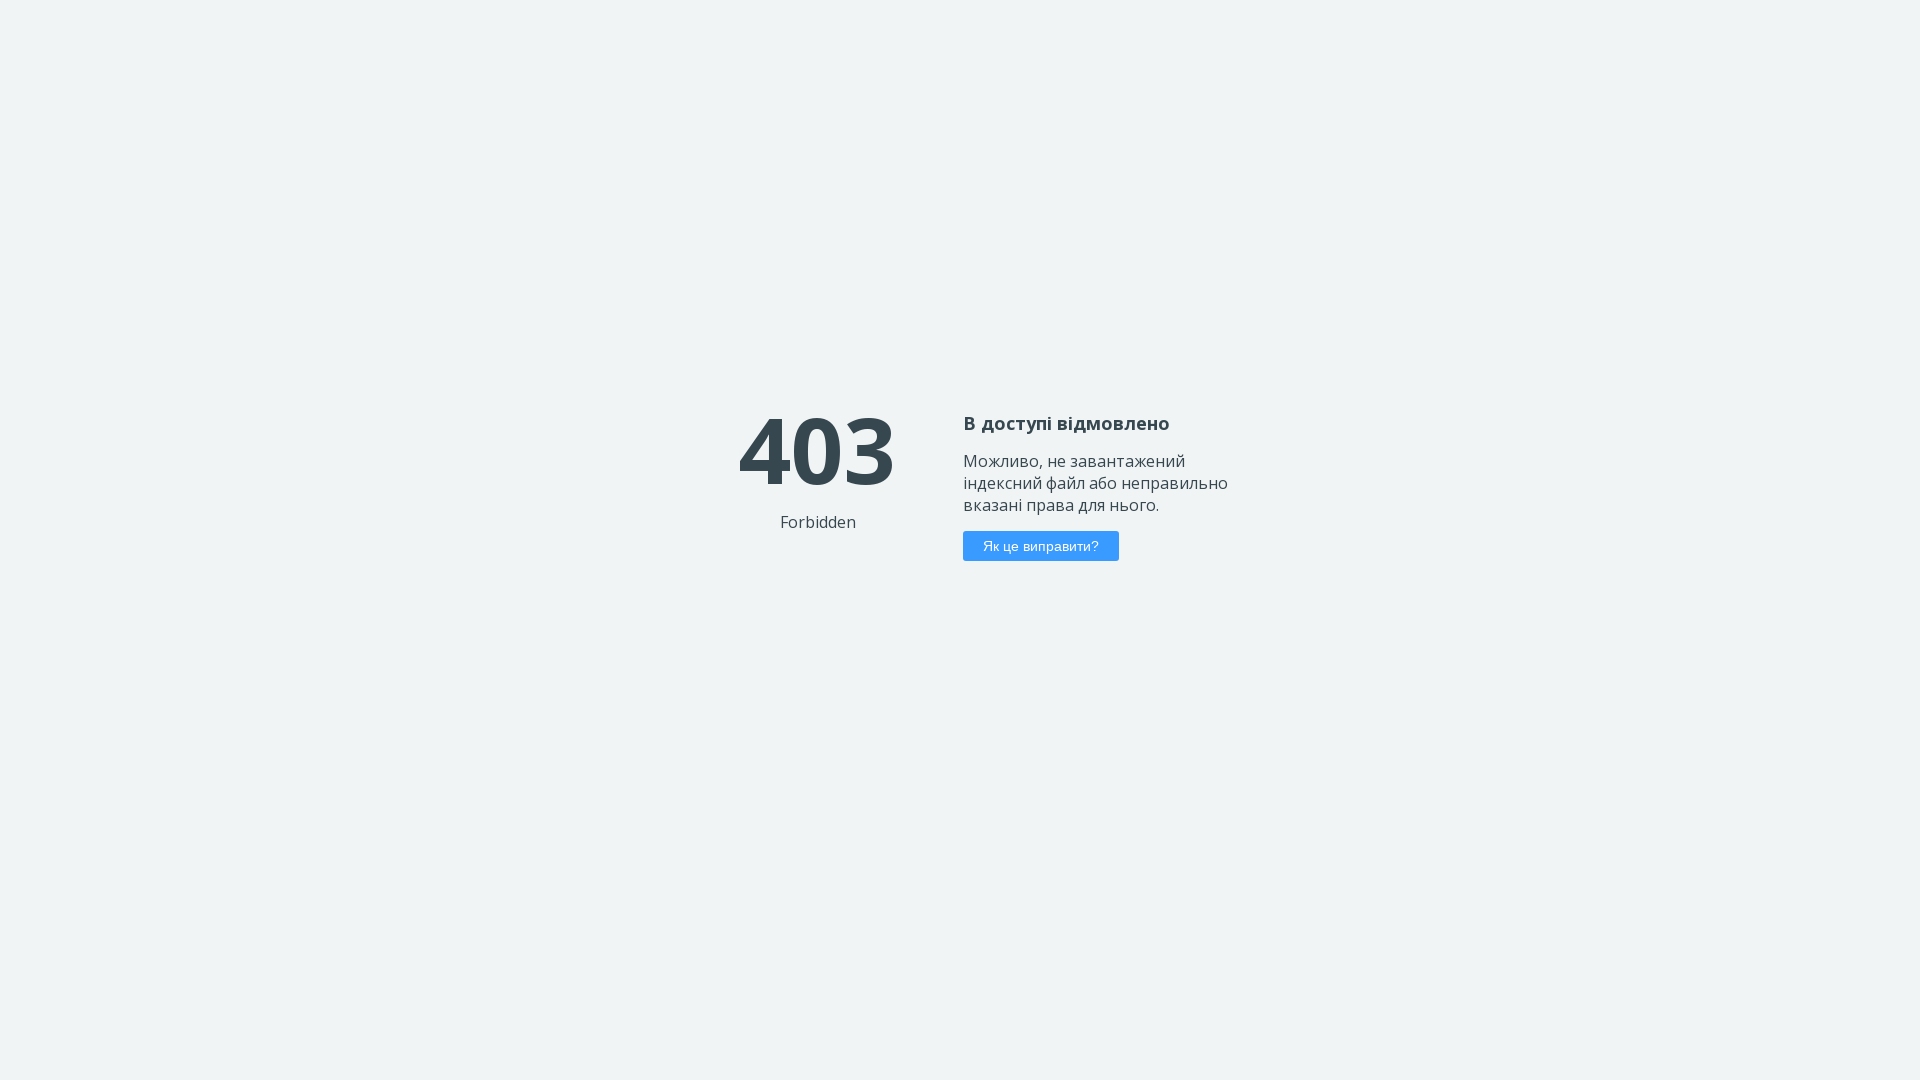

Set viewport size to 1920x1080 (iteration 42)
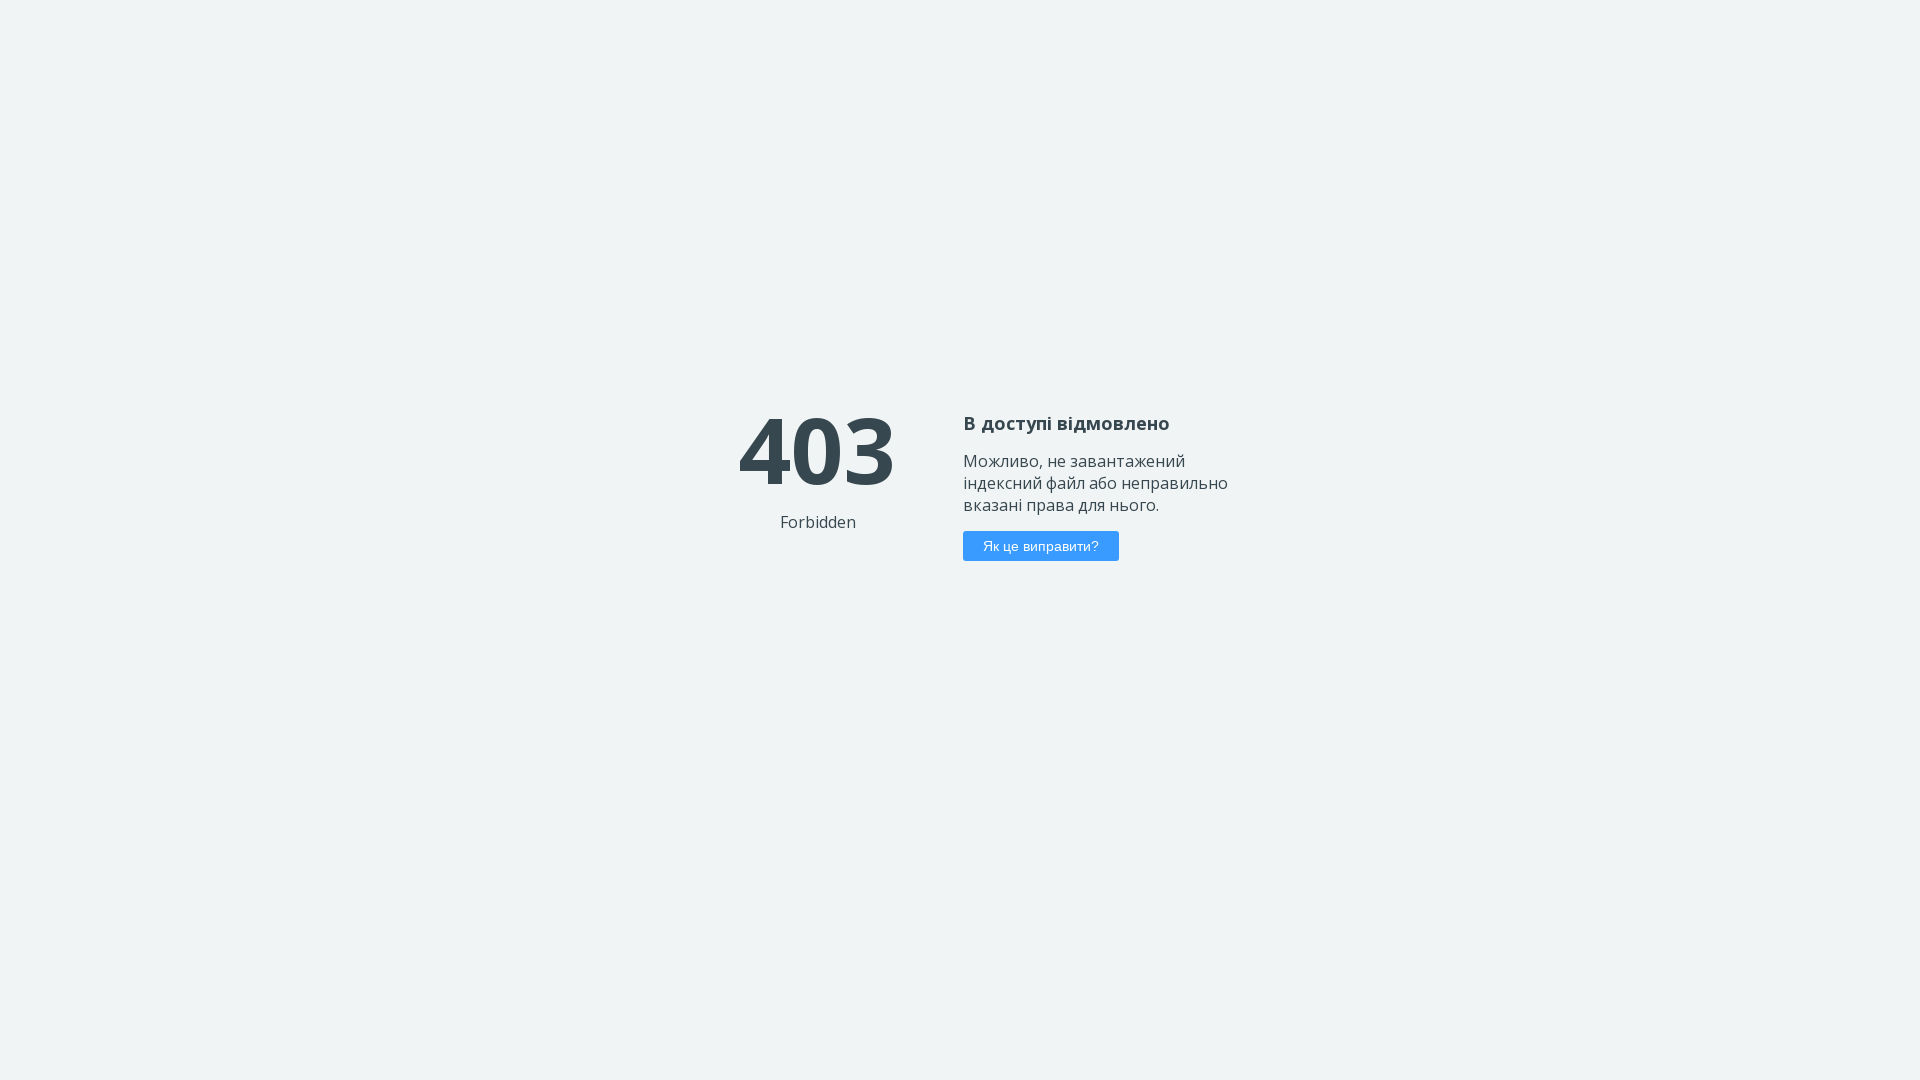

Navigated to QALight website (iteration 42)
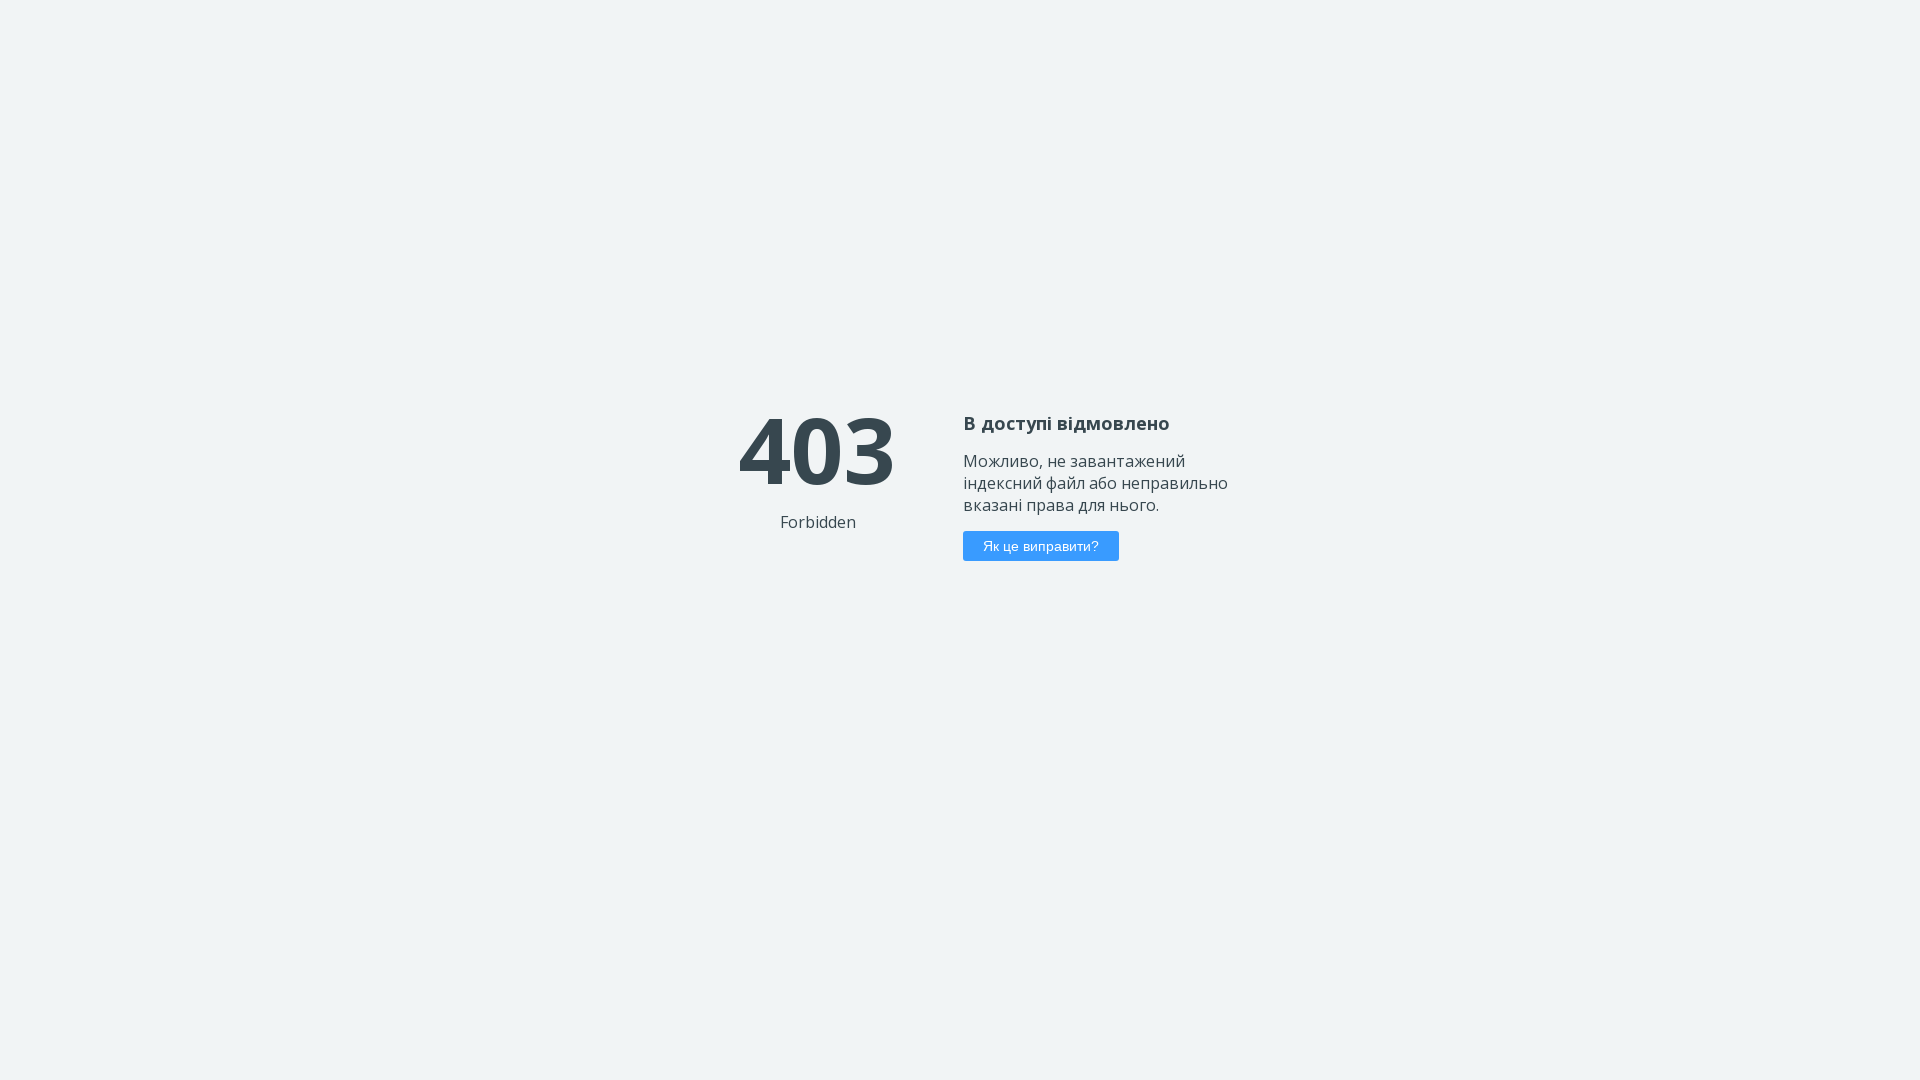

Set viewport size to 1920x1080 (iteration 43)
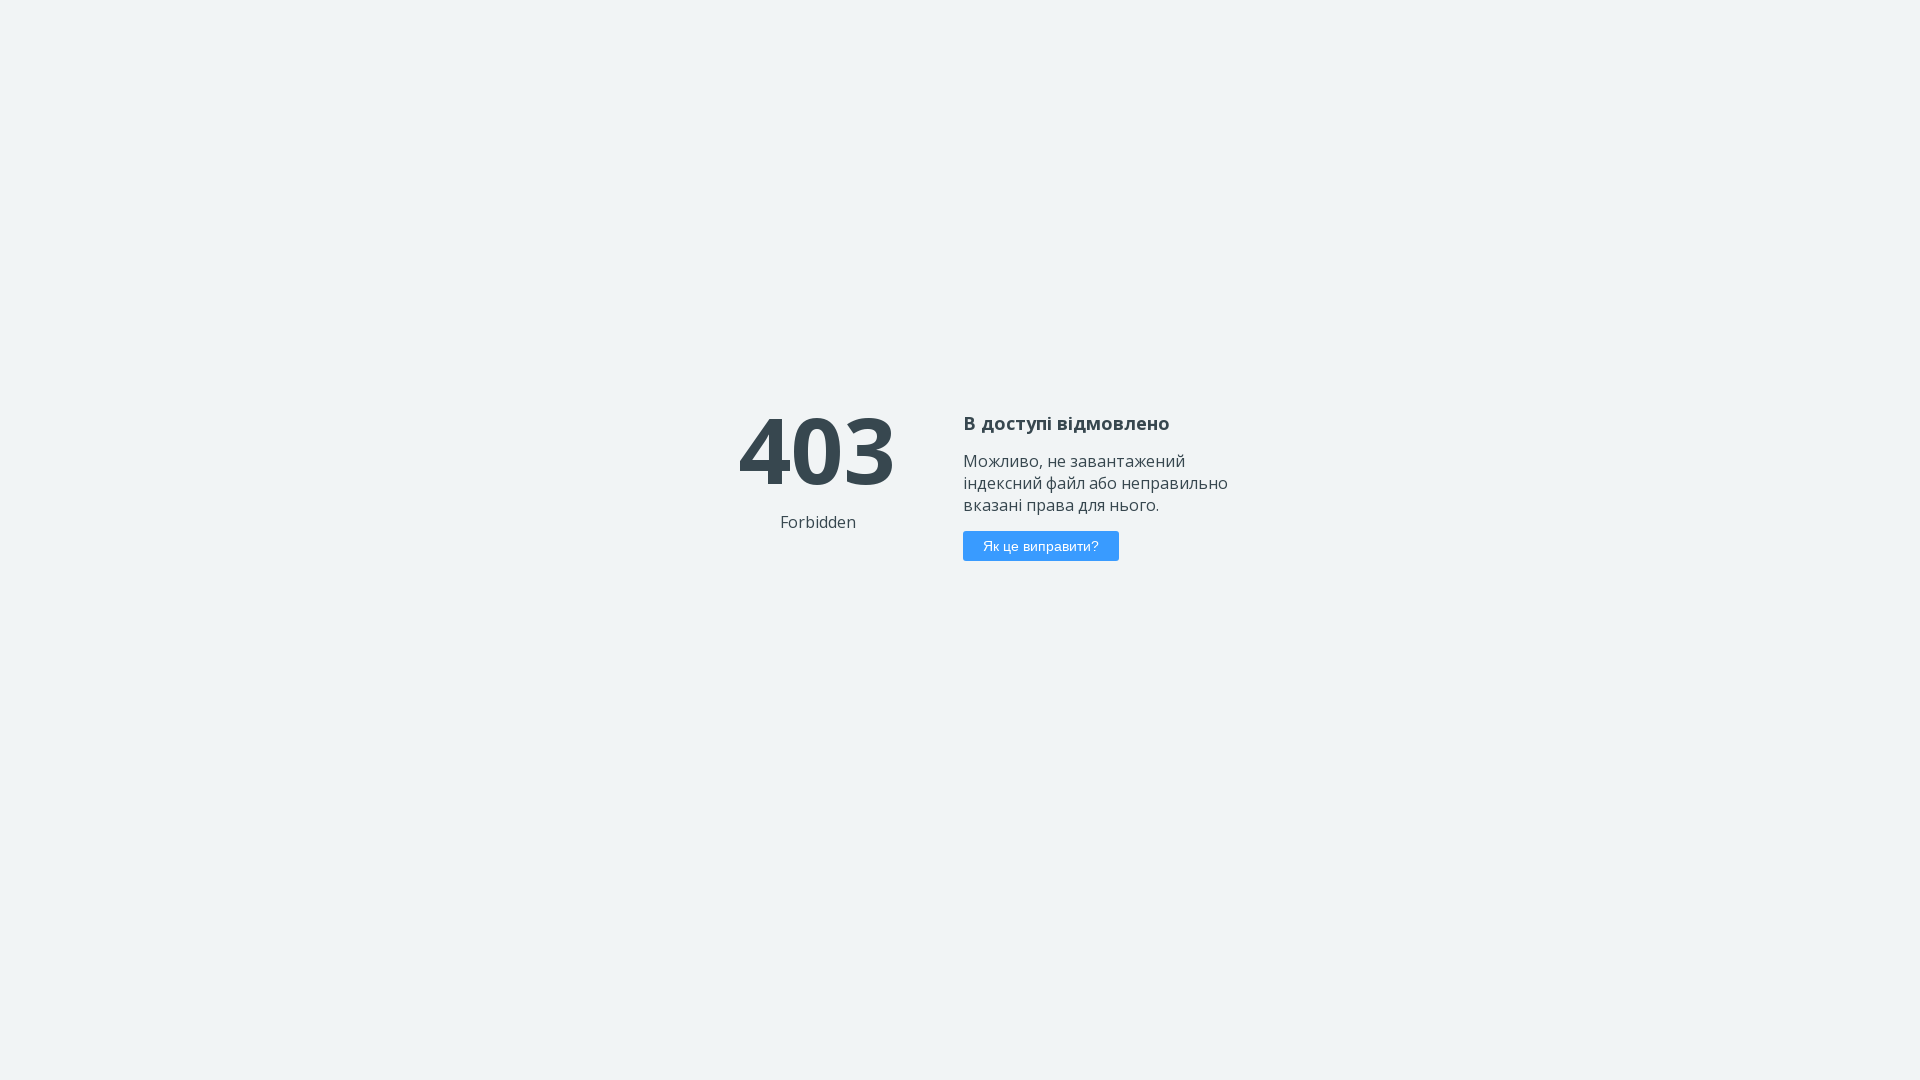

Navigated to QALight website (iteration 43)
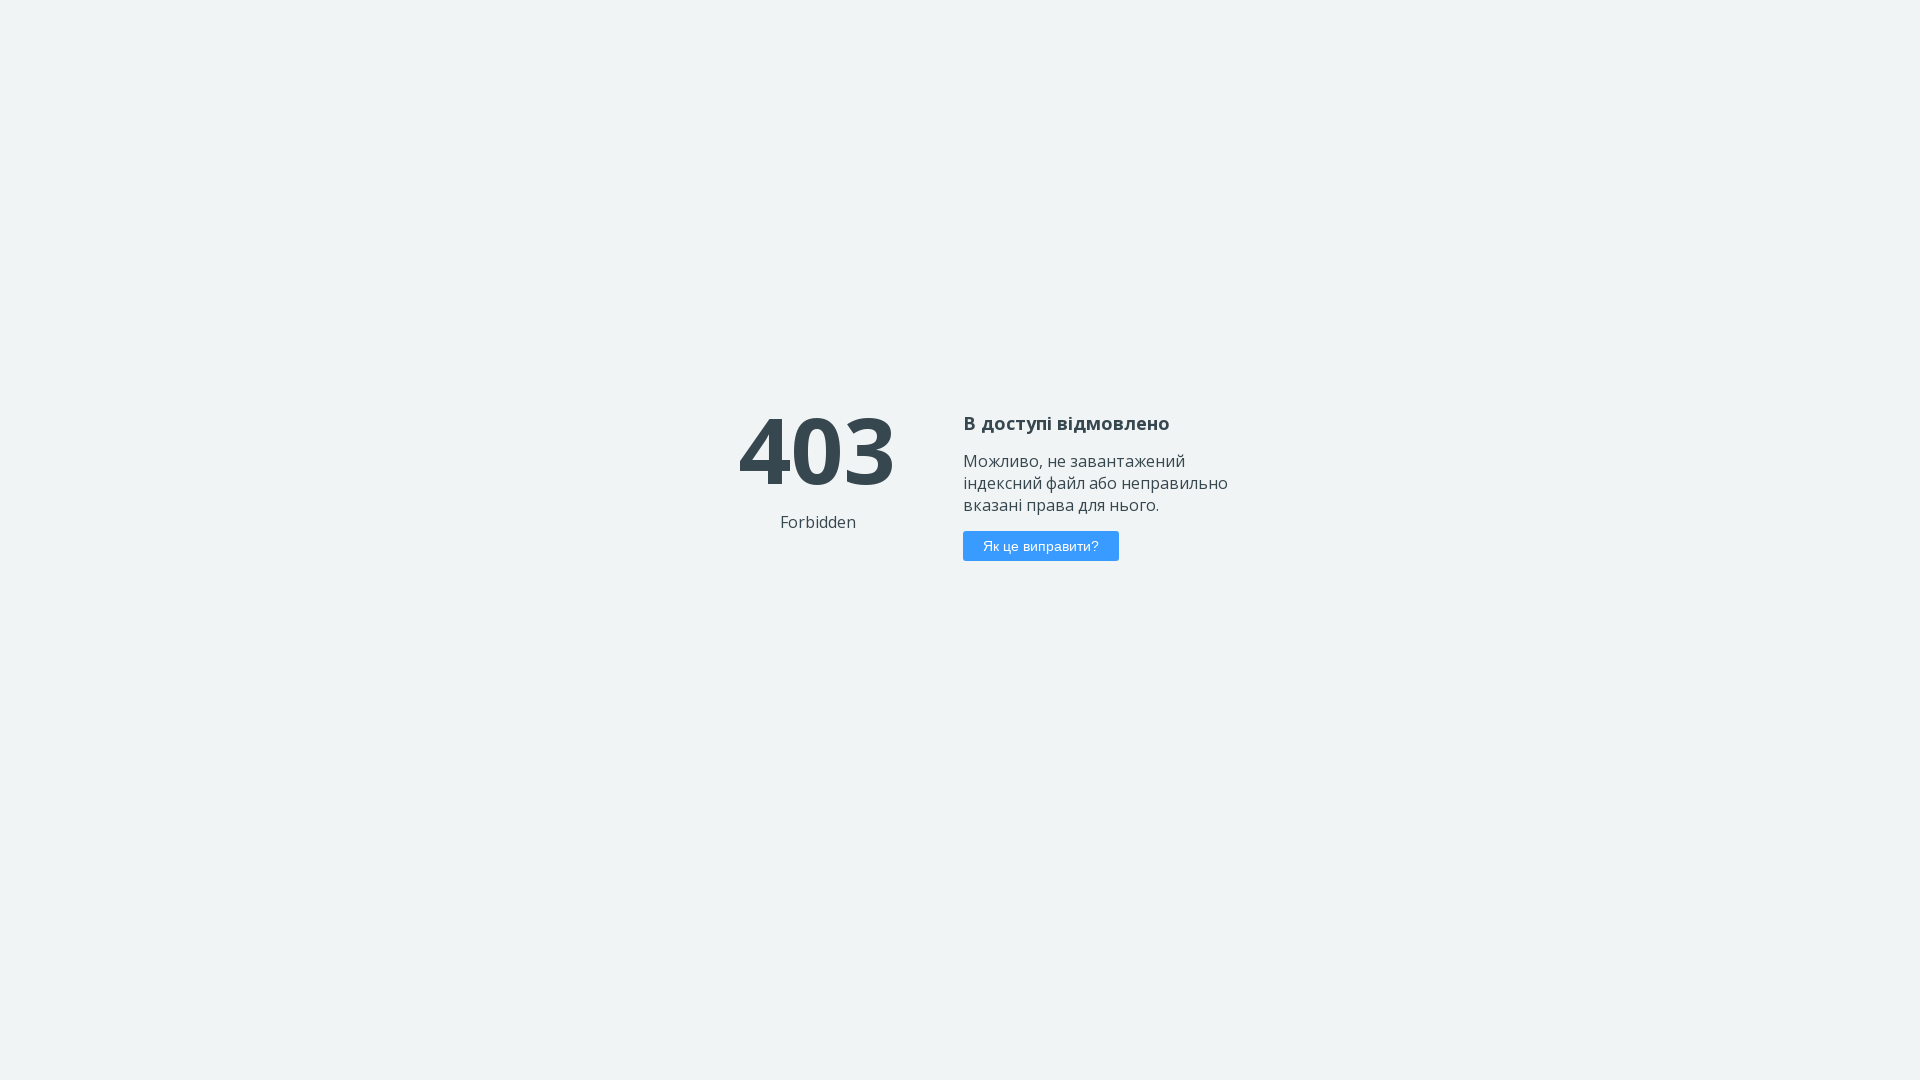

Set viewport size to 1920x1080 (iteration 44)
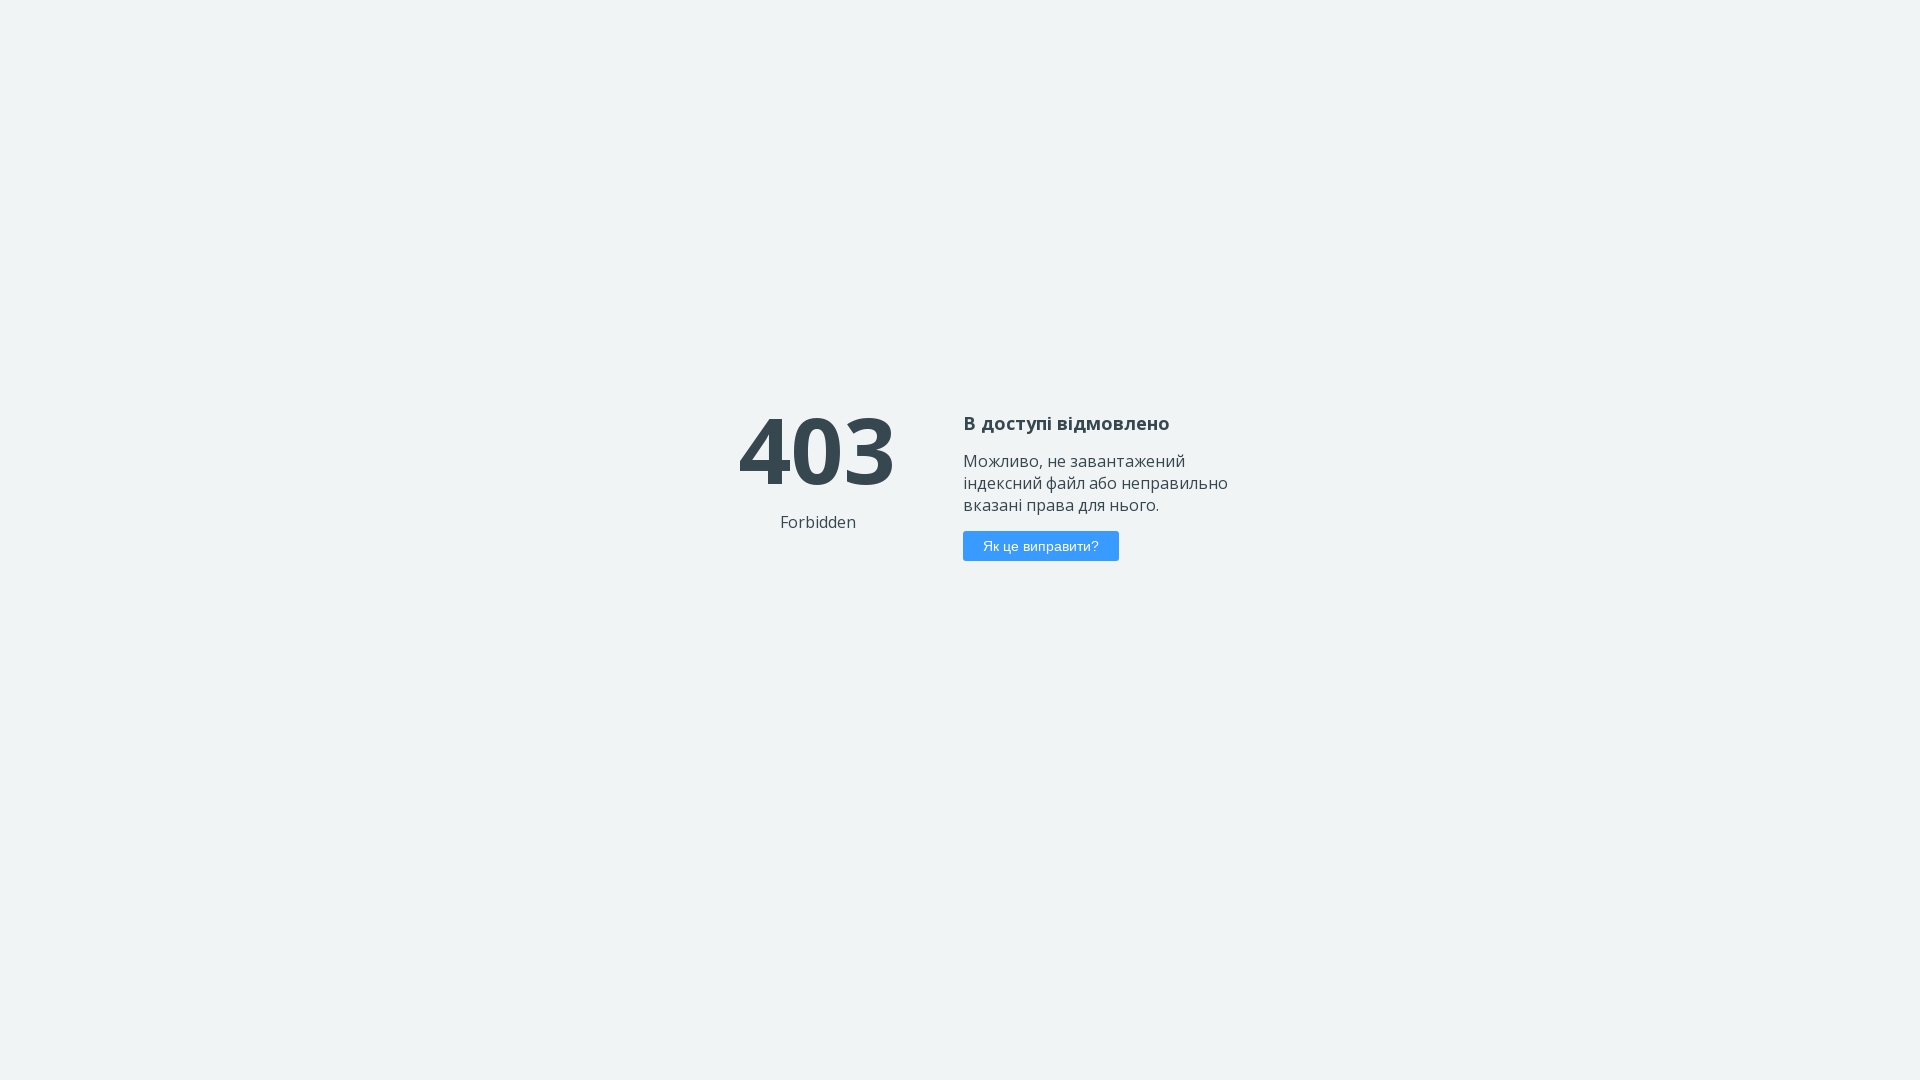

Navigated to QALight website (iteration 44)
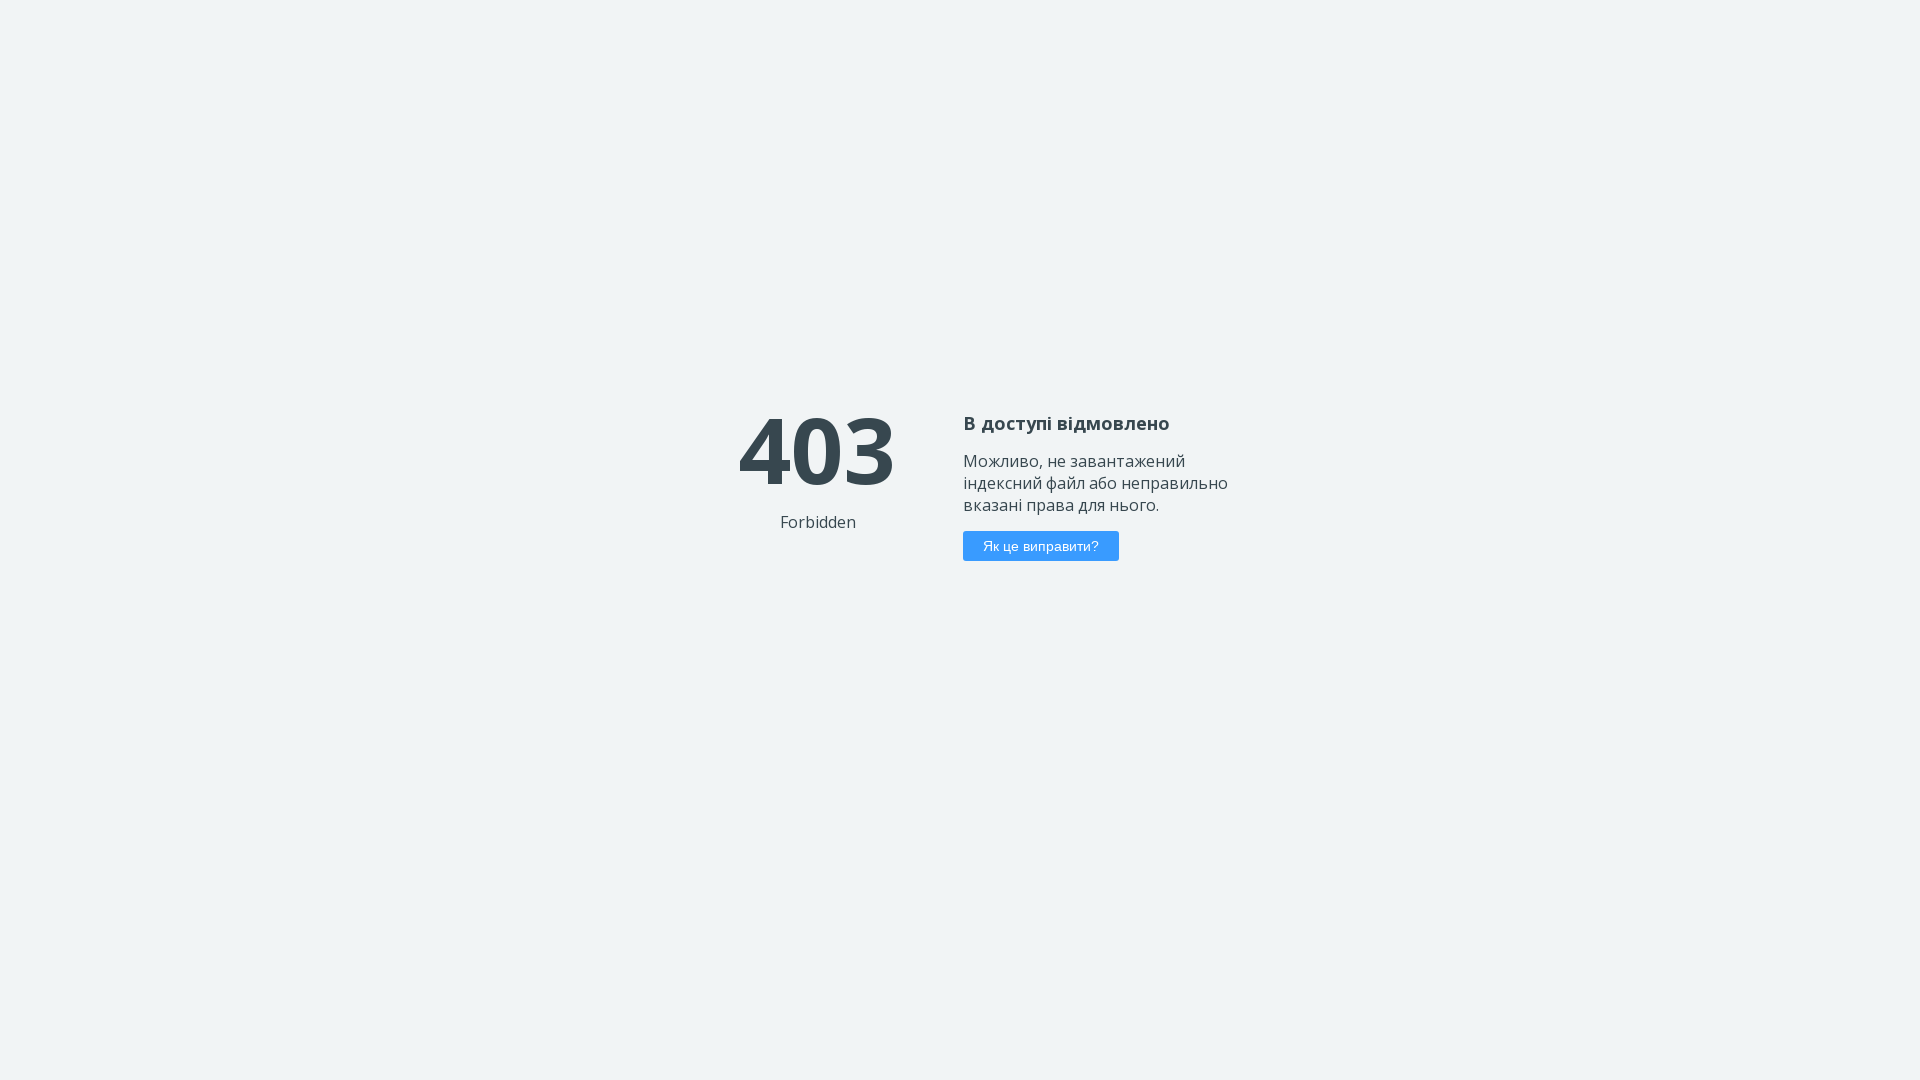

Set viewport size to 1920x1080 (iteration 45)
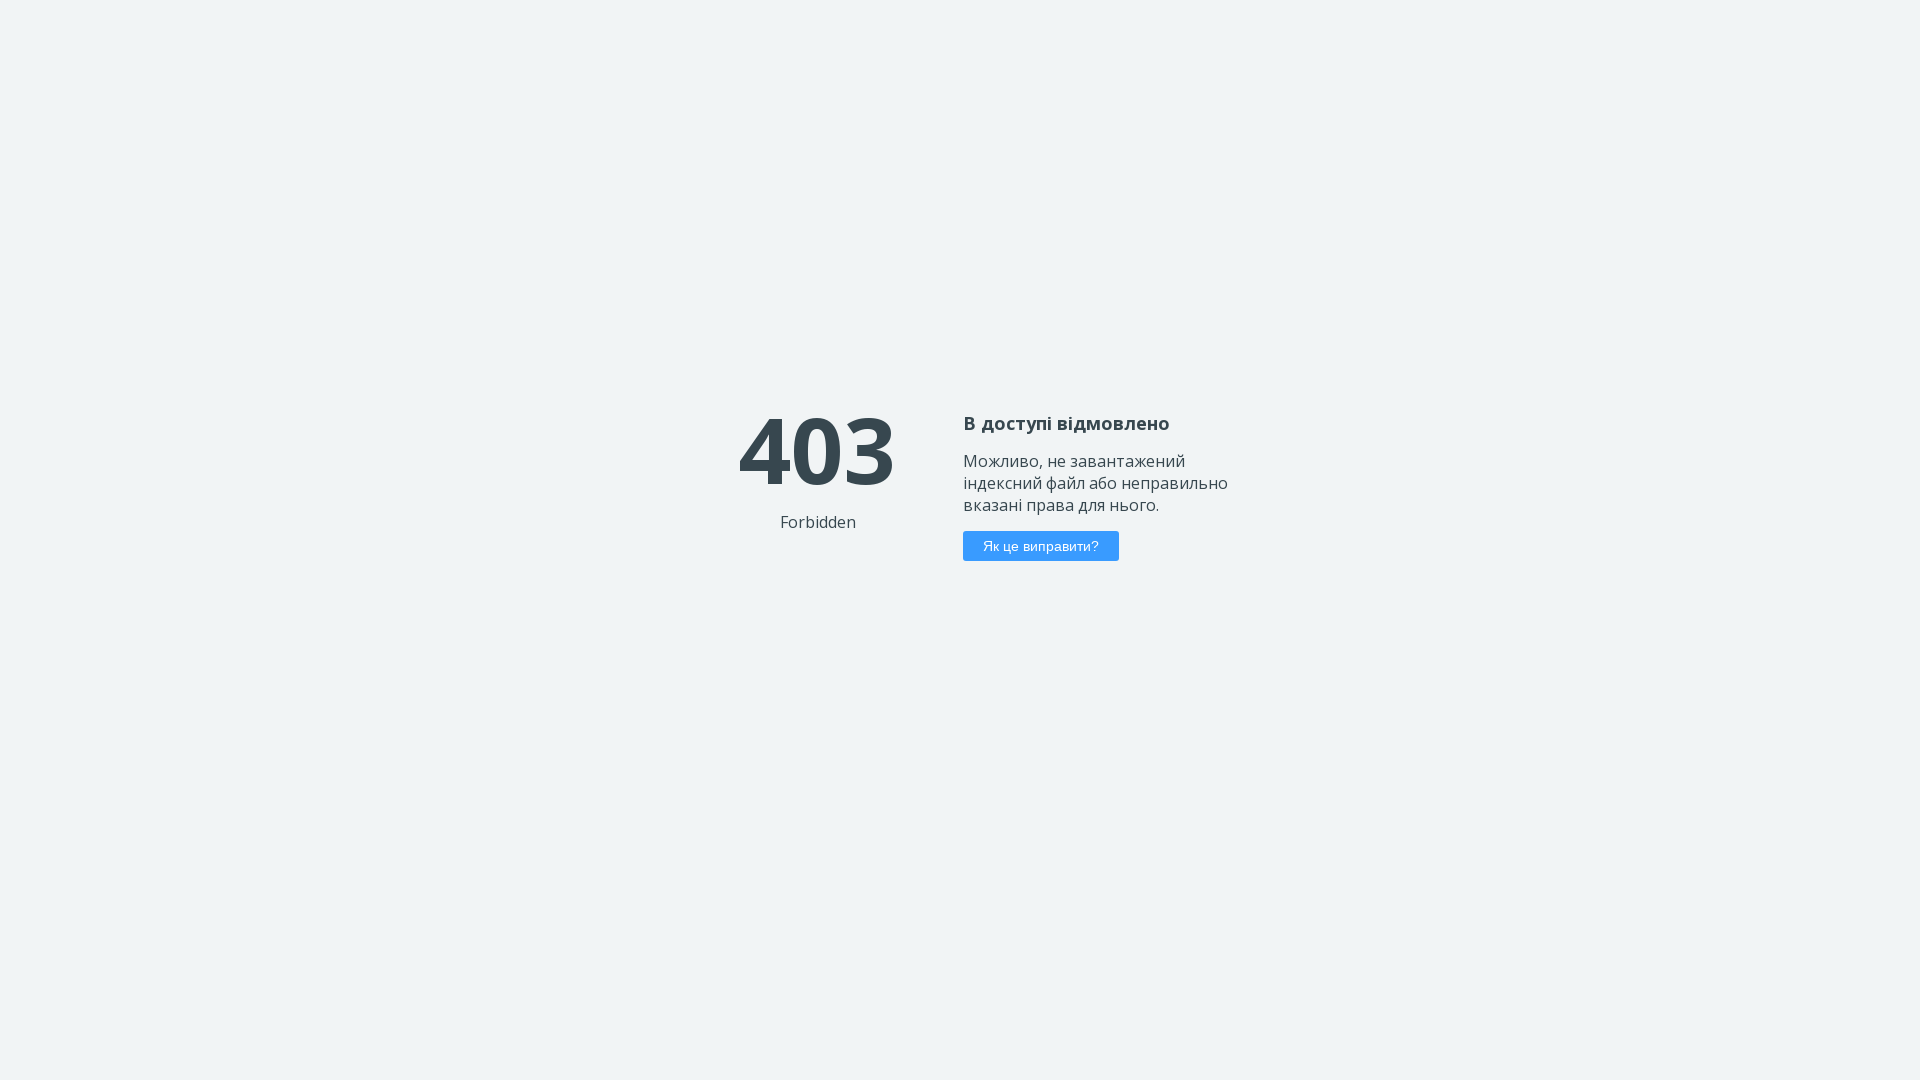

Navigated to QALight website (iteration 45)
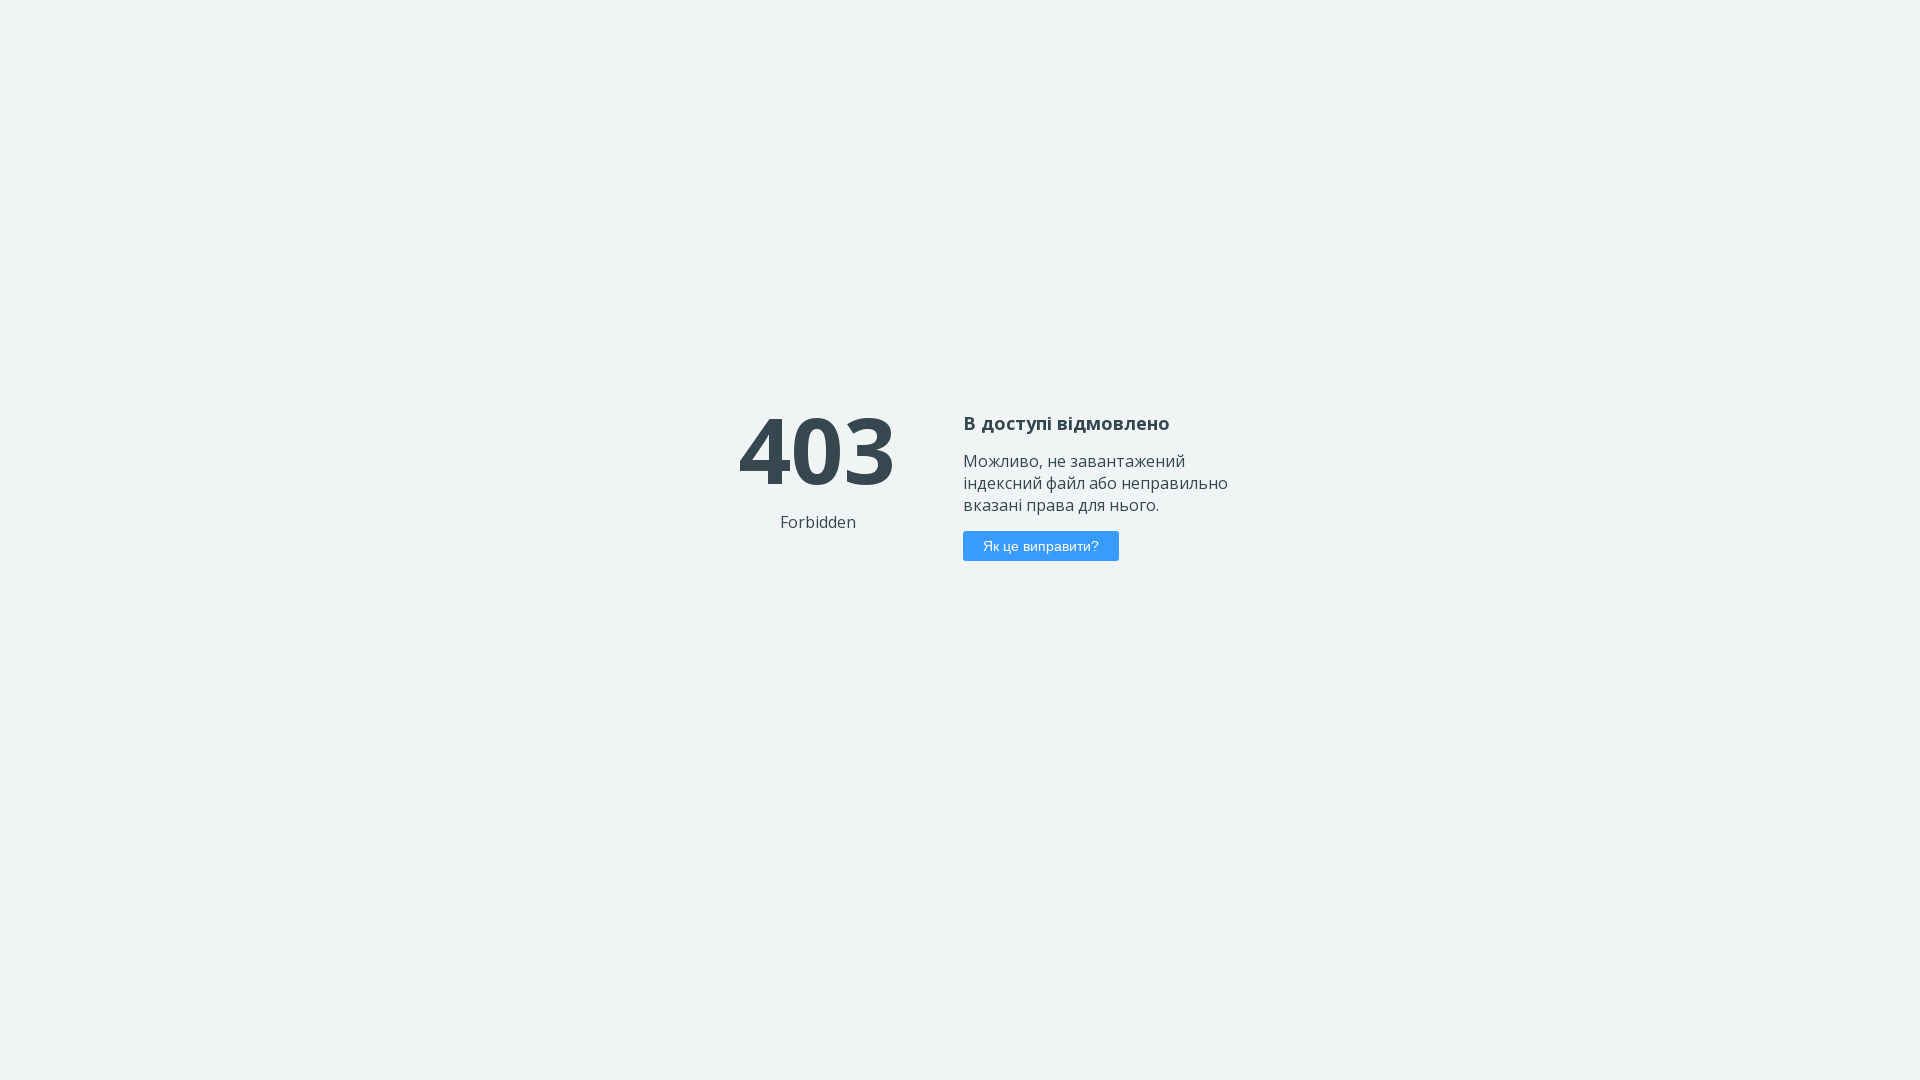

Set viewport size to 1920x1080 (iteration 46)
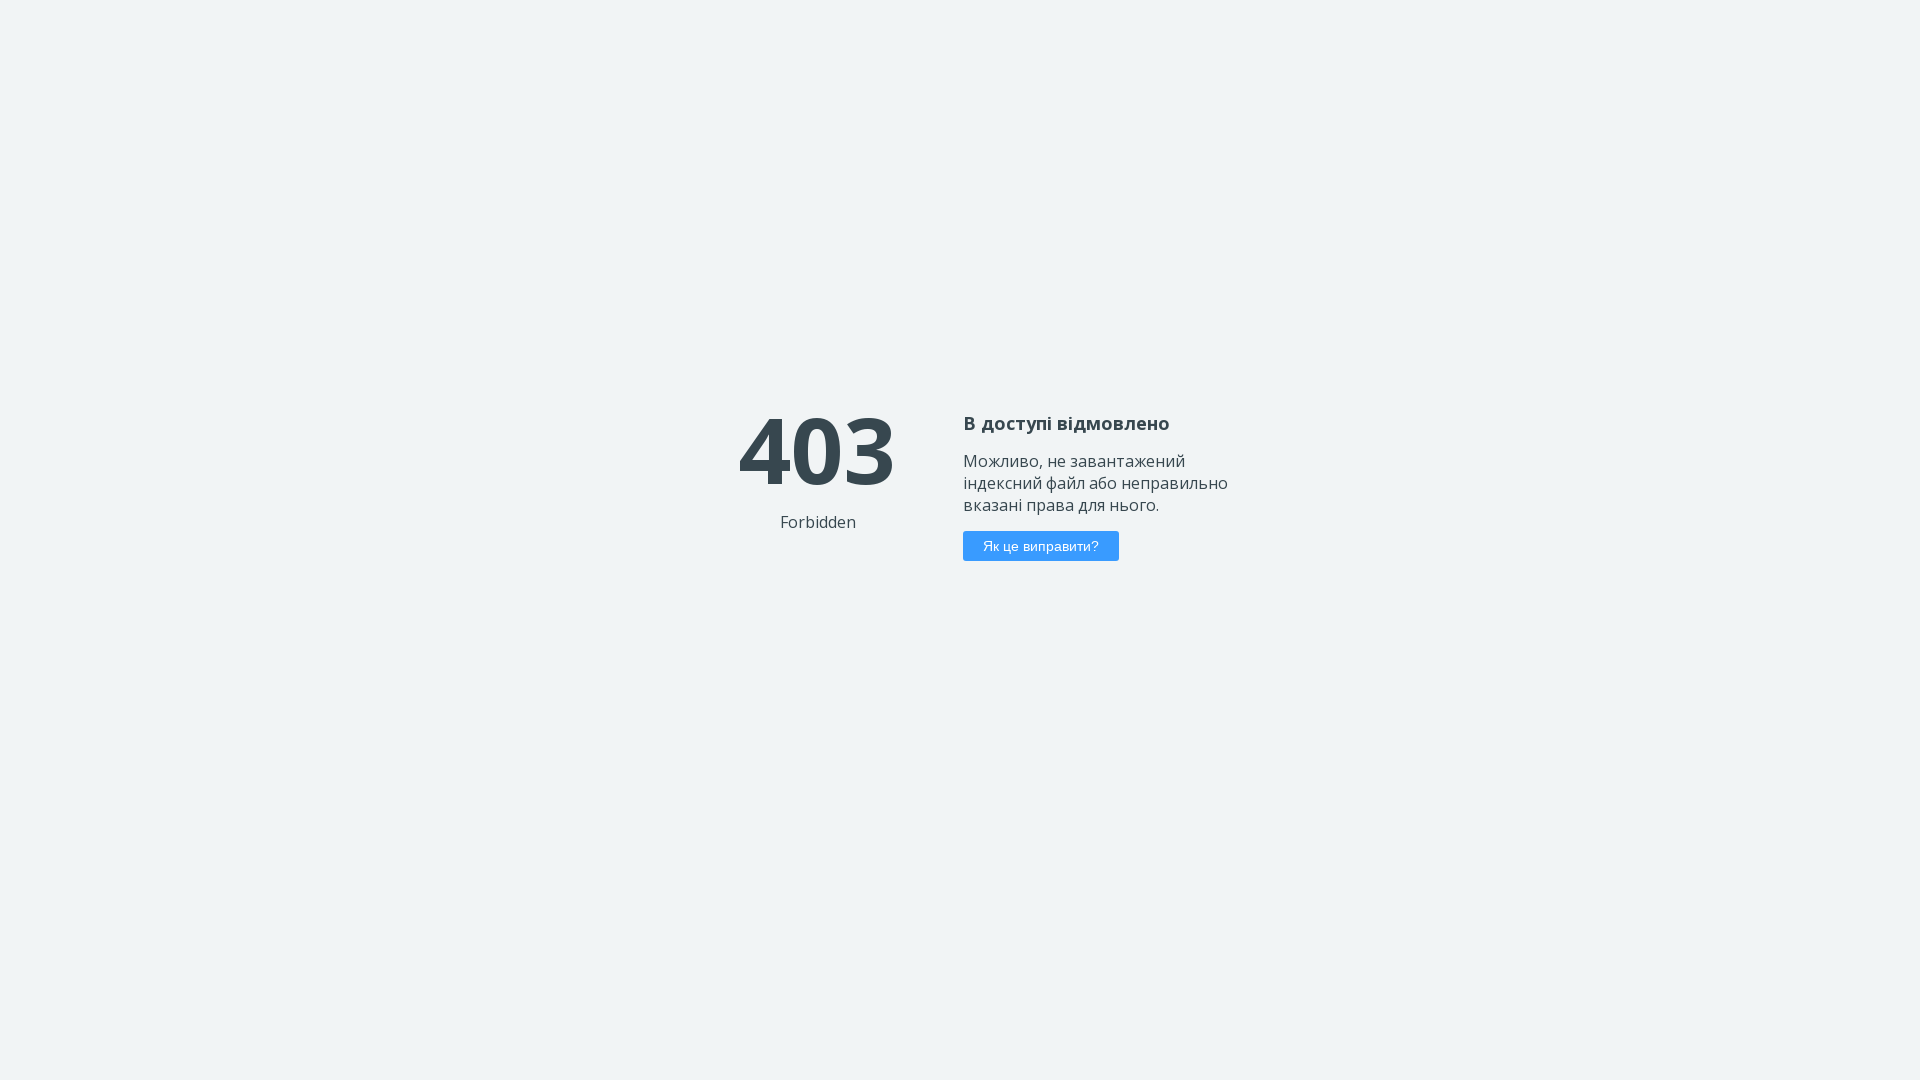

Navigated to QALight website (iteration 46)
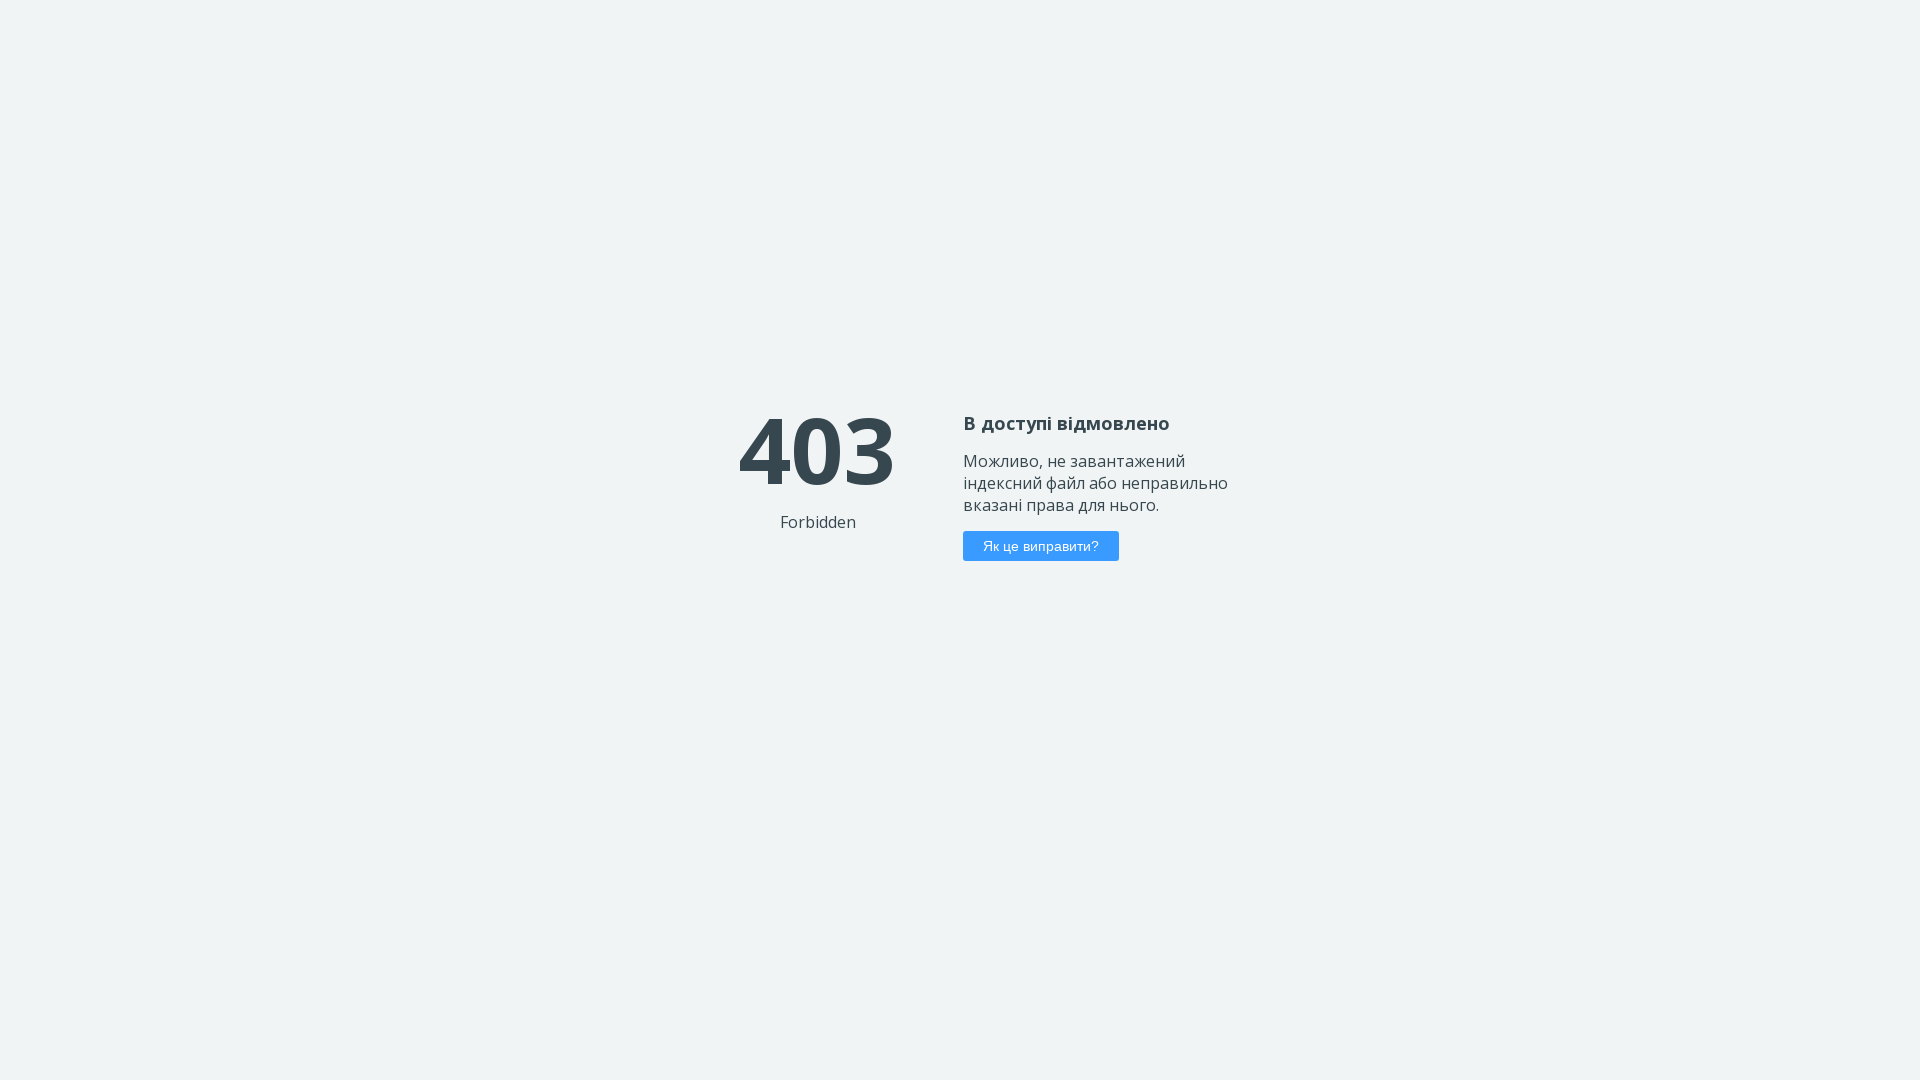

Set viewport size to 1920x1080 (iteration 47)
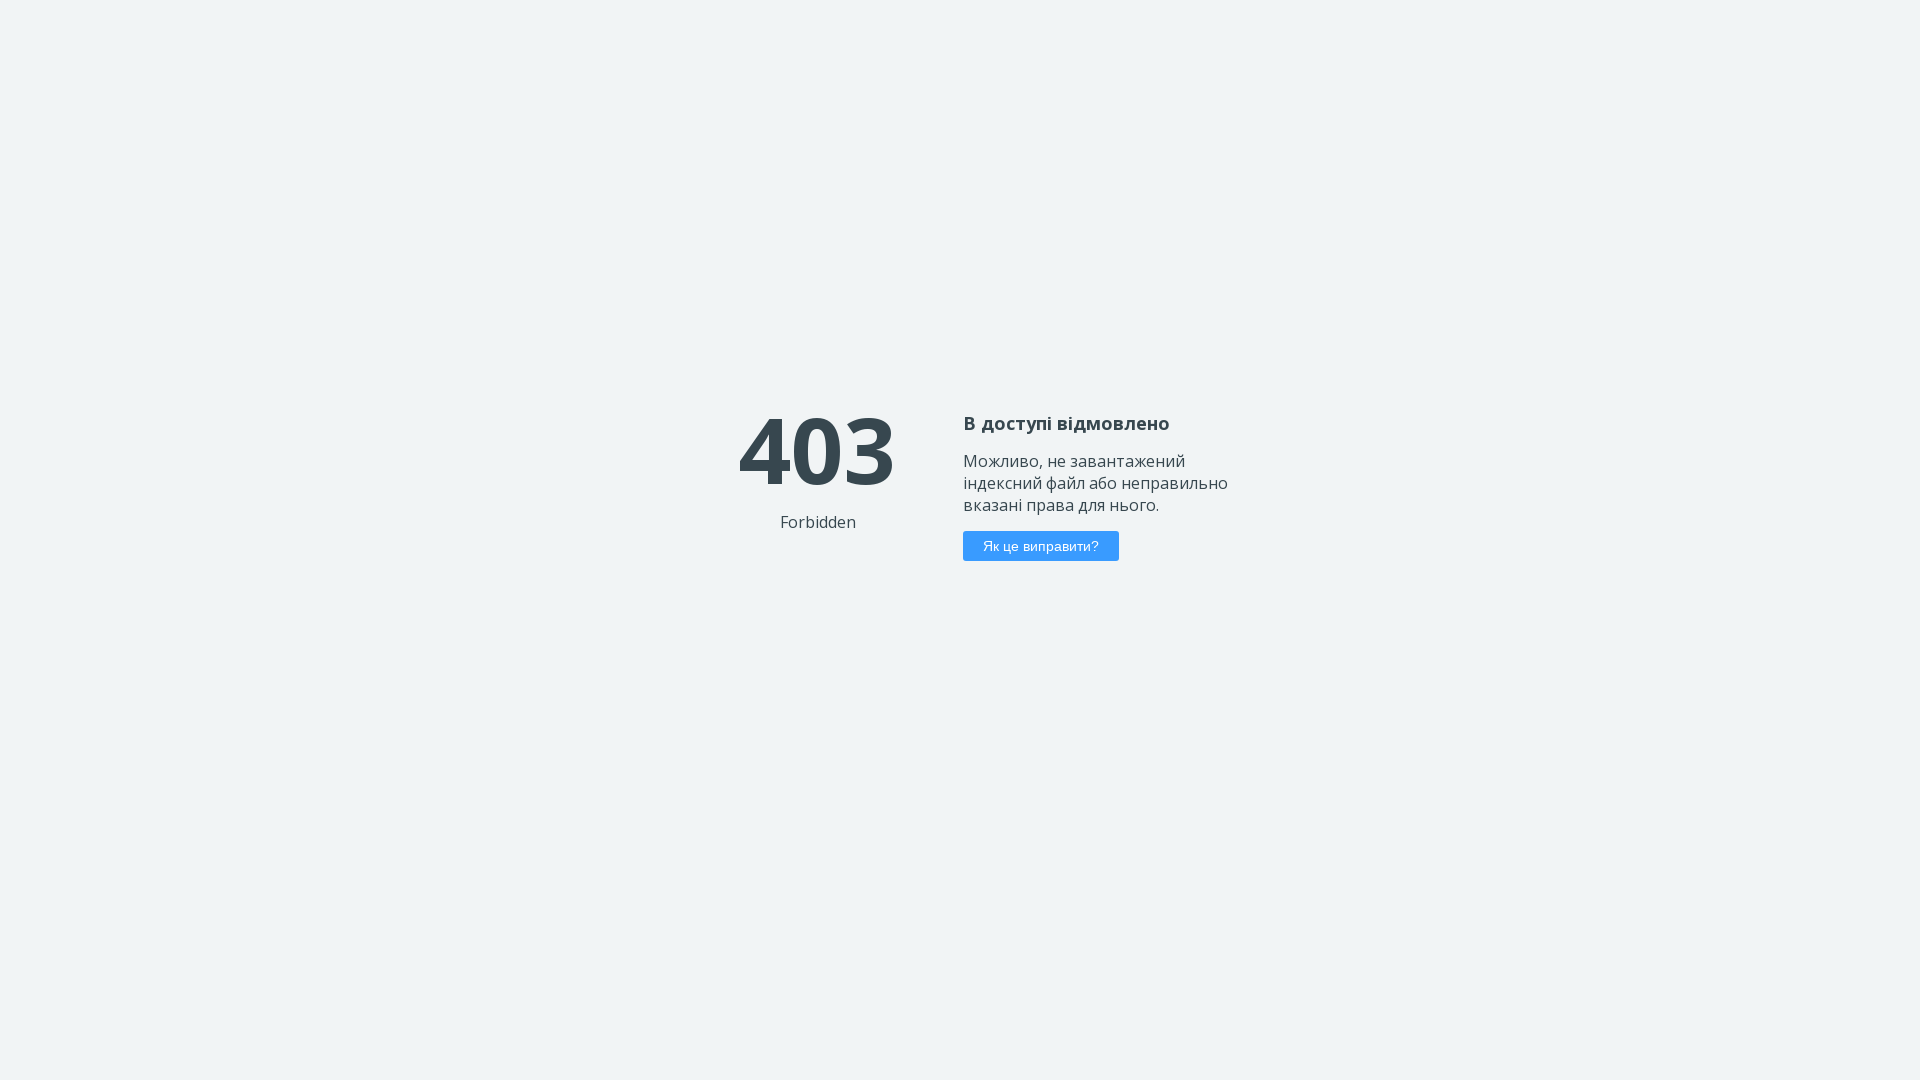

Navigated to QALight website (iteration 47)
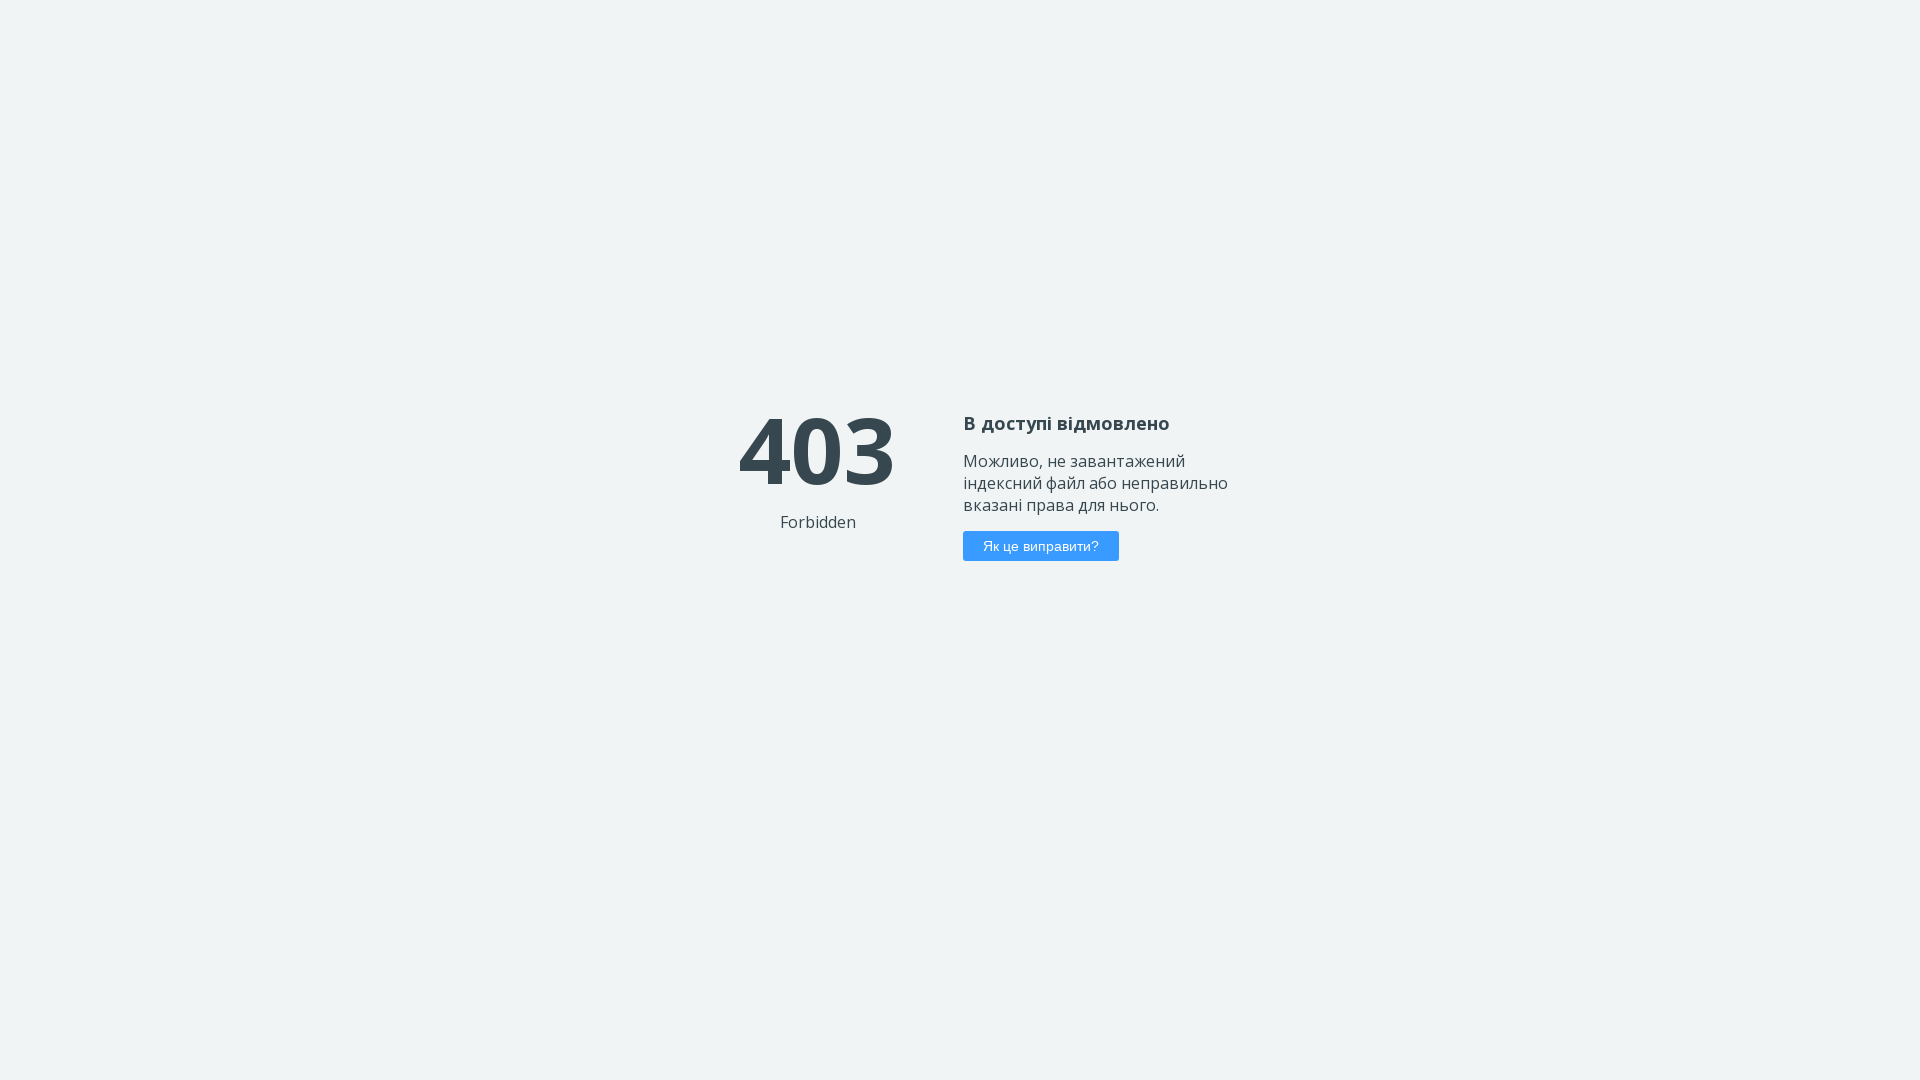

Set viewport size to 1920x1080 (iteration 48)
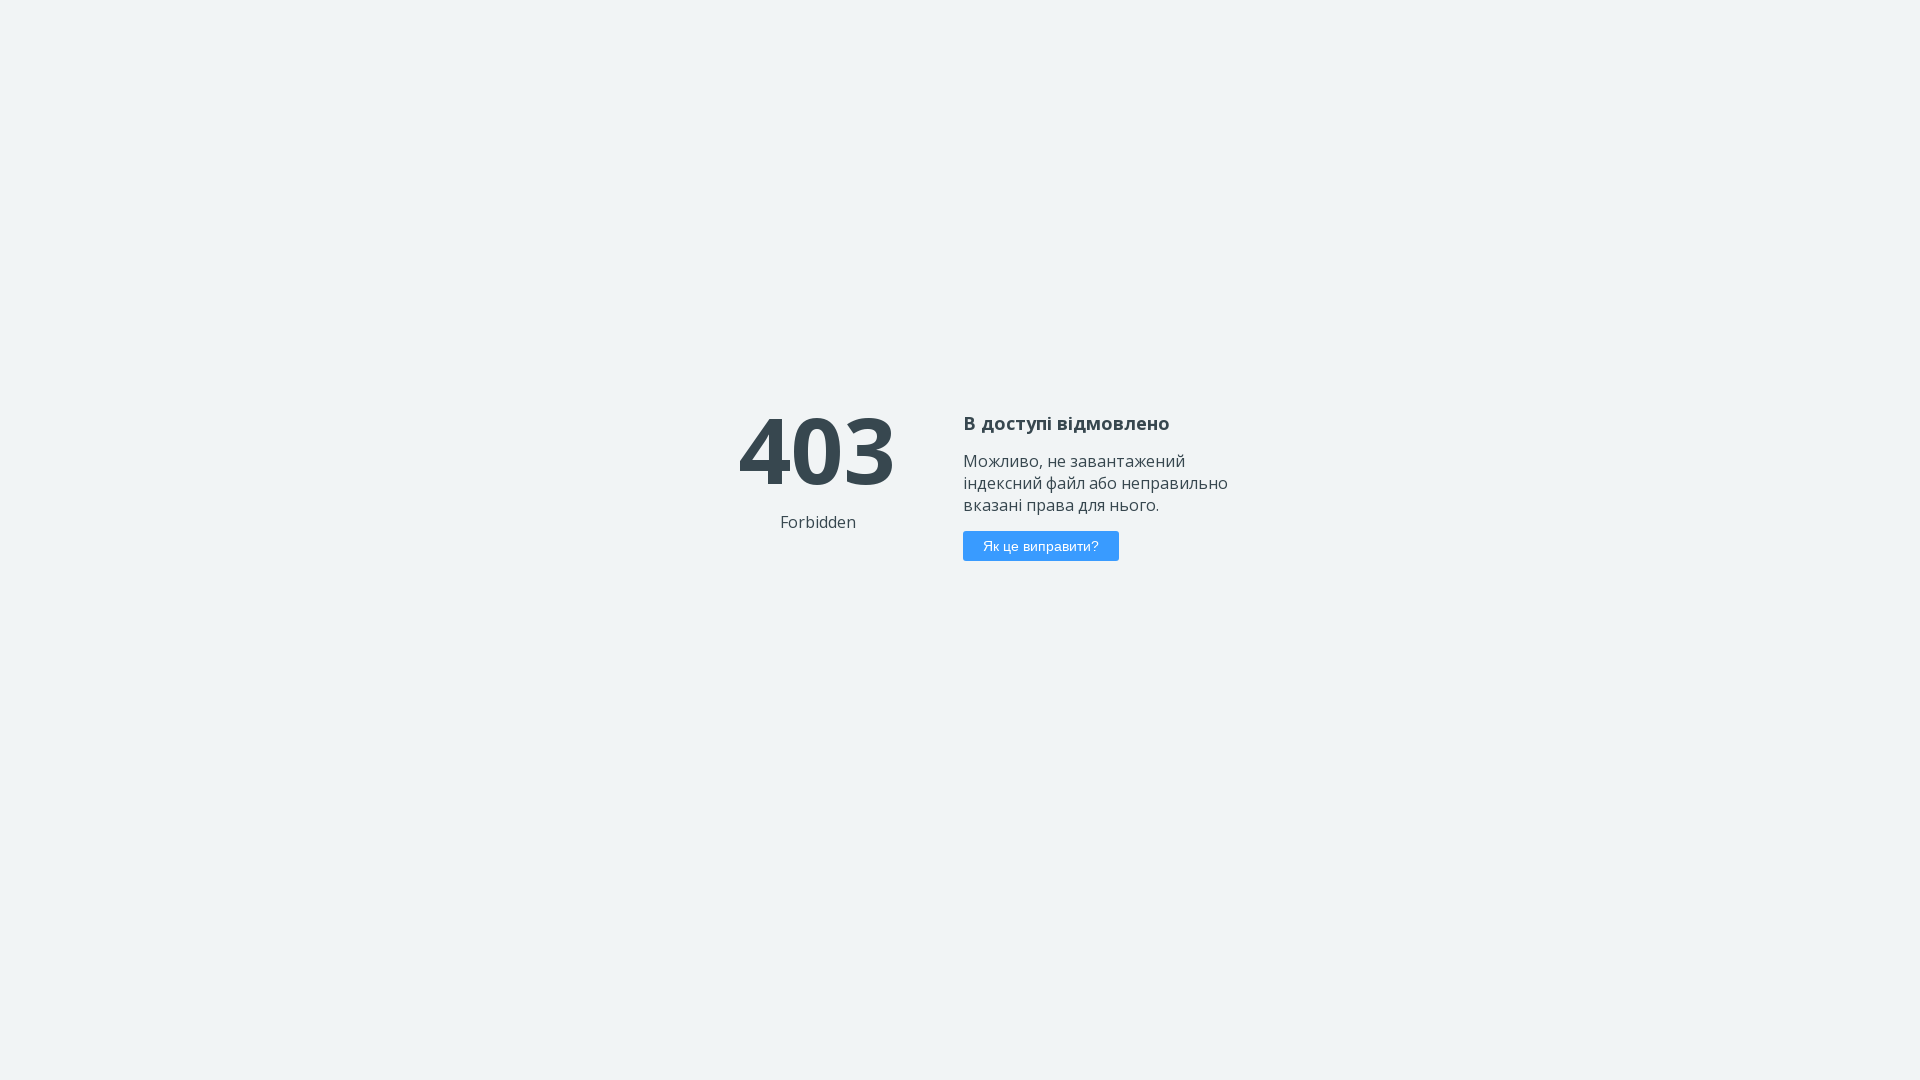

Navigated to QALight website (iteration 48)
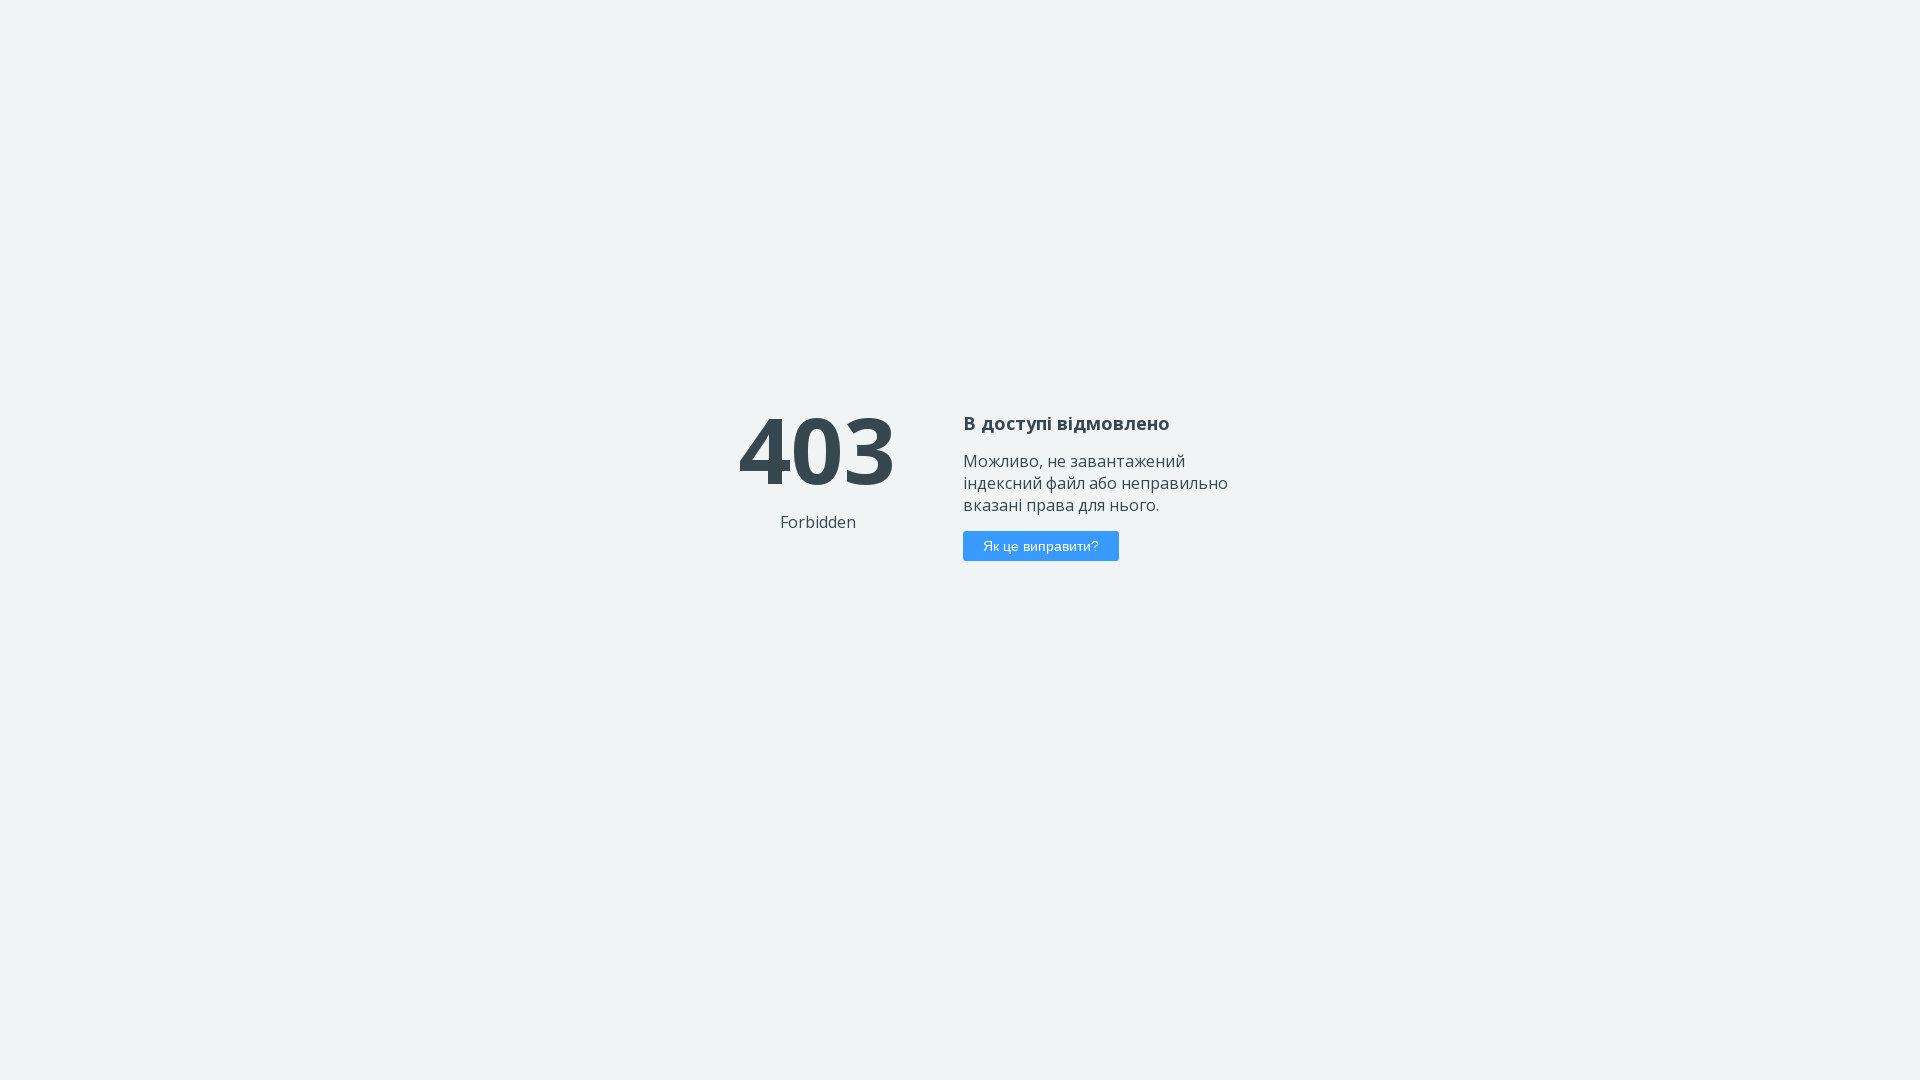

Set viewport size to 1920x1080 (iteration 49)
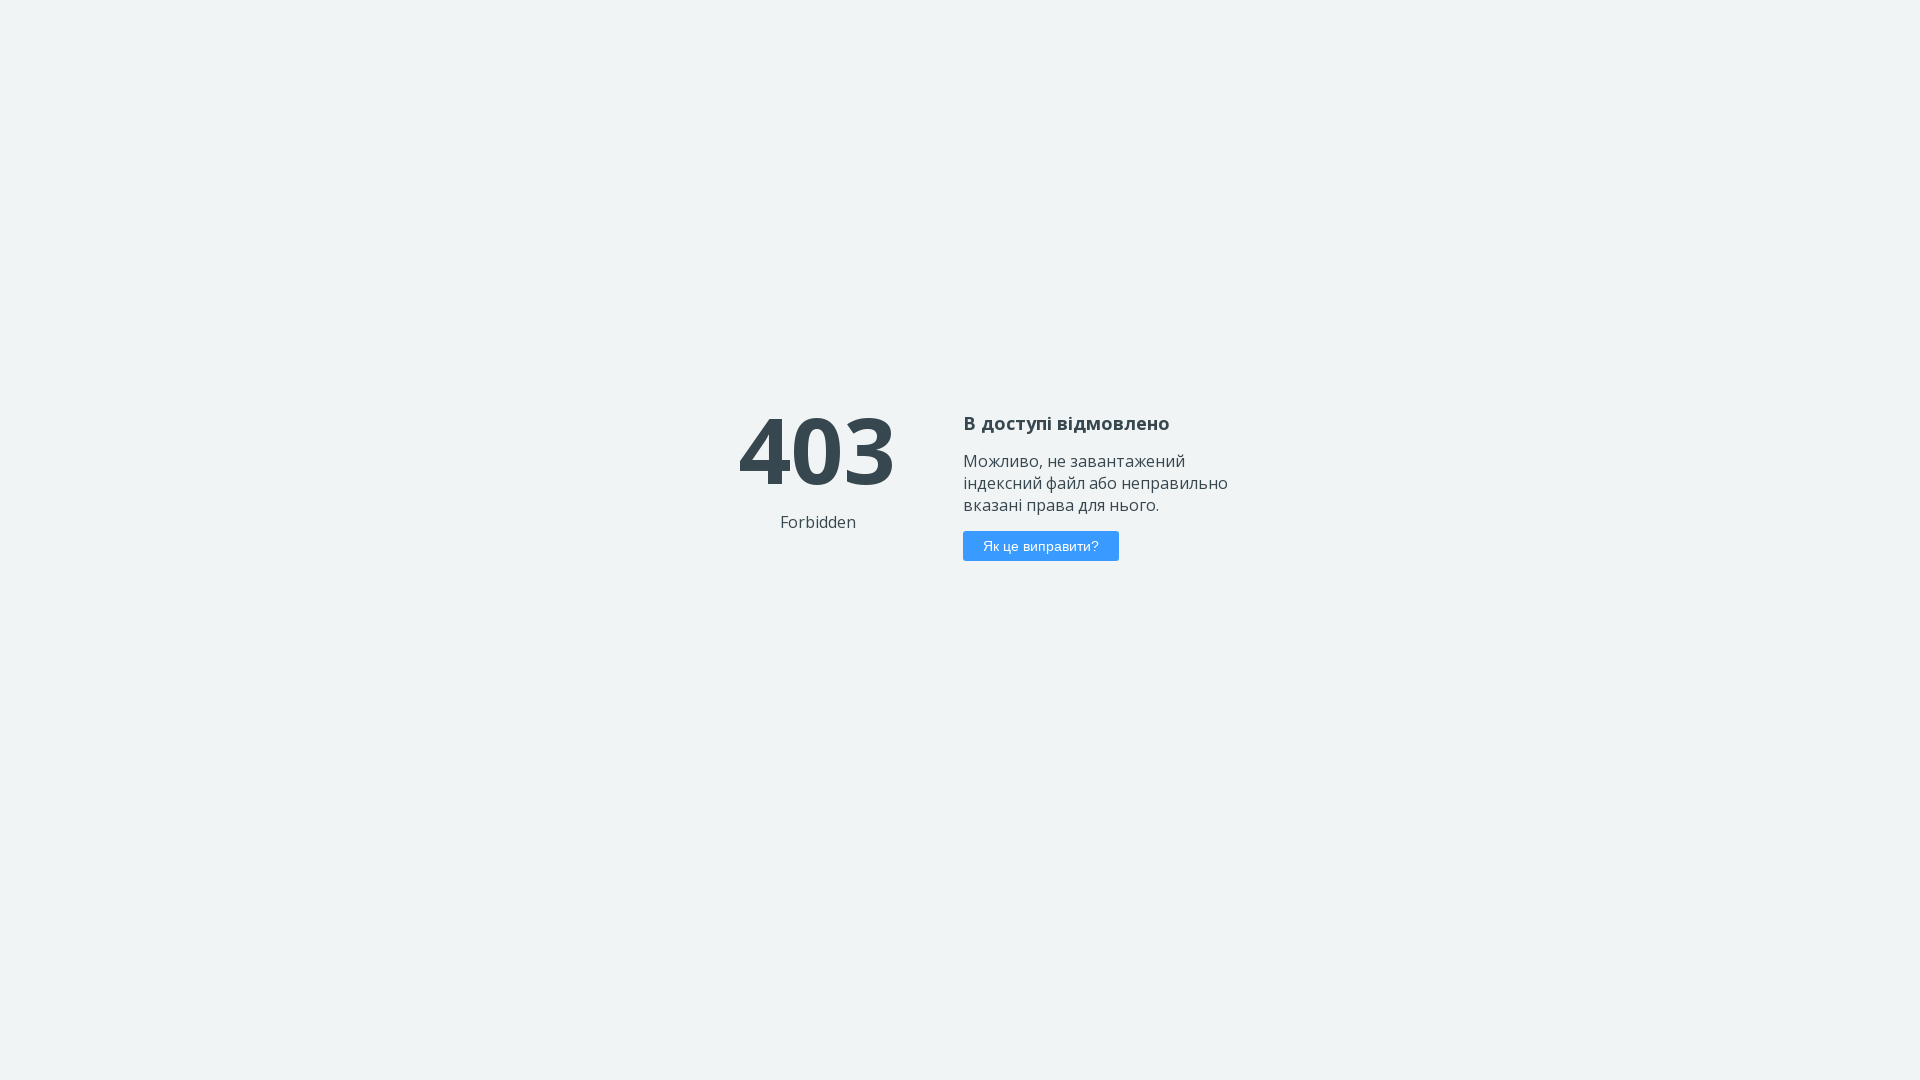

Navigated to QALight website (iteration 49)
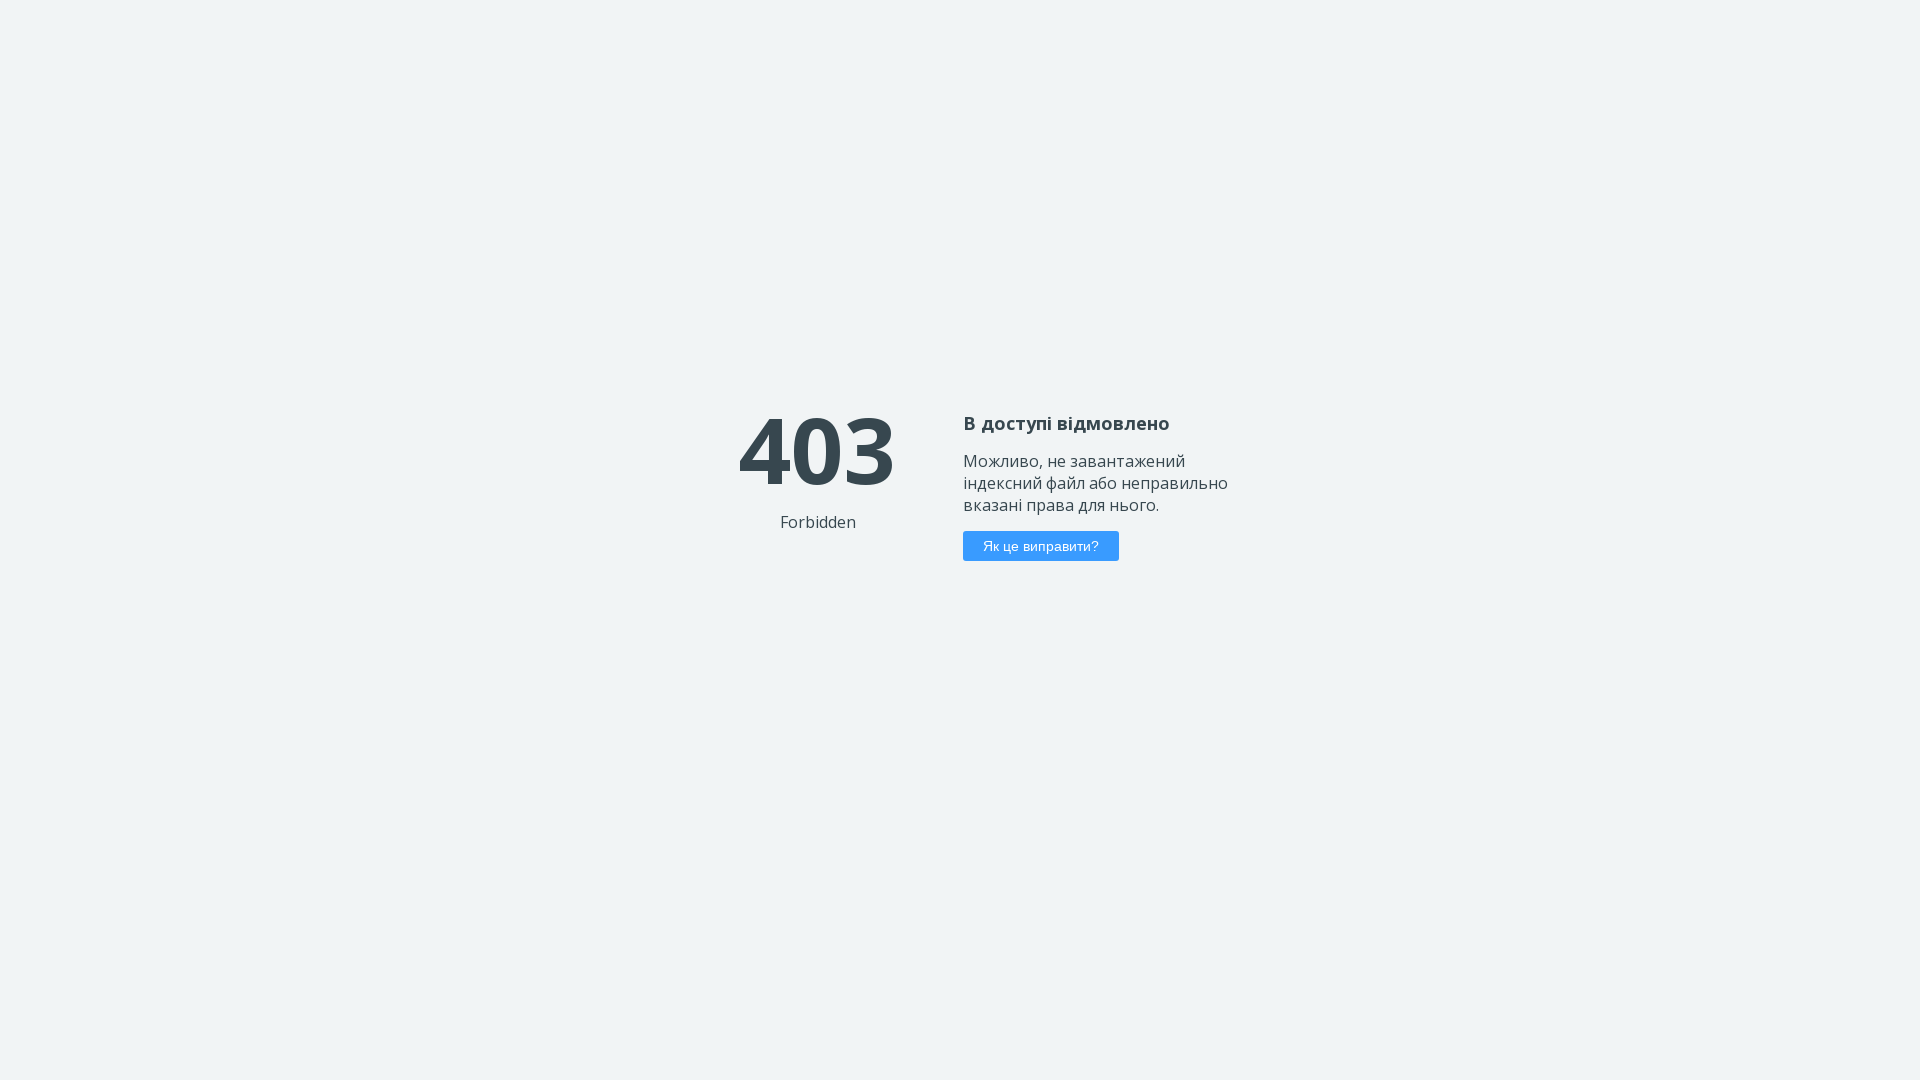

Waited for final page to reach domcontentloaded state
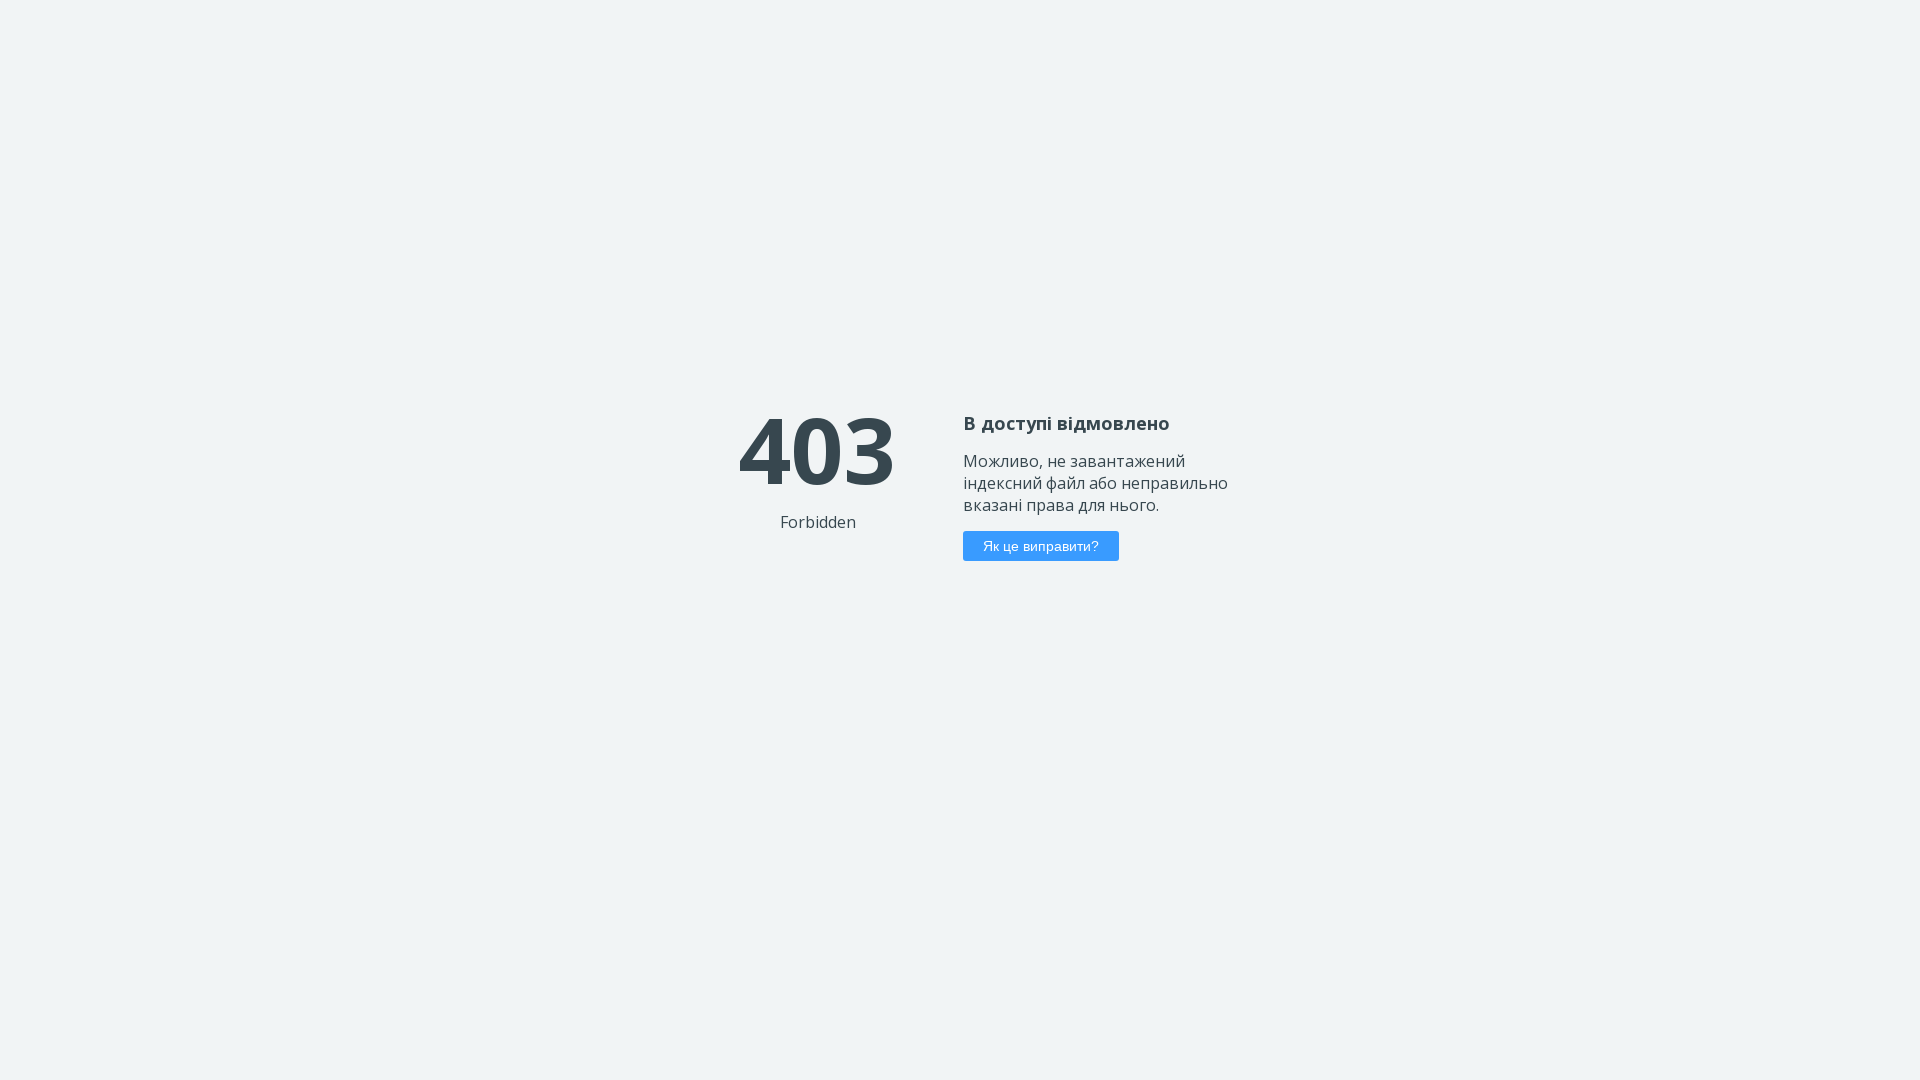

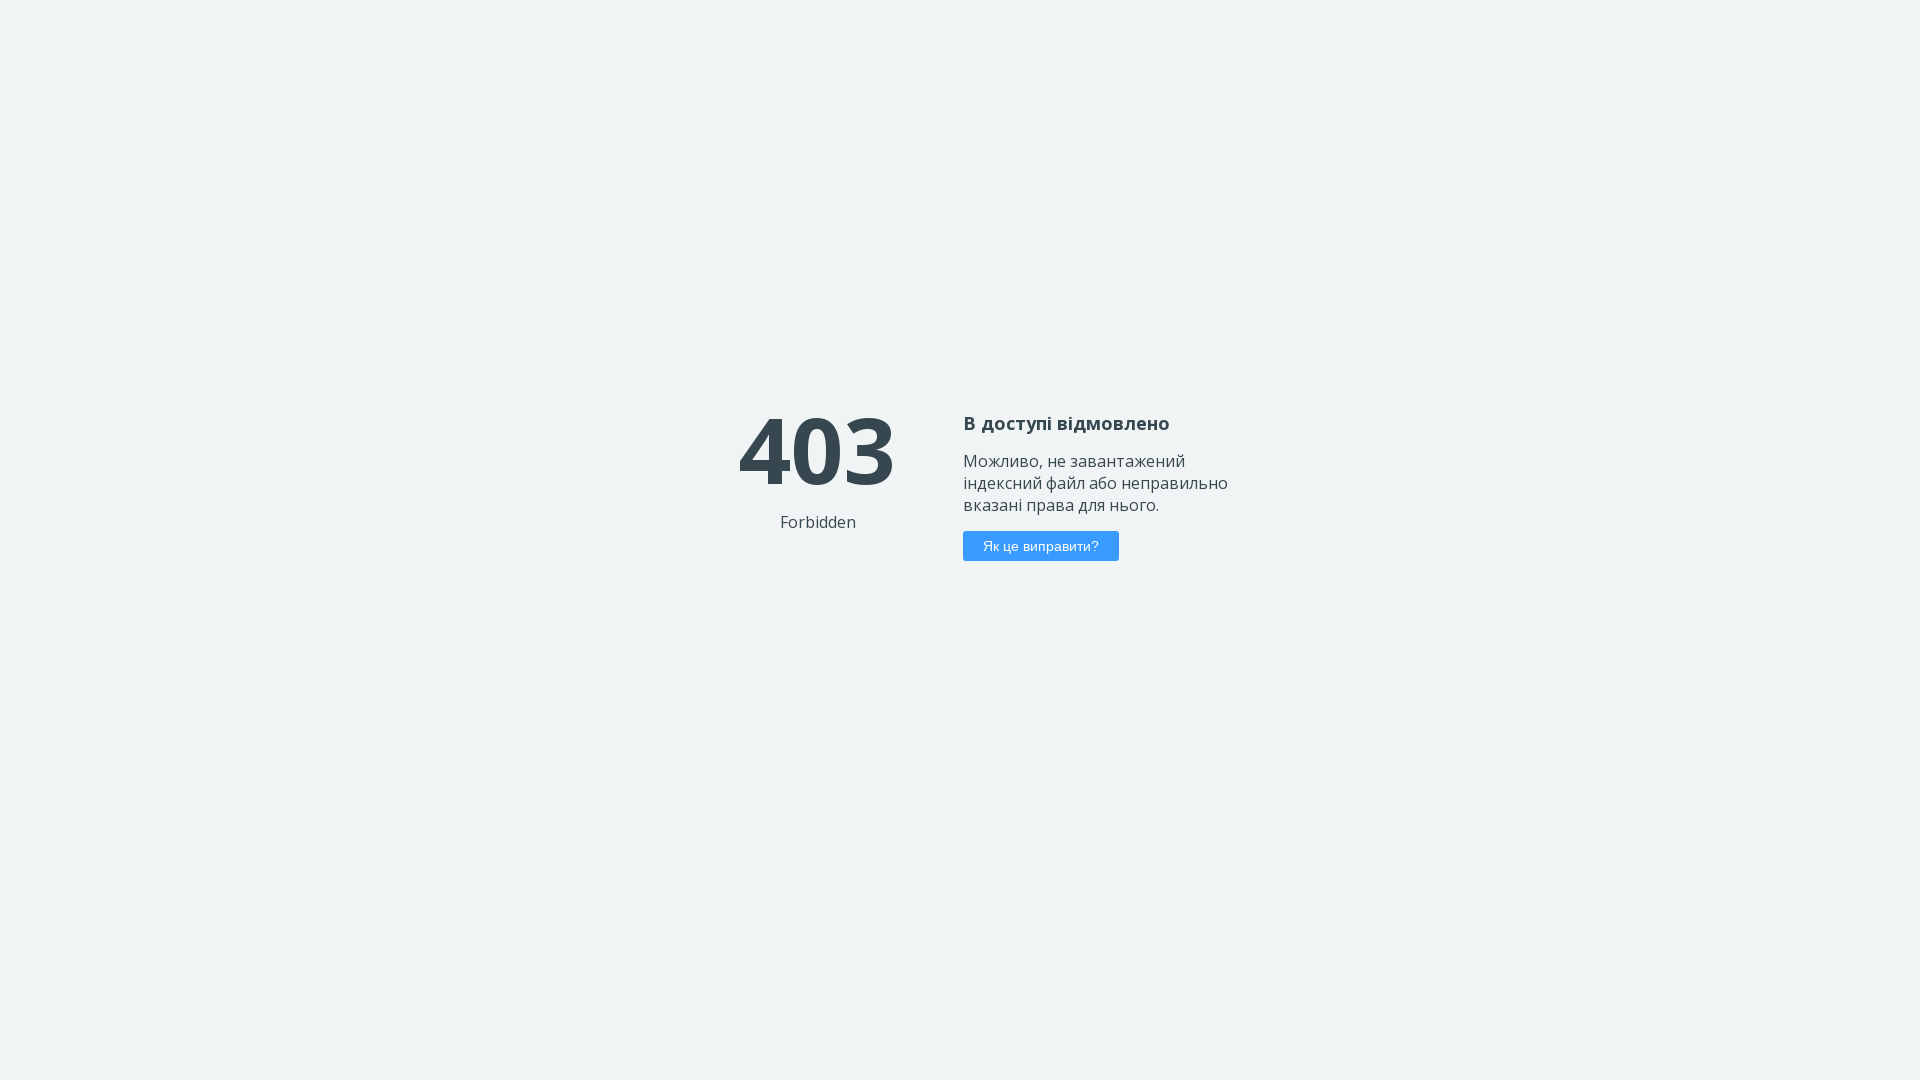